Tests jQuery UI datepicker functionality by selecting a past date through the calendar widget navigation

Starting URL: https://jqueryui.com/datepicker/

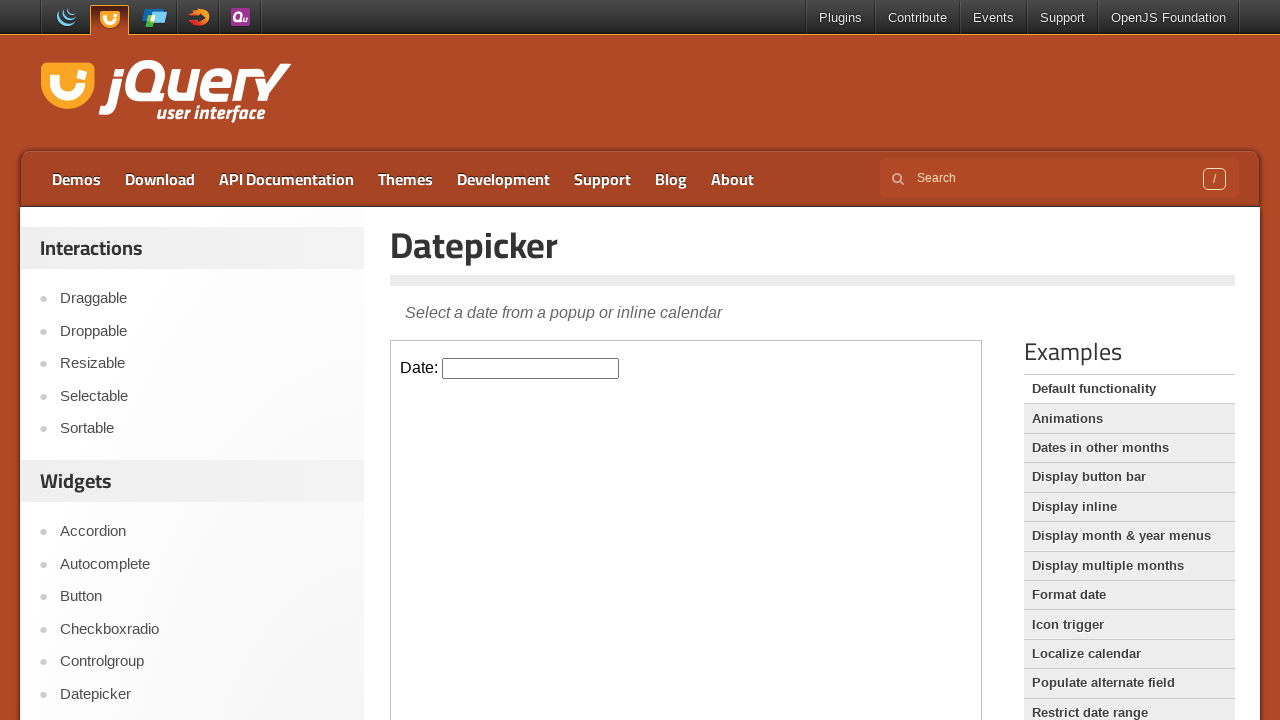

Located iframe containing the datepicker
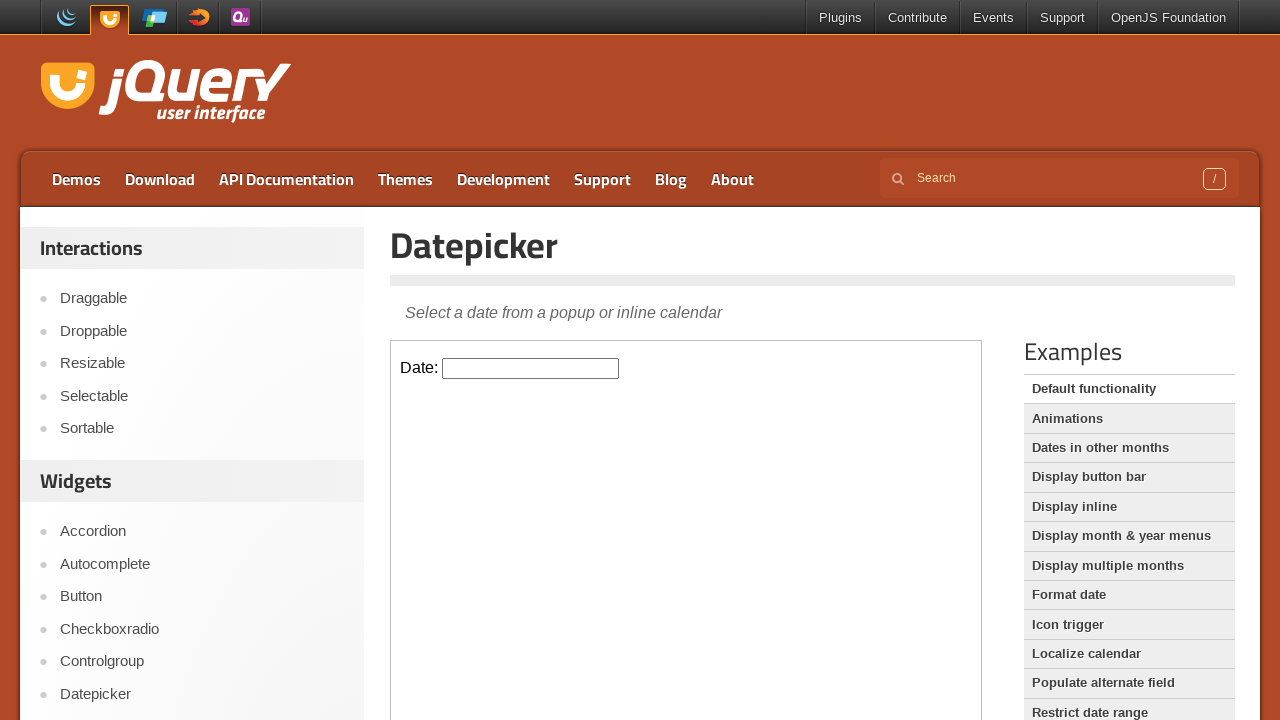

Located datepicker input element
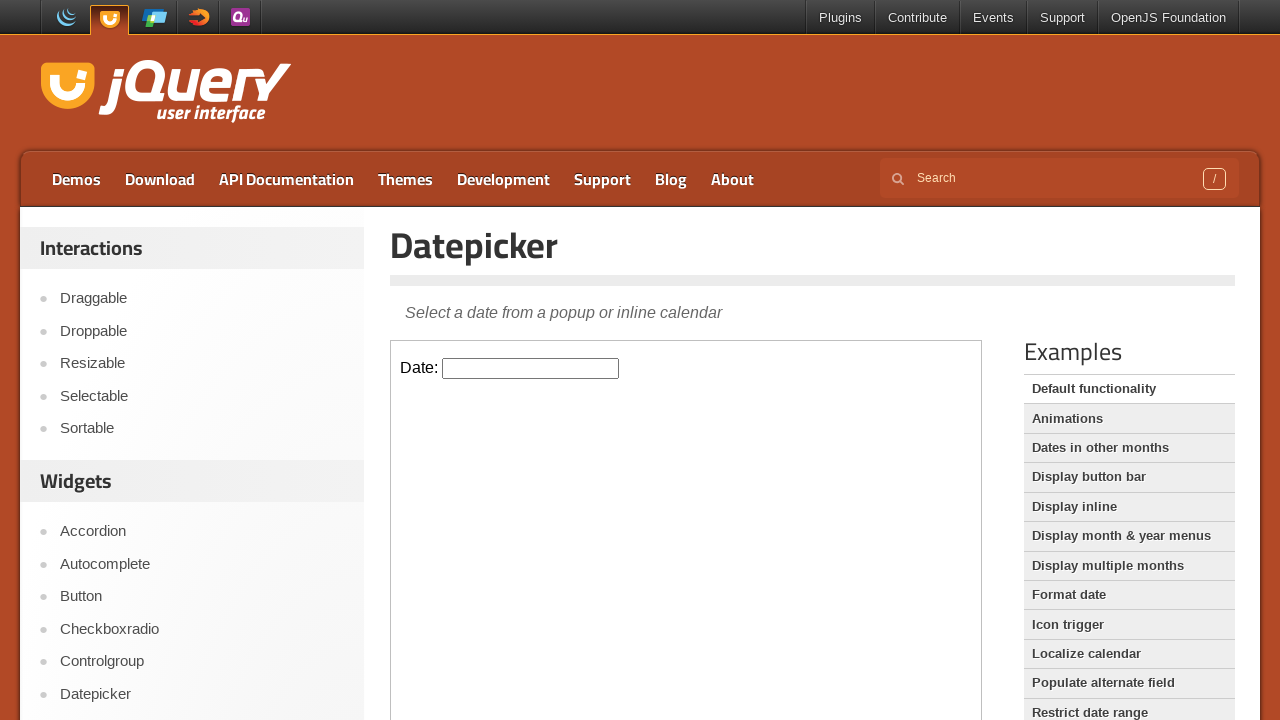

Clicked datepicker input to open calendar widget at (531, 368) on iframe >> nth=0 >> internal:control=enter-frame >> #datepicker
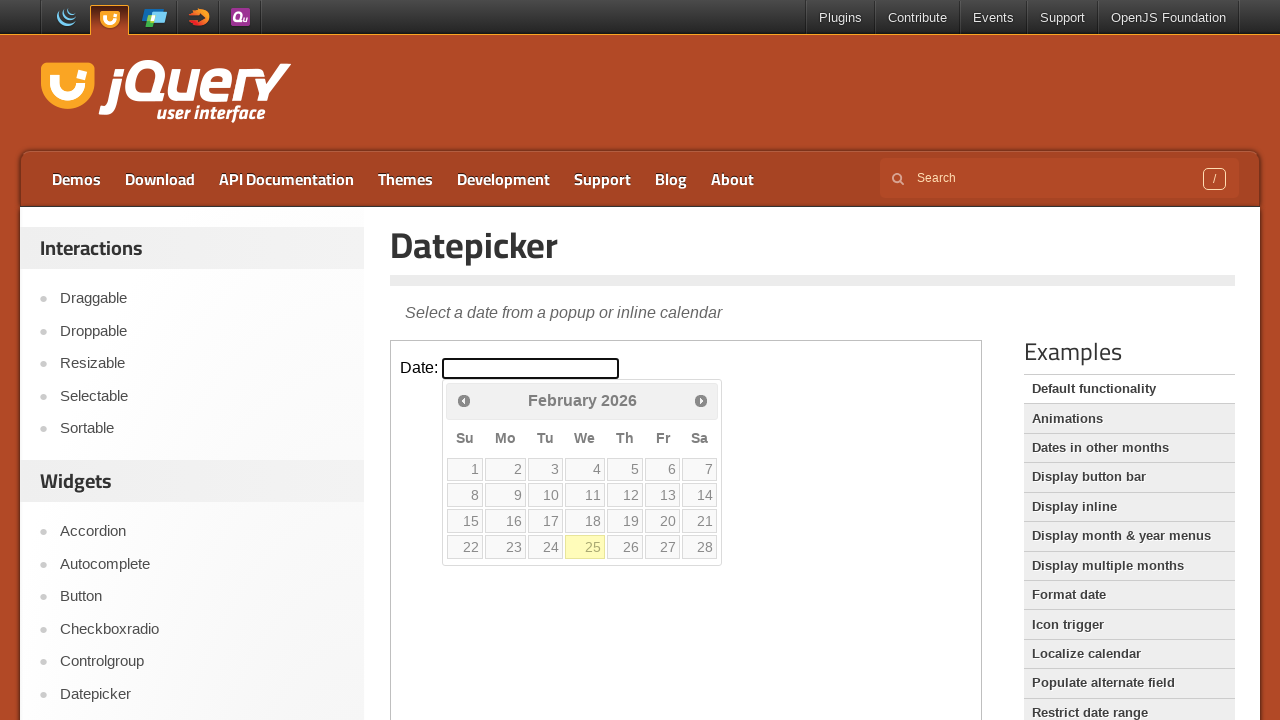

Read current year from datepicker: 2026
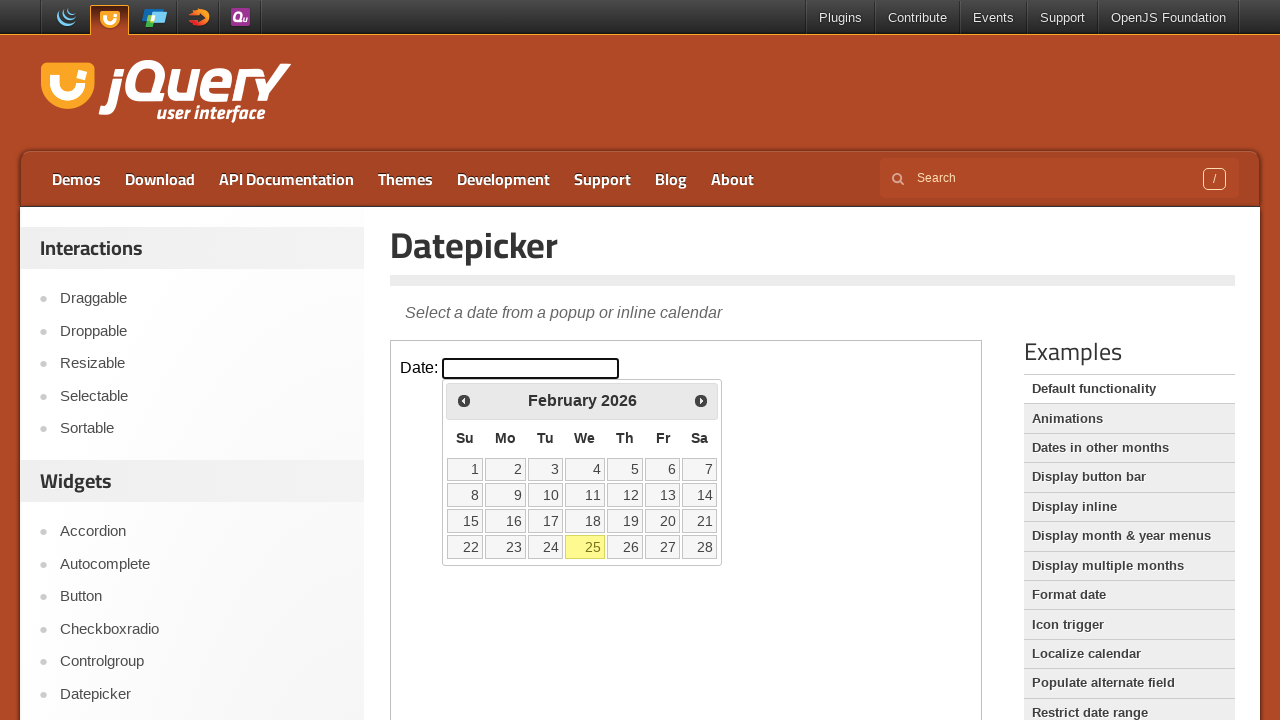

Read current month from datepicker: February
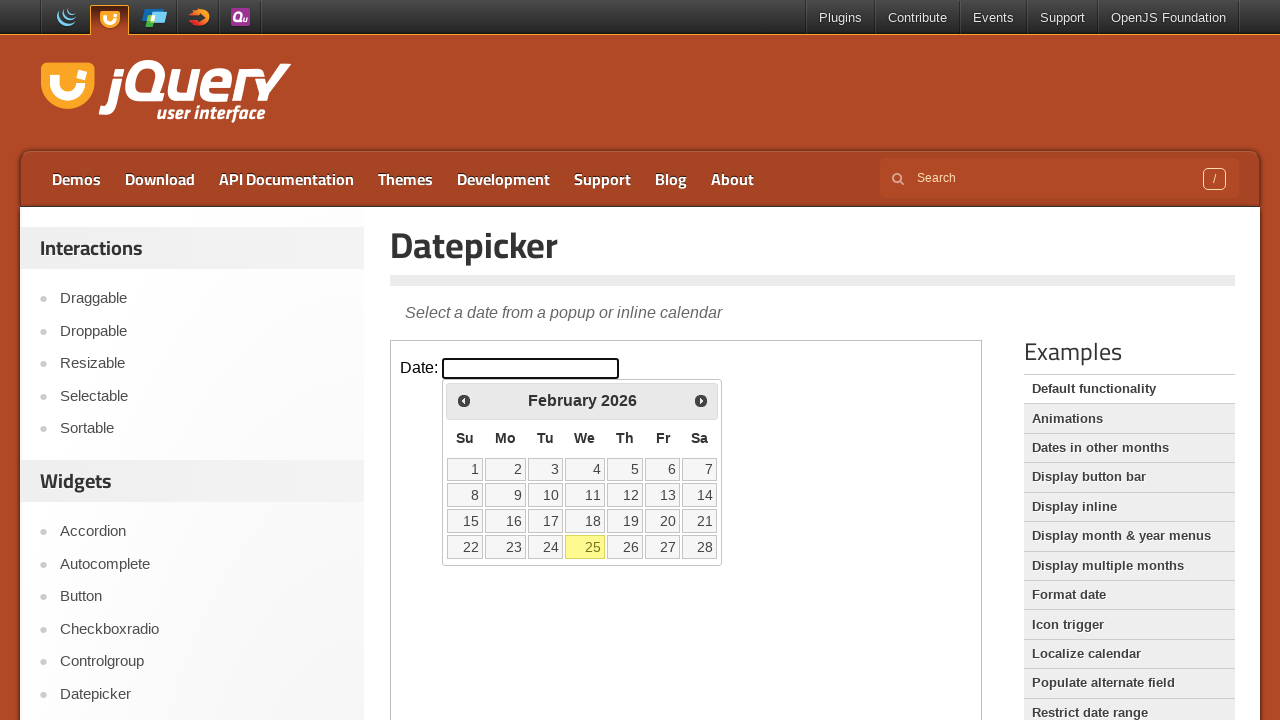

Clicked previous month button to navigate from February 2026 at (464, 400) on iframe >> nth=0 >> internal:control=enter-frame >> span.ui-icon.ui-icon-circle-t
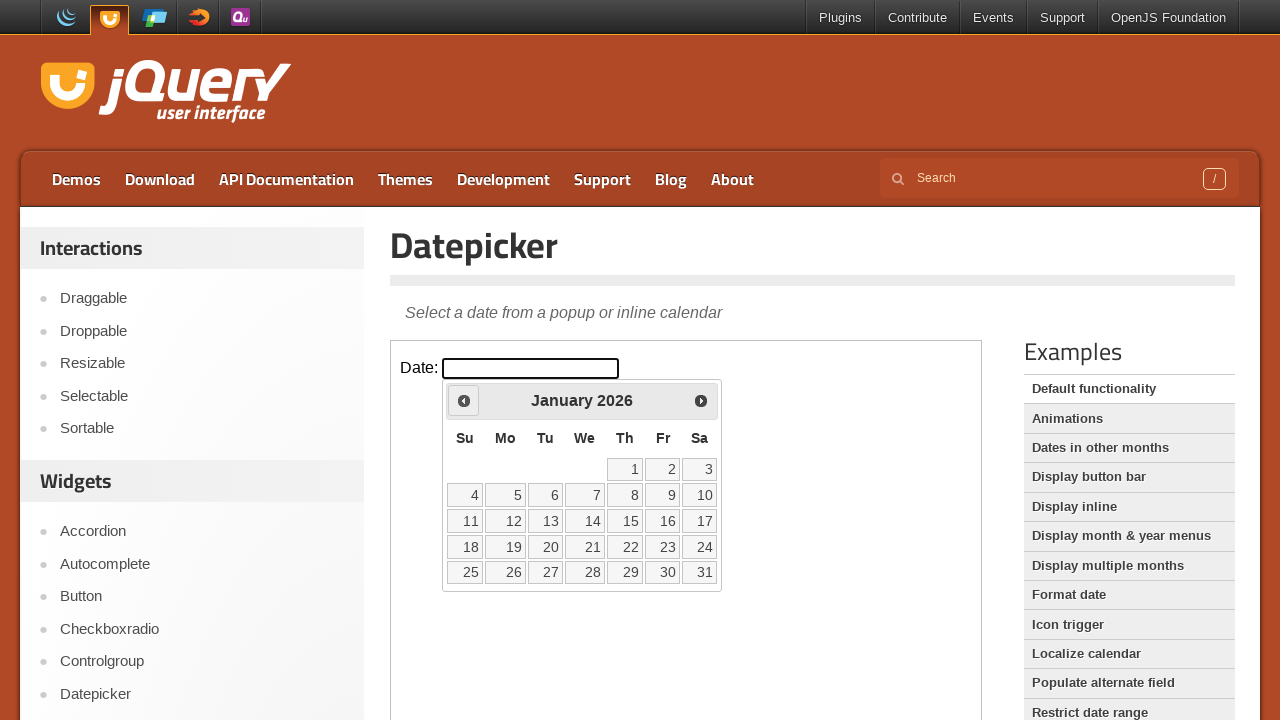

Clicked previous month button to navigate from January 2026 at (464, 400) on iframe >> nth=0 >> internal:control=enter-frame >> span.ui-icon.ui-icon-circle-t
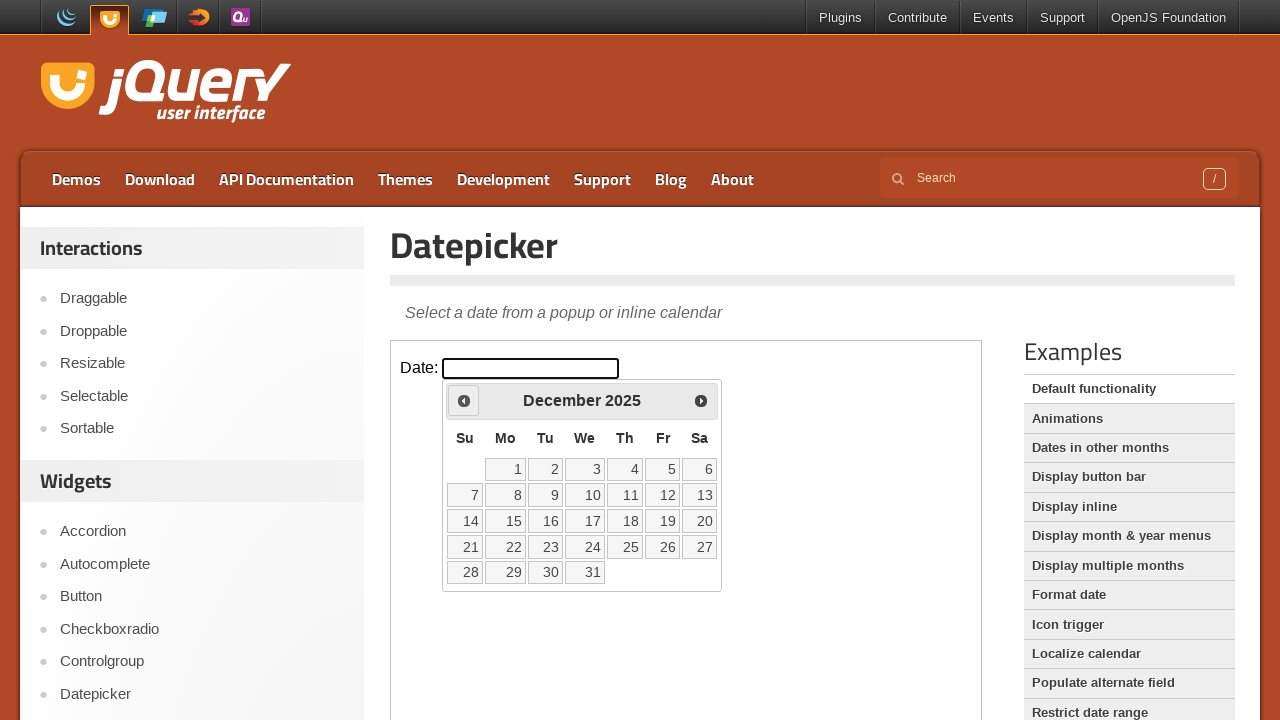

Clicked previous month button to navigate from December 2025 at (464, 400) on iframe >> nth=0 >> internal:control=enter-frame >> span.ui-icon.ui-icon-circle-t
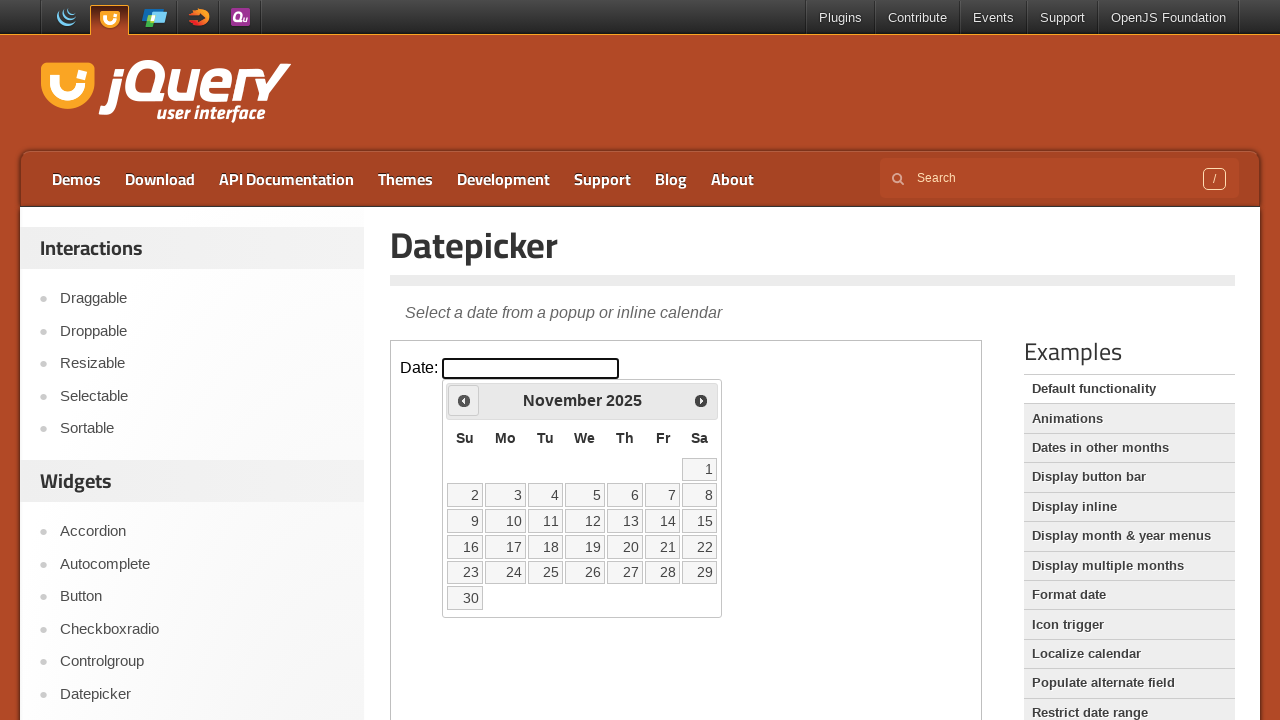

Clicked previous month button to navigate from November 2025 at (464, 400) on iframe >> nth=0 >> internal:control=enter-frame >> span.ui-icon.ui-icon-circle-t
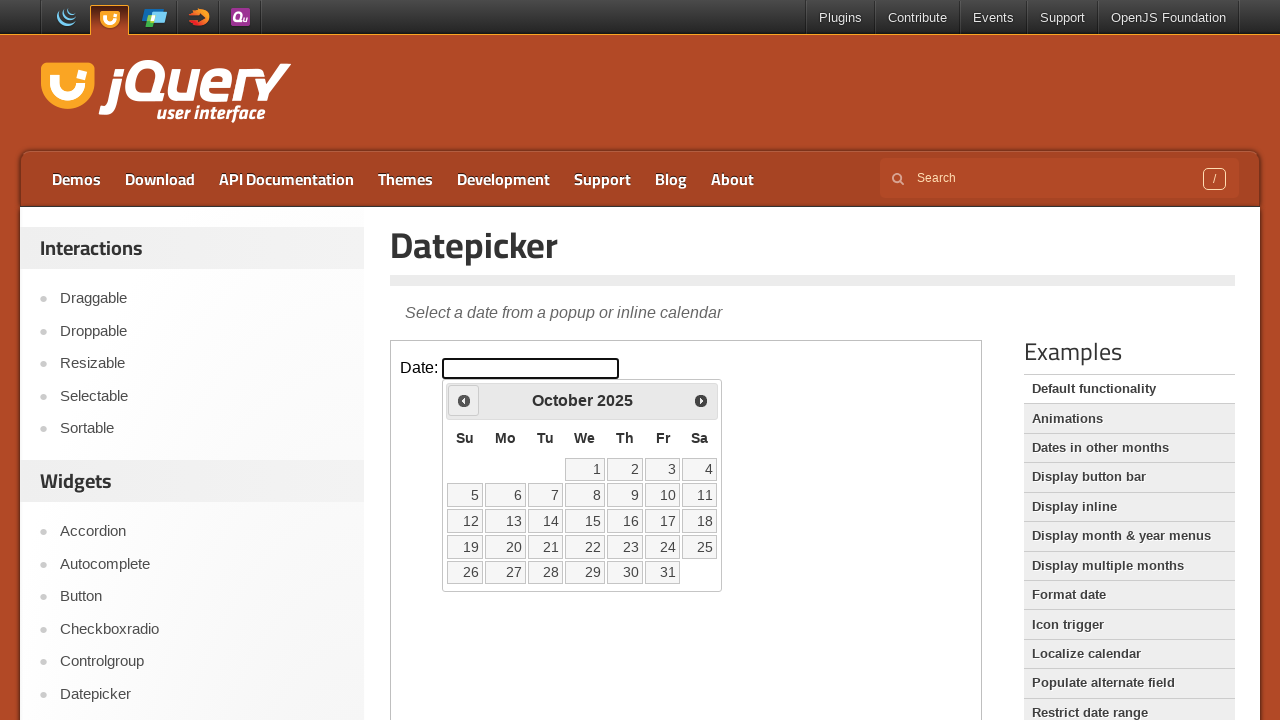

Clicked previous month button to navigate from October 2025 at (464, 400) on iframe >> nth=0 >> internal:control=enter-frame >> span.ui-icon.ui-icon-circle-t
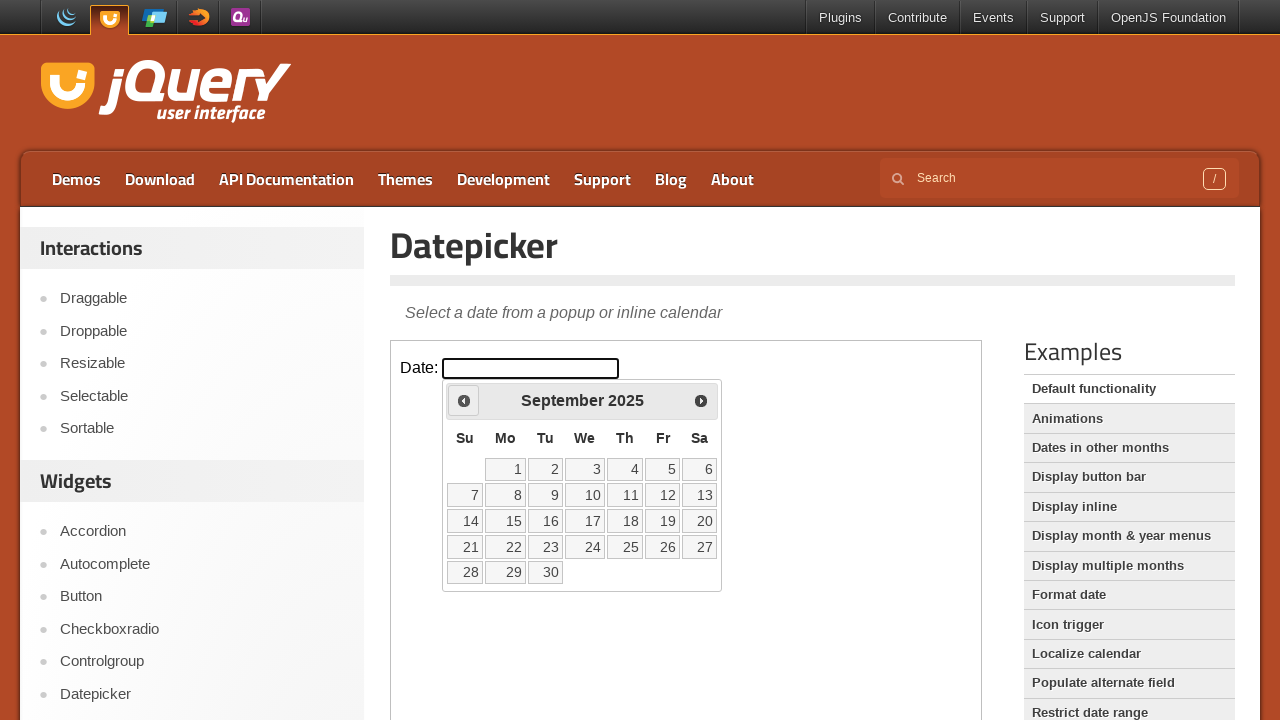

Clicked previous month button to navigate from September 2025 at (464, 400) on iframe >> nth=0 >> internal:control=enter-frame >> span.ui-icon.ui-icon-circle-t
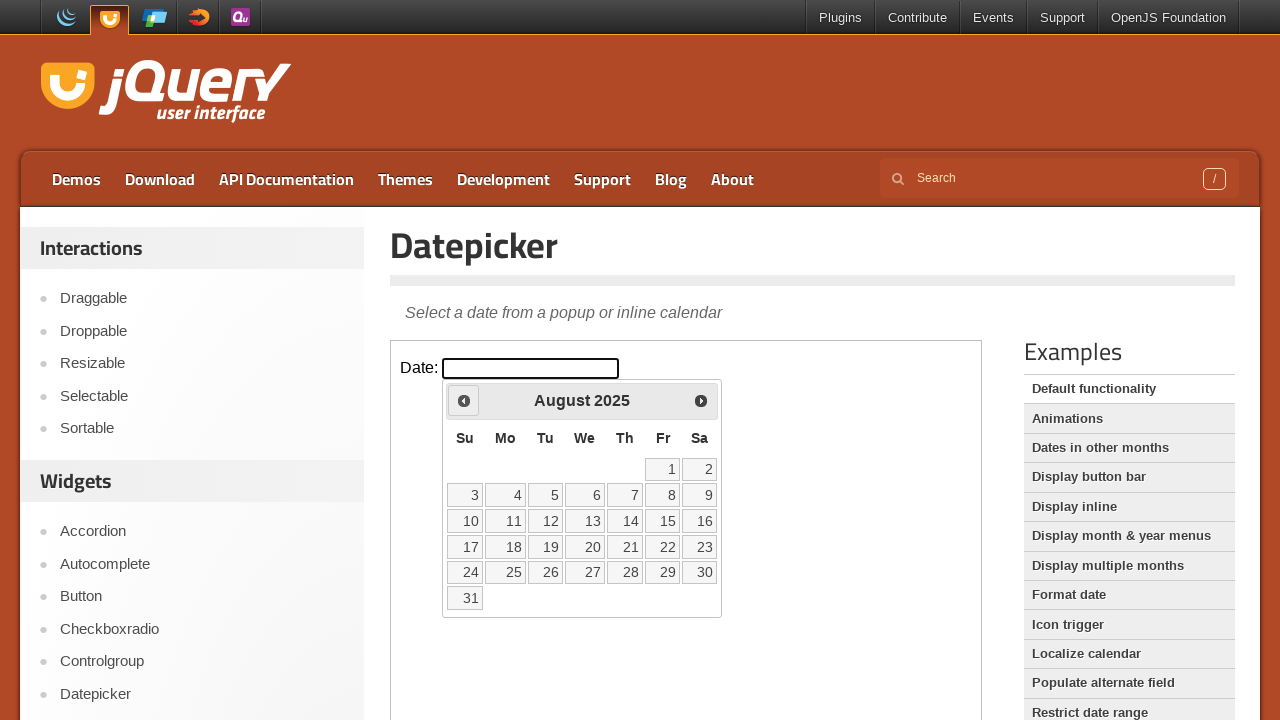

Clicked previous month button to navigate from August 2025 at (464, 400) on iframe >> nth=0 >> internal:control=enter-frame >> span.ui-icon.ui-icon-circle-t
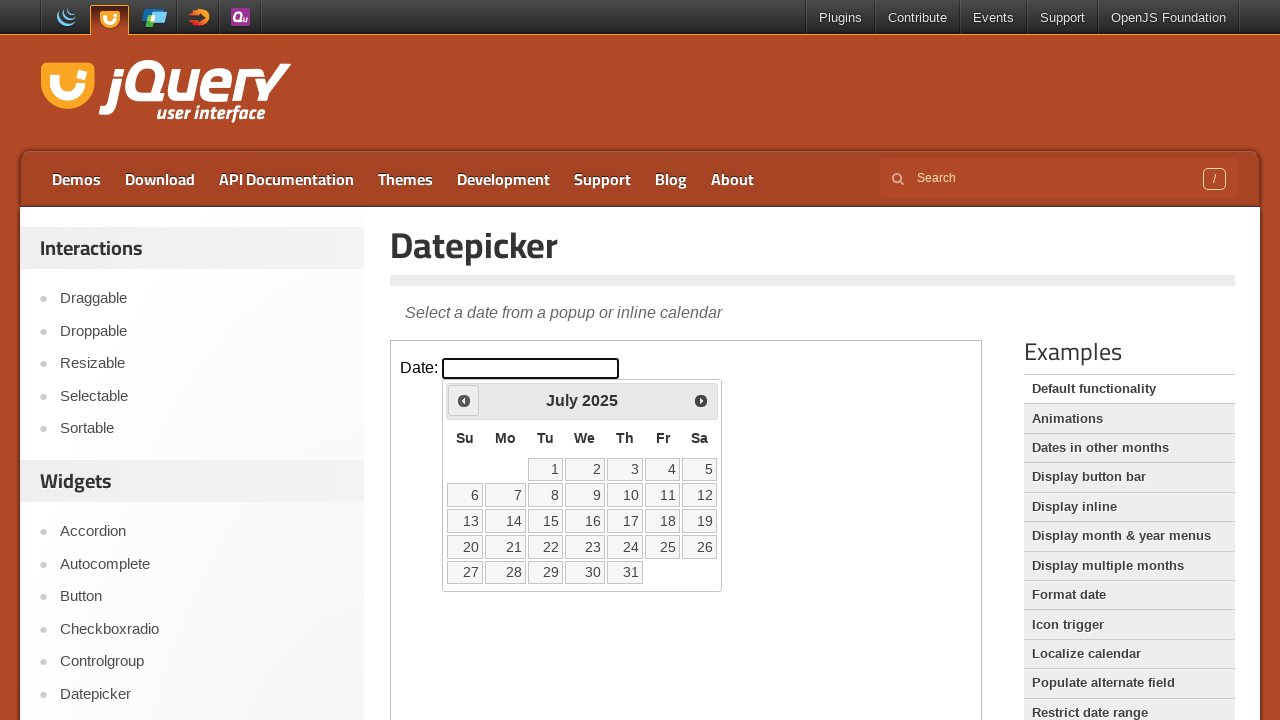

Clicked previous month button to navigate from July 2025 at (464, 400) on iframe >> nth=0 >> internal:control=enter-frame >> span.ui-icon.ui-icon-circle-t
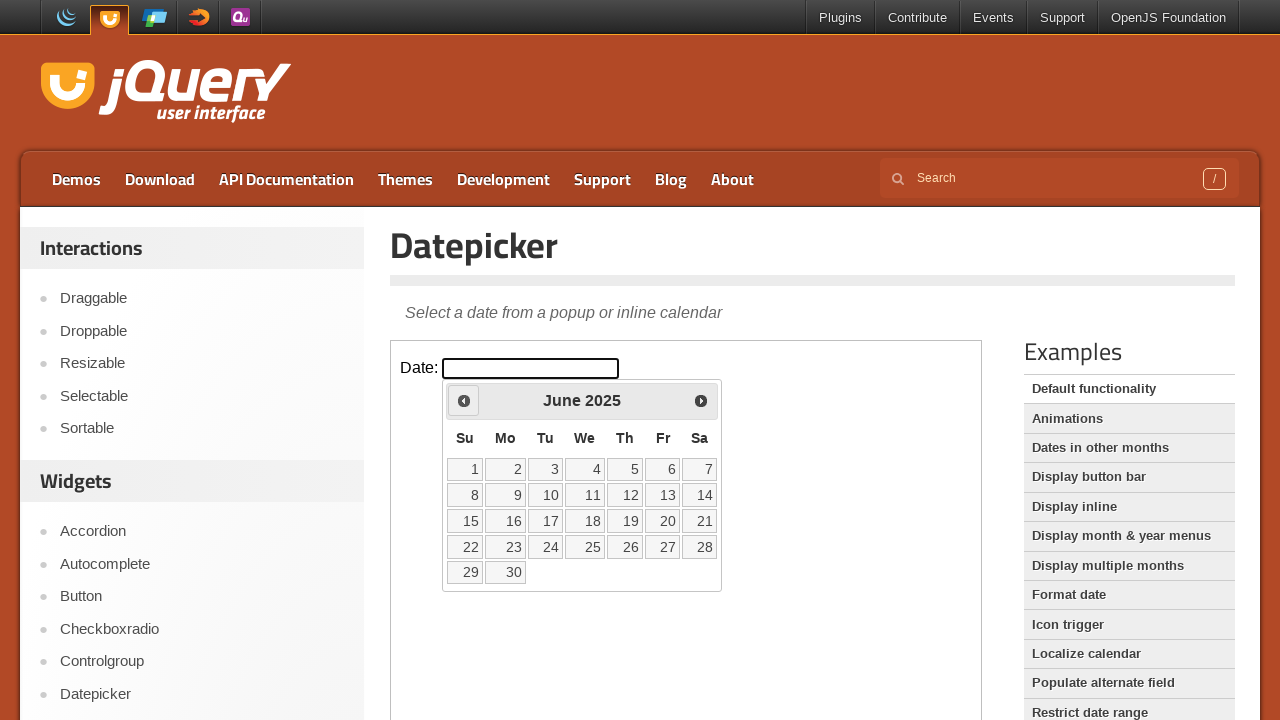

Clicked previous month button to navigate from June 2025 at (464, 400) on iframe >> nth=0 >> internal:control=enter-frame >> span.ui-icon.ui-icon-circle-t
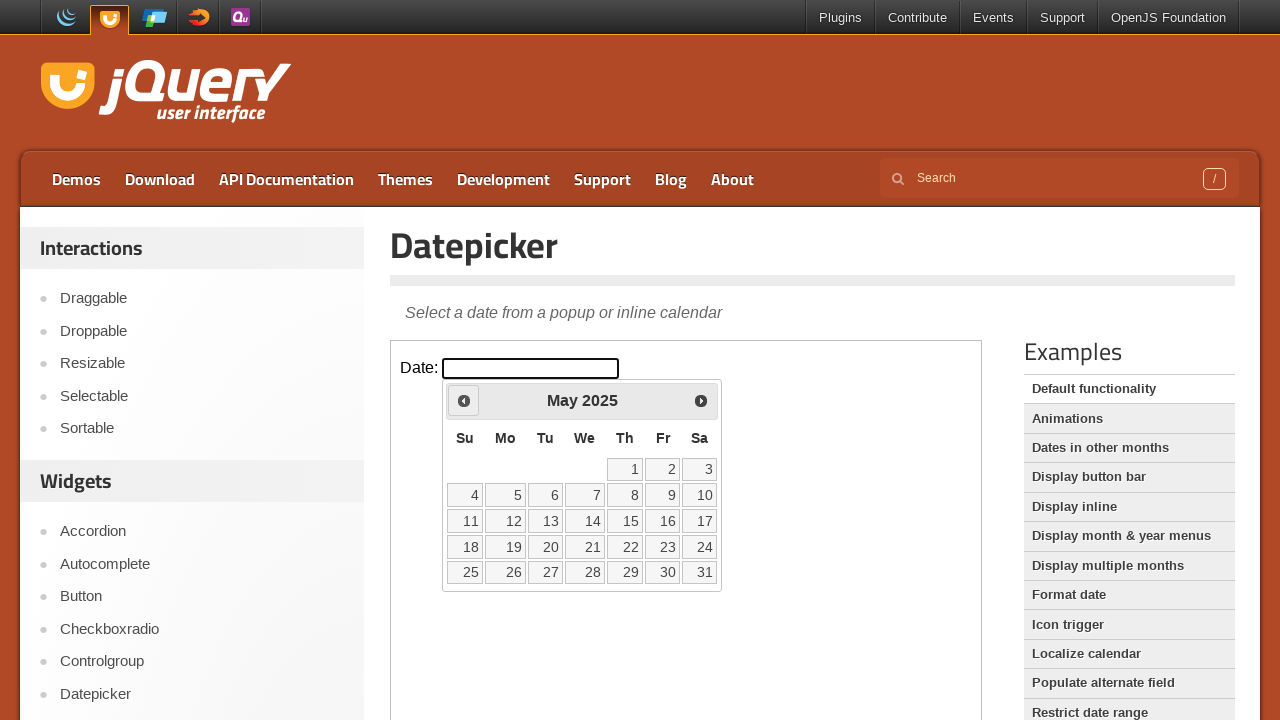

Clicked previous month button to navigate from May 2025 at (464, 400) on iframe >> nth=0 >> internal:control=enter-frame >> span.ui-icon.ui-icon-circle-t
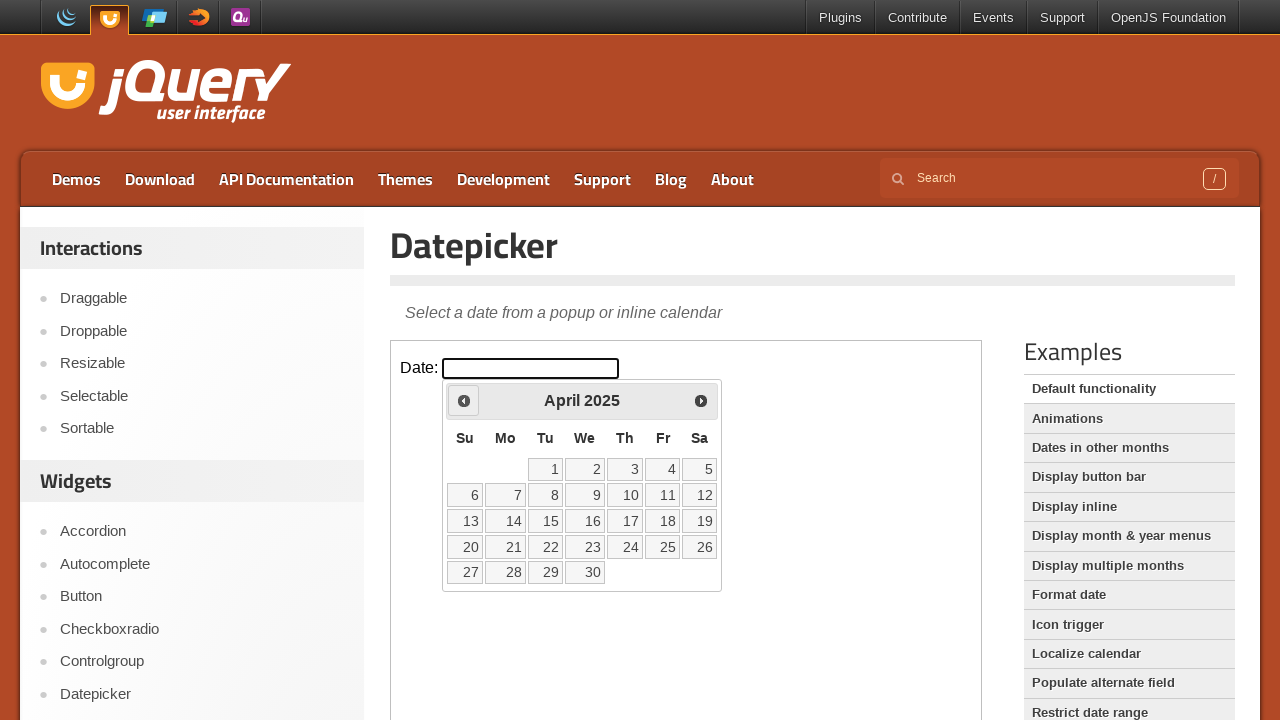

Clicked previous month button to navigate from April 2025 at (464, 400) on iframe >> nth=0 >> internal:control=enter-frame >> span.ui-icon.ui-icon-circle-t
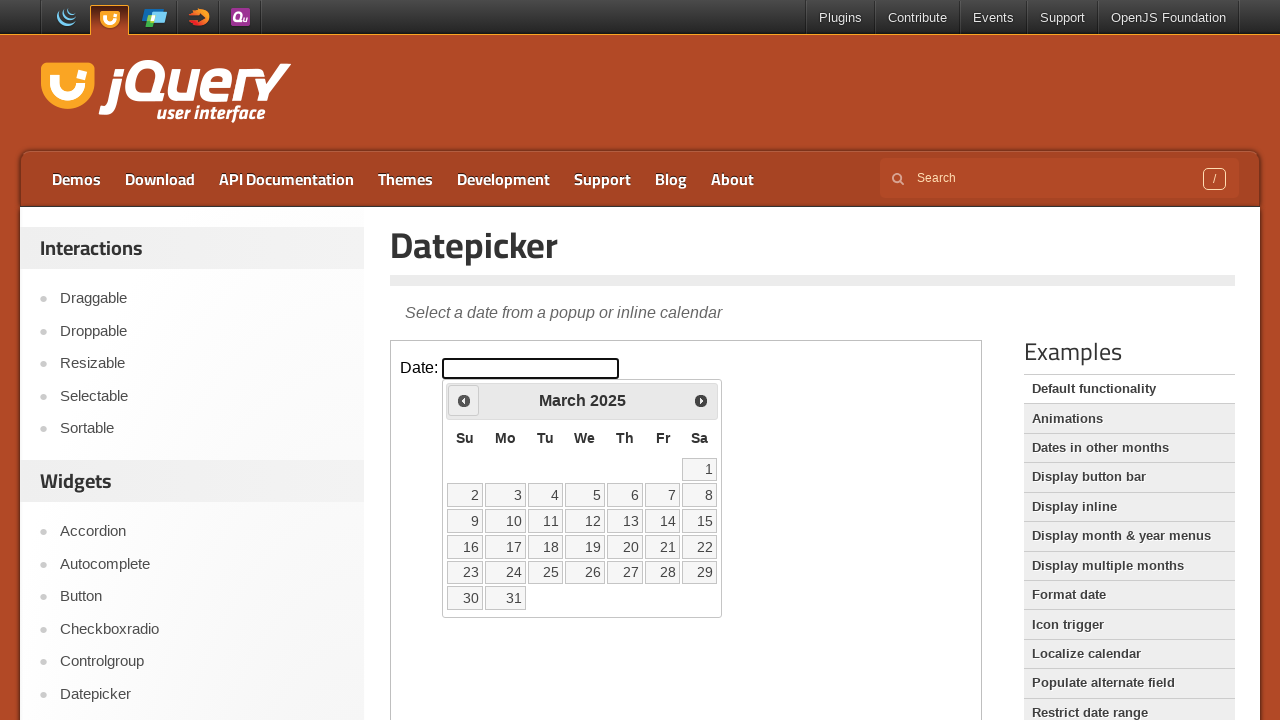

Clicked previous month button to navigate from March 2025 at (464, 400) on iframe >> nth=0 >> internal:control=enter-frame >> span.ui-icon.ui-icon-circle-t
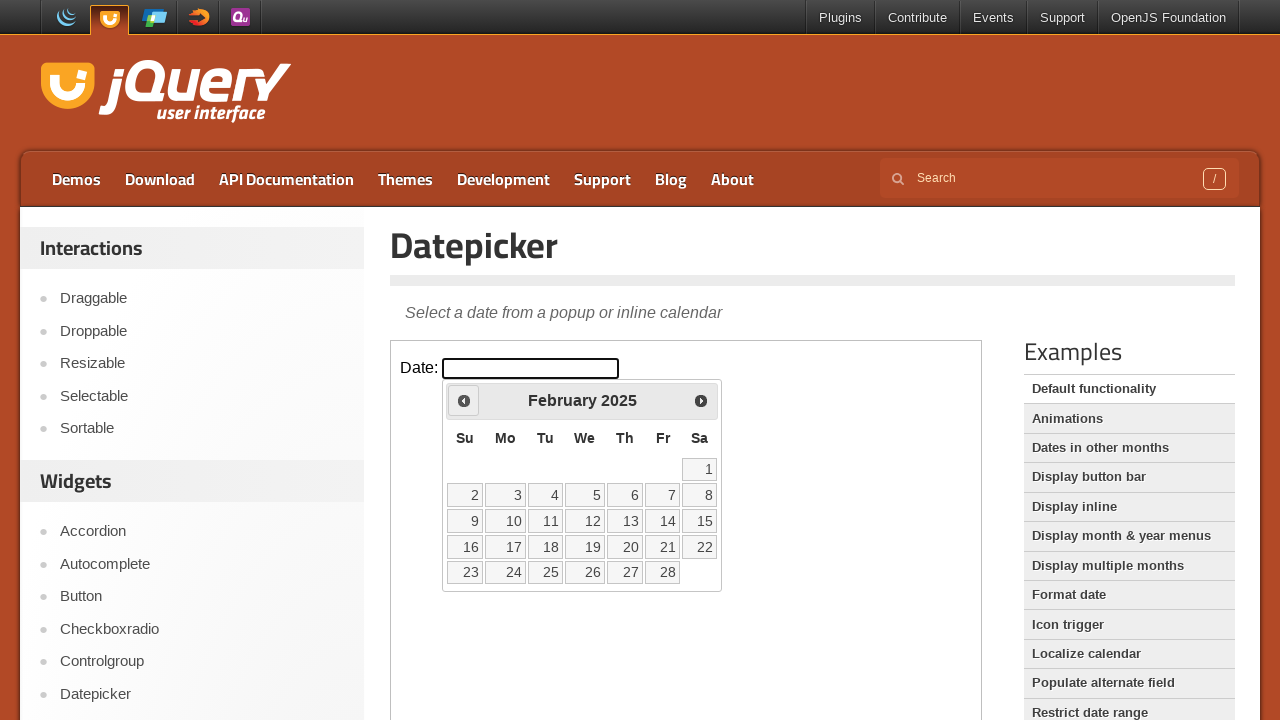

Clicked previous month button to navigate from February 2025 at (464, 400) on iframe >> nth=0 >> internal:control=enter-frame >> span.ui-icon.ui-icon-circle-t
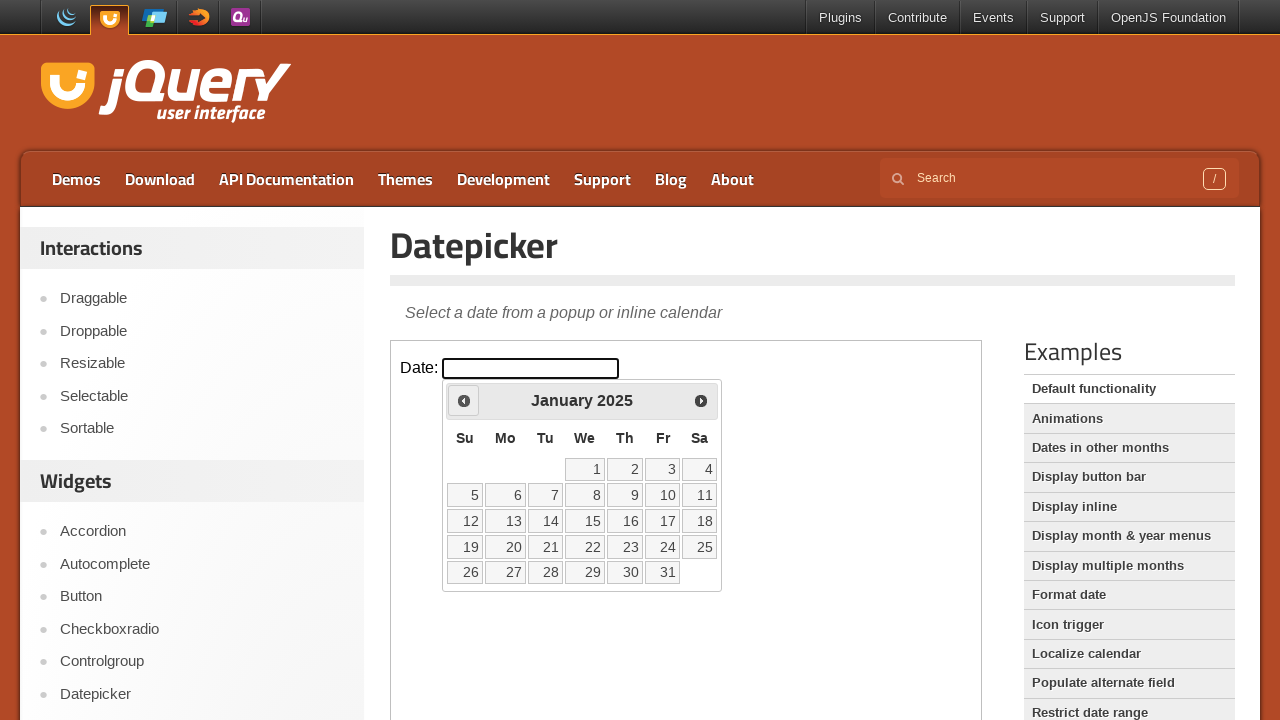

Clicked previous month button to navigate from January 2025 at (464, 400) on iframe >> nth=0 >> internal:control=enter-frame >> span.ui-icon.ui-icon-circle-t
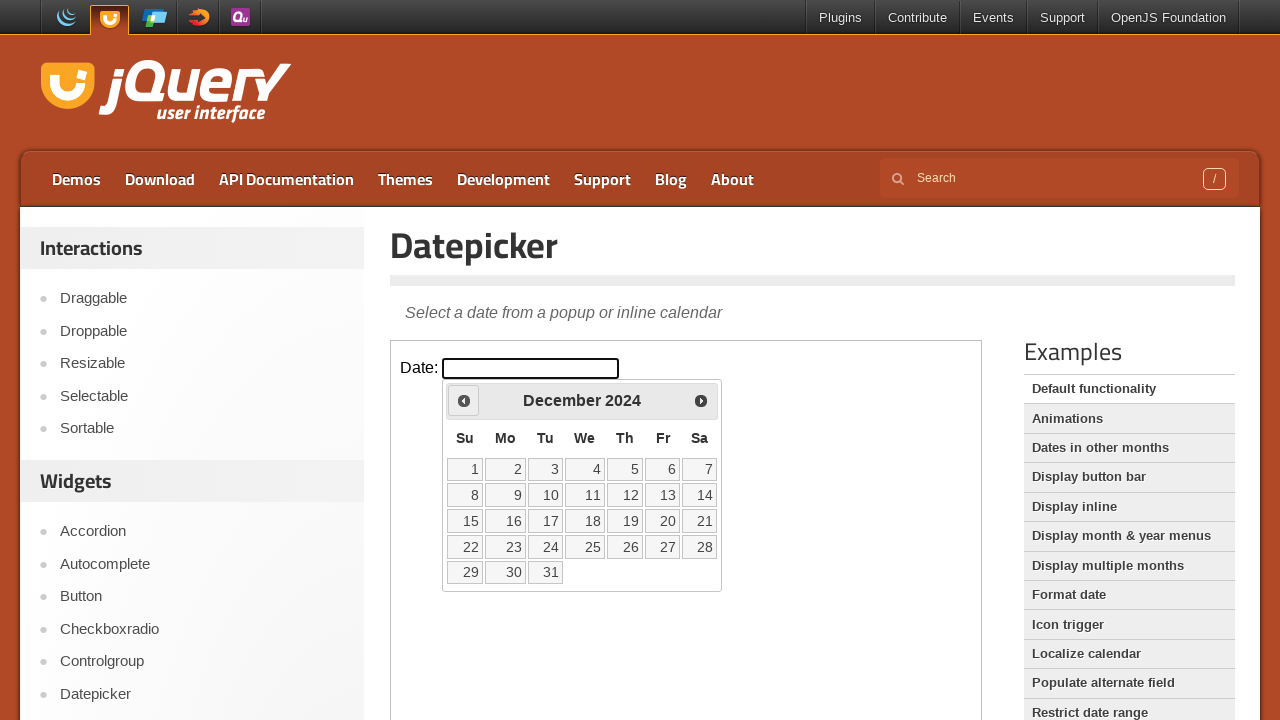

Clicked previous month button to navigate from December 2024 at (464, 400) on iframe >> nth=0 >> internal:control=enter-frame >> span.ui-icon.ui-icon-circle-t
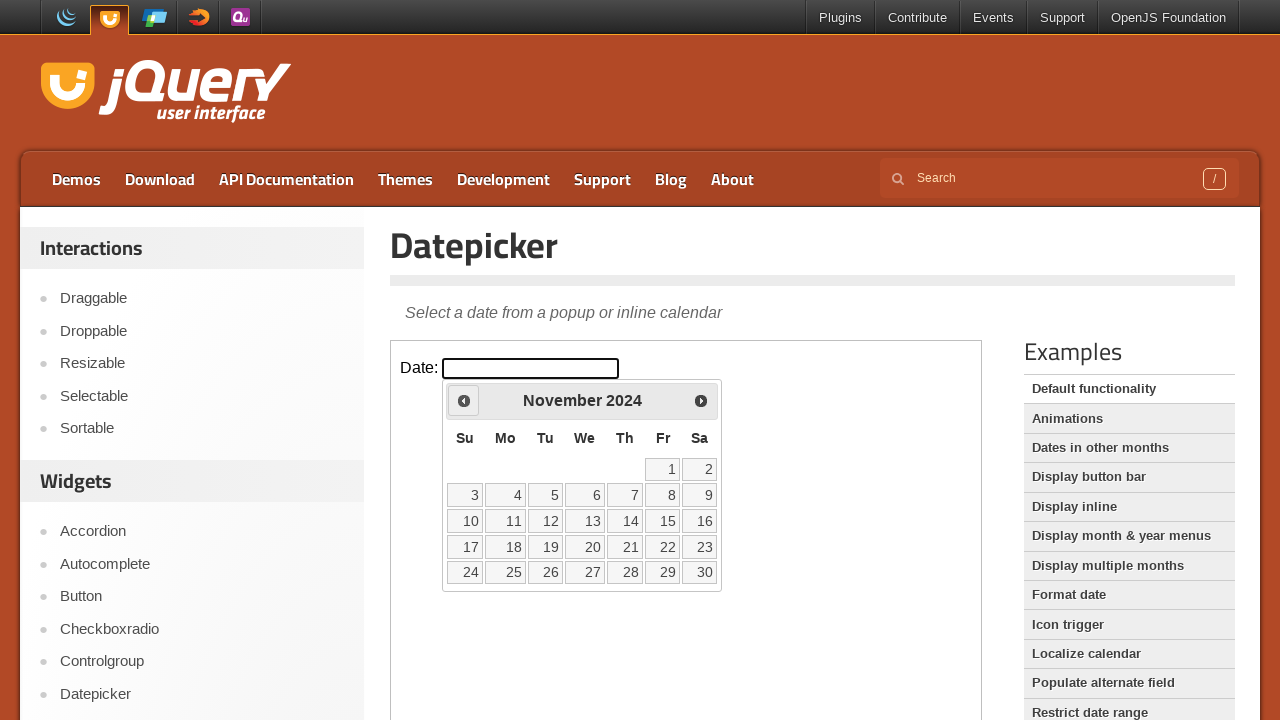

Clicked previous month button to navigate from November 2024 at (464, 400) on iframe >> nth=0 >> internal:control=enter-frame >> span.ui-icon.ui-icon-circle-t
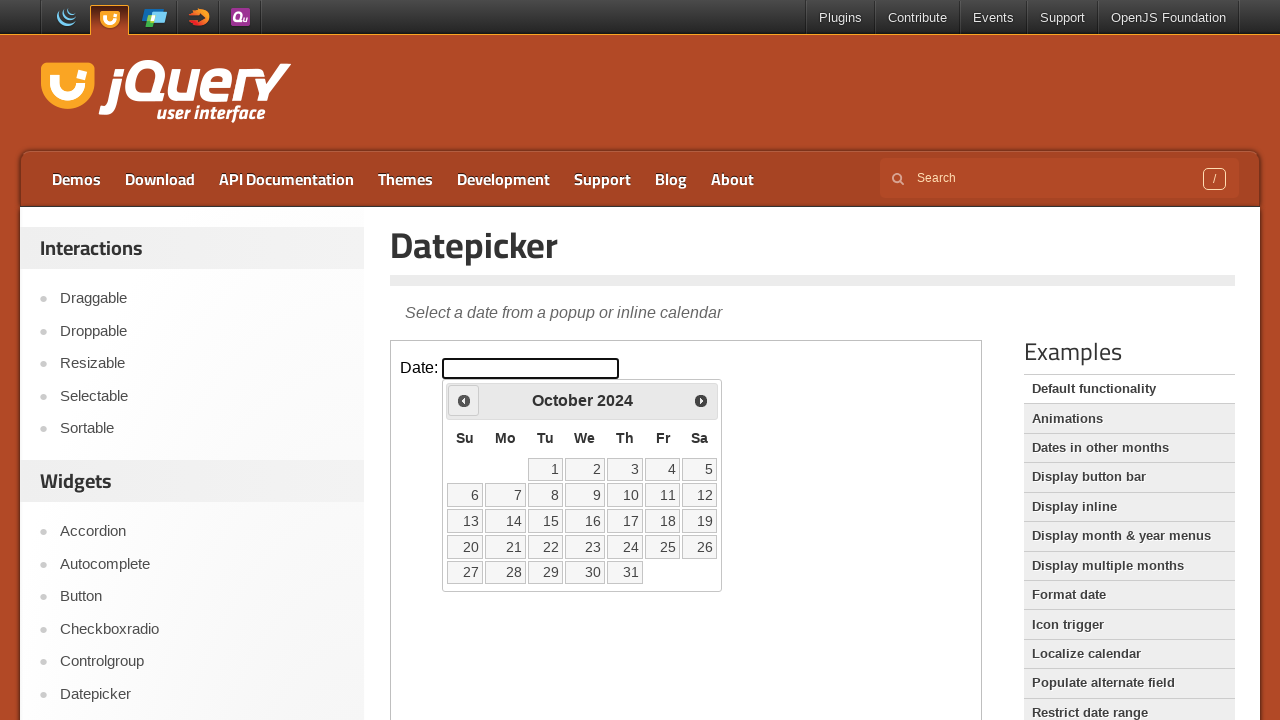

Clicked previous month button to navigate from October 2024 at (464, 400) on iframe >> nth=0 >> internal:control=enter-frame >> span.ui-icon.ui-icon-circle-t
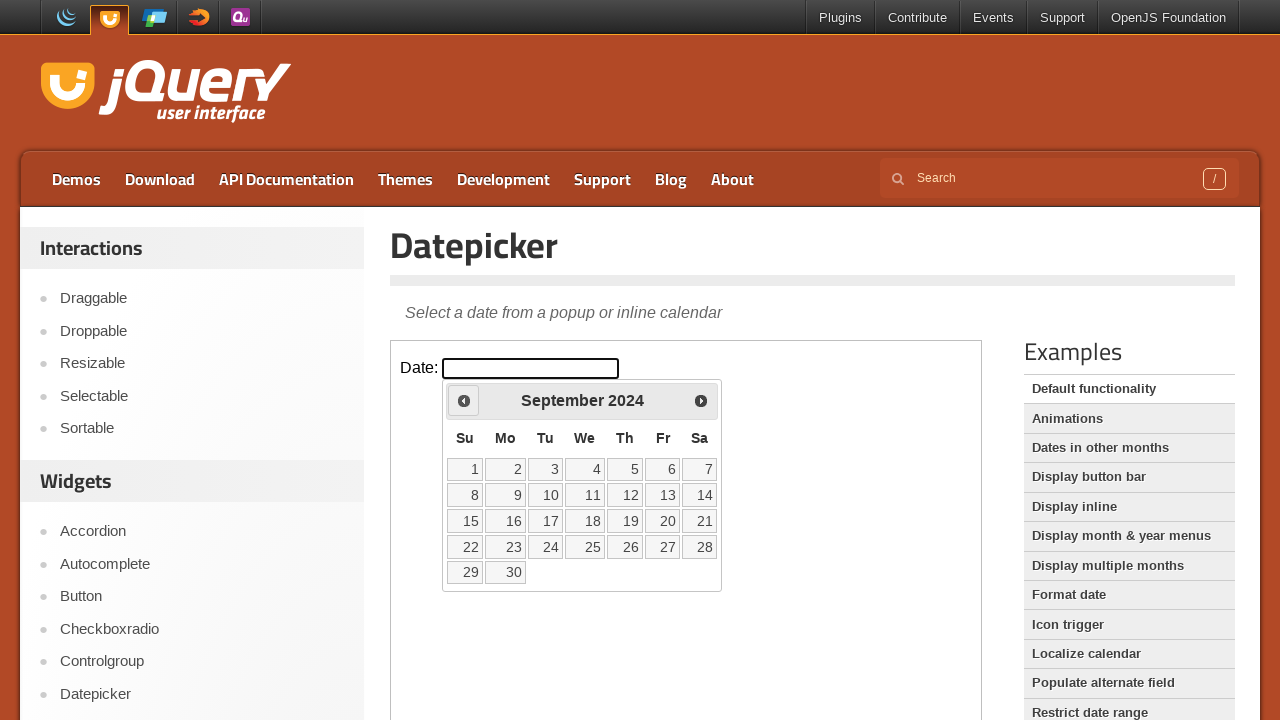

Clicked previous month button to navigate from September 2024 at (464, 400) on iframe >> nth=0 >> internal:control=enter-frame >> span.ui-icon.ui-icon-circle-t
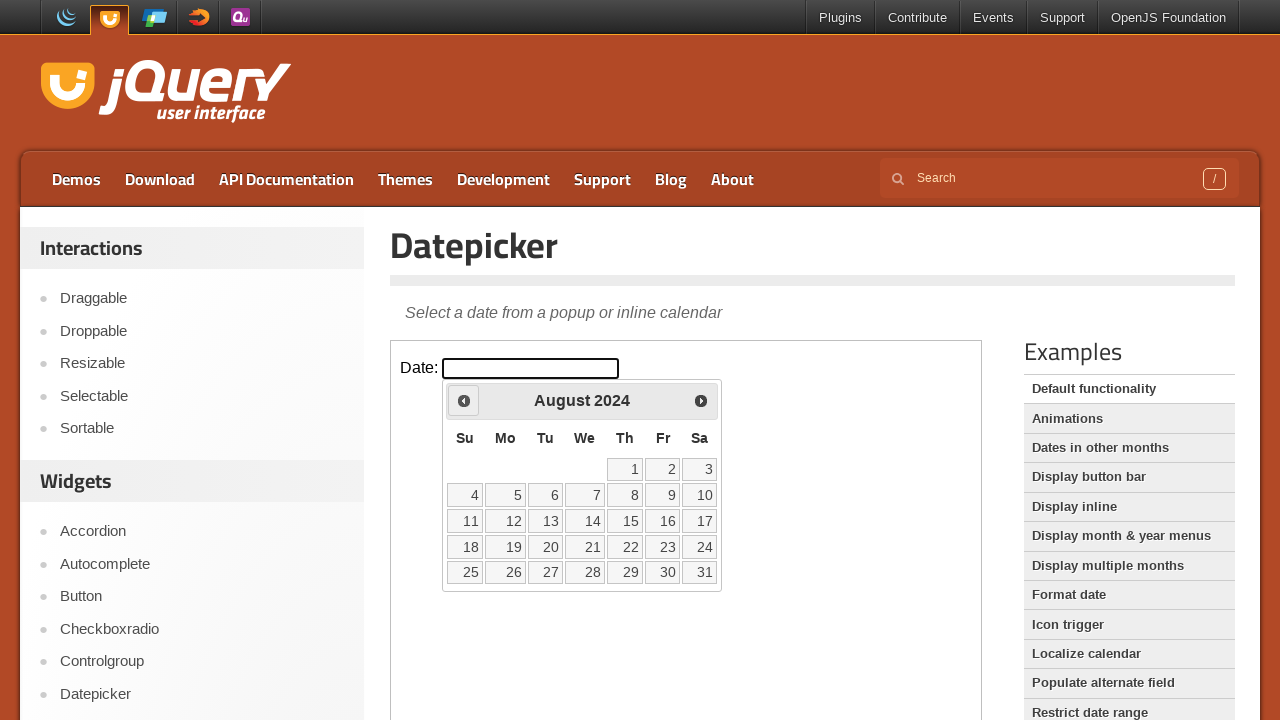

Clicked previous month button to navigate from August 2024 at (464, 400) on iframe >> nth=0 >> internal:control=enter-frame >> span.ui-icon.ui-icon-circle-t
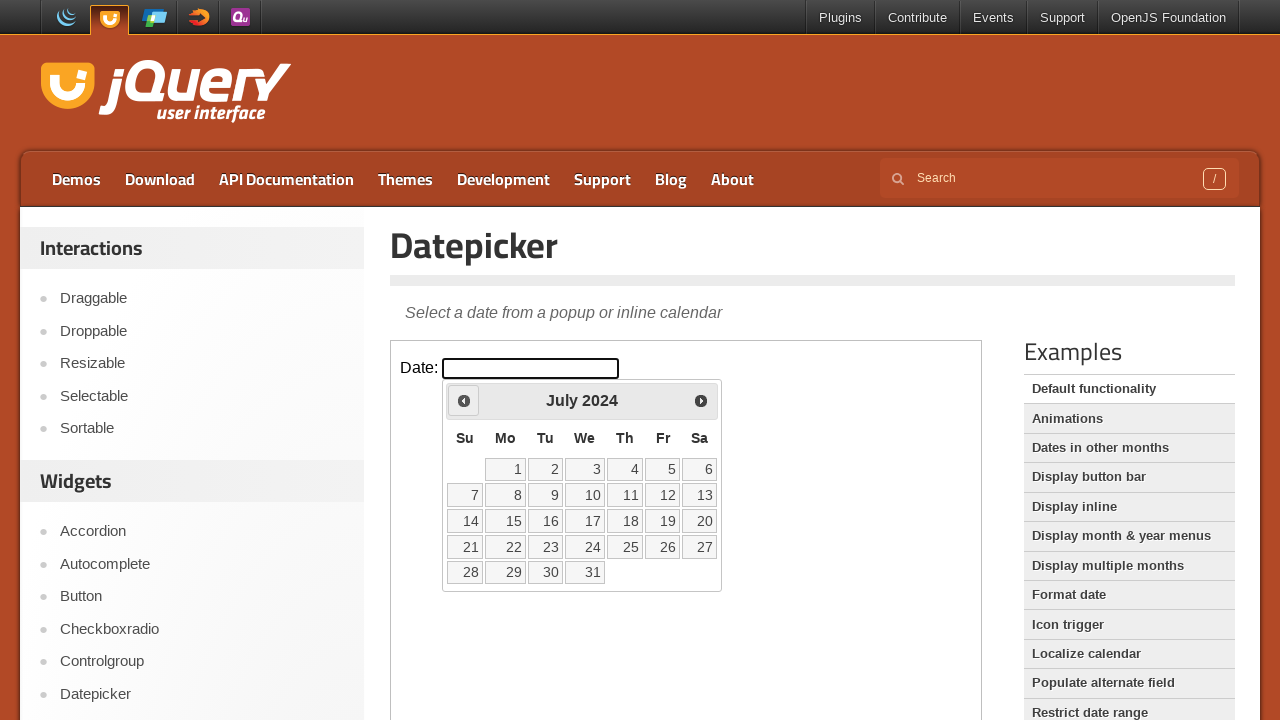

Clicked previous month button to navigate from July 2024 at (464, 400) on iframe >> nth=0 >> internal:control=enter-frame >> span.ui-icon.ui-icon-circle-t
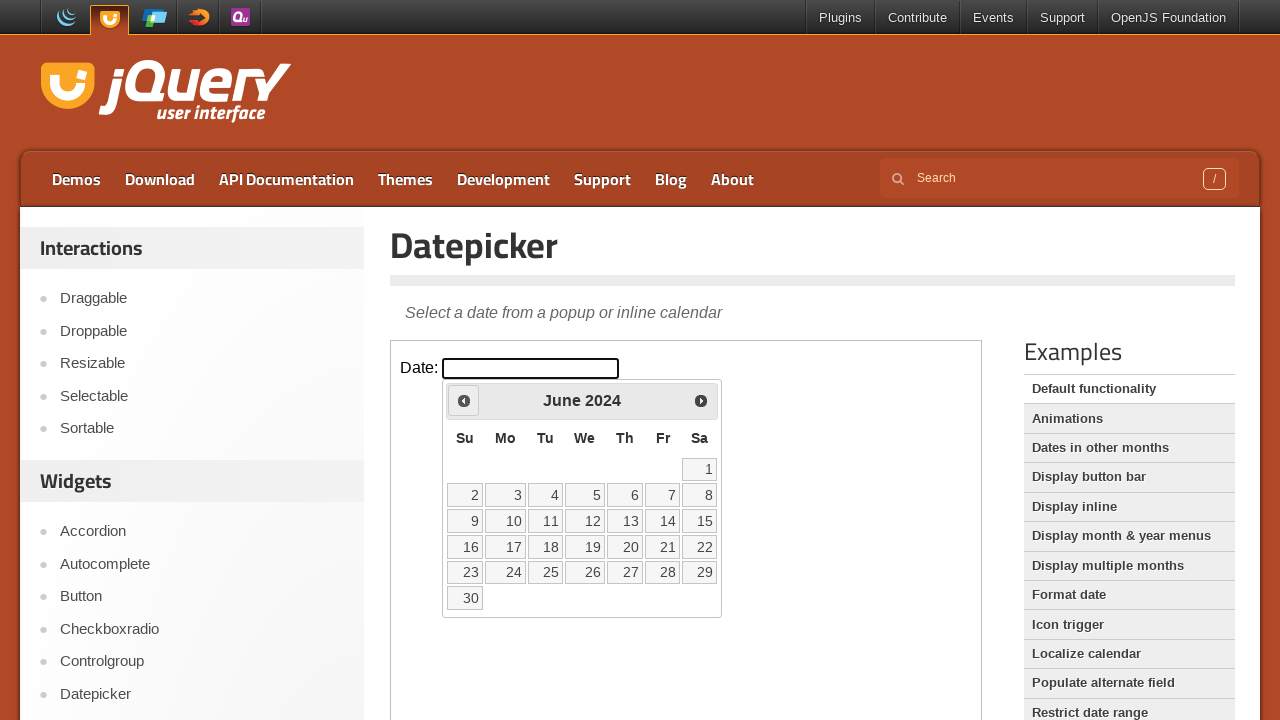

Clicked previous month button to navigate from June 2024 at (464, 400) on iframe >> nth=0 >> internal:control=enter-frame >> span.ui-icon.ui-icon-circle-t
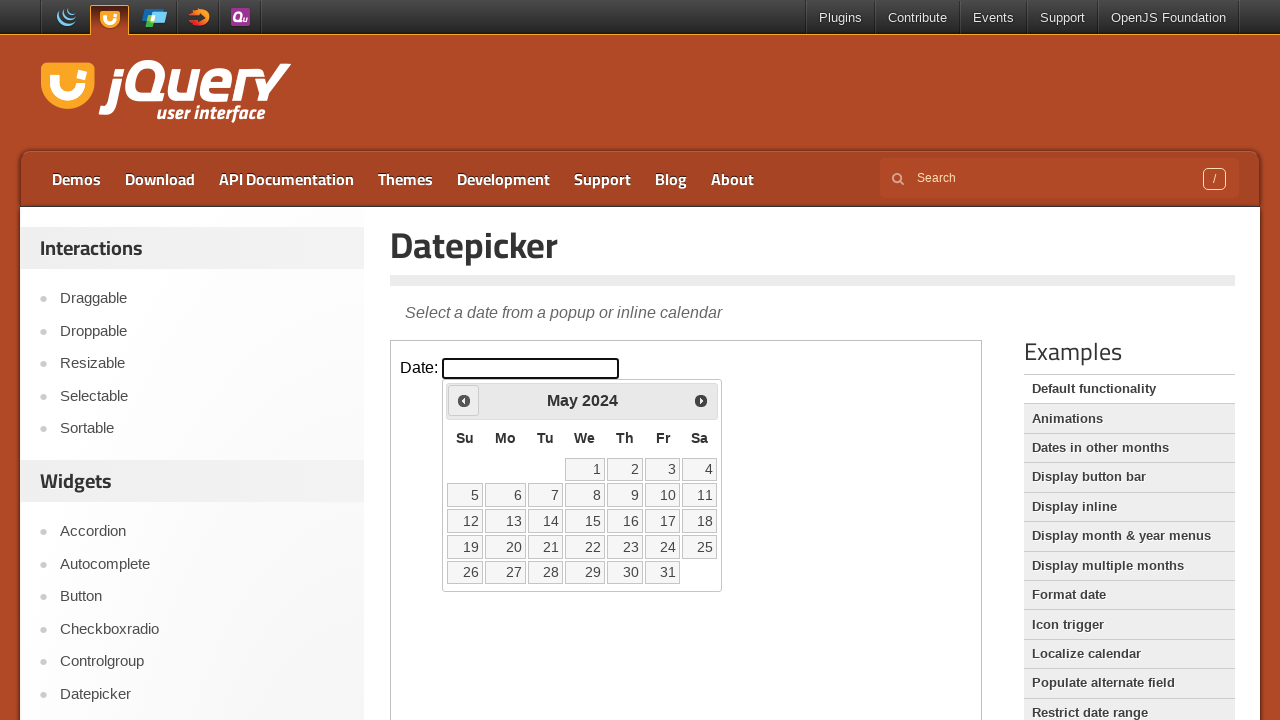

Clicked previous month button to navigate from May 2024 at (464, 400) on iframe >> nth=0 >> internal:control=enter-frame >> span.ui-icon.ui-icon-circle-t
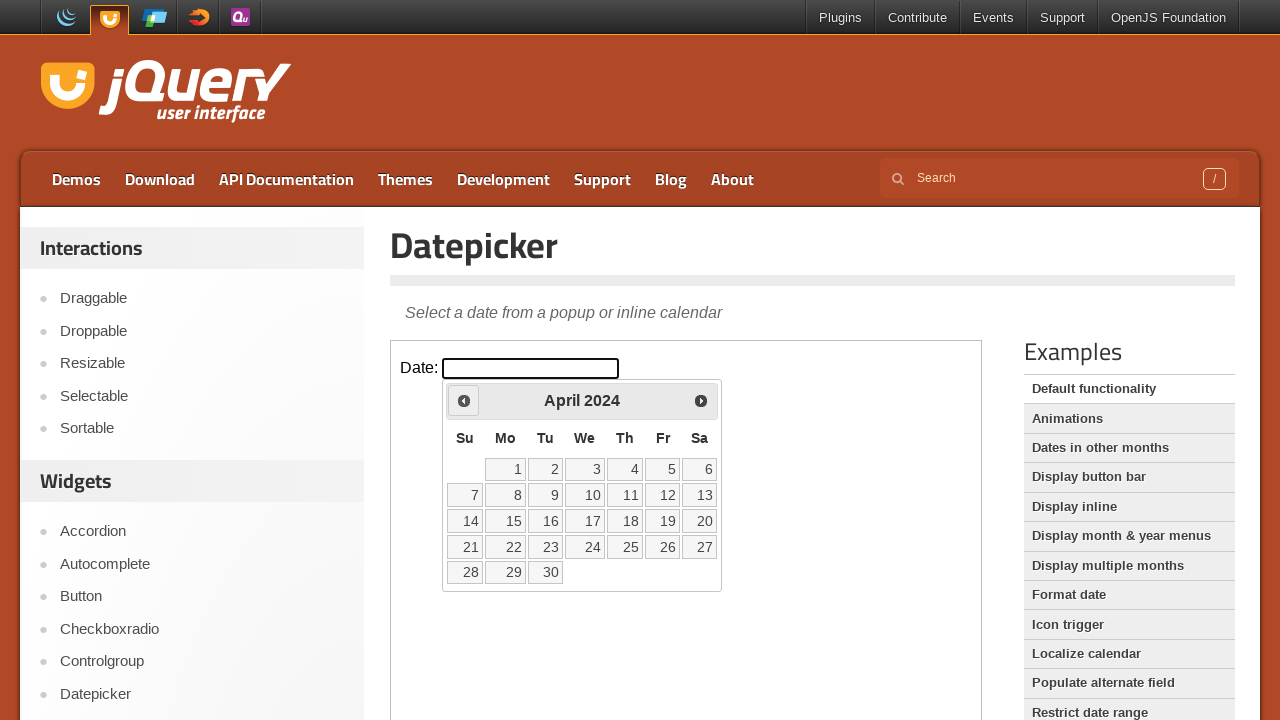

Clicked previous month button to navigate from April 2024 at (464, 400) on iframe >> nth=0 >> internal:control=enter-frame >> span.ui-icon.ui-icon-circle-t
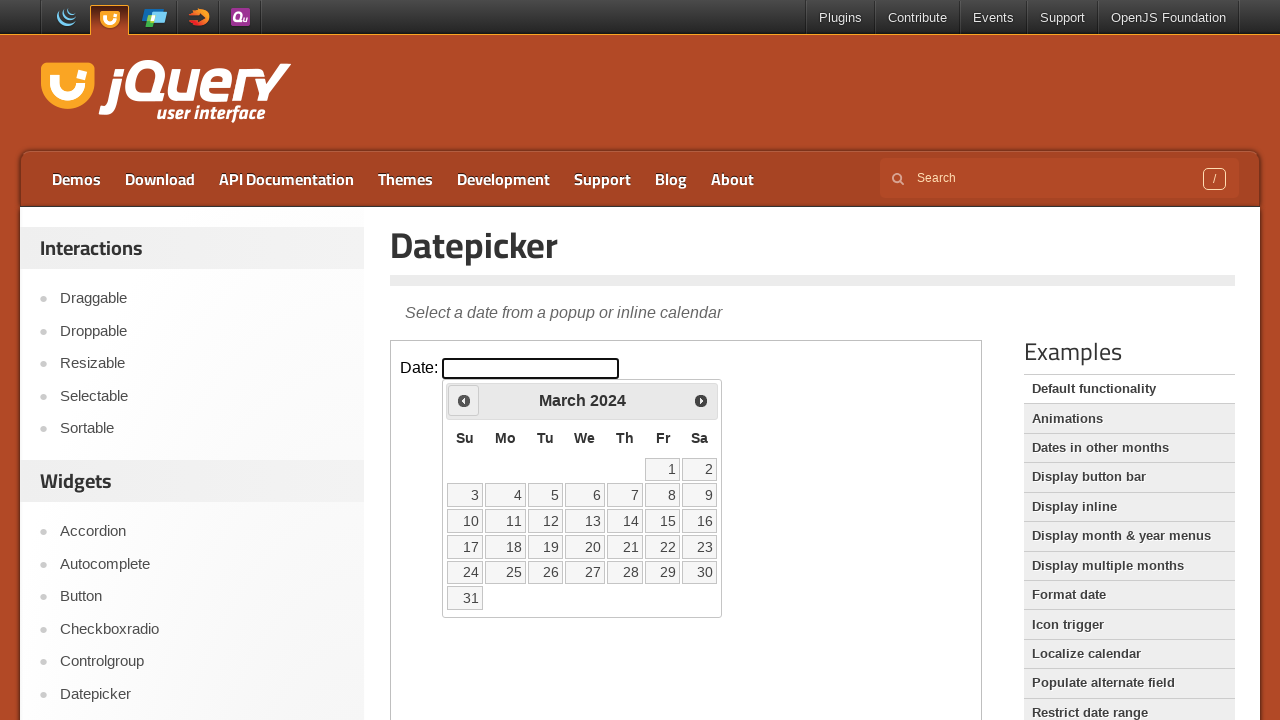

Clicked previous month button to navigate from March 2024 at (464, 400) on iframe >> nth=0 >> internal:control=enter-frame >> span.ui-icon.ui-icon-circle-t
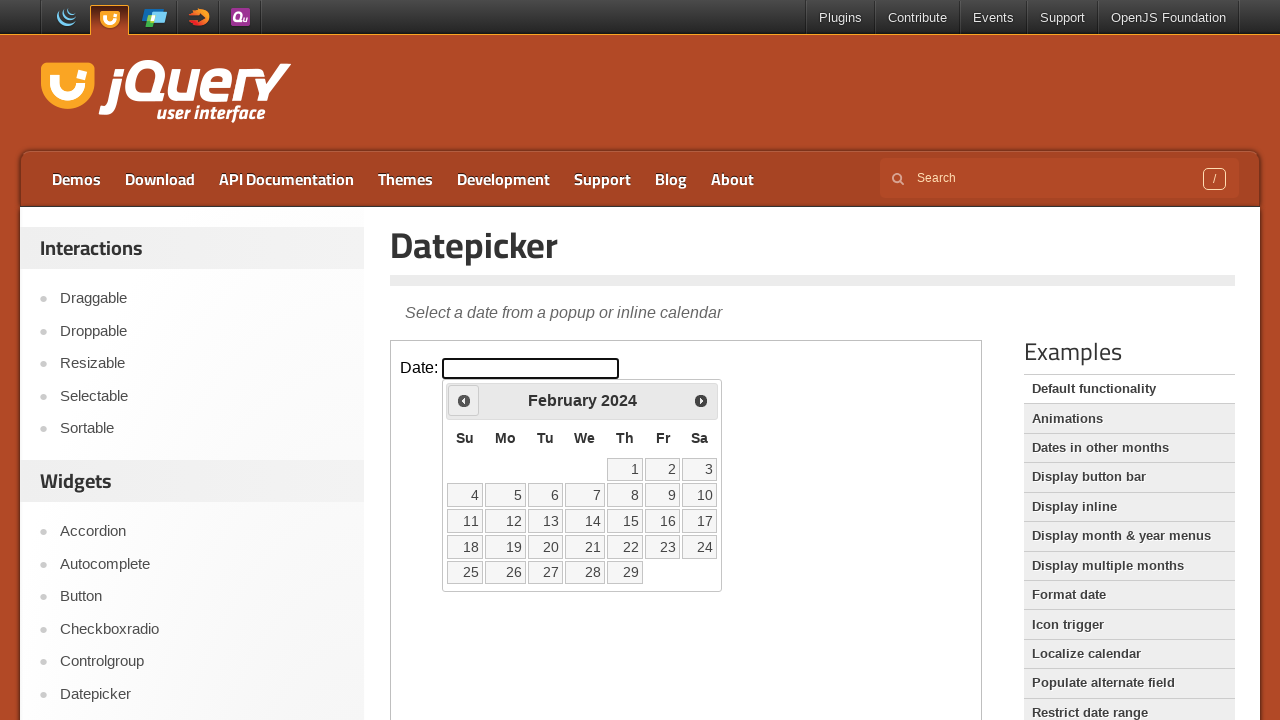

Clicked previous month button to navigate from February 2024 at (464, 400) on iframe >> nth=0 >> internal:control=enter-frame >> span.ui-icon.ui-icon-circle-t
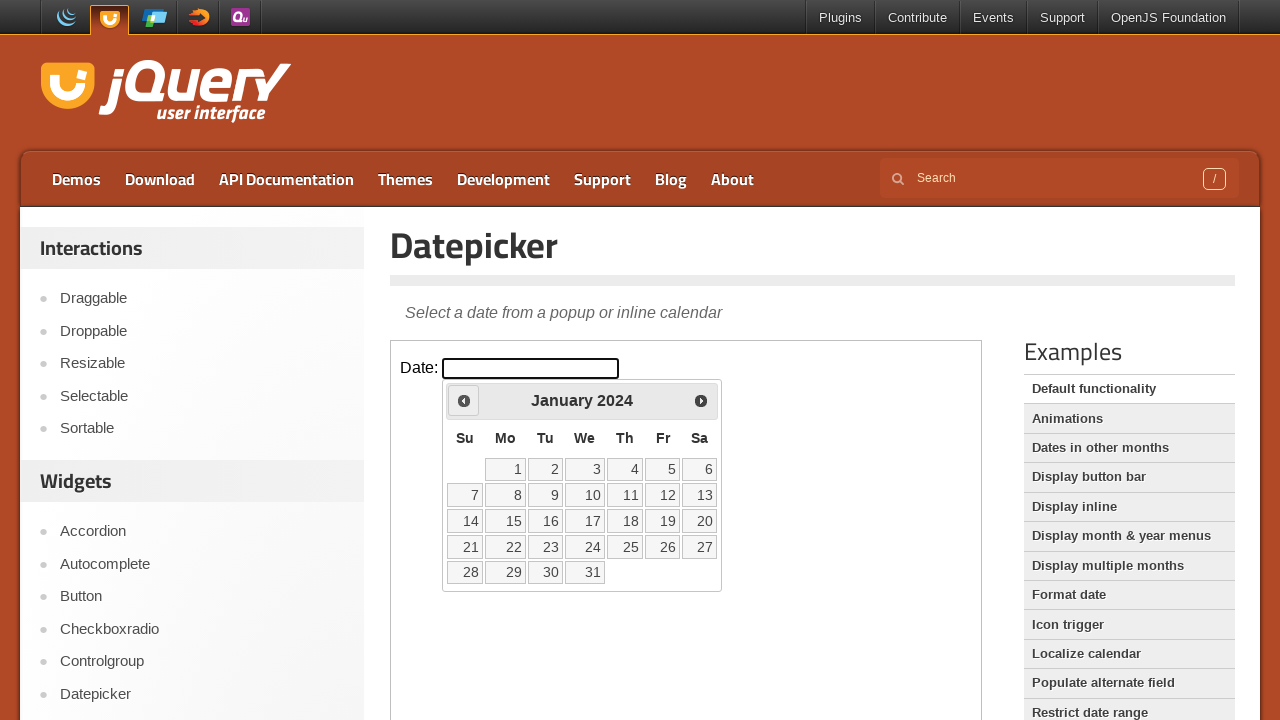

Clicked previous month button to navigate from January 2024 at (464, 400) on iframe >> nth=0 >> internal:control=enter-frame >> span.ui-icon.ui-icon-circle-t
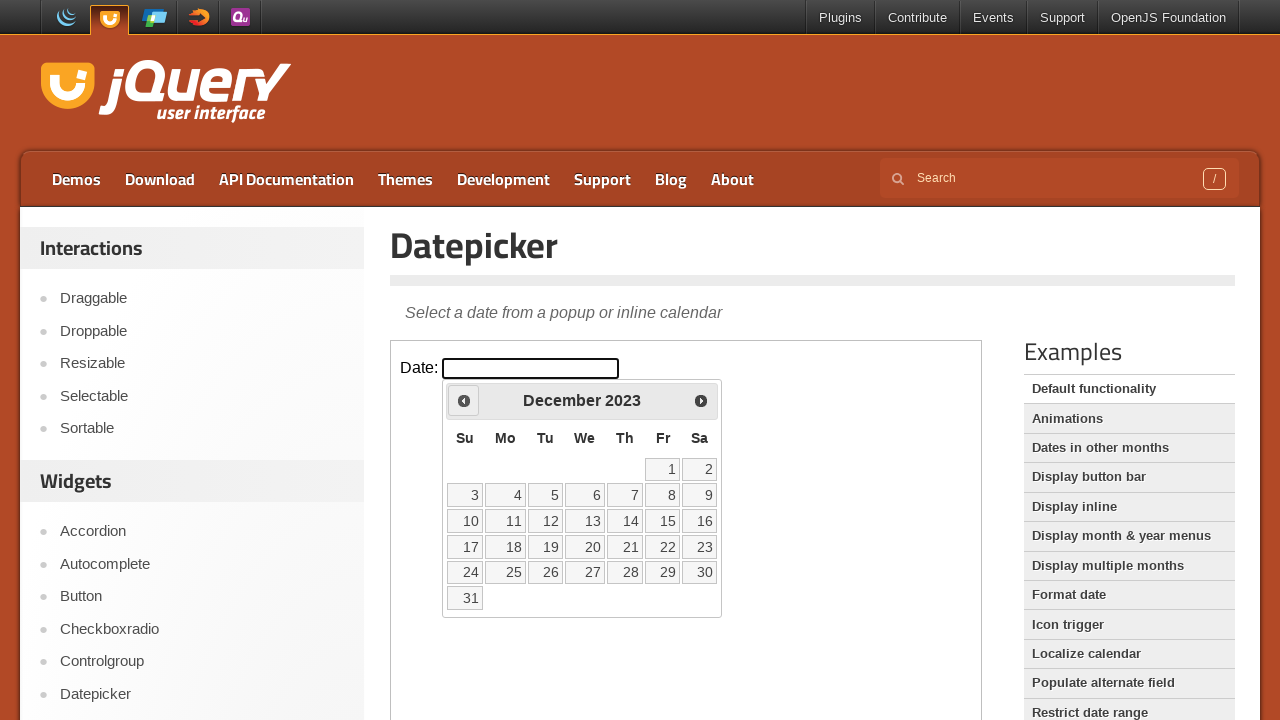

Clicked previous month button to navigate from December 2023 at (464, 400) on iframe >> nth=0 >> internal:control=enter-frame >> span.ui-icon.ui-icon-circle-t
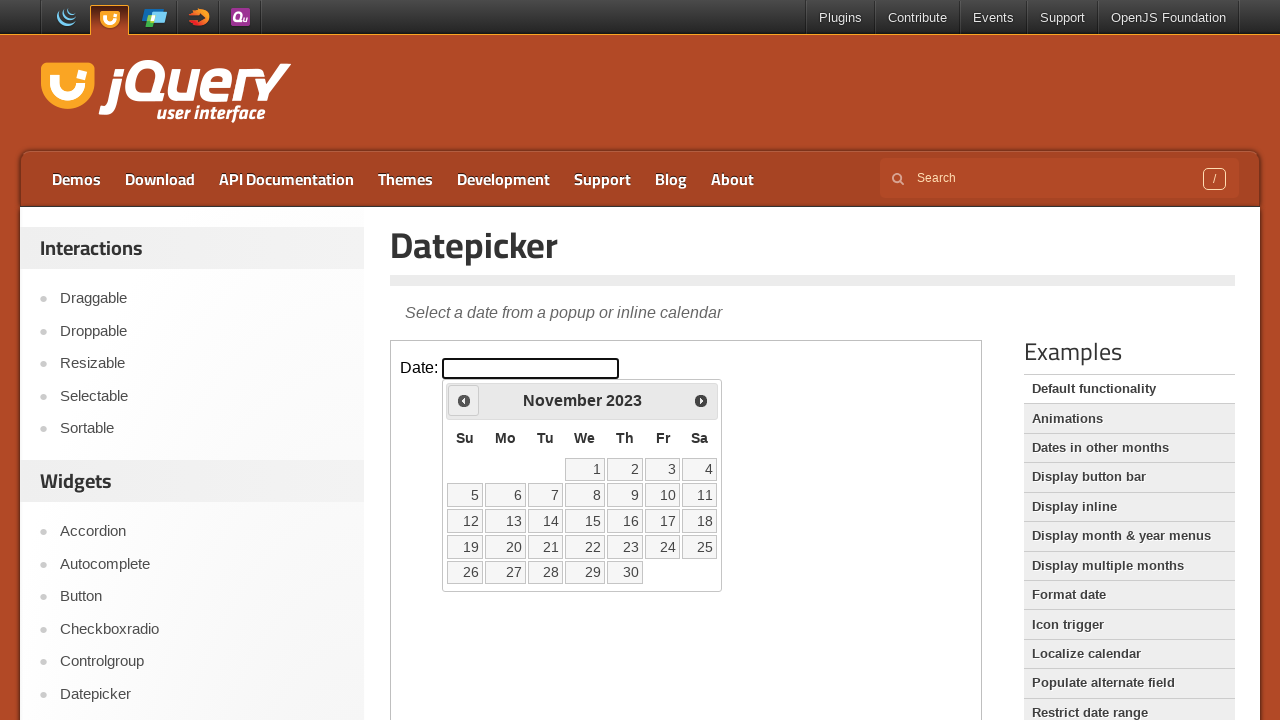

Clicked previous month button to navigate from November 2023 at (464, 400) on iframe >> nth=0 >> internal:control=enter-frame >> span.ui-icon.ui-icon-circle-t
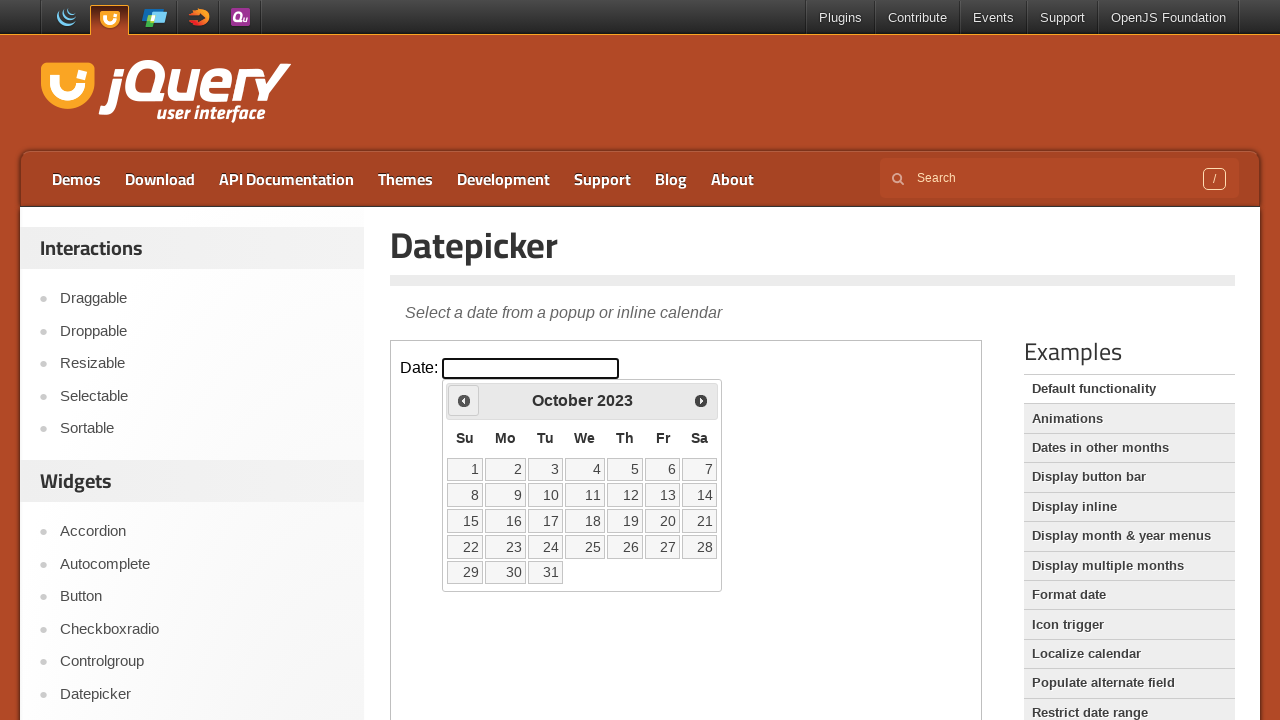

Clicked previous month button to navigate from October 2023 at (464, 400) on iframe >> nth=0 >> internal:control=enter-frame >> span.ui-icon.ui-icon-circle-t
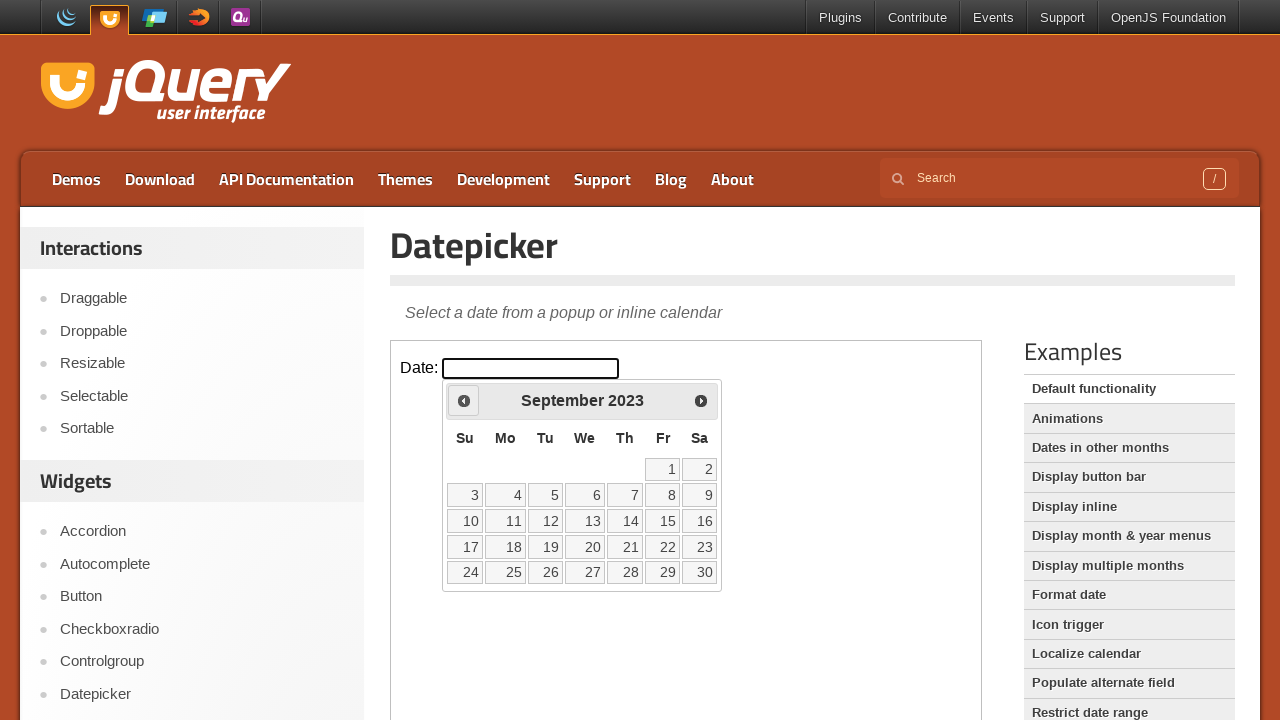

Clicked previous month button to navigate from September 2023 at (464, 400) on iframe >> nth=0 >> internal:control=enter-frame >> span.ui-icon.ui-icon-circle-t
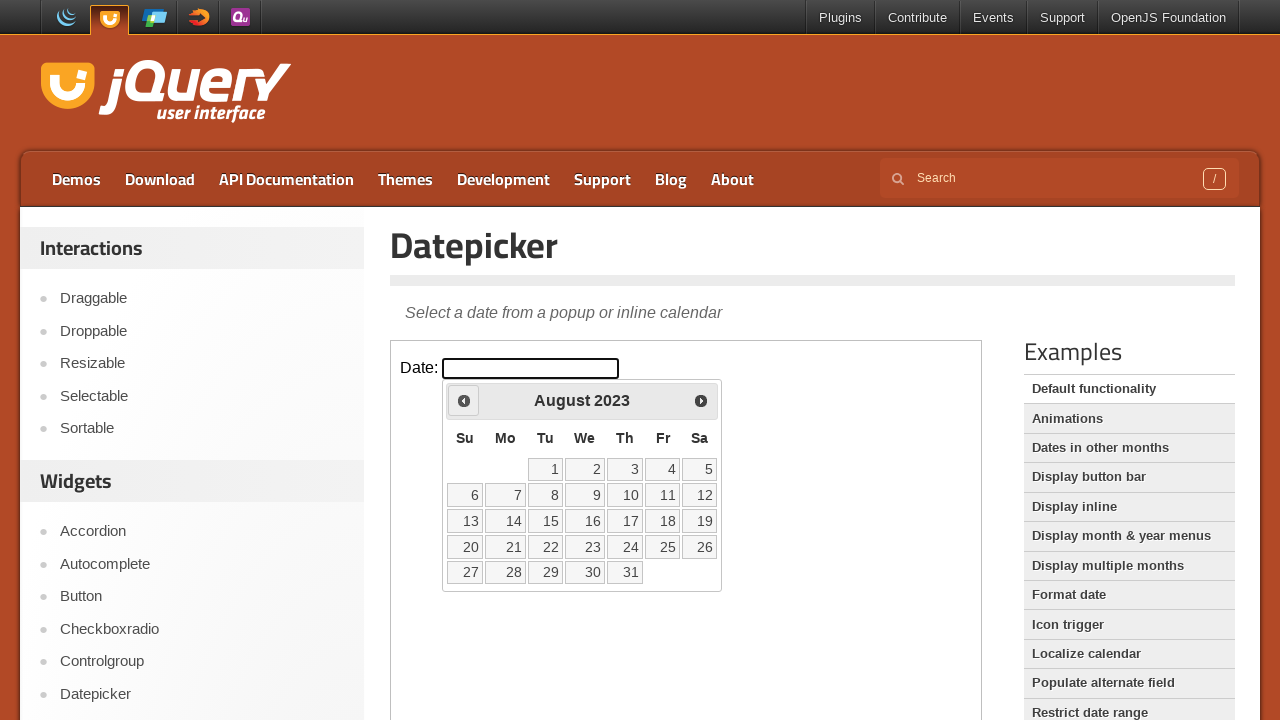

Clicked previous month button to navigate from August 2023 at (464, 400) on iframe >> nth=0 >> internal:control=enter-frame >> span.ui-icon.ui-icon-circle-t
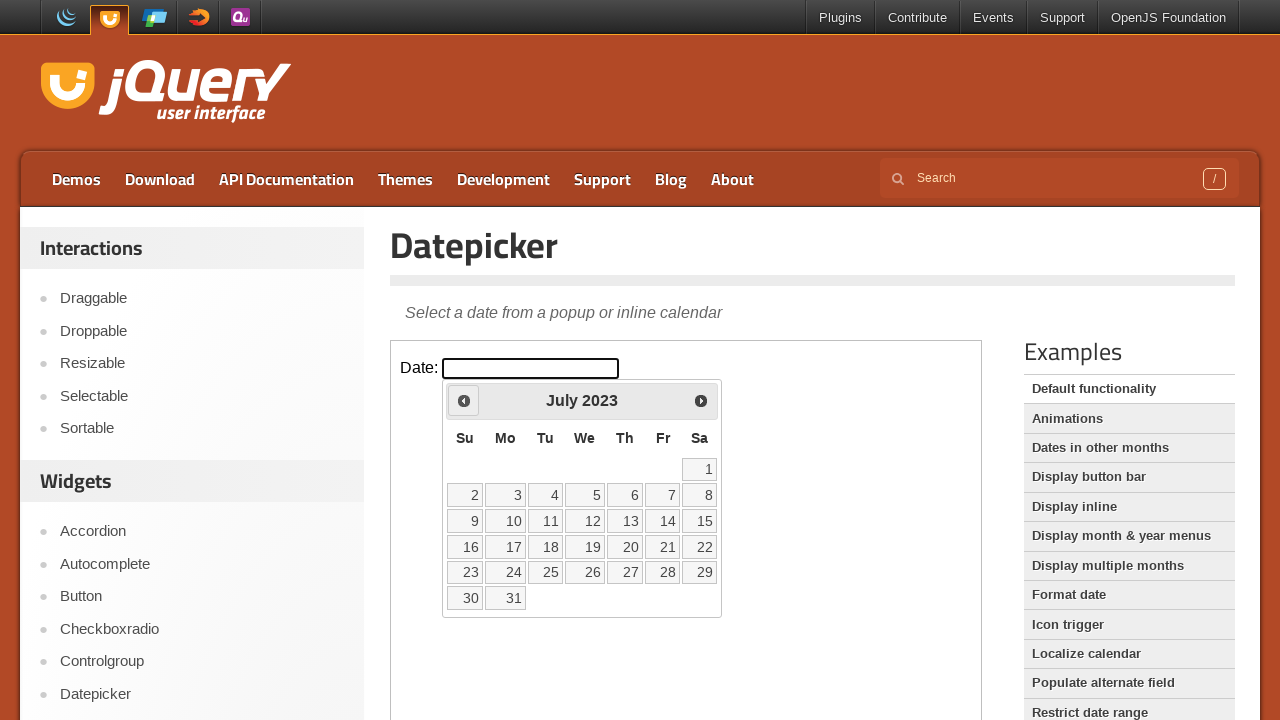

Clicked previous month button to navigate from July 2023 at (464, 400) on iframe >> nth=0 >> internal:control=enter-frame >> span.ui-icon.ui-icon-circle-t
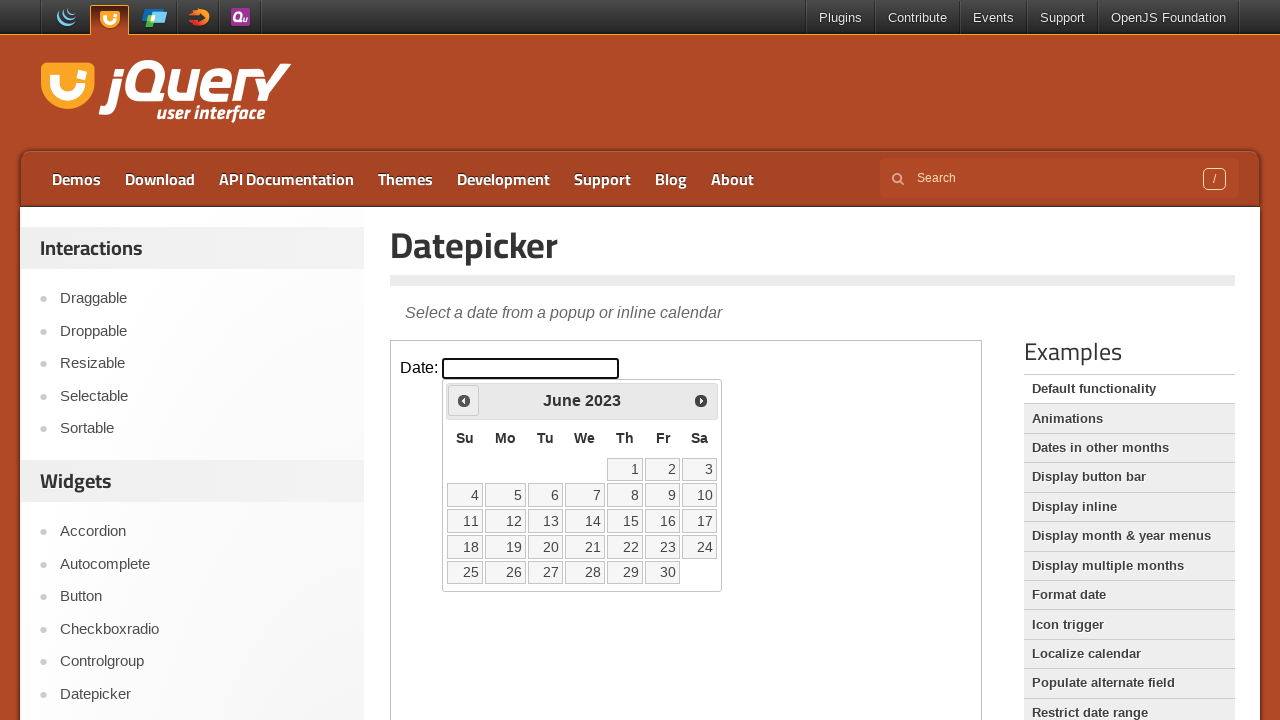

Clicked previous month button to navigate from June 2023 at (464, 400) on iframe >> nth=0 >> internal:control=enter-frame >> span.ui-icon.ui-icon-circle-t
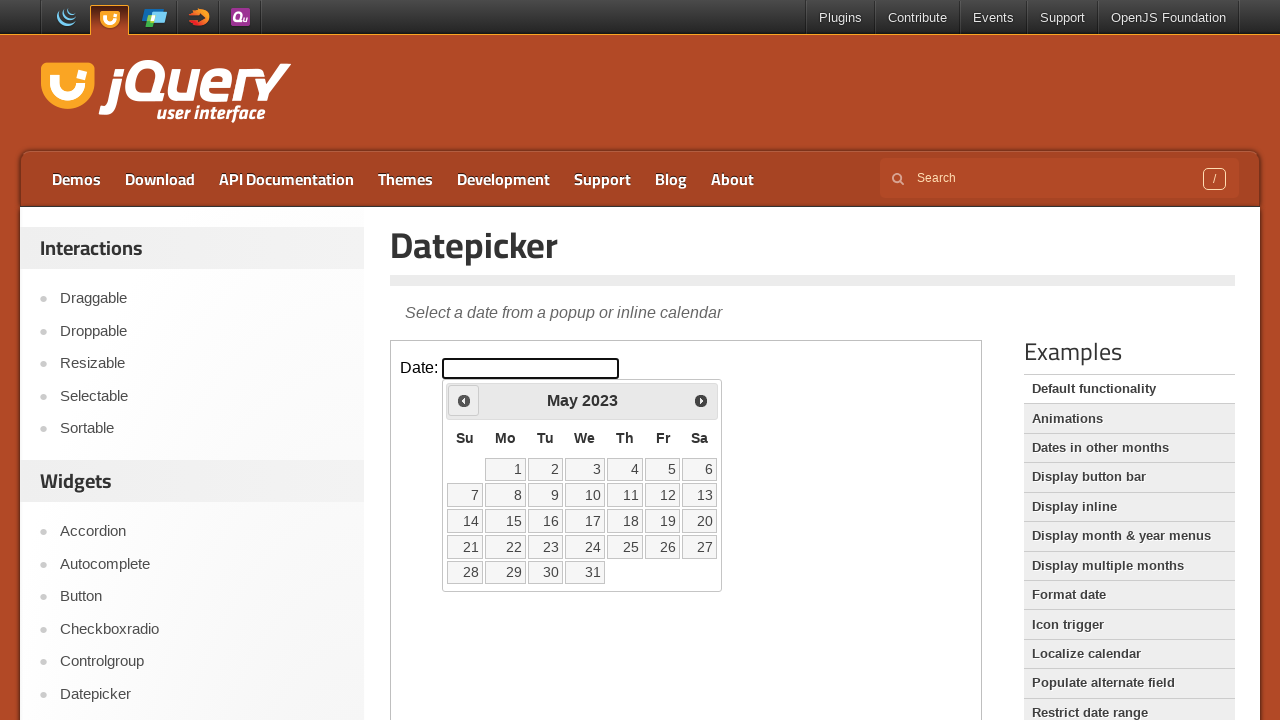

Clicked previous month button to navigate from May 2023 at (464, 400) on iframe >> nth=0 >> internal:control=enter-frame >> span.ui-icon.ui-icon-circle-t
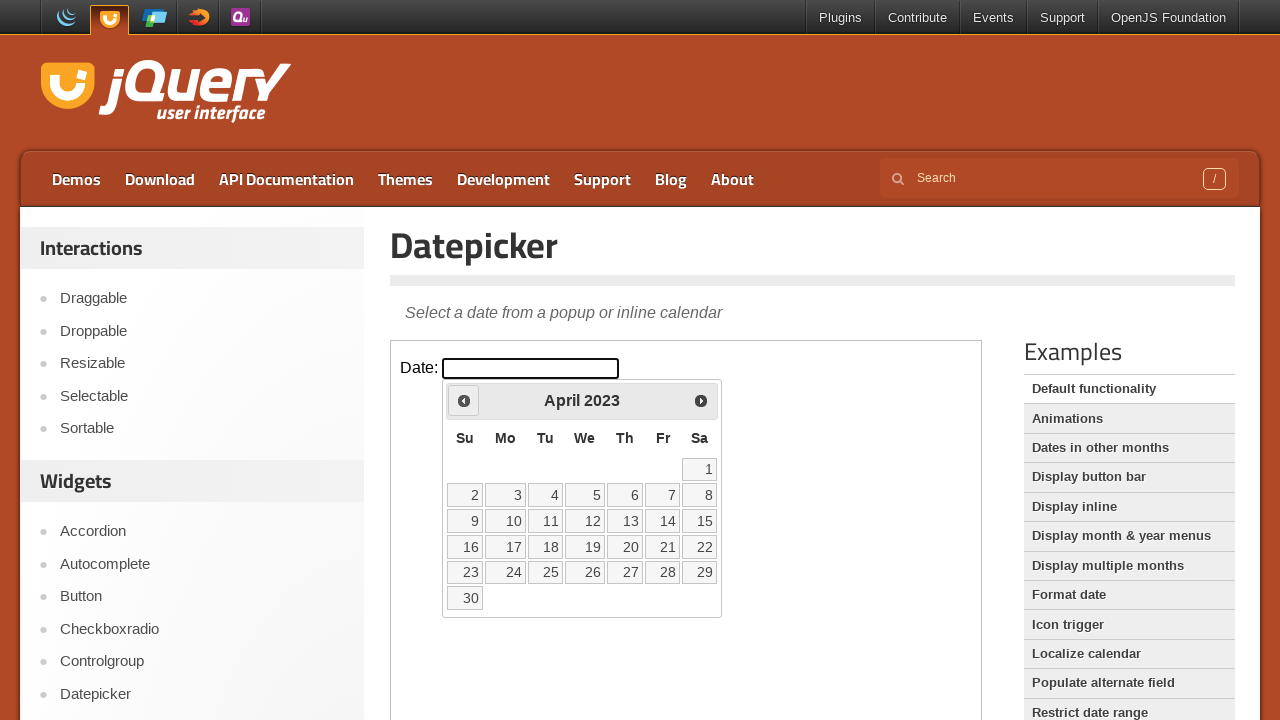

Clicked previous month button to navigate from April 2023 at (464, 400) on iframe >> nth=0 >> internal:control=enter-frame >> span.ui-icon.ui-icon-circle-t
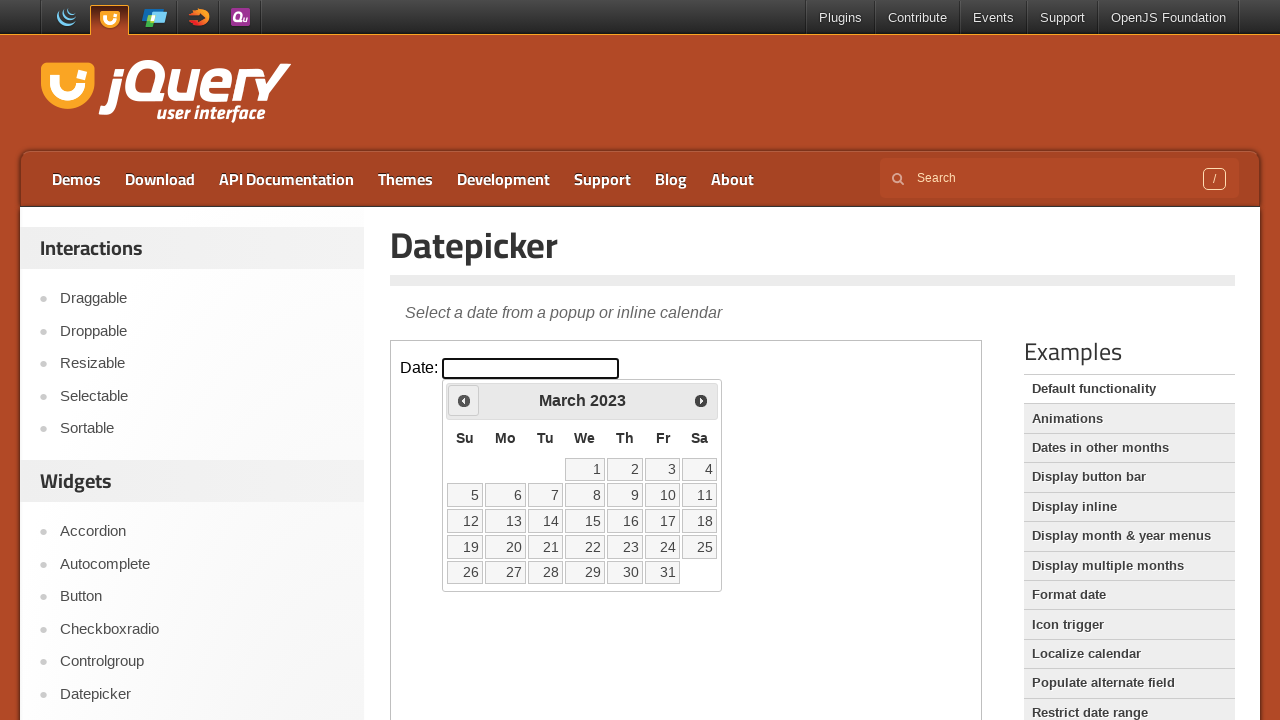

Clicked previous month button to navigate from March 2023 at (464, 400) on iframe >> nth=0 >> internal:control=enter-frame >> span.ui-icon.ui-icon-circle-t
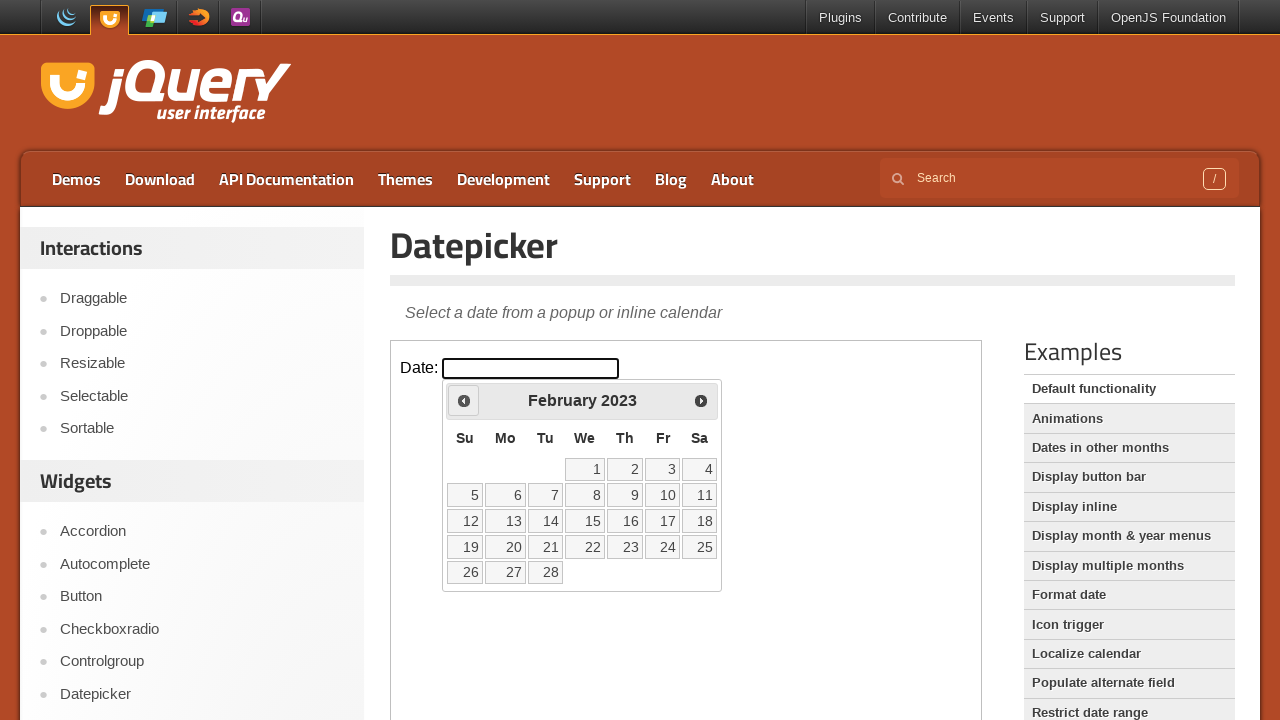

Clicked previous month button to navigate from February 2023 at (464, 400) on iframe >> nth=0 >> internal:control=enter-frame >> span.ui-icon.ui-icon-circle-t
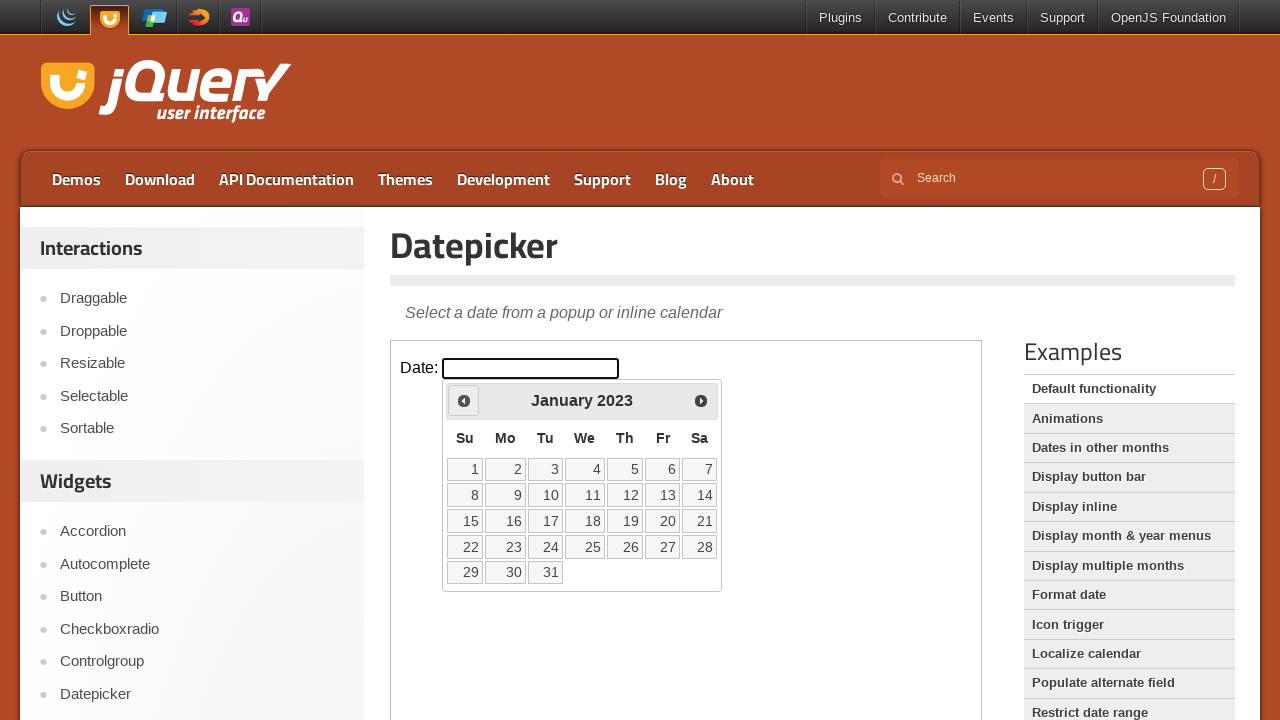

Clicked previous month button to navigate from January 2023 at (464, 400) on iframe >> nth=0 >> internal:control=enter-frame >> span.ui-icon.ui-icon-circle-t
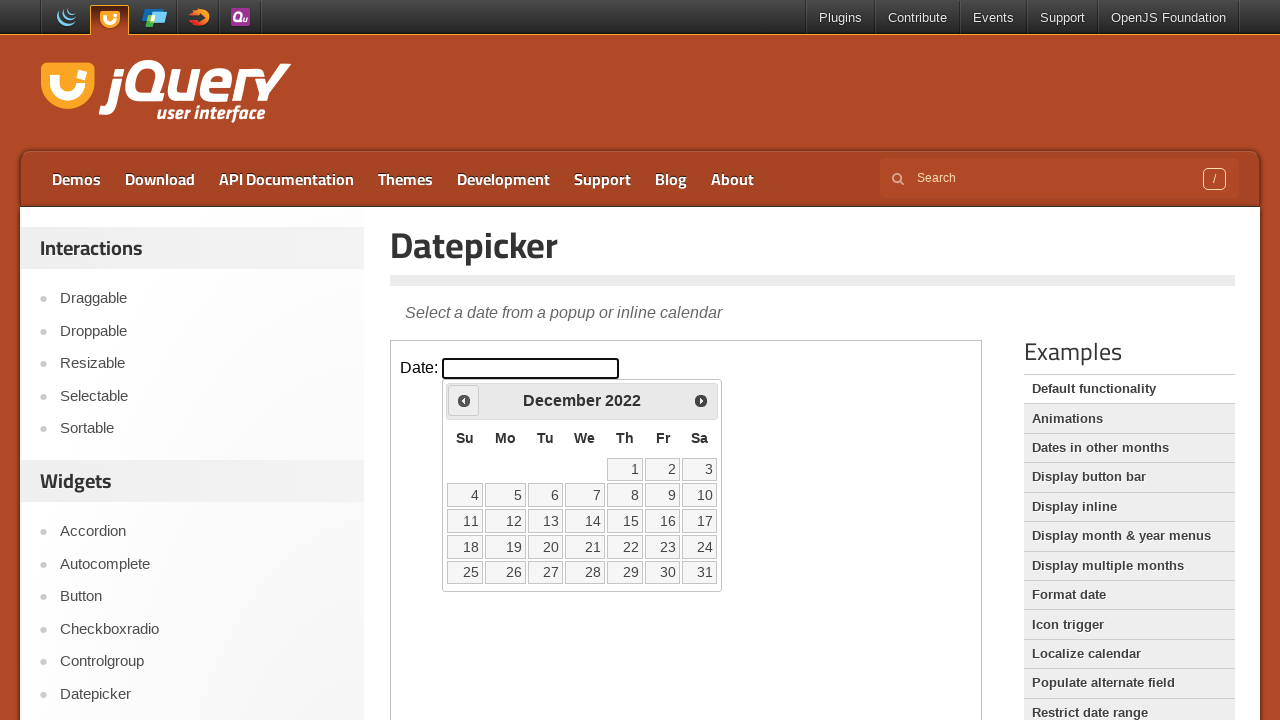

Clicked previous month button to navigate from December 2022 at (464, 400) on iframe >> nth=0 >> internal:control=enter-frame >> span.ui-icon.ui-icon-circle-t
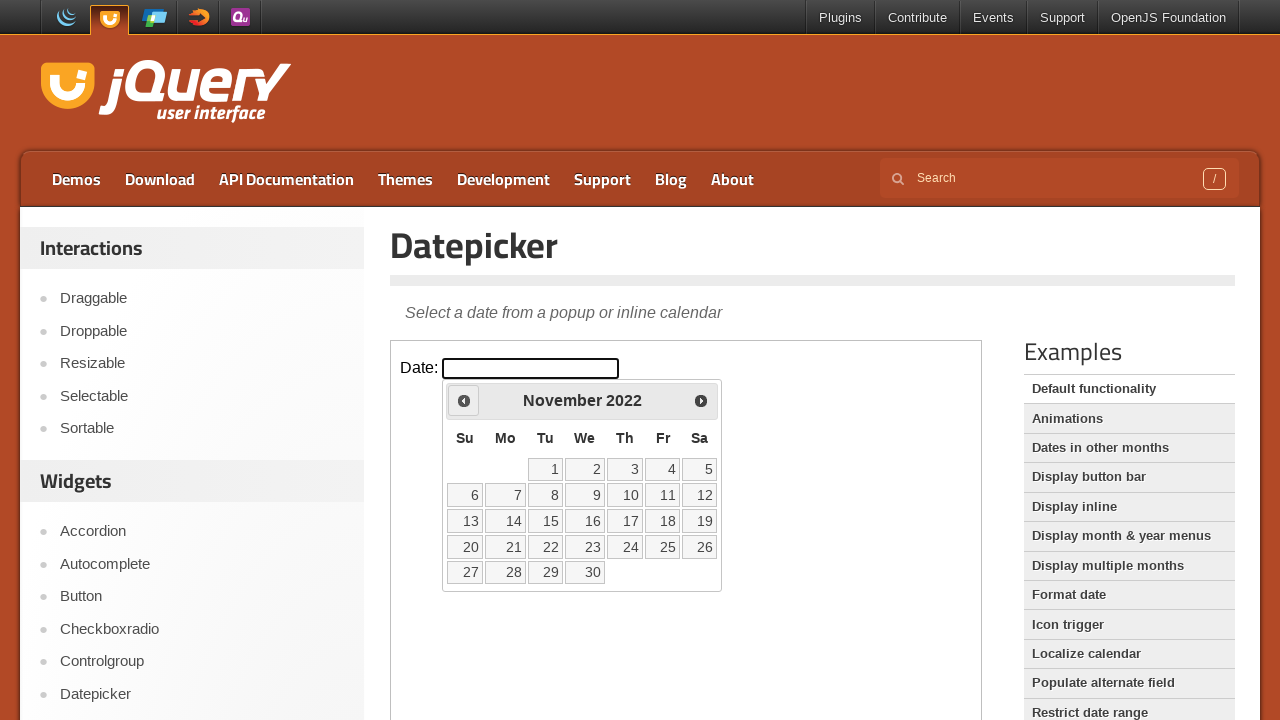

Clicked previous month button to navigate from November 2022 at (464, 400) on iframe >> nth=0 >> internal:control=enter-frame >> span.ui-icon.ui-icon-circle-t
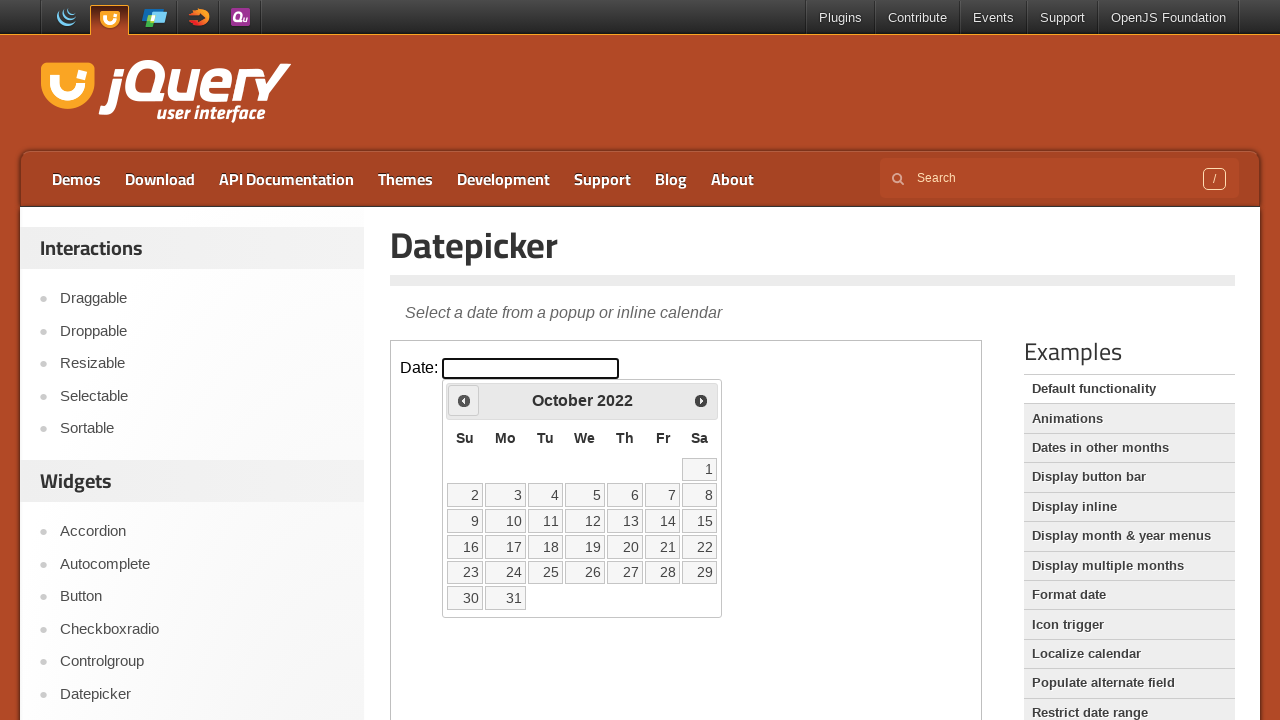

Clicked previous month button to navigate from October 2022 at (464, 400) on iframe >> nth=0 >> internal:control=enter-frame >> span.ui-icon.ui-icon-circle-t
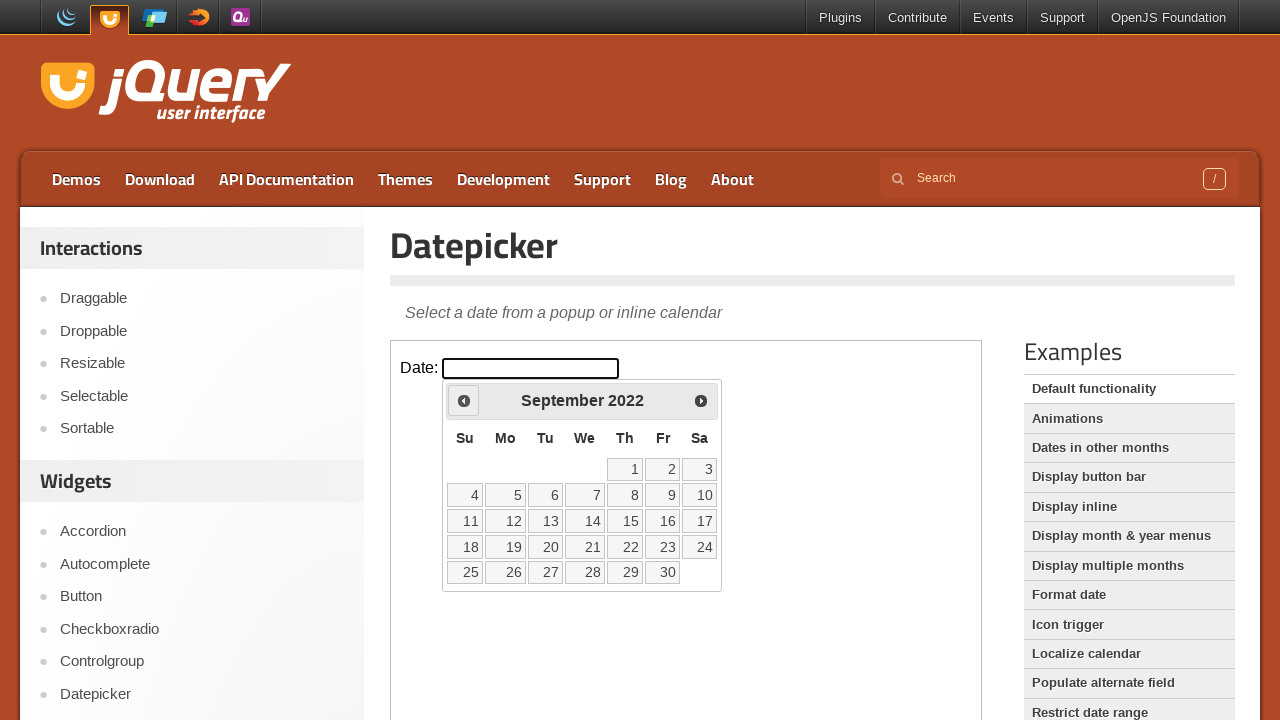

Clicked previous month button to navigate from September 2022 at (464, 400) on iframe >> nth=0 >> internal:control=enter-frame >> span.ui-icon.ui-icon-circle-t
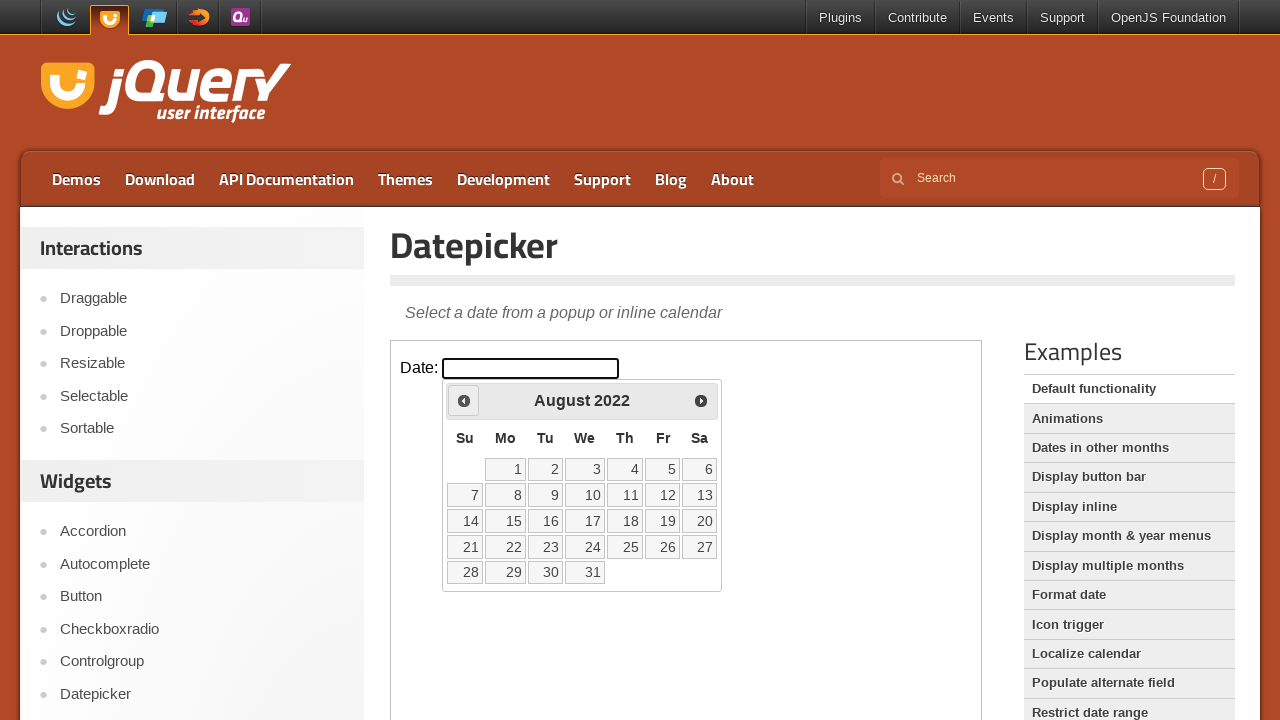

Clicked previous month button to navigate from August 2022 at (464, 400) on iframe >> nth=0 >> internal:control=enter-frame >> span.ui-icon.ui-icon-circle-t
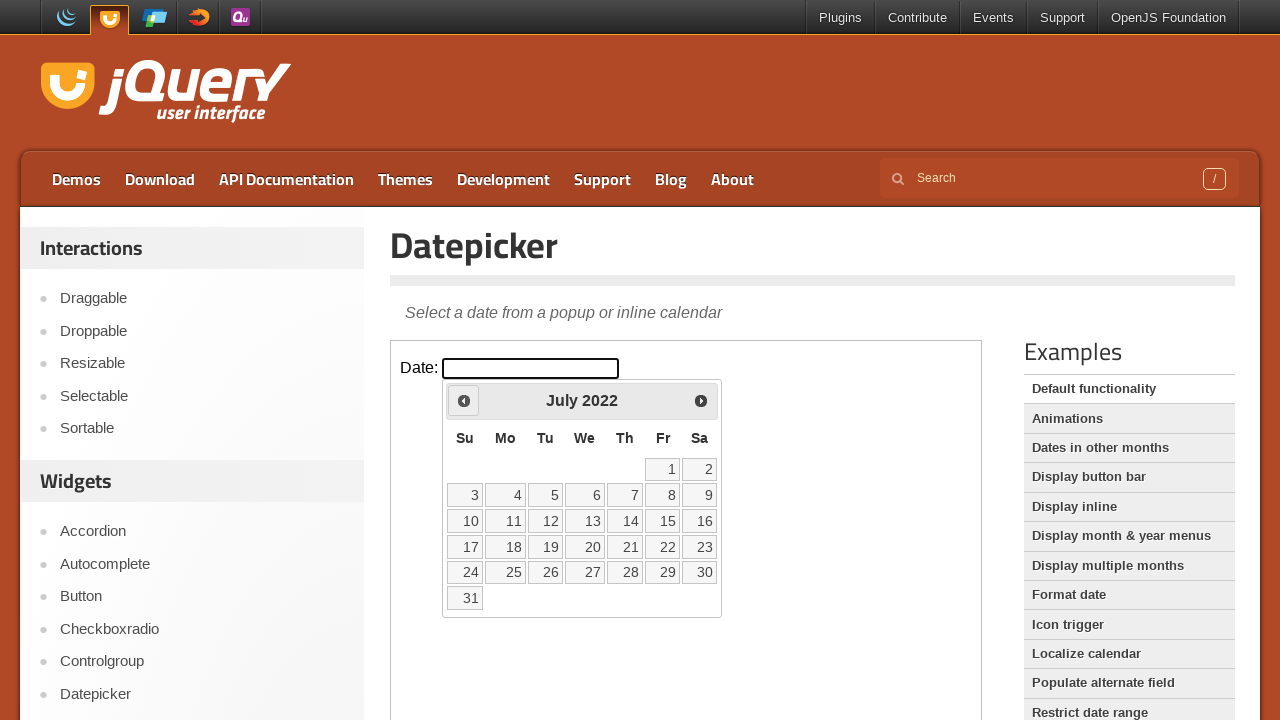

Clicked previous month button to navigate from July 2022 at (464, 400) on iframe >> nth=0 >> internal:control=enter-frame >> span.ui-icon.ui-icon-circle-t
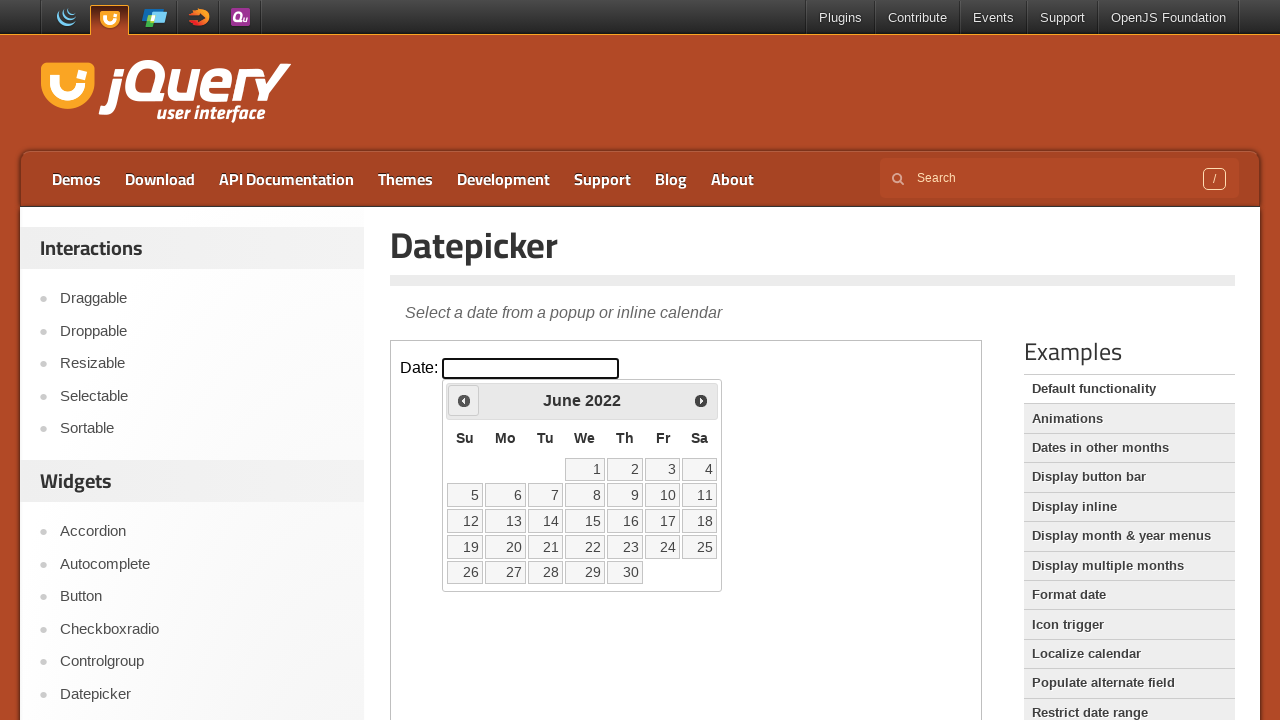

Clicked previous month button to navigate from June 2022 at (464, 400) on iframe >> nth=0 >> internal:control=enter-frame >> span.ui-icon.ui-icon-circle-t
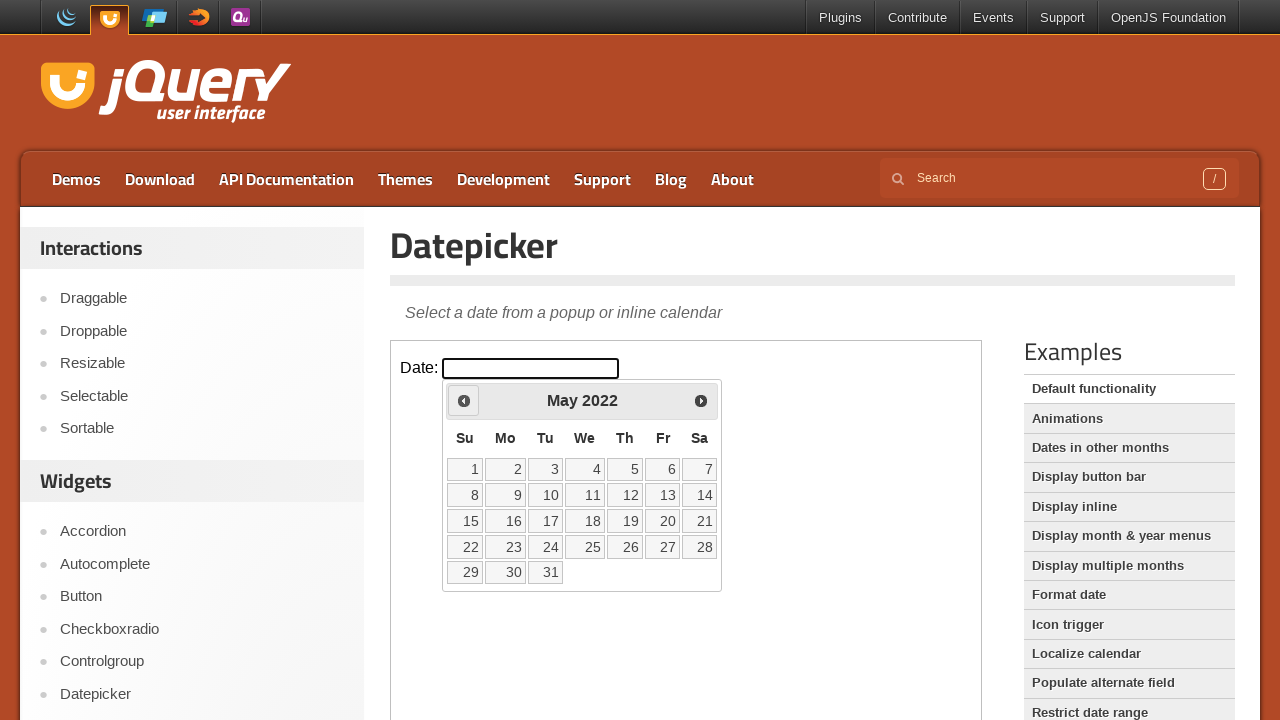

Clicked previous month button to navigate from May 2022 at (464, 400) on iframe >> nth=0 >> internal:control=enter-frame >> span.ui-icon.ui-icon-circle-t
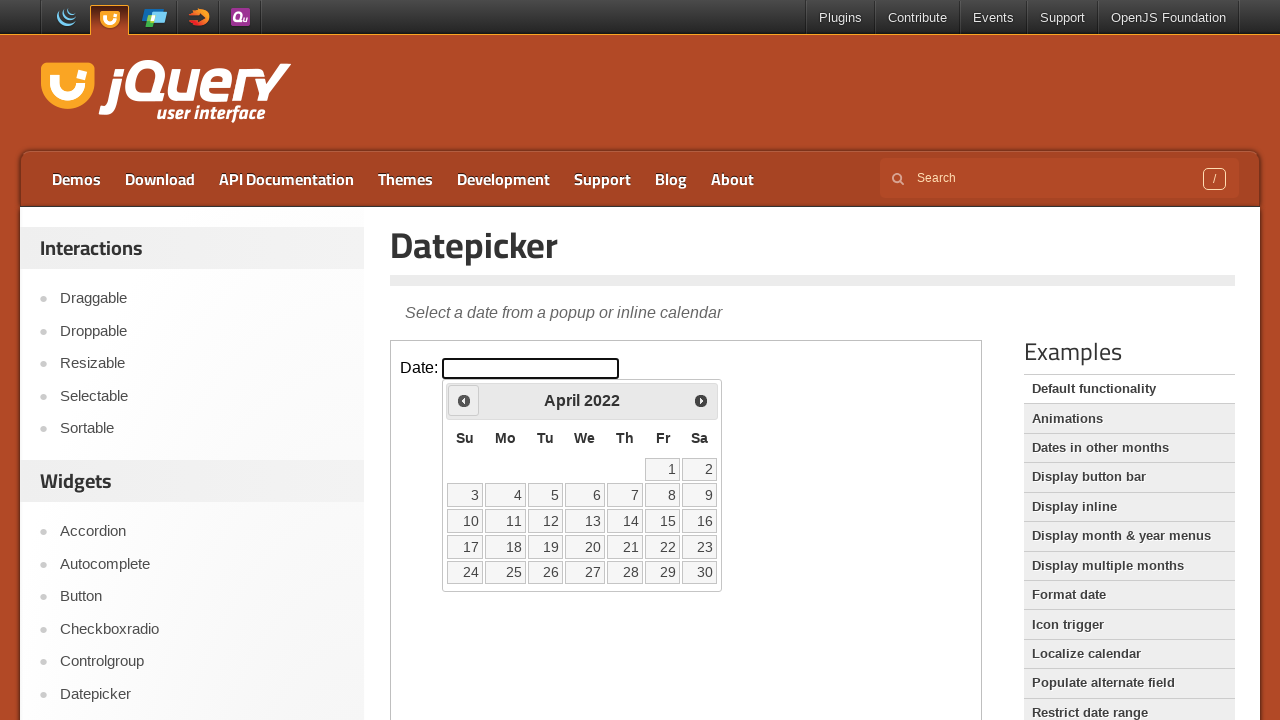

Clicked previous month button to navigate from April 2022 at (464, 400) on iframe >> nth=0 >> internal:control=enter-frame >> span.ui-icon.ui-icon-circle-t
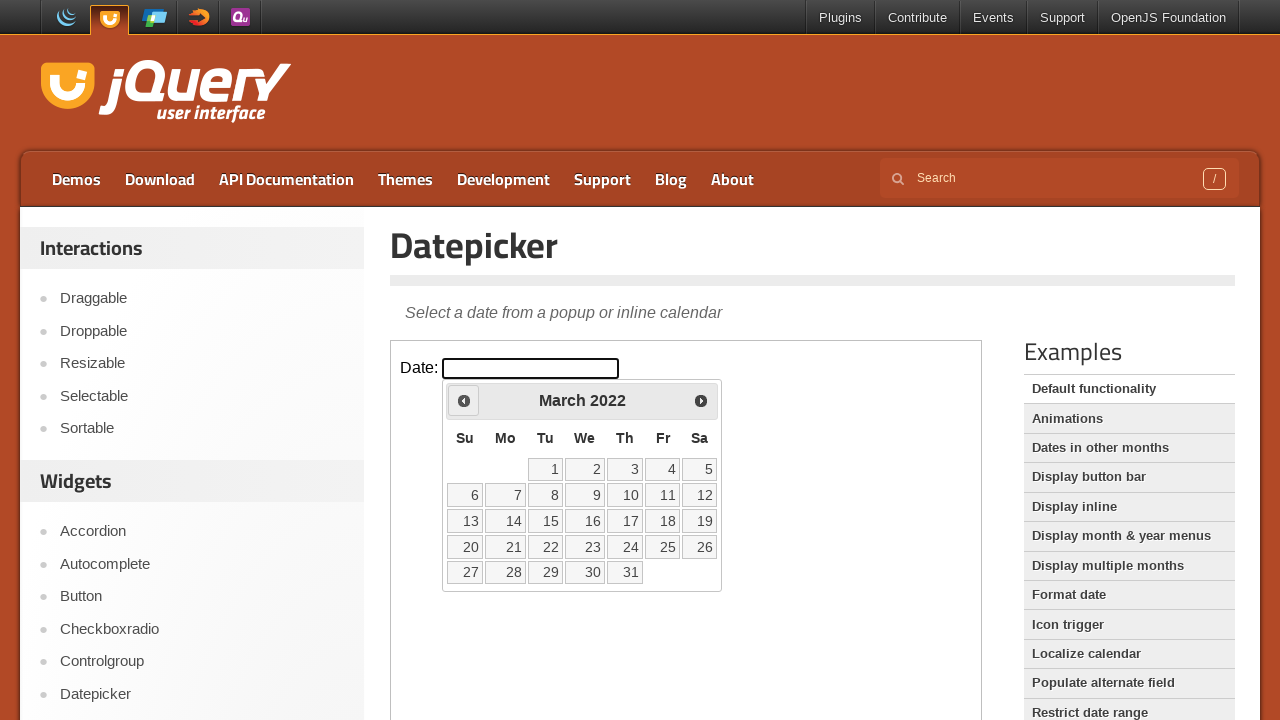

Clicked previous month button to navigate from March 2022 at (464, 400) on iframe >> nth=0 >> internal:control=enter-frame >> span.ui-icon.ui-icon-circle-t
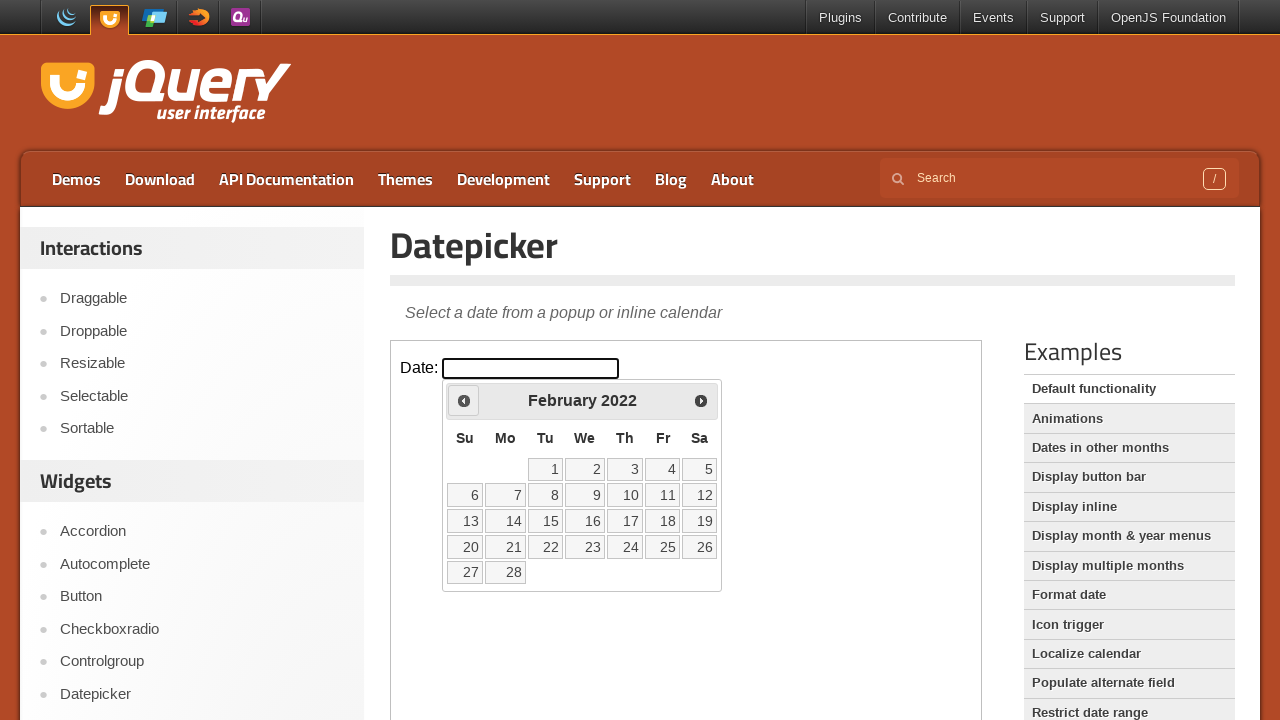

Clicked previous month button to navigate from February 2022 at (464, 400) on iframe >> nth=0 >> internal:control=enter-frame >> span.ui-icon.ui-icon-circle-t
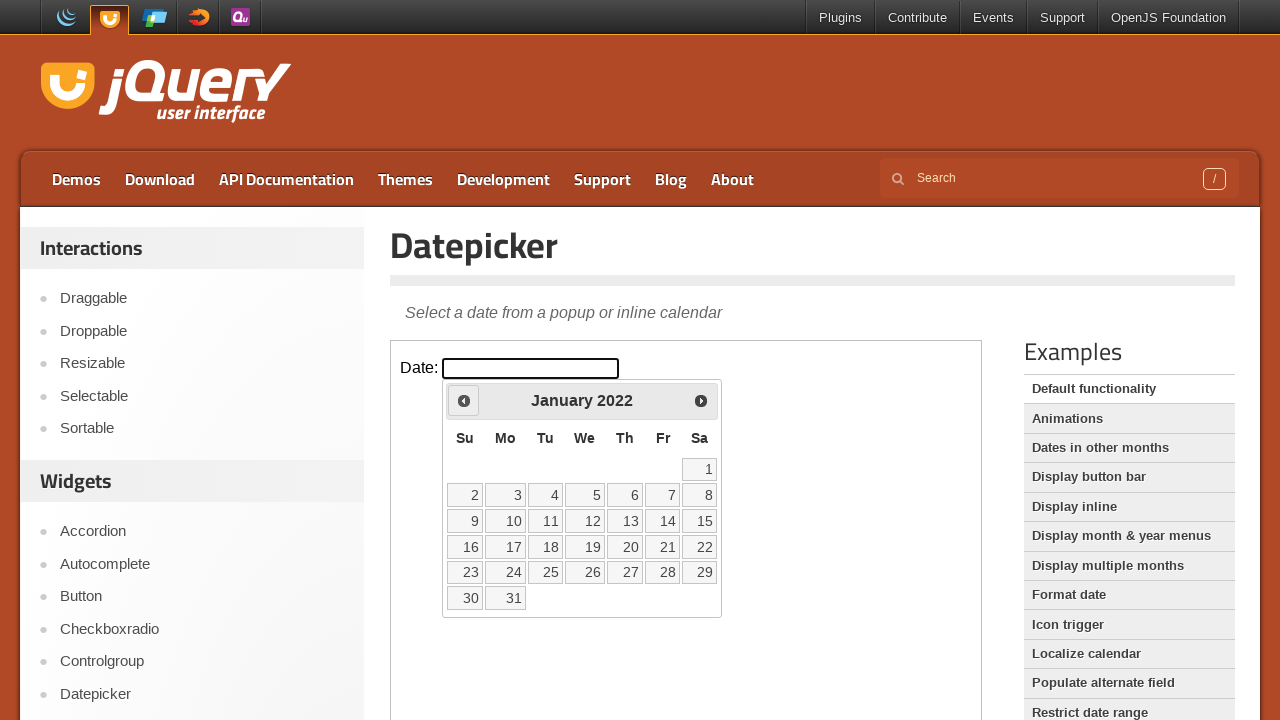

Clicked previous month button to navigate from January 2022 at (464, 400) on iframe >> nth=0 >> internal:control=enter-frame >> span.ui-icon.ui-icon-circle-t
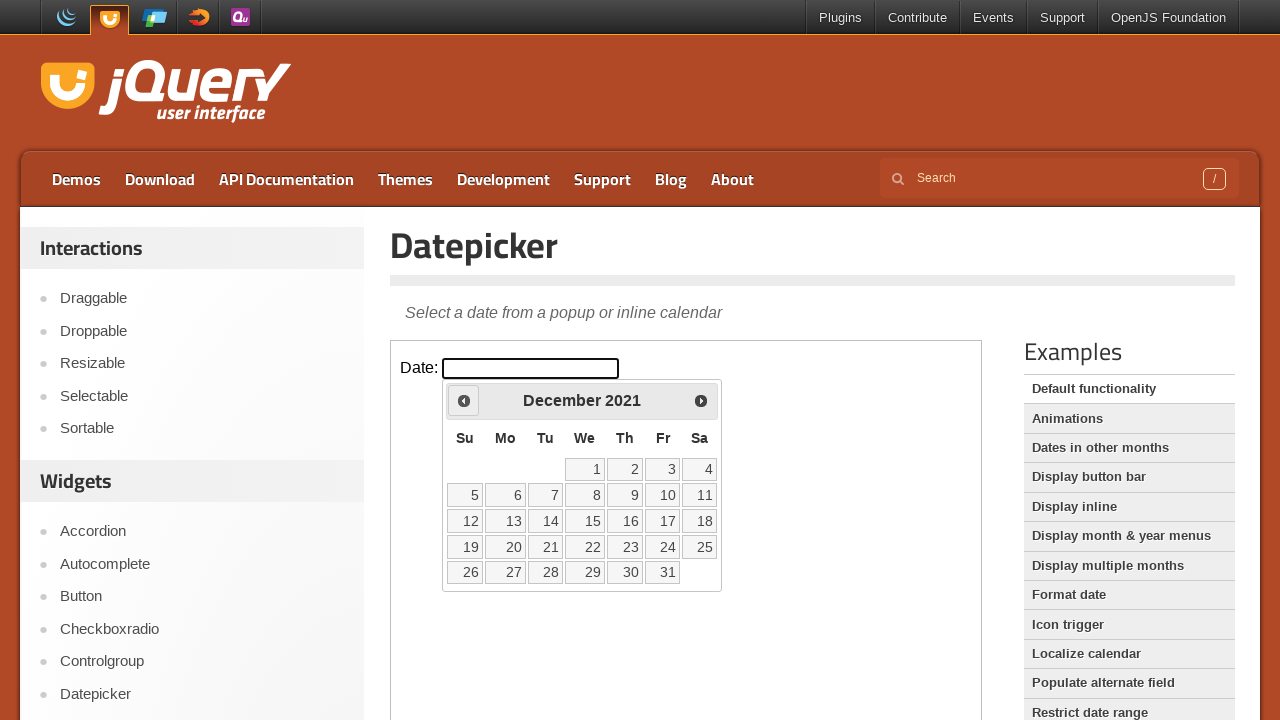

Clicked previous month button to navigate from December 2021 at (464, 400) on iframe >> nth=0 >> internal:control=enter-frame >> span.ui-icon.ui-icon-circle-t
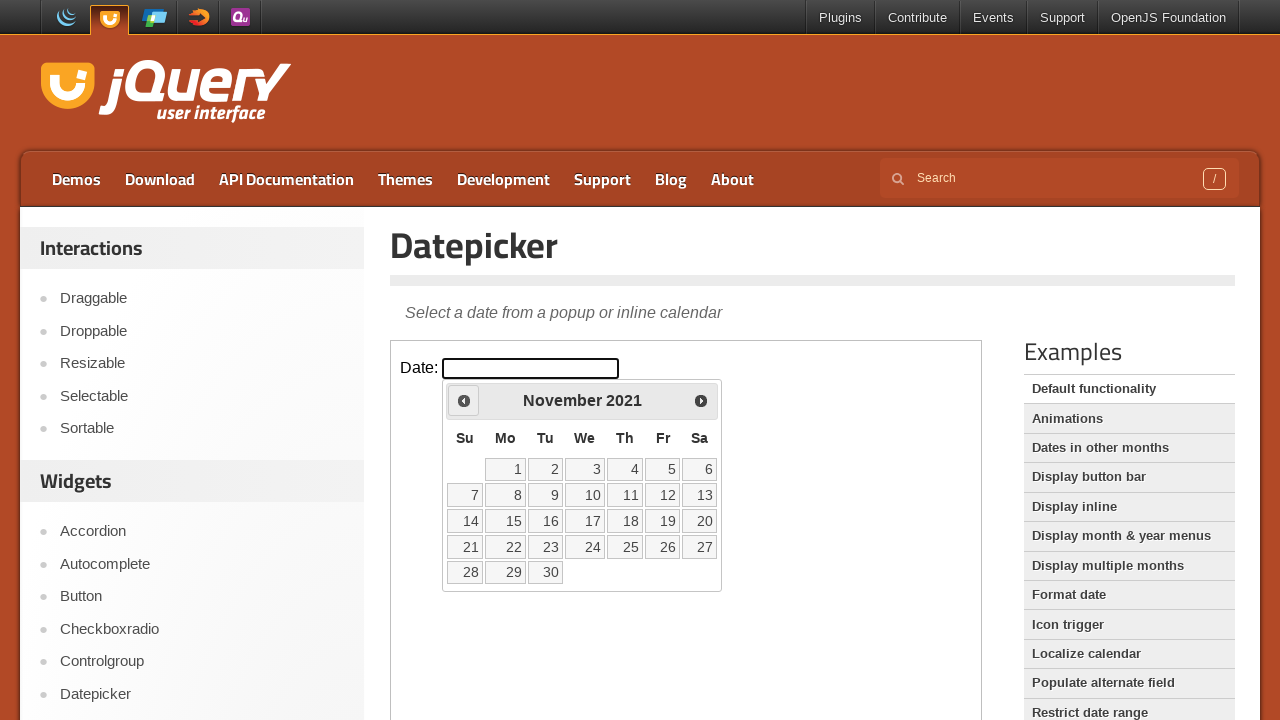

Clicked previous month button to navigate from November 2021 at (464, 400) on iframe >> nth=0 >> internal:control=enter-frame >> span.ui-icon.ui-icon-circle-t
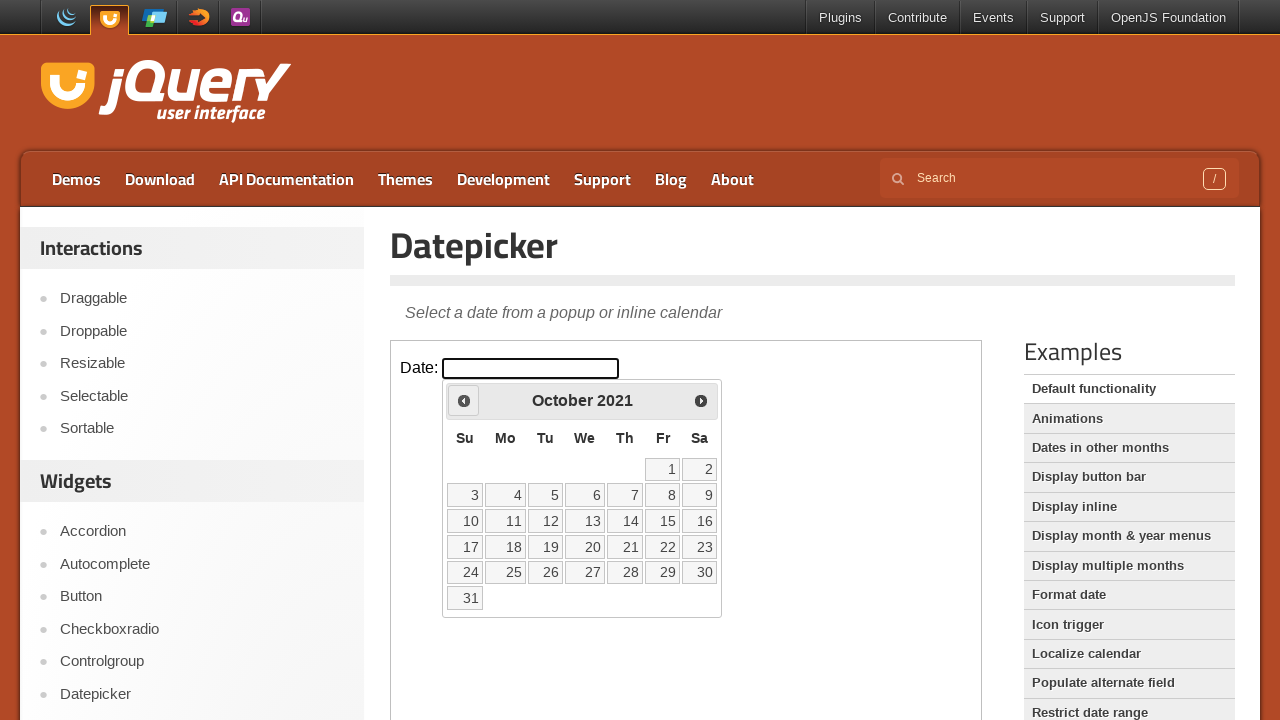

Clicked previous month button to navigate from October 2021 at (464, 400) on iframe >> nth=0 >> internal:control=enter-frame >> span.ui-icon.ui-icon-circle-t
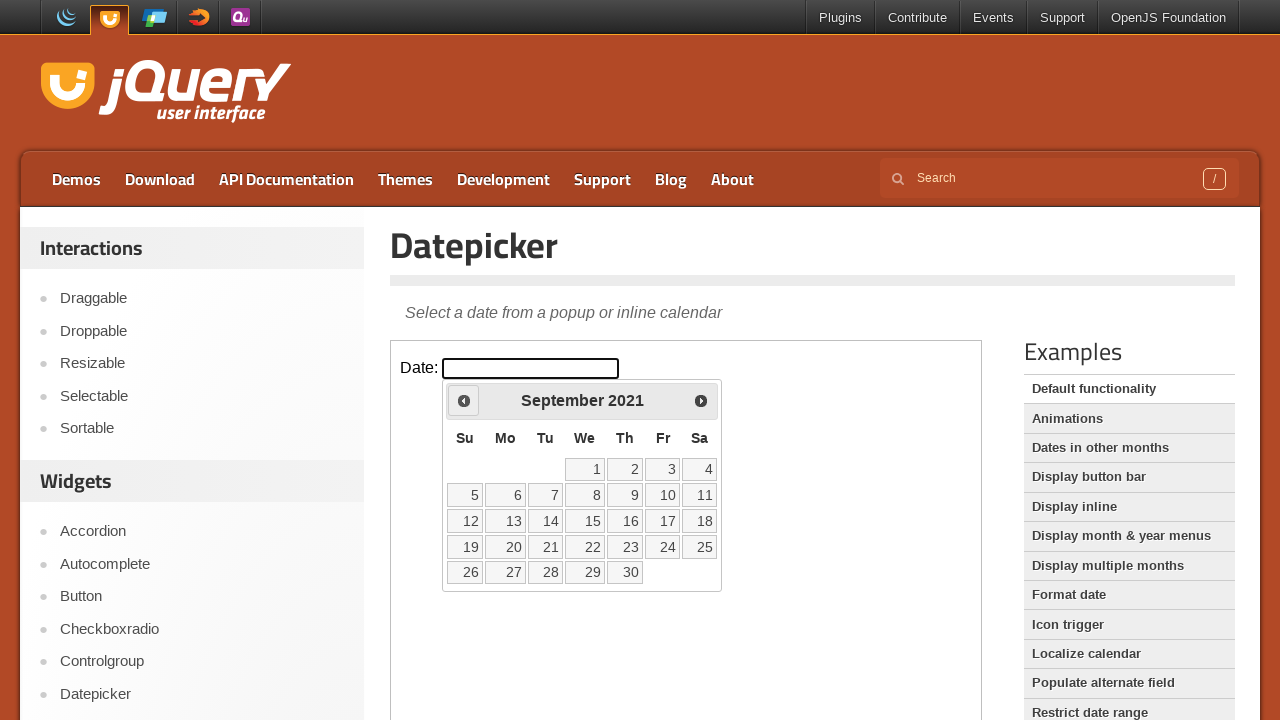

Clicked previous month button to navigate from September 2021 at (464, 400) on iframe >> nth=0 >> internal:control=enter-frame >> span.ui-icon.ui-icon-circle-t
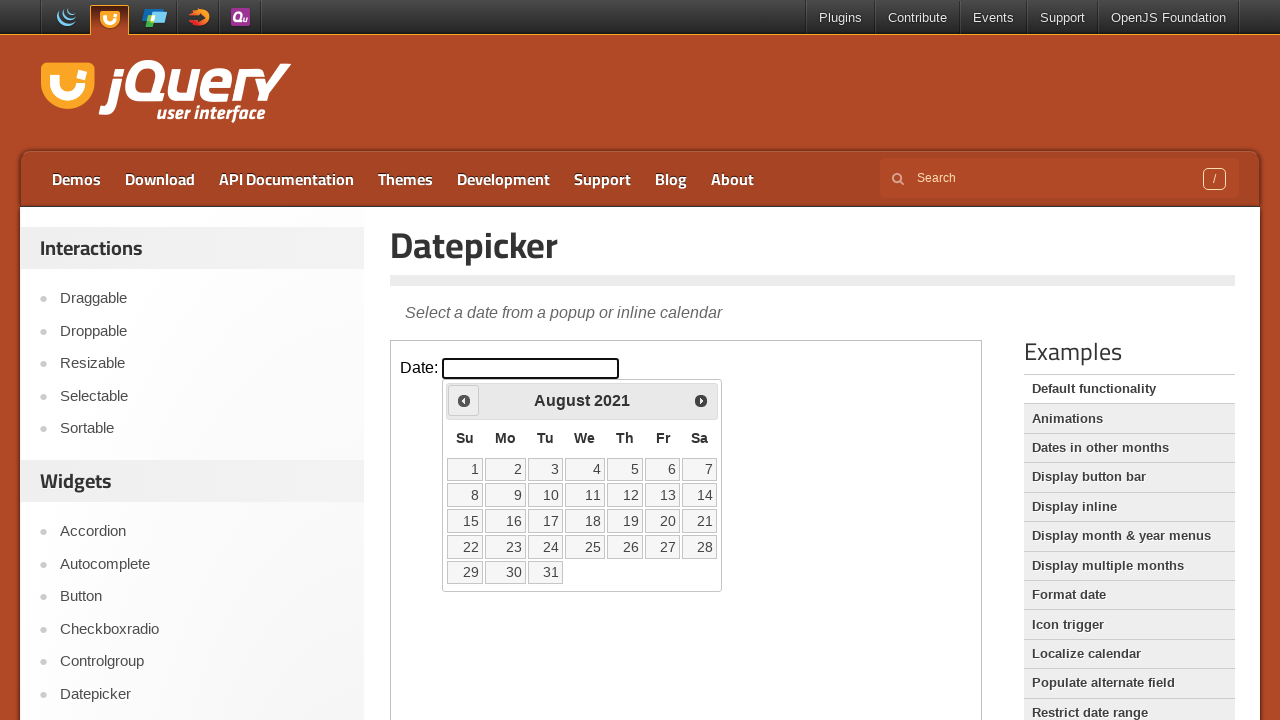

Clicked previous month button to navigate from August 2021 at (464, 400) on iframe >> nth=0 >> internal:control=enter-frame >> span.ui-icon.ui-icon-circle-t
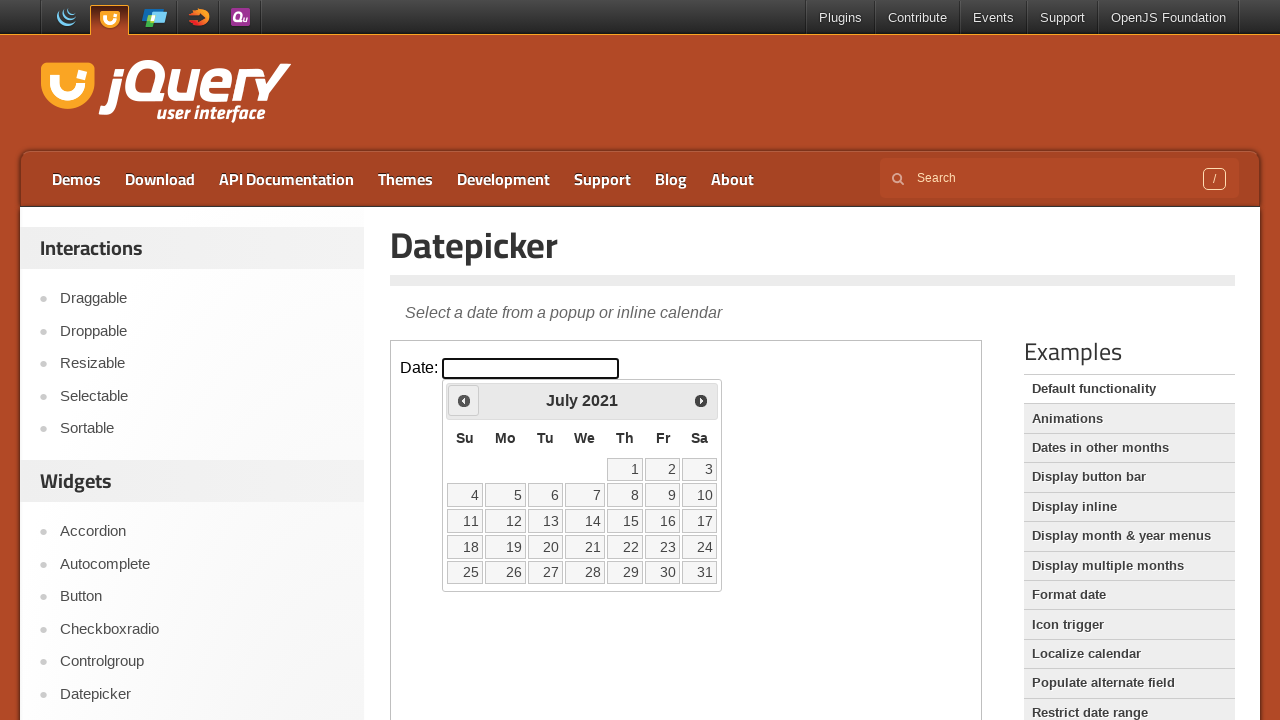

Clicked previous month button to navigate from July 2021 at (464, 400) on iframe >> nth=0 >> internal:control=enter-frame >> span.ui-icon.ui-icon-circle-t
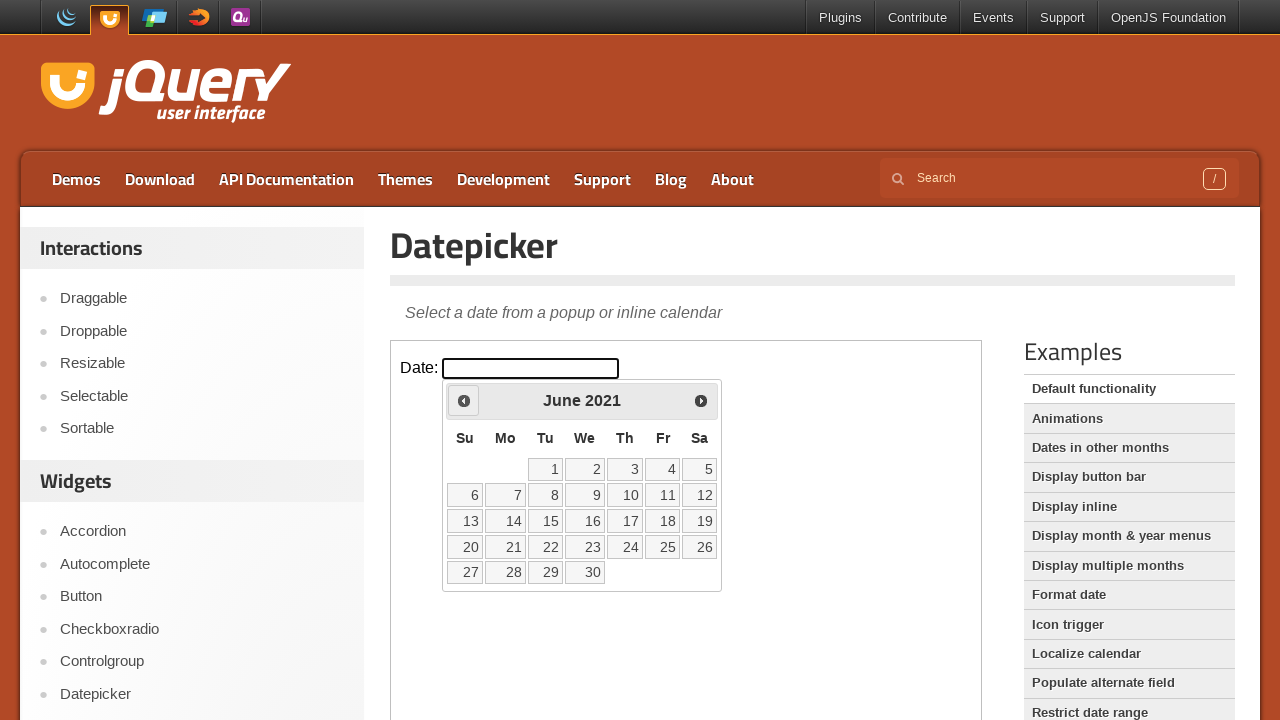

Clicked previous month button to navigate from June 2021 at (464, 400) on iframe >> nth=0 >> internal:control=enter-frame >> span.ui-icon.ui-icon-circle-t
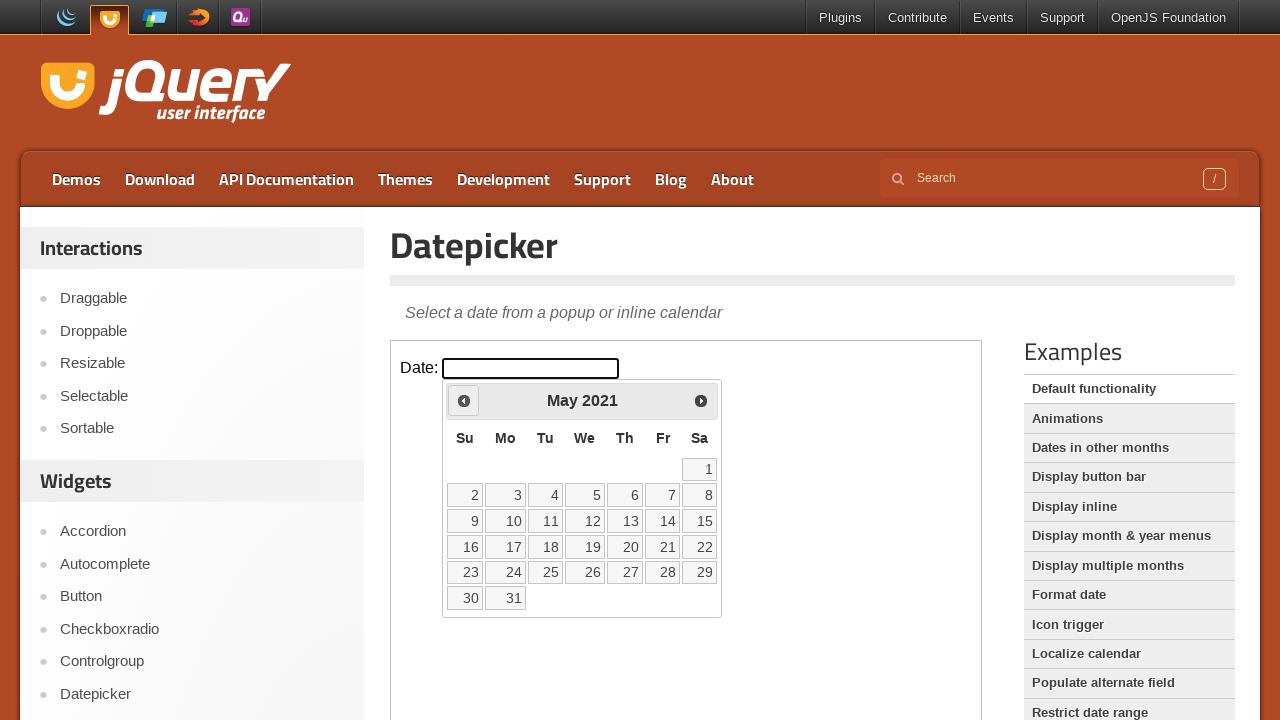

Clicked previous month button to navigate from May 2021 at (464, 400) on iframe >> nth=0 >> internal:control=enter-frame >> span.ui-icon.ui-icon-circle-t
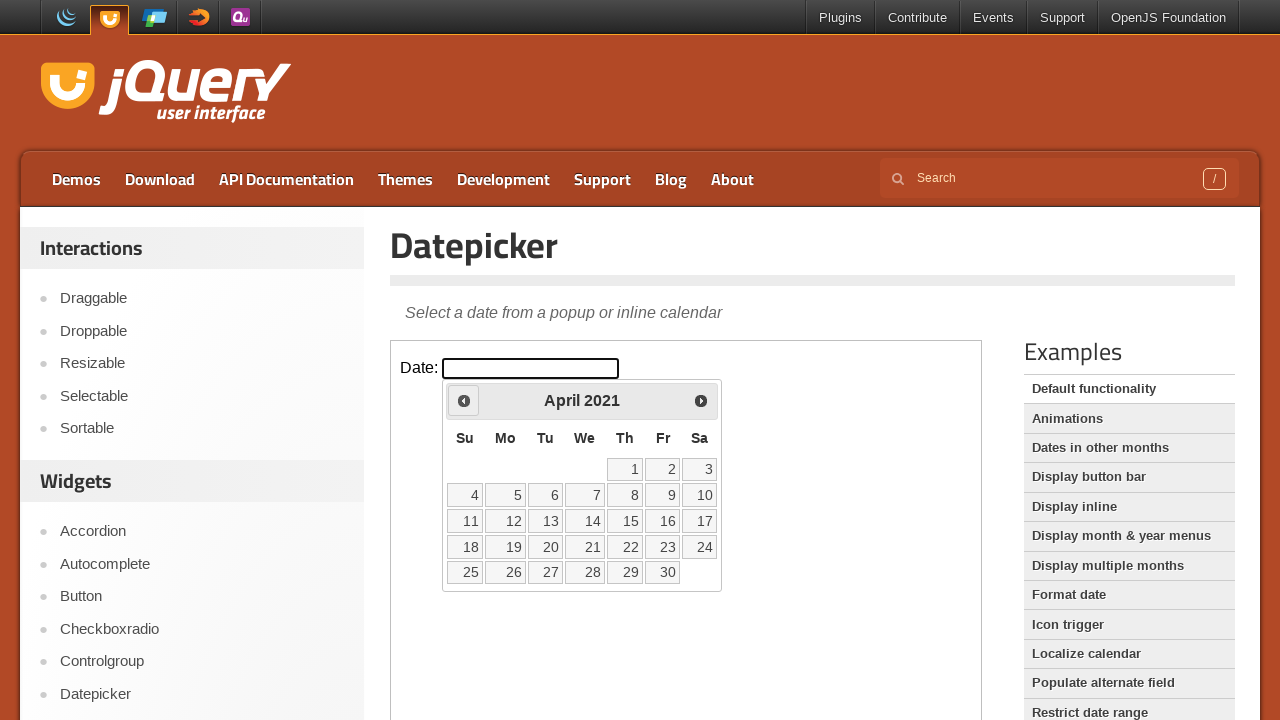

Clicked previous month button to navigate from April 2021 at (464, 400) on iframe >> nth=0 >> internal:control=enter-frame >> span.ui-icon.ui-icon-circle-t
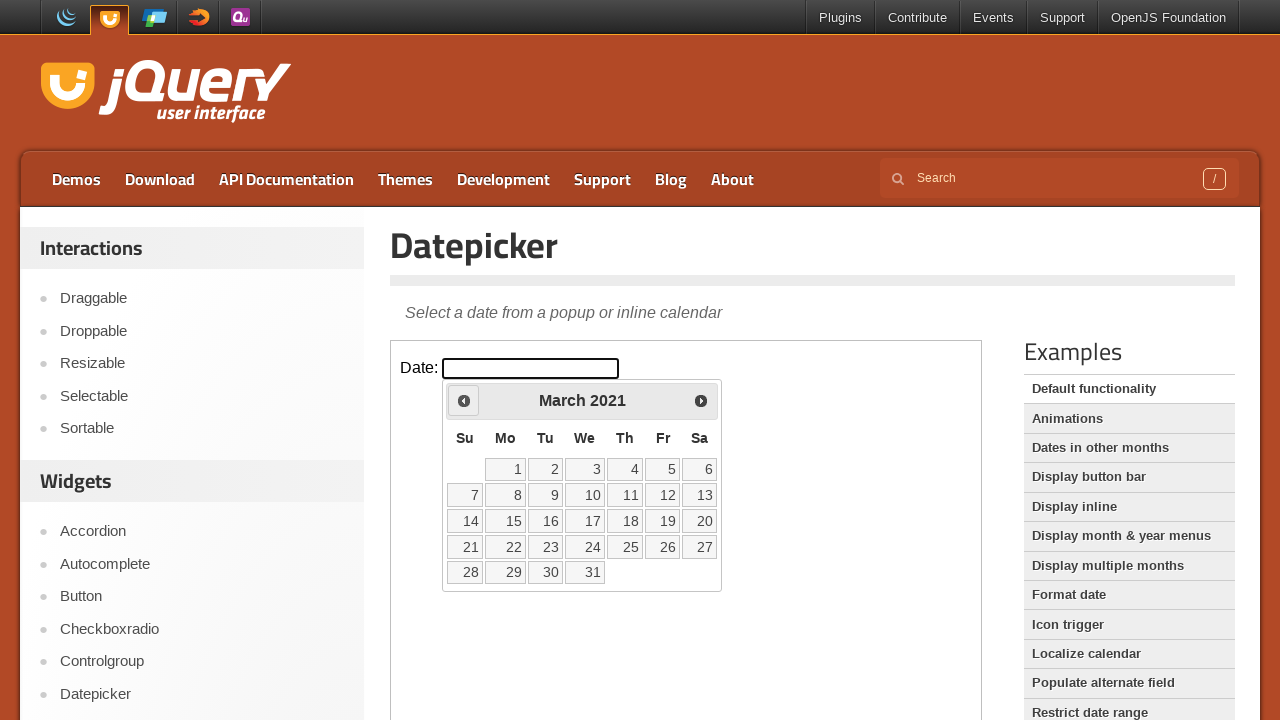

Clicked previous month button to navigate from March 2021 at (464, 400) on iframe >> nth=0 >> internal:control=enter-frame >> span.ui-icon.ui-icon-circle-t
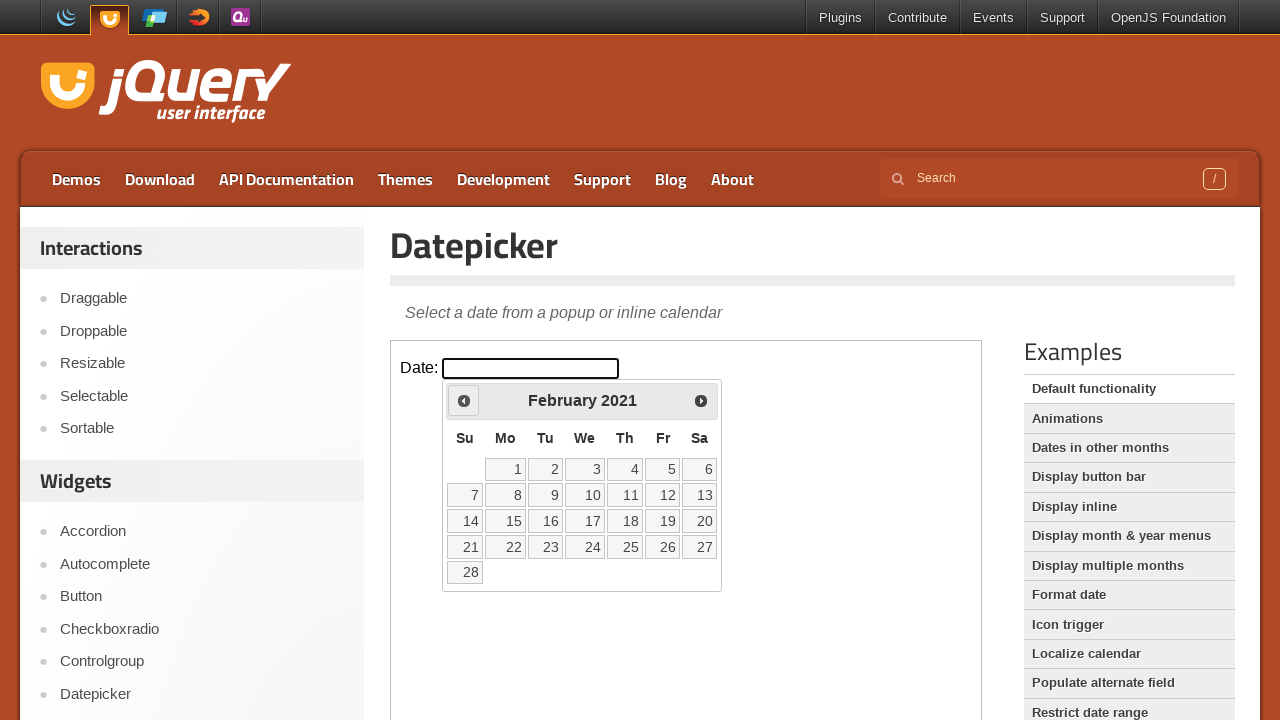

Clicked previous month button to navigate from February 2021 at (464, 400) on iframe >> nth=0 >> internal:control=enter-frame >> span.ui-icon.ui-icon-circle-t
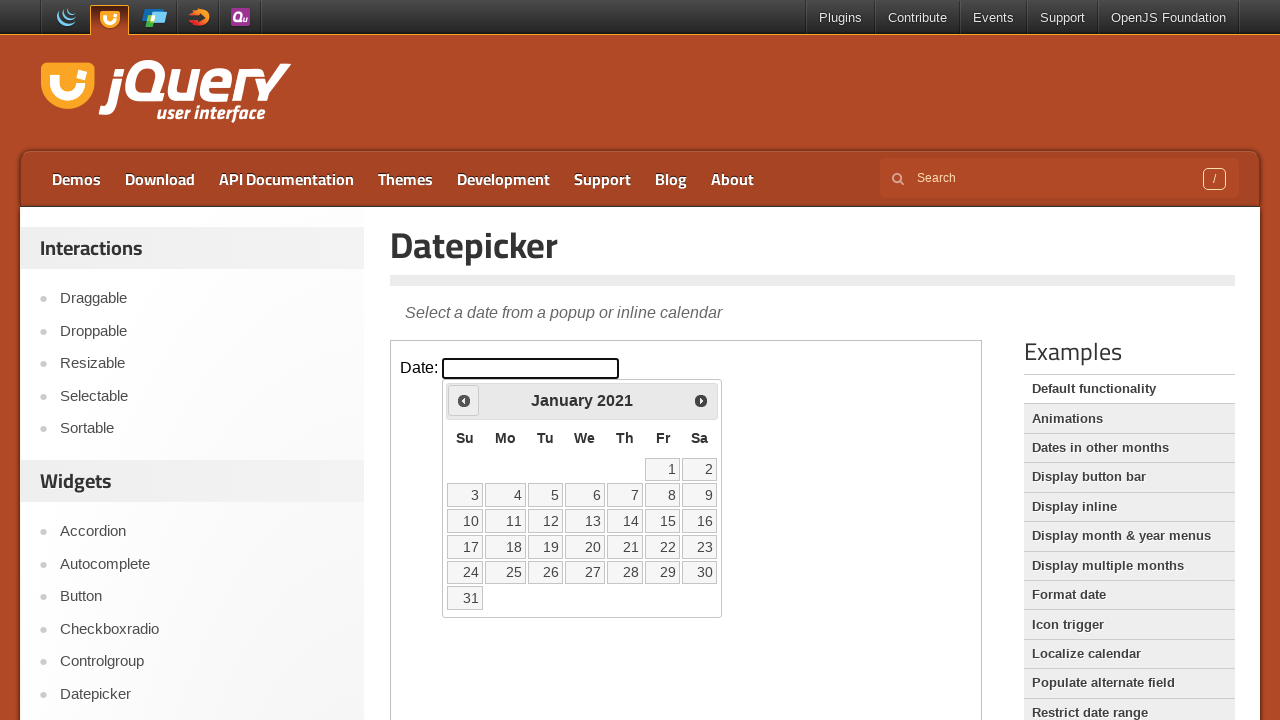

Clicked previous month button to navigate from January 2021 at (464, 400) on iframe >> nth=0 >> internal:control=enter-frame >> span.ui-icon.ui-icon-circle-t
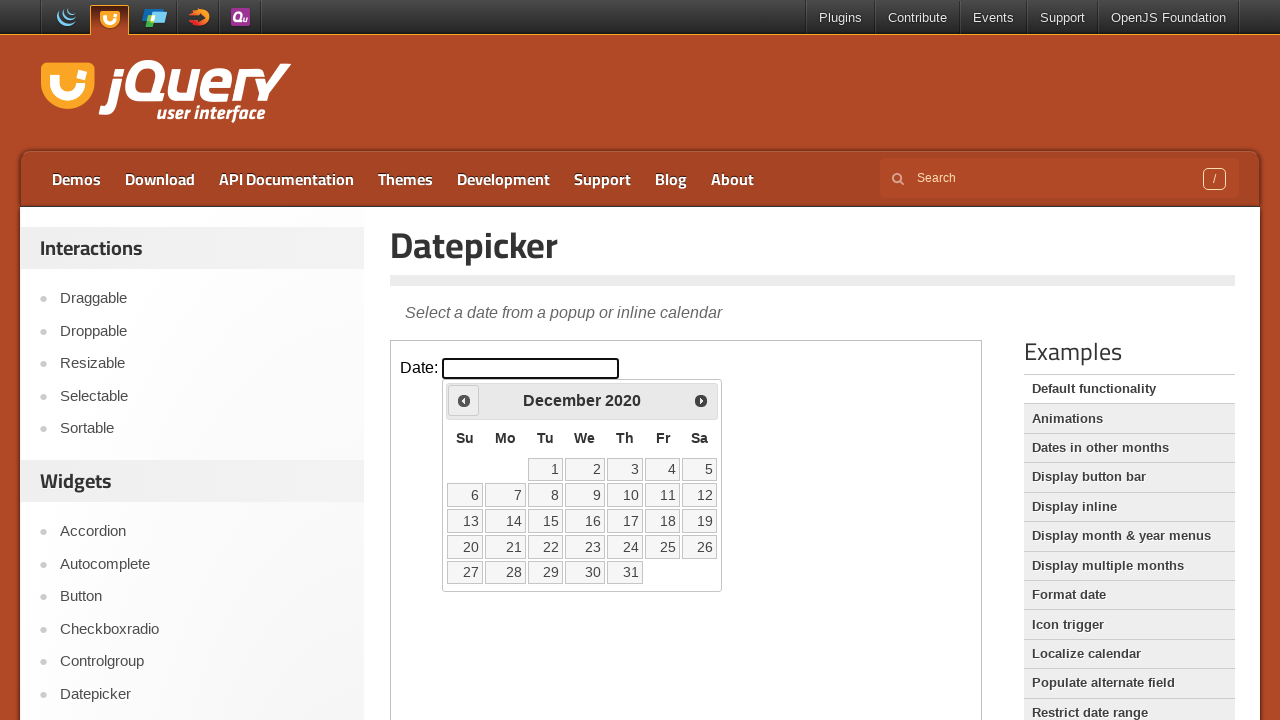

Clicked previous month button to navigate from December 2020 at (464, 400) on iframe >> nth=0 >> internal:control=enter-frame >> span.ui-icon.ui-icon-circle-t
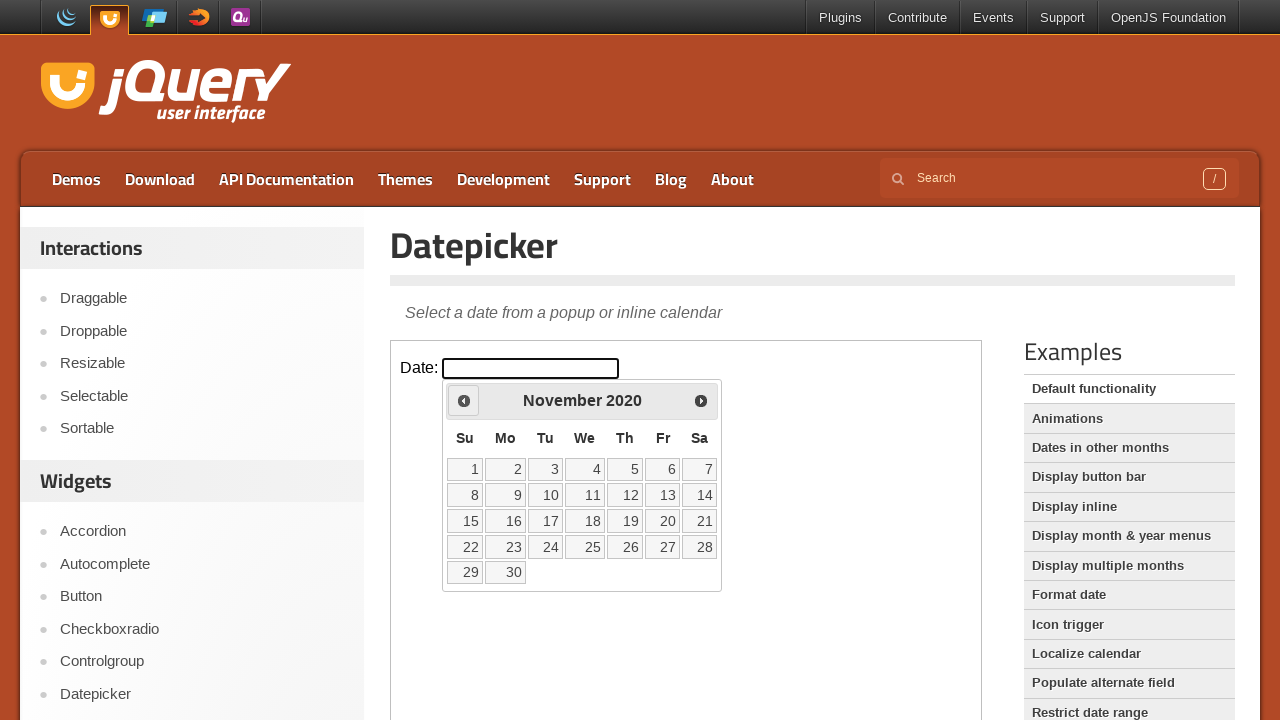

Clicked previous month button to navigate from November 2020 at (464, 400) on iframe >> nth=0 >> internal:control=enter-frame >> span.ui-icon.ui-icon-circle-t
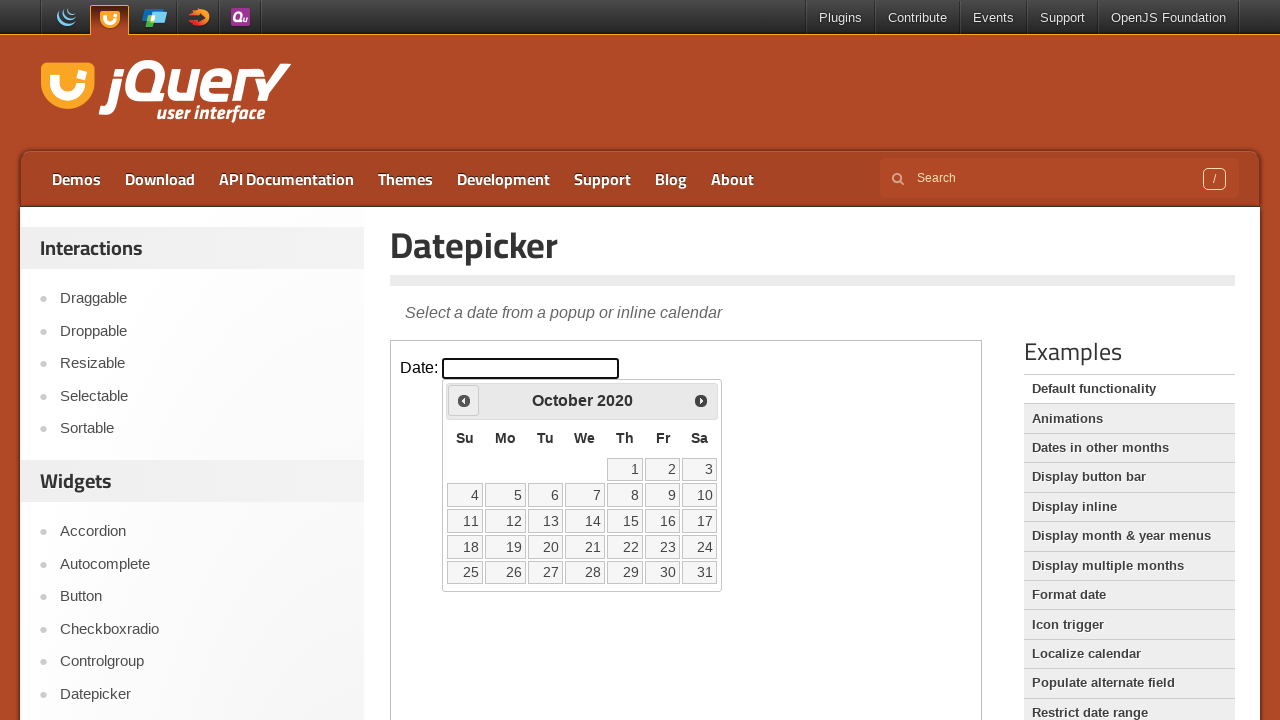

Clicked previous month button to navigate from October 2020 at (464, 400) on iframe >> nth=0 >> internal:control=enter-frame >> span.ui-icon.ui-icon-circle-t
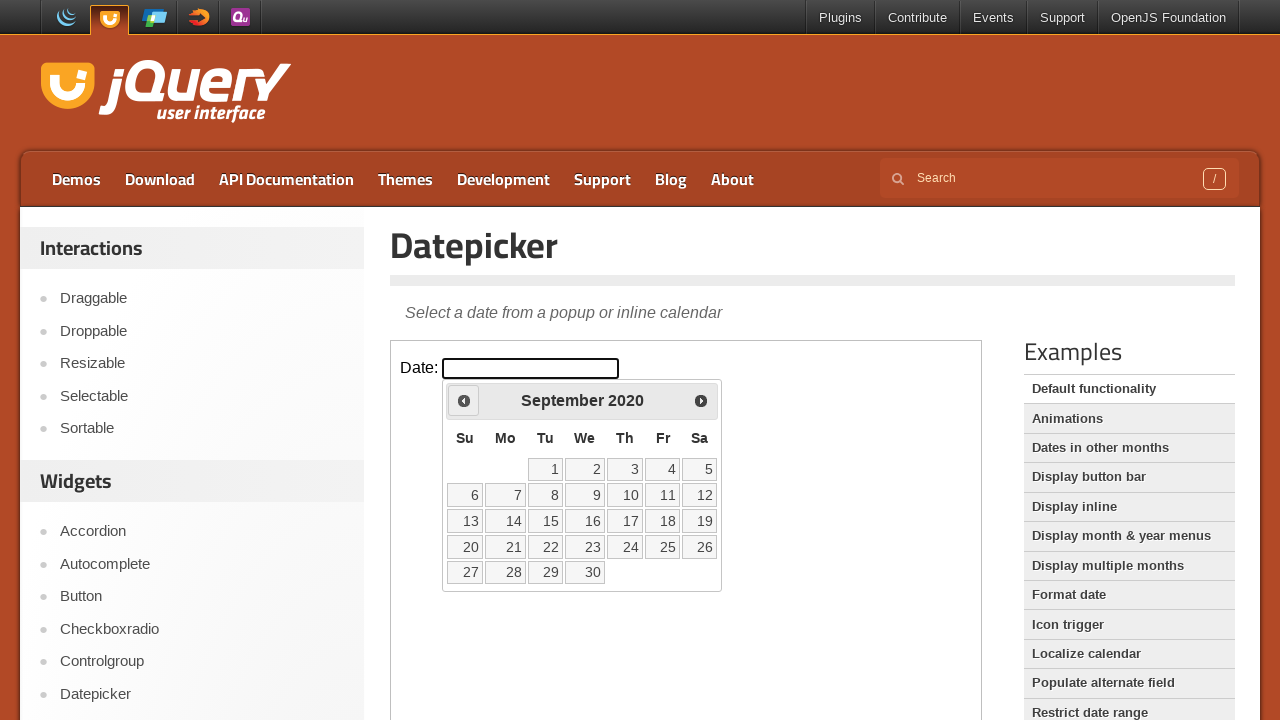

Clicked previous month button to navigate from September 2020 at (464, 400) on iframe >> nth=0 >> internal:control=enter-frame >> span.ui-icon.ui-icon-circle-t
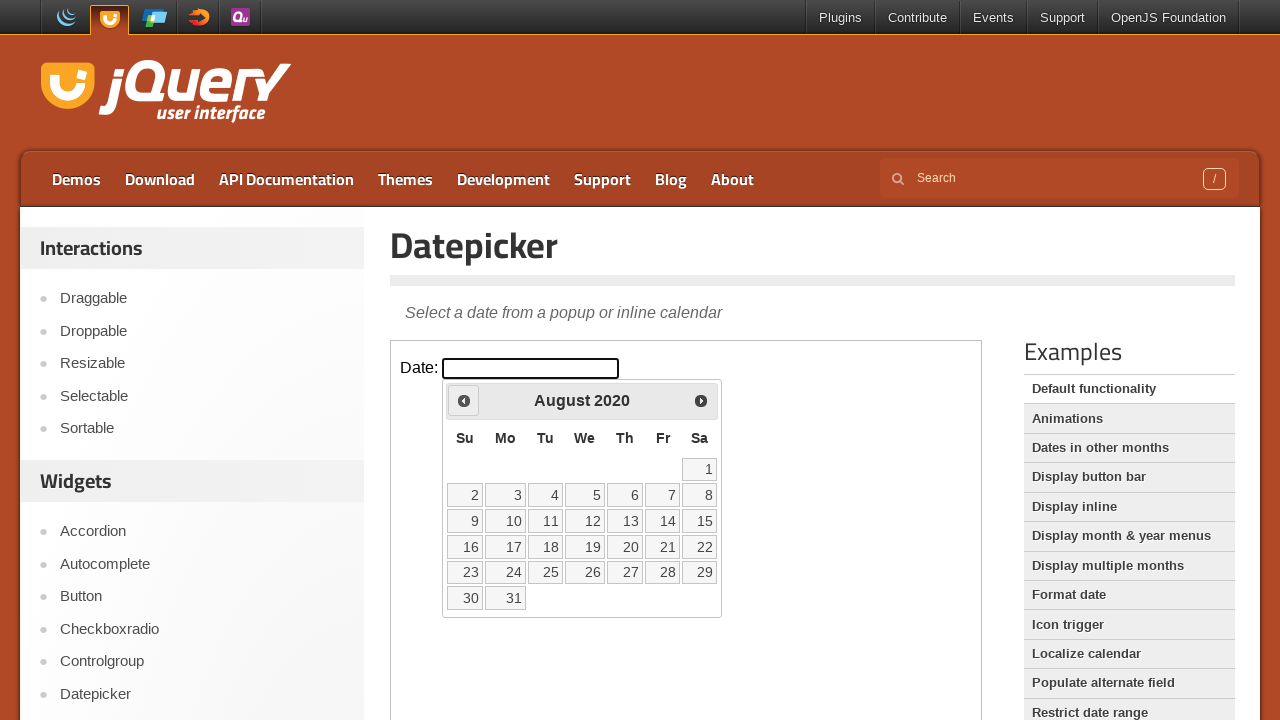

Clicked previous month button to navigate from August 2020 at (464, 400) on iframe >> nth=0 >> internal:control=enter-frame >> span.ui-icon.ui-icon-circle-t
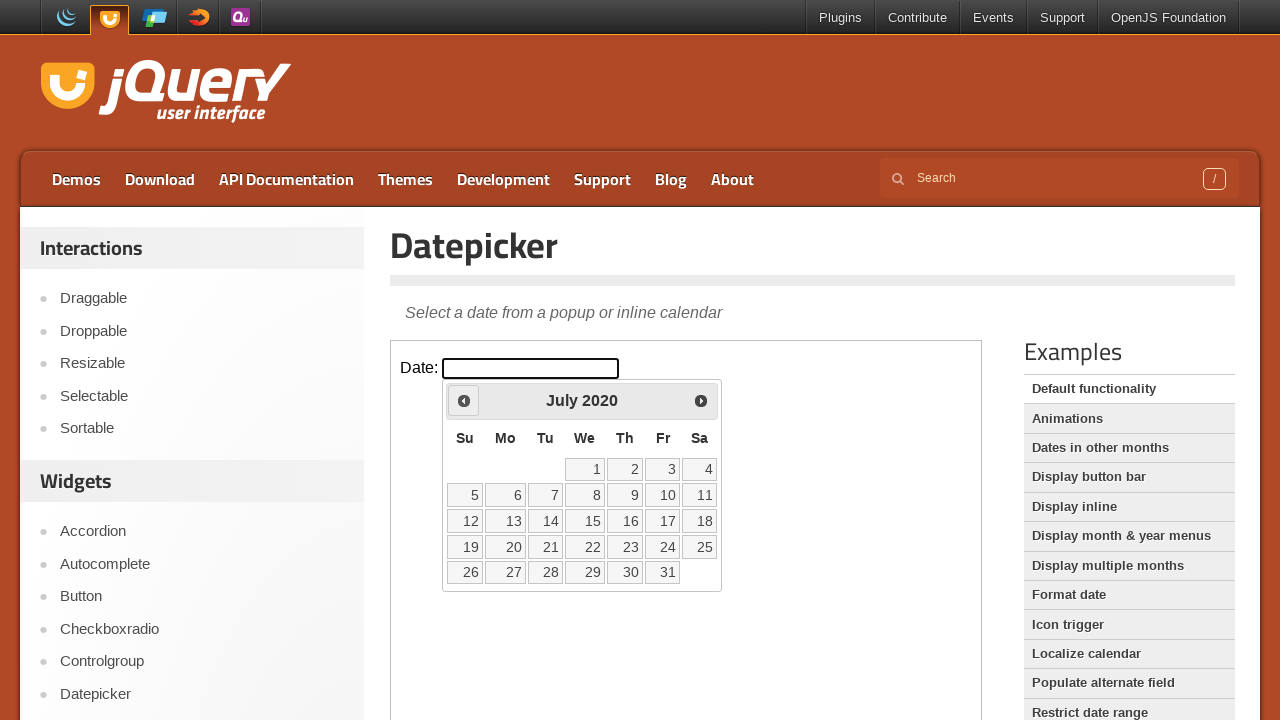

Clicked previous month button to navigate from July 2020 at (464, 400) on iframe >> nth=0 >> internal:control=enter-frame >> span.ui-icon.ui-icon-circle-t
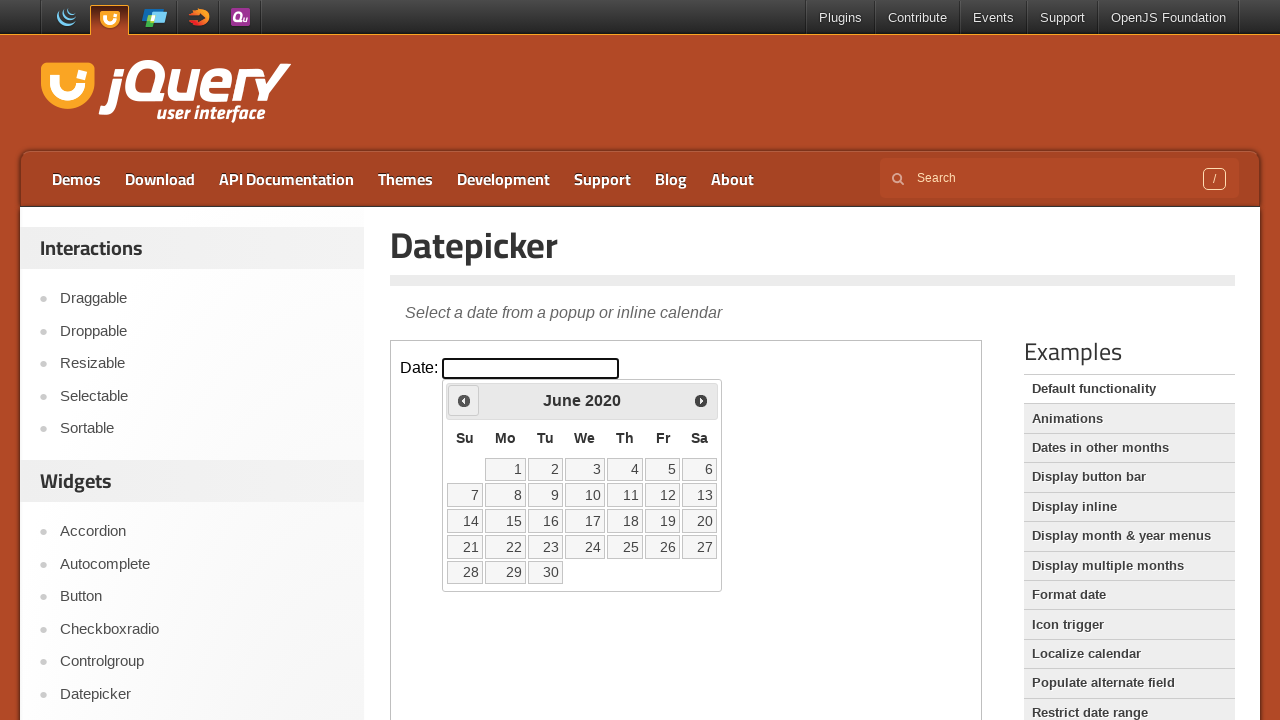

Clicked previous month button to navigate from June 2020 at (464, 400) on iframe >> nth=0 >> internal:control=enter-frame >> span.ui-icon.ui-icon-circle-t
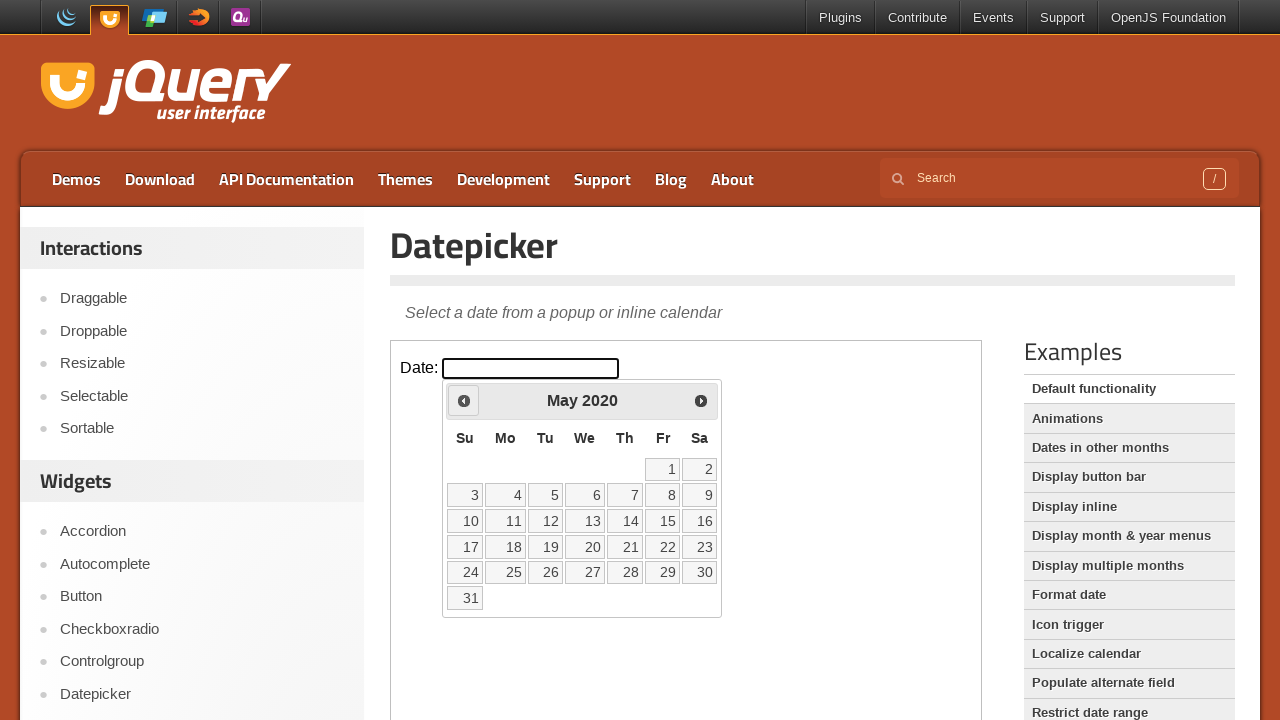

Clicked previous month button to navigate from May 2020 at (464, 400) on iframe >> nth=0 >> internal:control=enter-frame >> span.ui-icon.ui-icon-circle-t
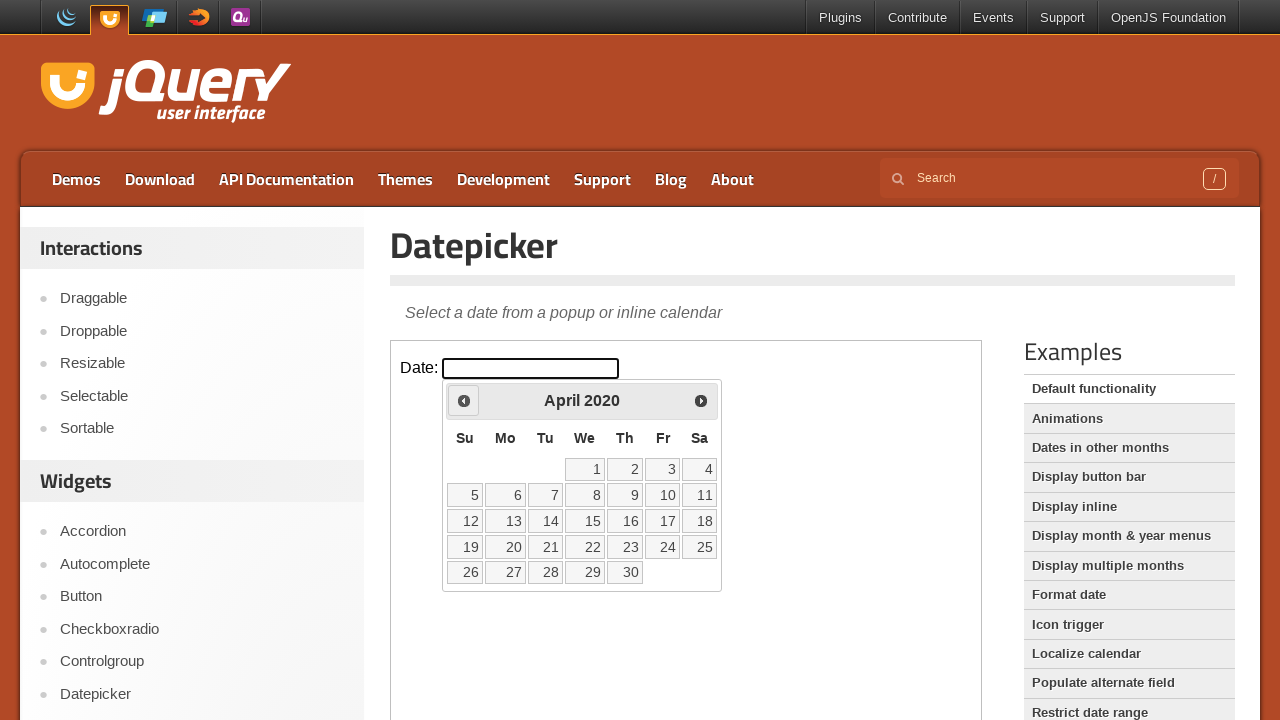

Clicked previous month button to navigate from April 2020 at (464, 400) on iframe >> nth=0 >> internal:control=enter-frame >> span.ui-icon.ui-icon-circle-t
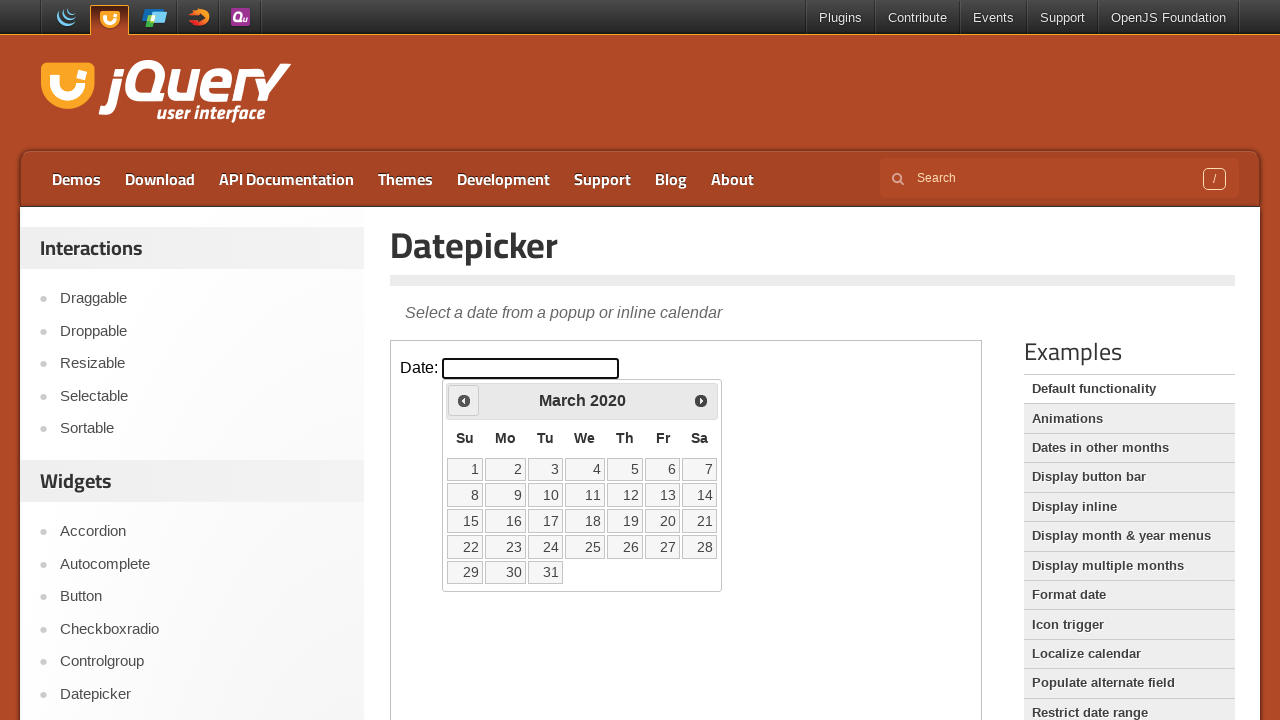

Clicked previous month button to navigate from March 2020 at (464, 400) on iframe >> nth=0 >> internal:control=enter-frame >> span.ui-icon.ui-icon-circle-t
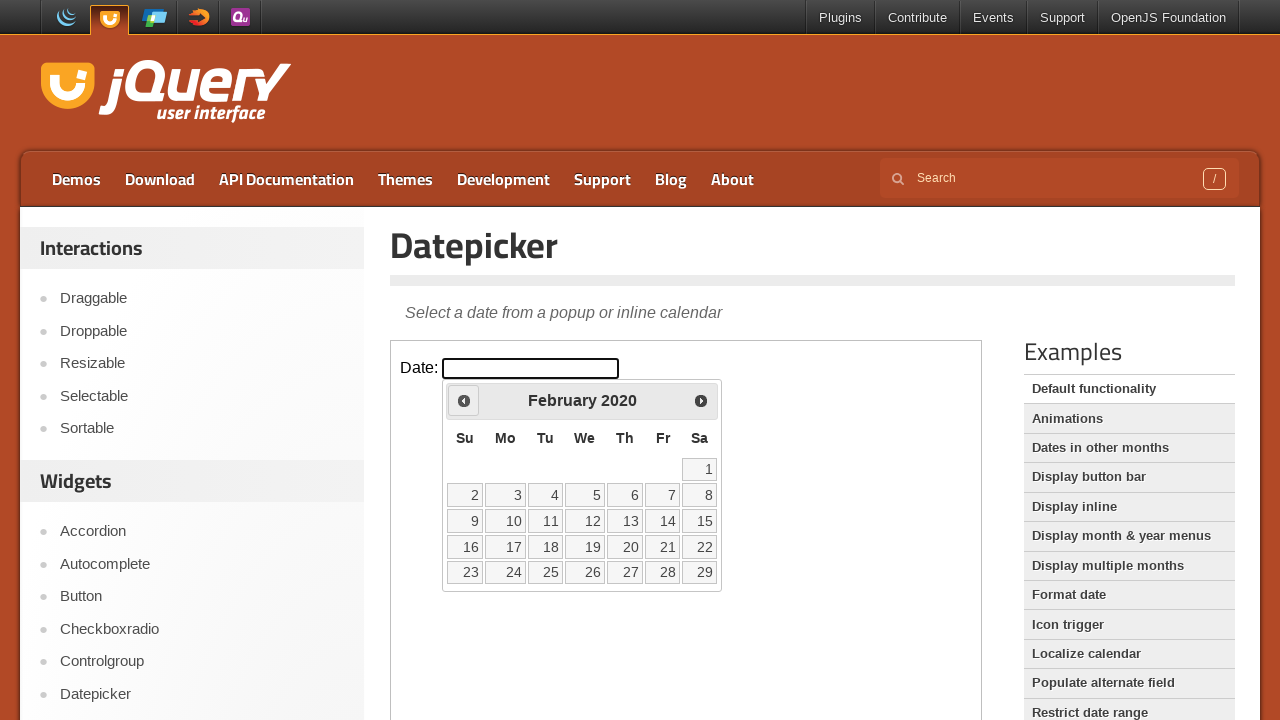

Clicked previous month button to navigate from February 2020 at (464, 400) on iframe >> nth=0 >> internal:control=enter-frame >> span.ui-icon.ui-icon-circle-t
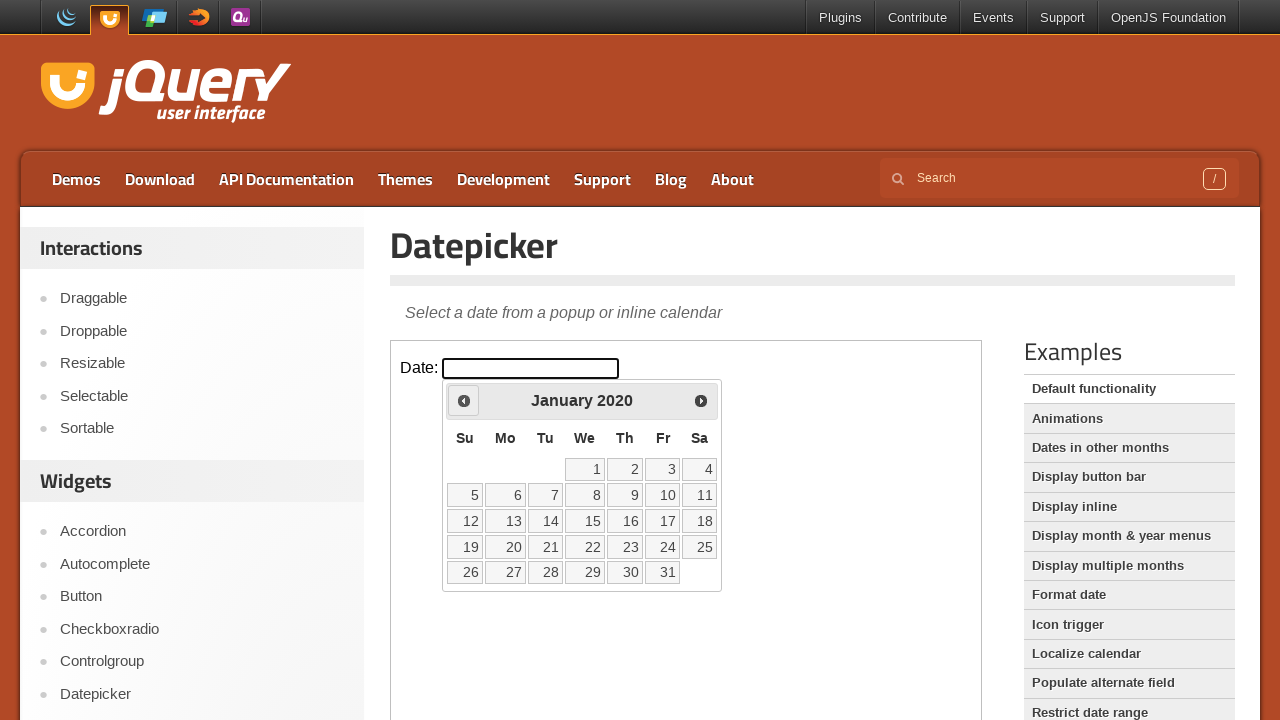

Clicked previous month button to navigate from January 2020 at (464, 400) on iframe >> nth=0 >> internal:control=enter-frame >> span.ui-icon.ui-icon-circle-t
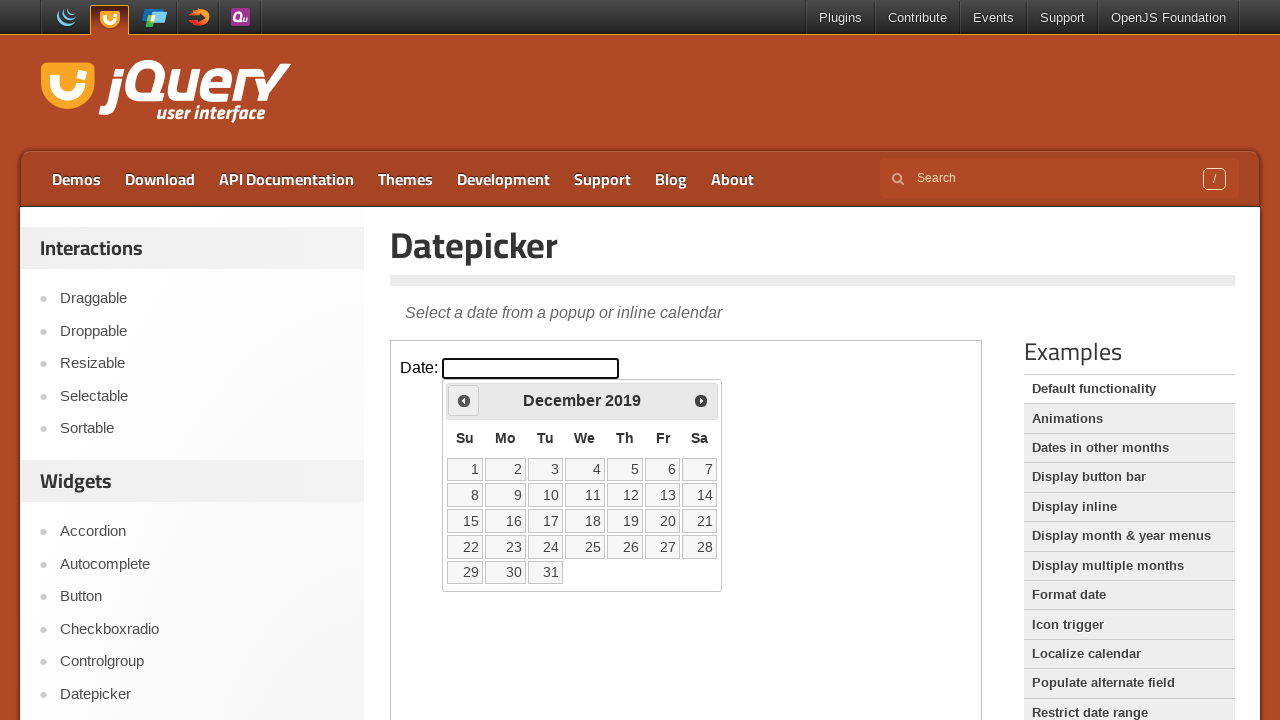

Clicked previous month button to navigate from December 2019 at (464, 400) on iframe >> nth=0 >> internal:control=enter-frame >> span.ui-icon.ui-icon-circle-t
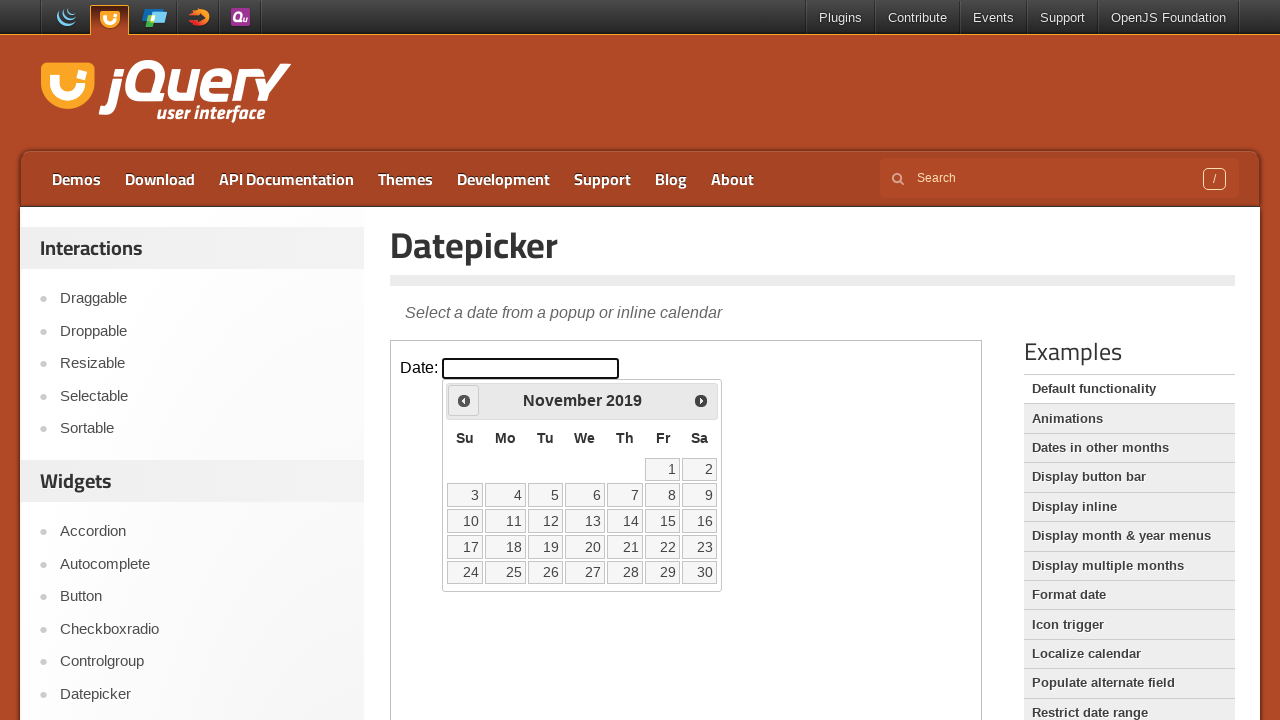

Clicked previous month button to navigate from November 2019 at (464, 400) on iframe >> nth=0 >> internal:control=enter-frame >> span.ui-icon.ui-icon-circle-t
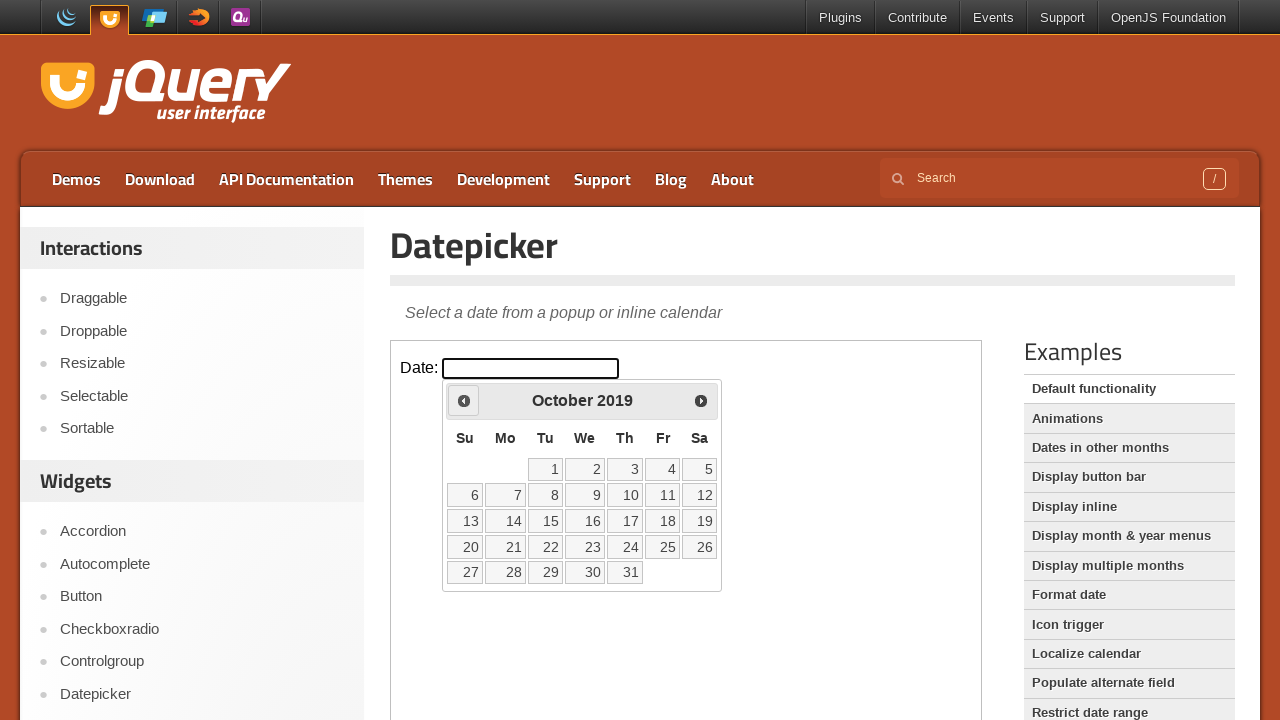

Clicked previous month button to navigate from October 2019 at (464, 400) on iframe >> nth=0 >> internal:control=enter-frame >> span.ui-icon.ui-icon-circle-t
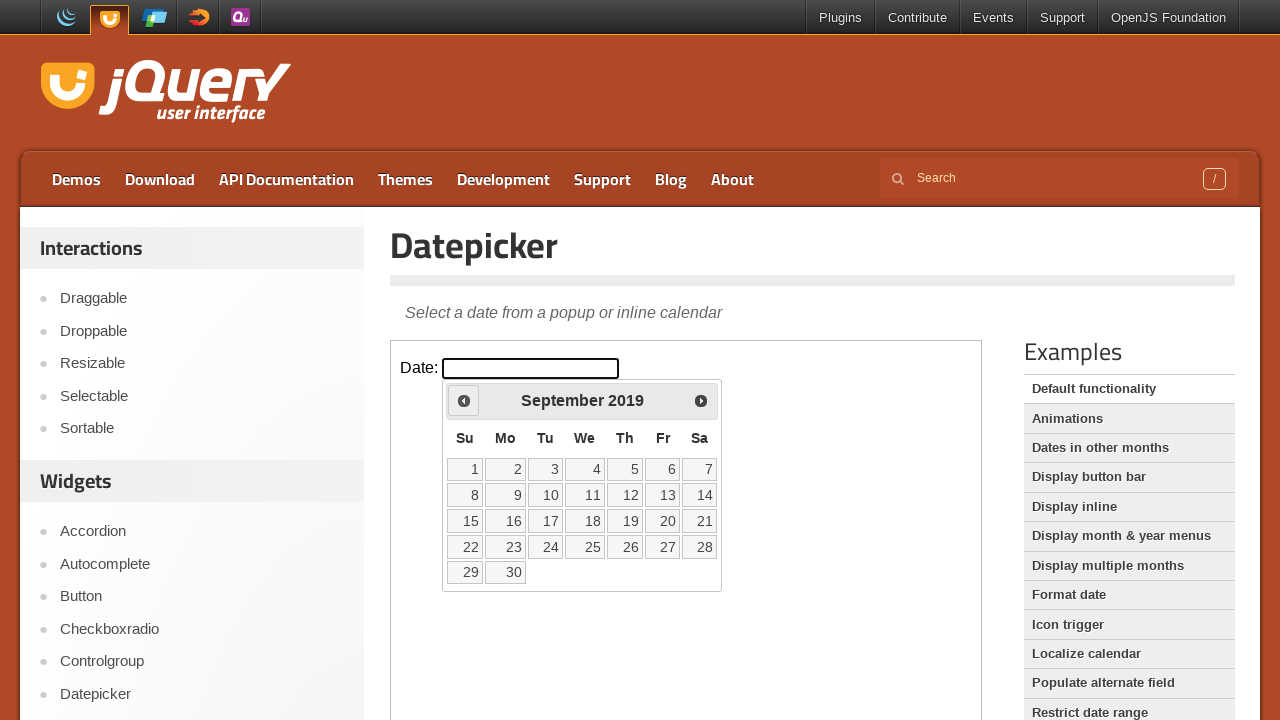

Clicked previous month button to navigate from September 2019 at (464, 400) on iframe >> nth=0 >> internal:control=enter-frame >> span.ui-icon.ui-icon-circle-t
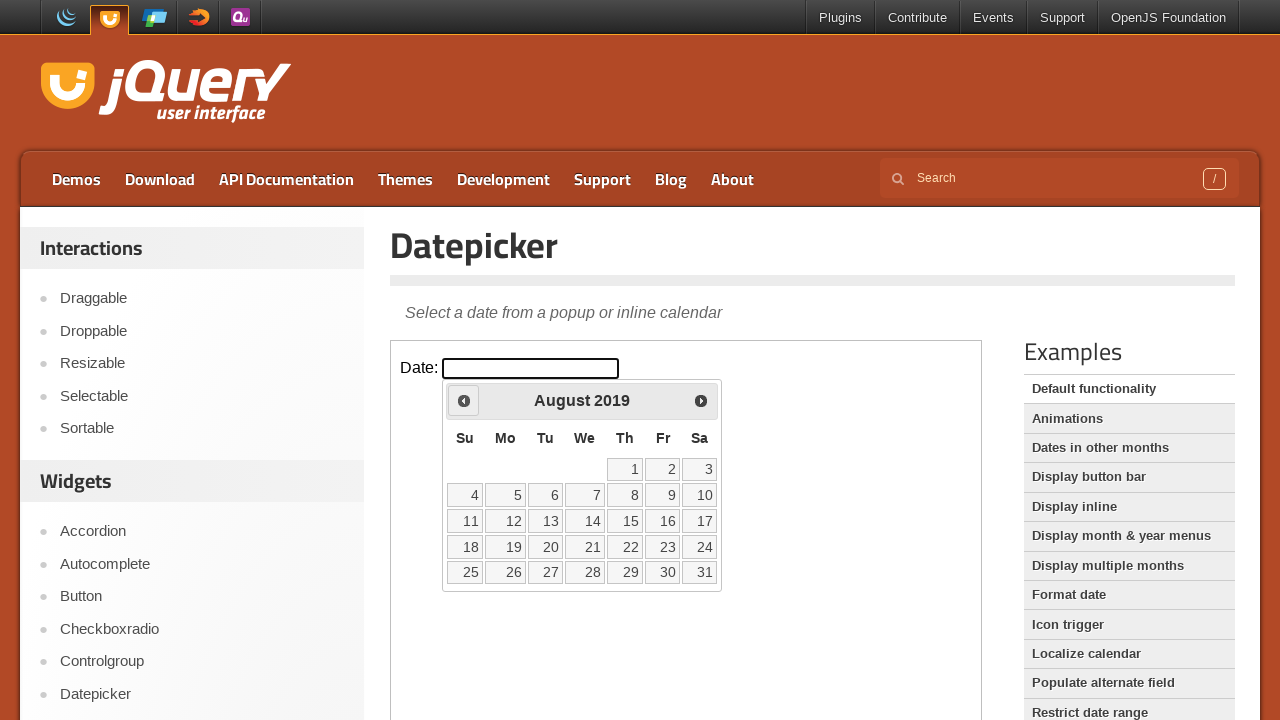

Clicked previous month button to navigate from August 2019 at (464, 400) on iframe >> nth=0 >> internal:control=enter-frame >> span.ui-icon.ui-icon-circle-t
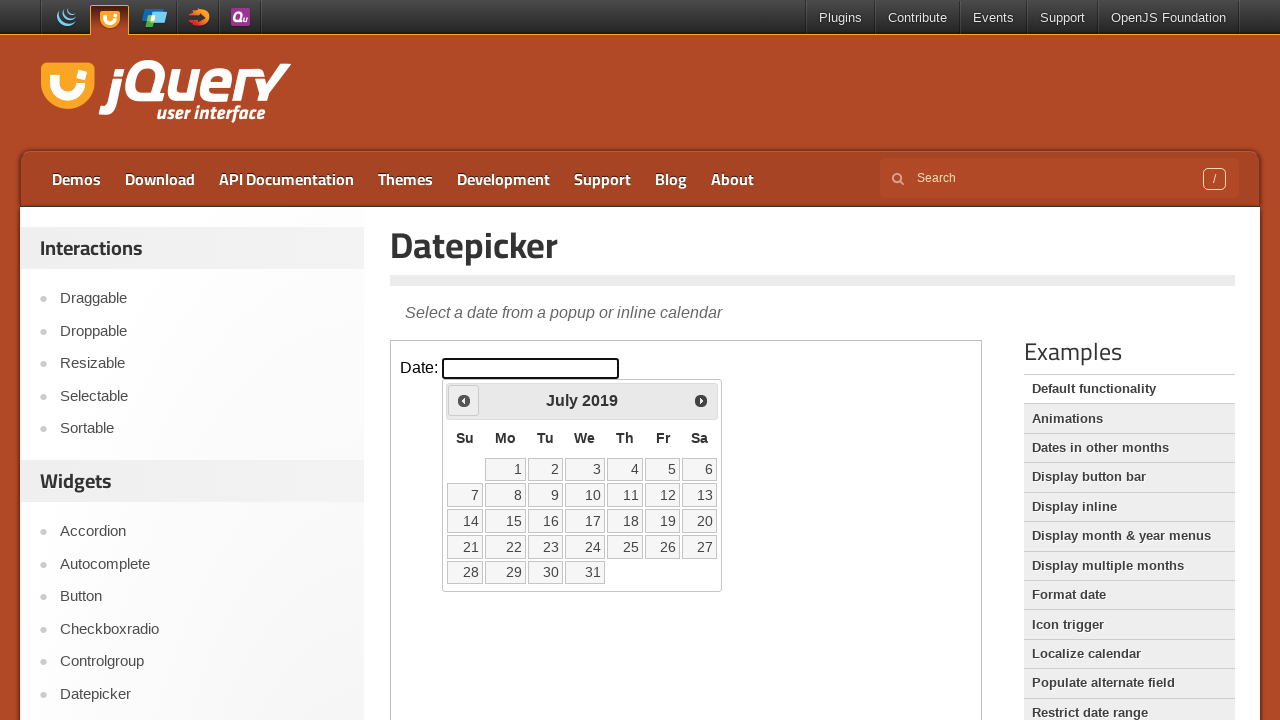

Clicked previous month button to navigate from July 2019 at (464, 400) on iframe >> nth=0 >> internal:control=enter-frame >> span.ui-icon.ui-icon-circle-t
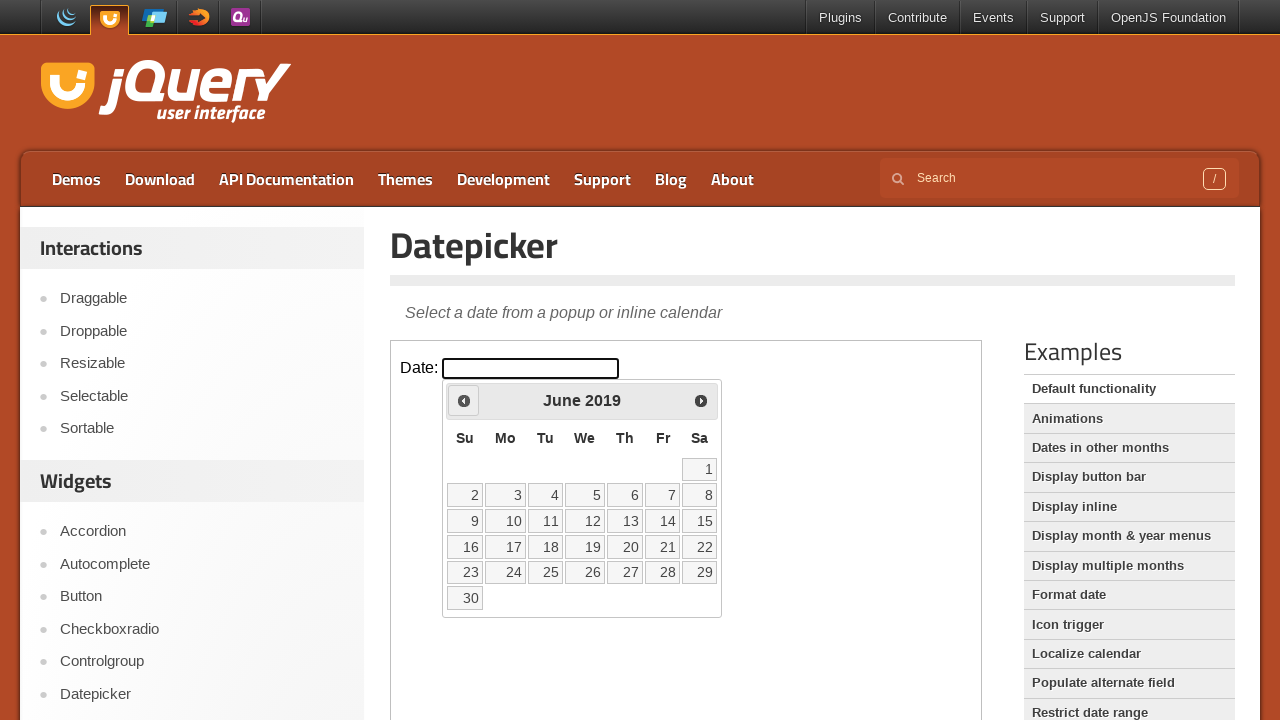

Clicked previous month button to navigate from June 2019 at (464, 400) on iframe >> nth=0 >> internal:control=enter-frame >> span.ui-icon.ui-icon-circle-t
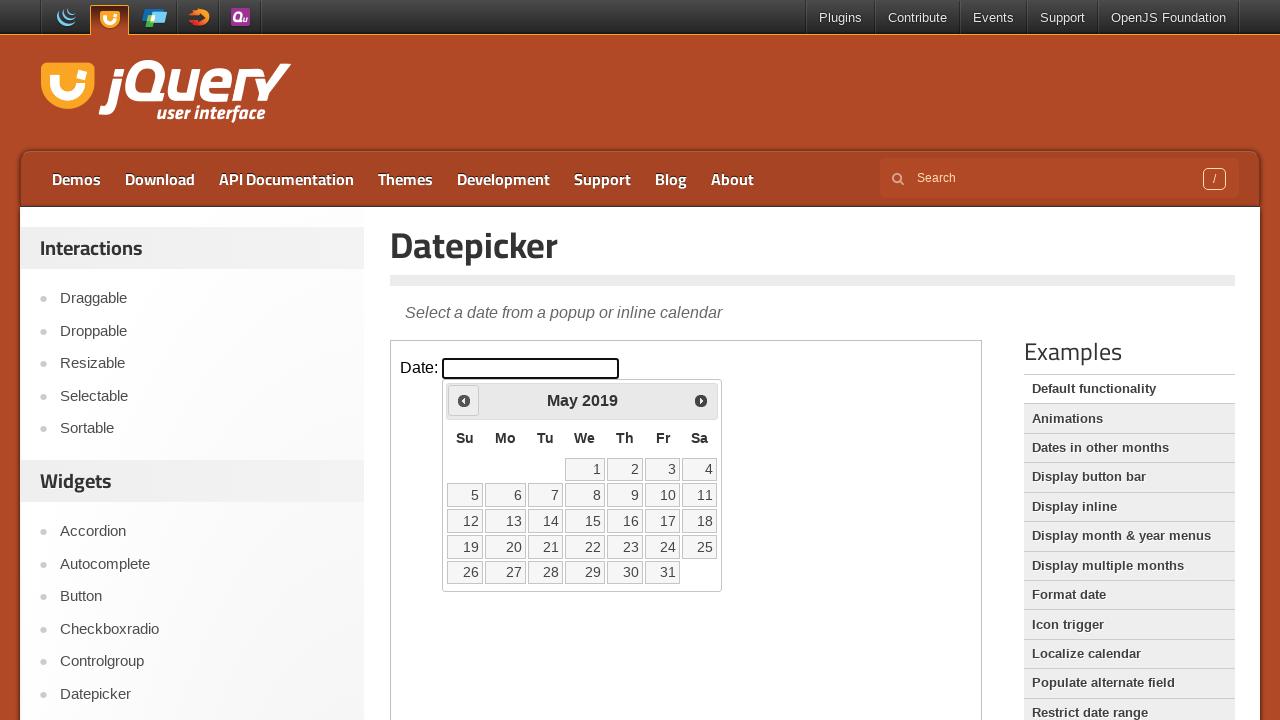

Clicked previous month button to navigate from May 2019 at (464, 400) on iframe >> nth=0 >> internal:control=enter-frame >> span.ui-icon.ui-icon-circle-t
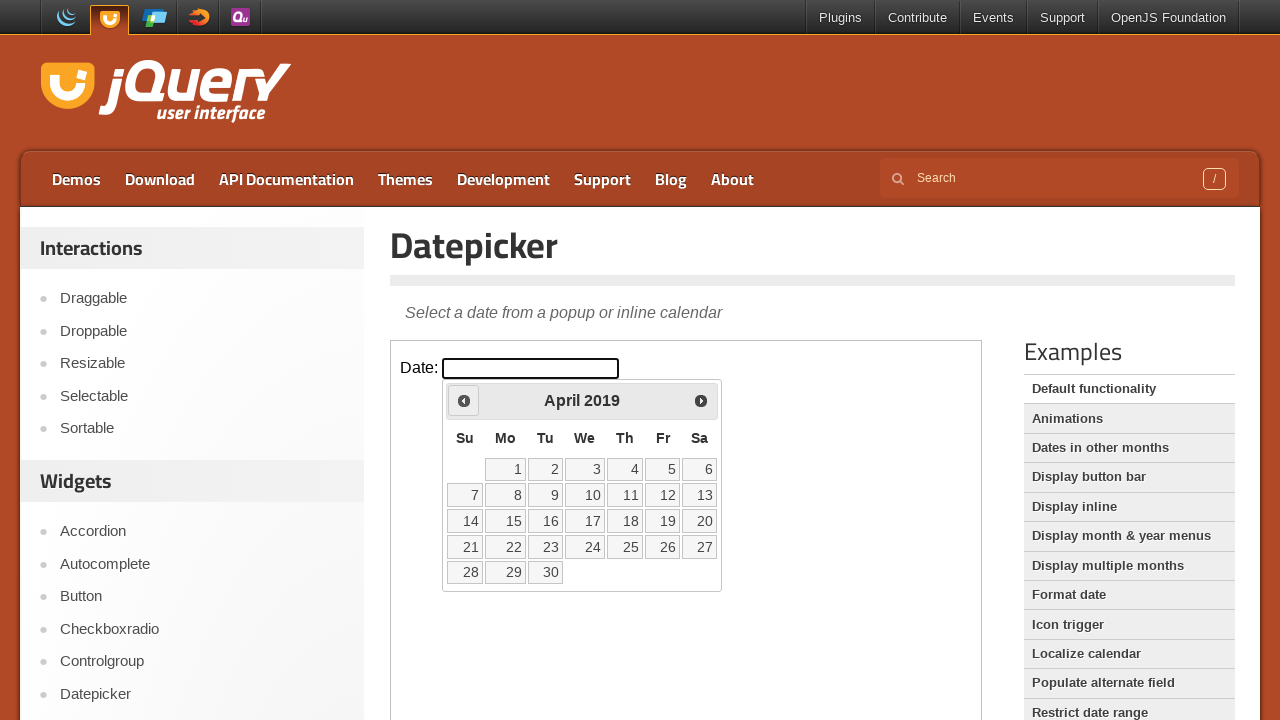

Clicked previous month button to navigate from April 2019 at (464, 400) on iframe >> nth=0 >> internal:control=enter-frame >> span.ui-icon.ui-icon-circle-t
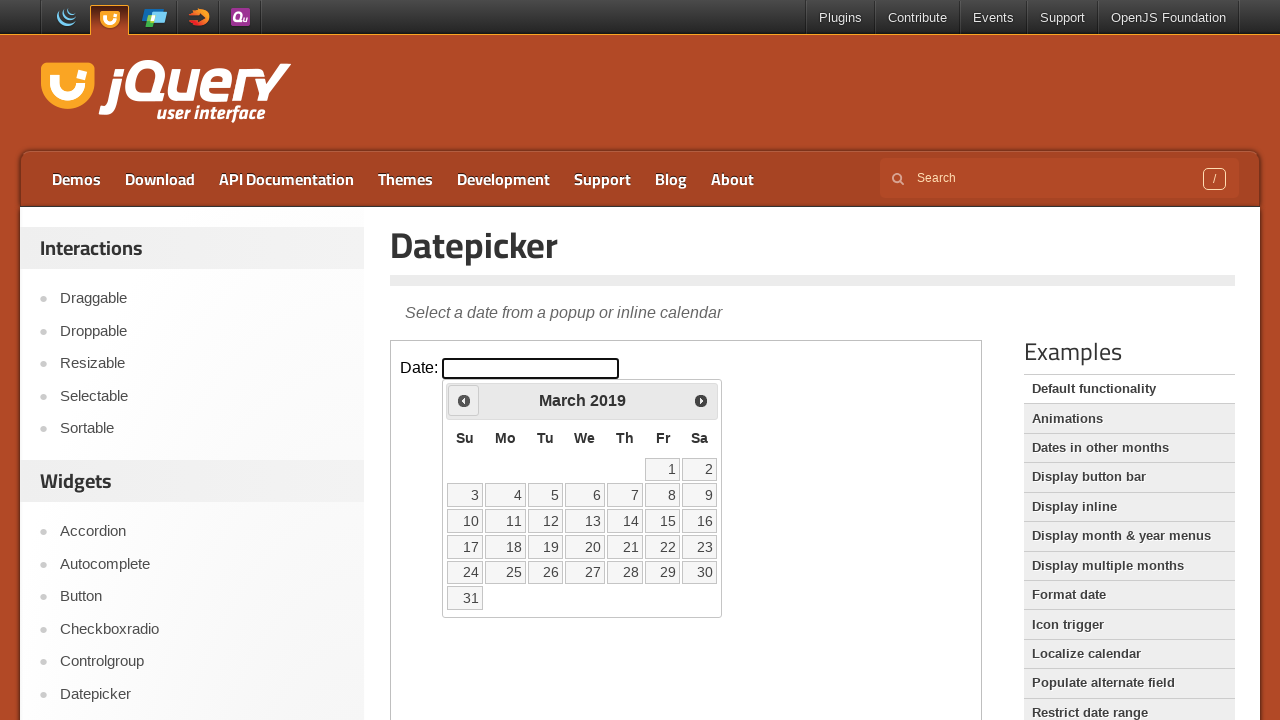

Clicked previous month button to navigate from March 2019 at (464, 400) on iframe >> nth=0 >> internal:control=enter-frame >> span.ui-icon.ui-icon-circle-t
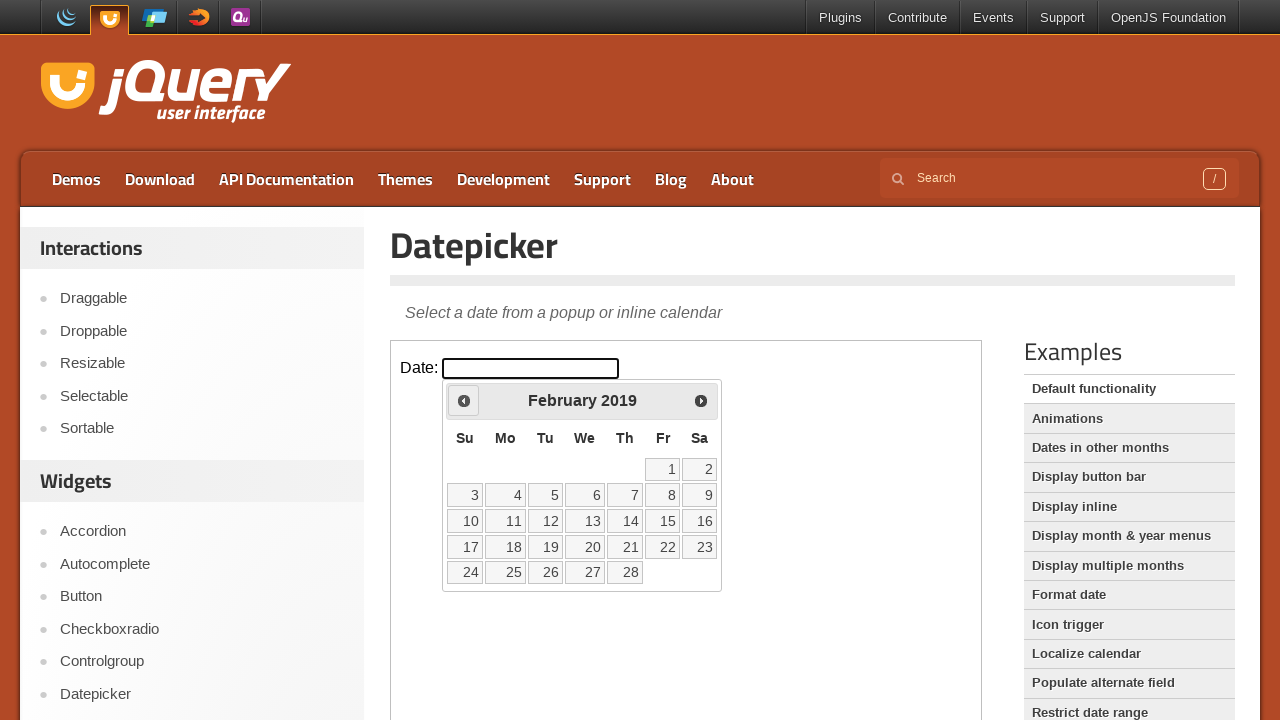

Clicked previous month button to navigate from February 2019 at (464, 400) on iframe >> nth=0 >> internal:control=enter-frame >> span.ui-icon.ui-icon-circle-t
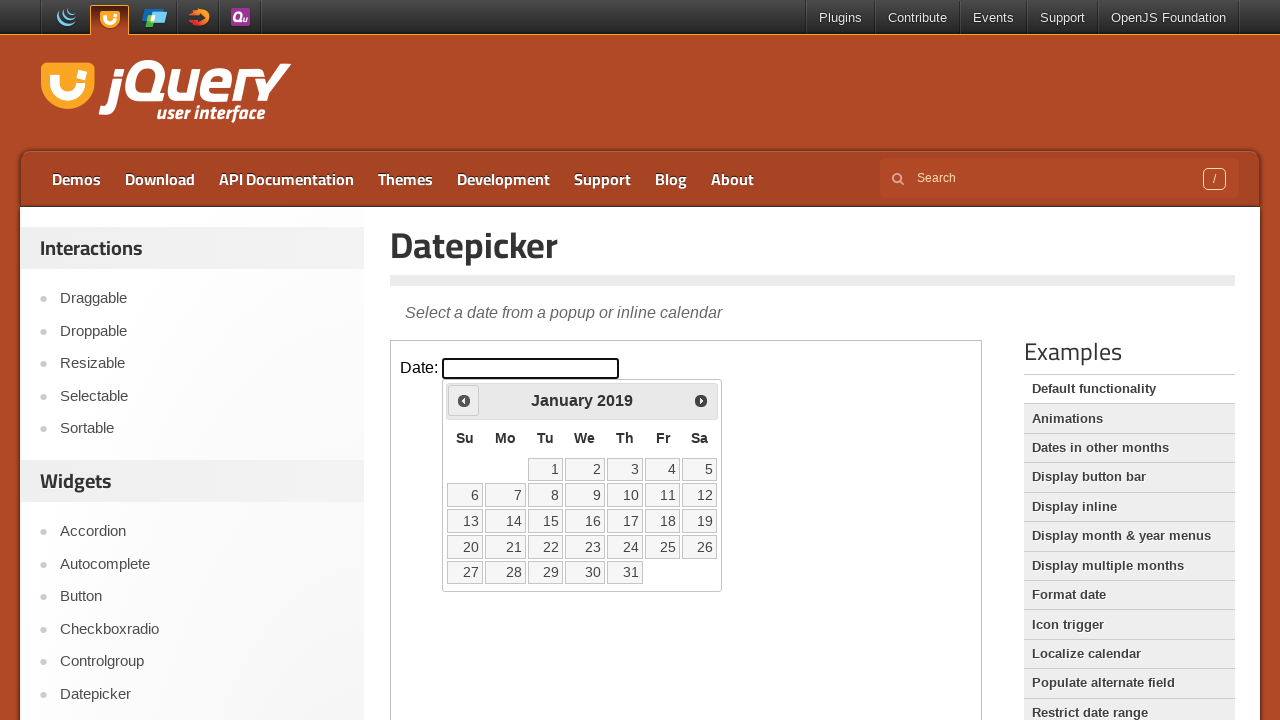

Clicked previous month button to navigate from January 2019 at (464, 400) on iframe >> nth=0 >> internal:control=enter-frame >> span.ui-icon.ui-icon-circle-t
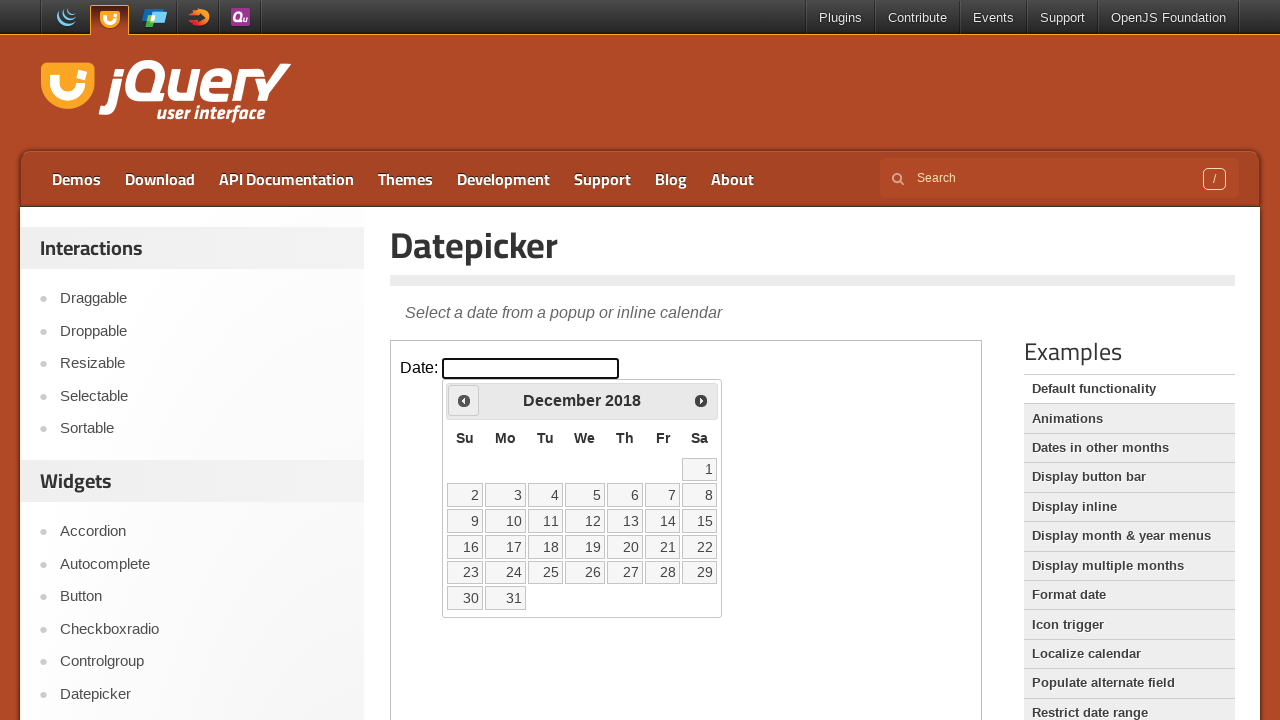

Clicked previous month button to navigate from December 2018 at (464, 400) on iframe >> nth=0 >> internal:control=enter-frame >> span.ui-icon.ui-icon-circle-t
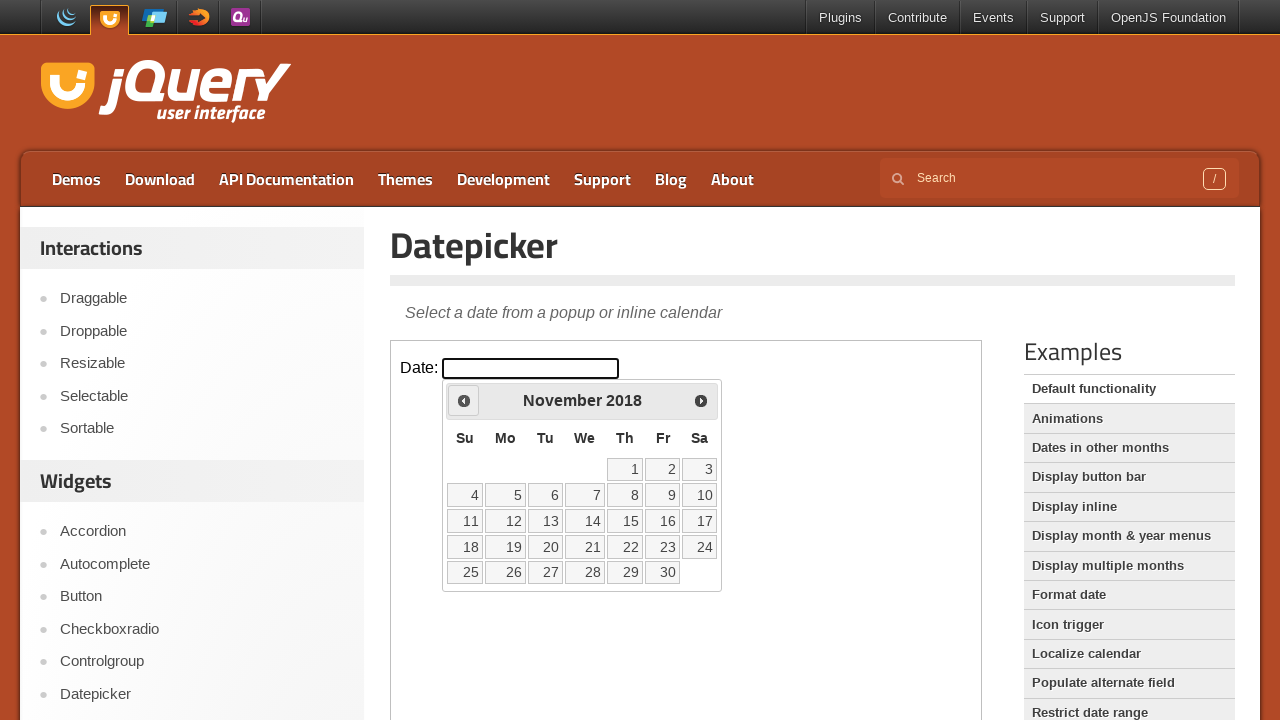

Clicked previous month button to navigate from November 2018 at (464, 400) on iframe >> nth=0 >> internal:control=enter-frame >> span.ui-icon.ui-icon-circle-t
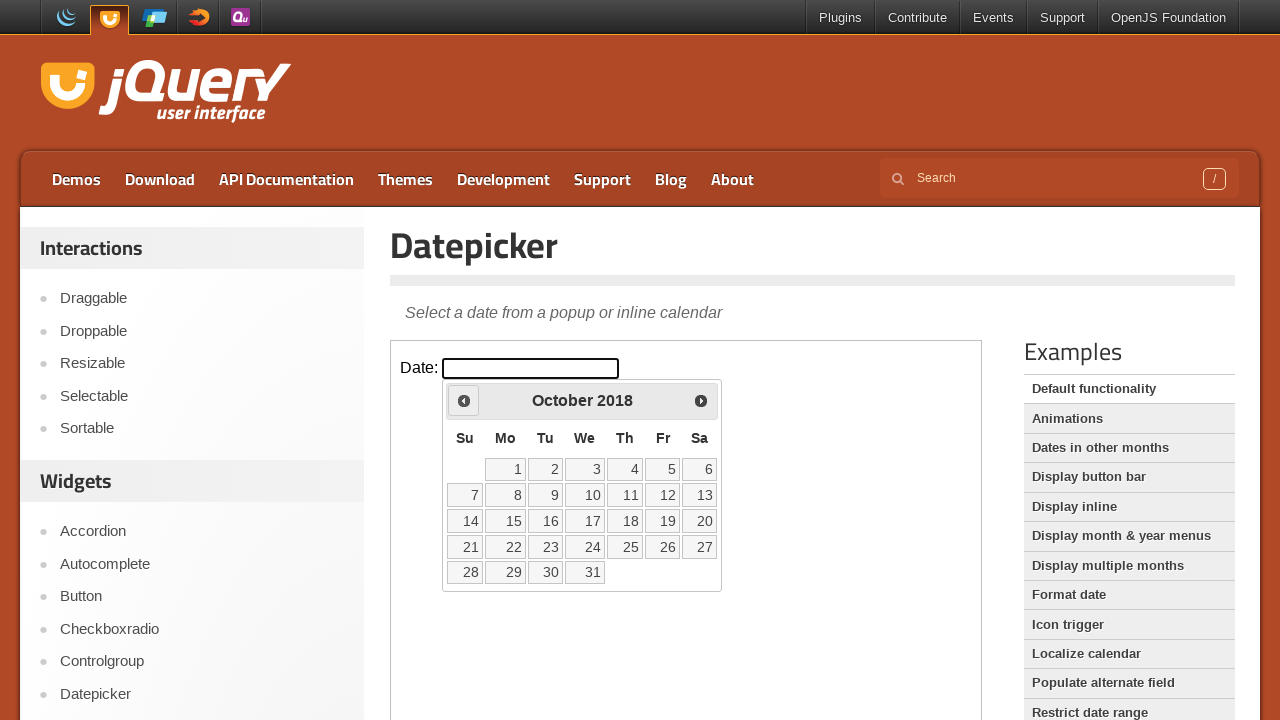

Clicked previous month button to navigate from October 2018 at (464, 400) on iframe >> nth=0 >> internal:control=enter-frame >> span.ui-icon.ui-icon-circle-t
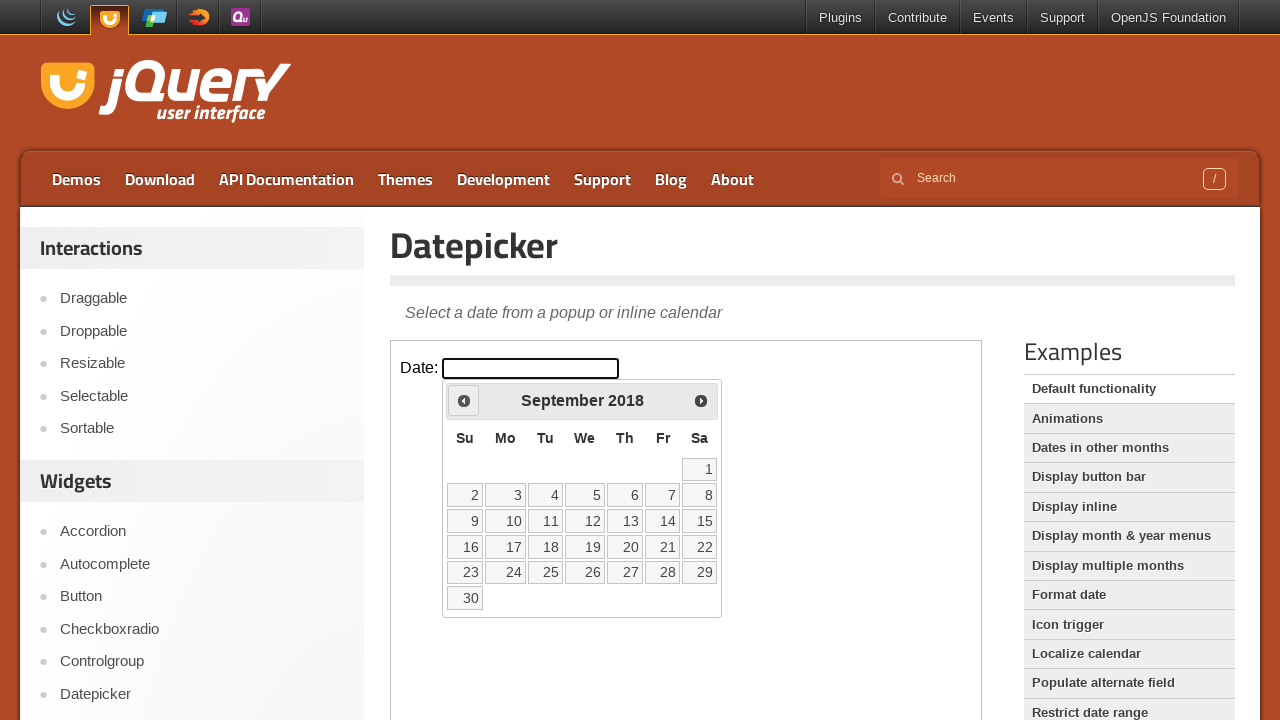

Clicked previous month button to navigate from September 2018 at (464, 400) on iframe >> nth=0 >> internal:control=enter-frame >> span.ui-icon.ui-icon-circle-t
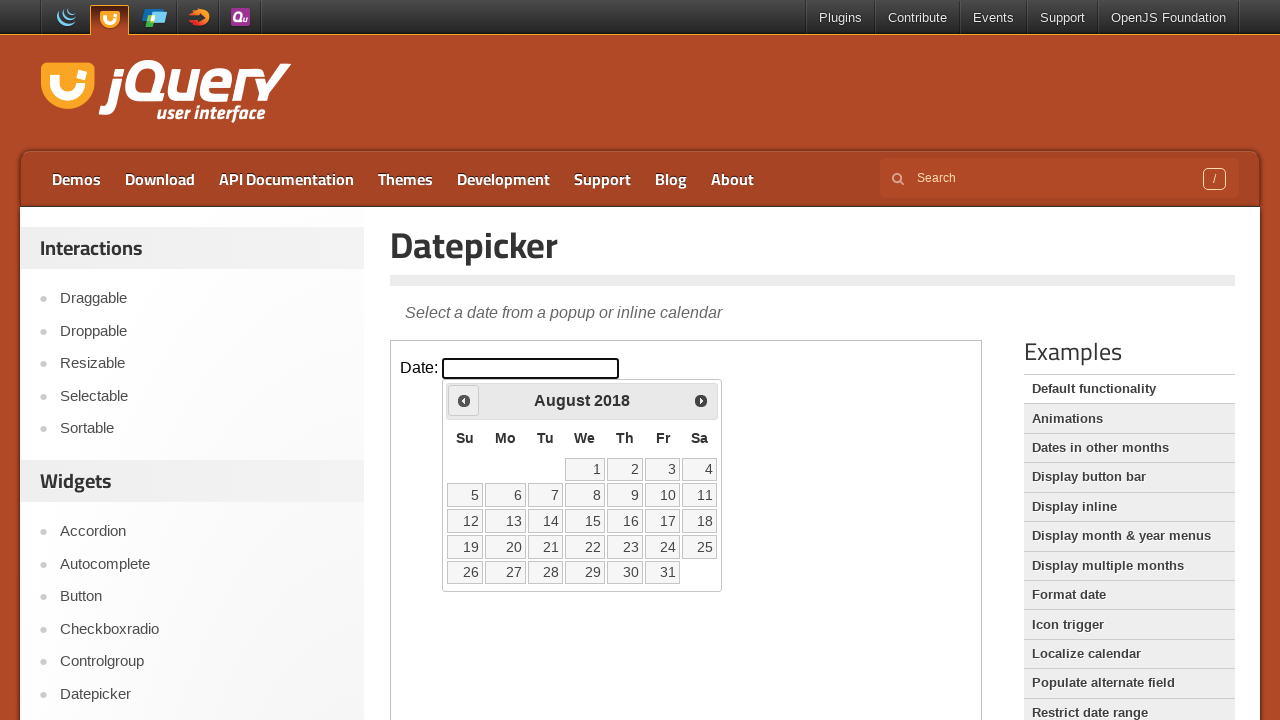

Clicked previous month button to navigate from August 2018 at (464, 400) on iframe >> nth=0 >> internal:control=enter-frame >> span.ui-icon.ui-icon-circle-t
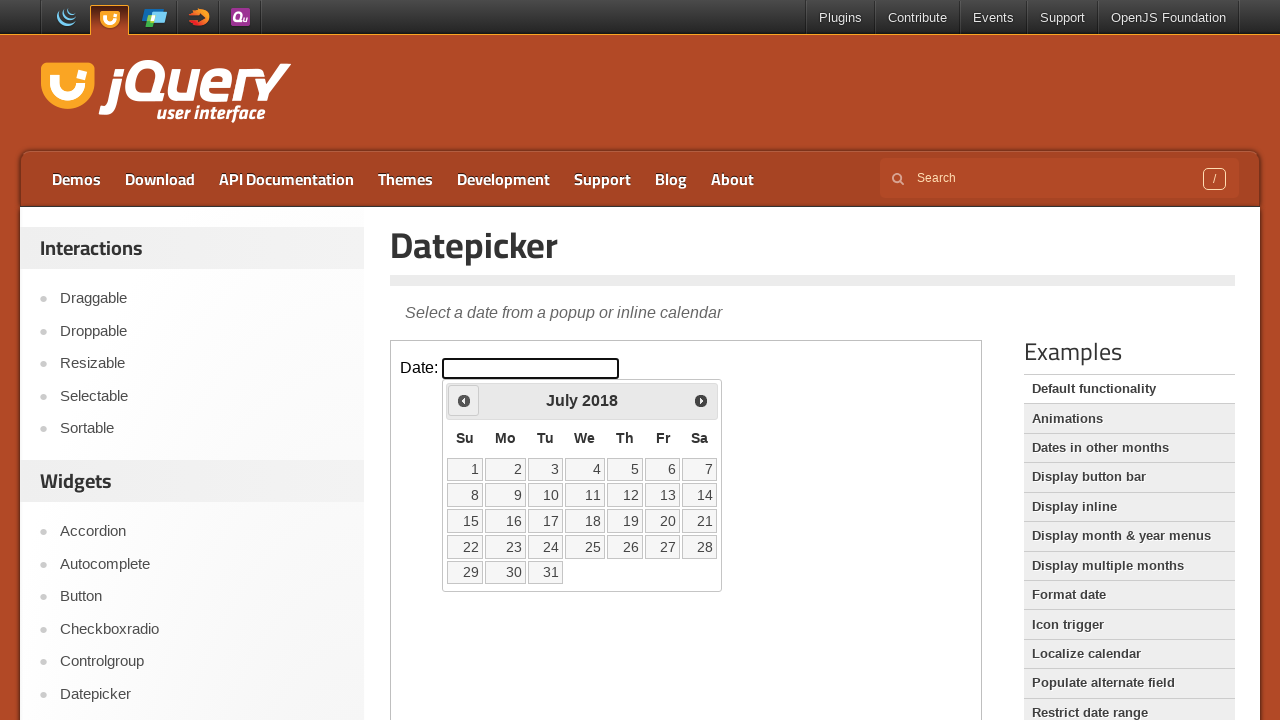

Clicked previous month button to navigate from July 2018 at (464, 400) on iframe >> nth=0 >> internal:control=enter-frame >> span.ui-icon.ui-icon-circle-t
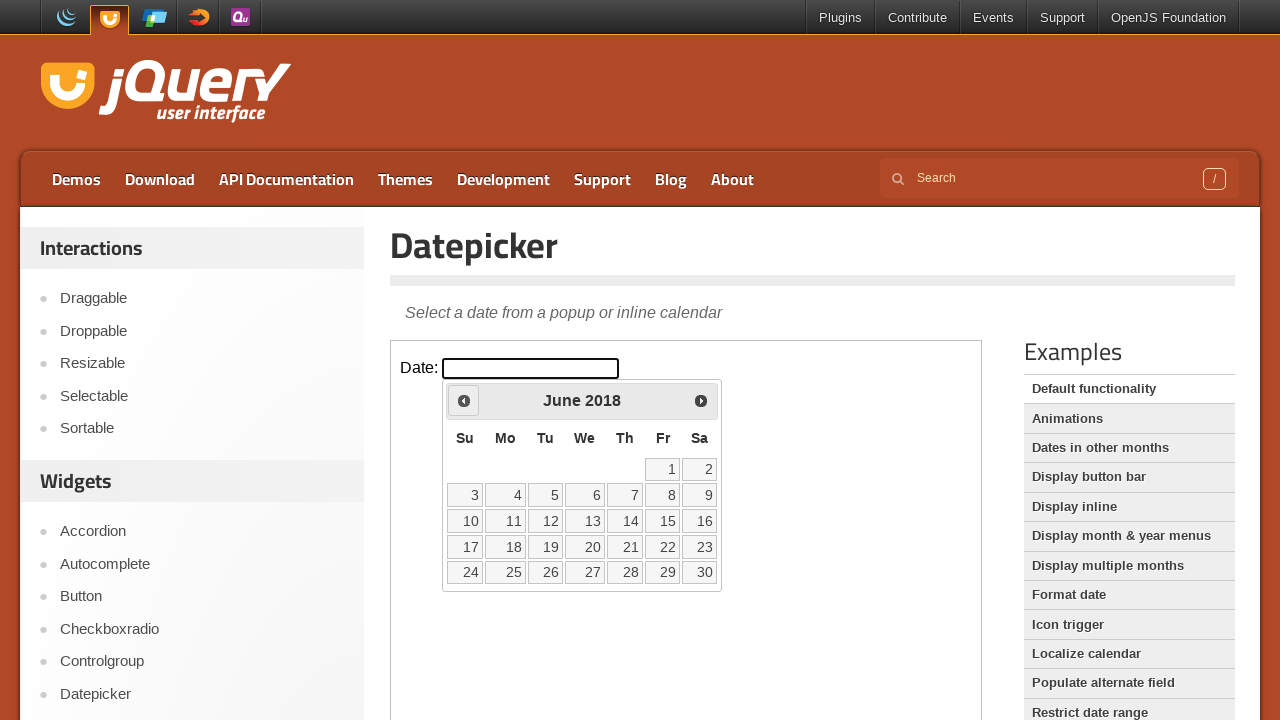

Clicked previous month button to navigate from June 2018 at (464, 400) on iframe >> nth=0 >> internal:control=enter-frame >> span.ui-icon.ui-icon-circle-t
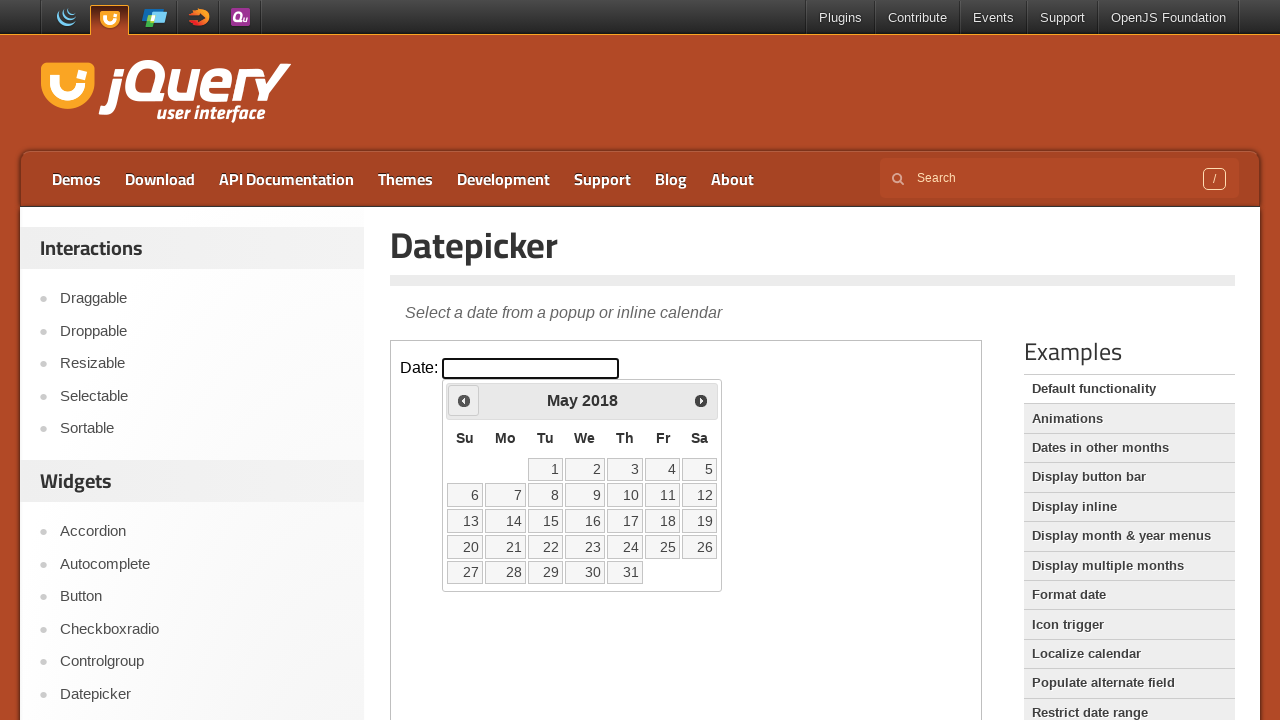

Clicked previous month button to navigate from May 2018 at (464, 400) on iframe >> nth=0 >> internal:control=enter-frame >> span.ui-icon.ui-icon-circle-t
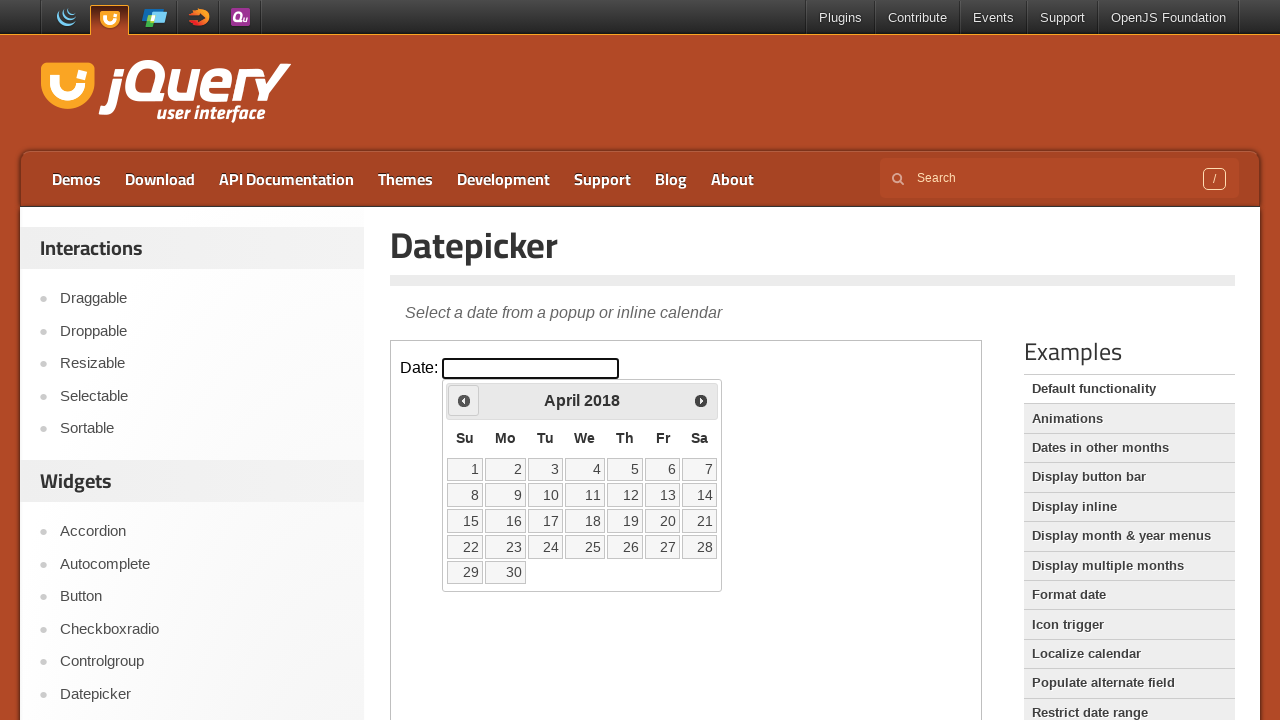

Clicked previous month button to navigate from April 2018 at (464, 400) on iframe >> nth=0 >> internal:control=enter-frame >> span.ui-icon.ui-icon-circle-t
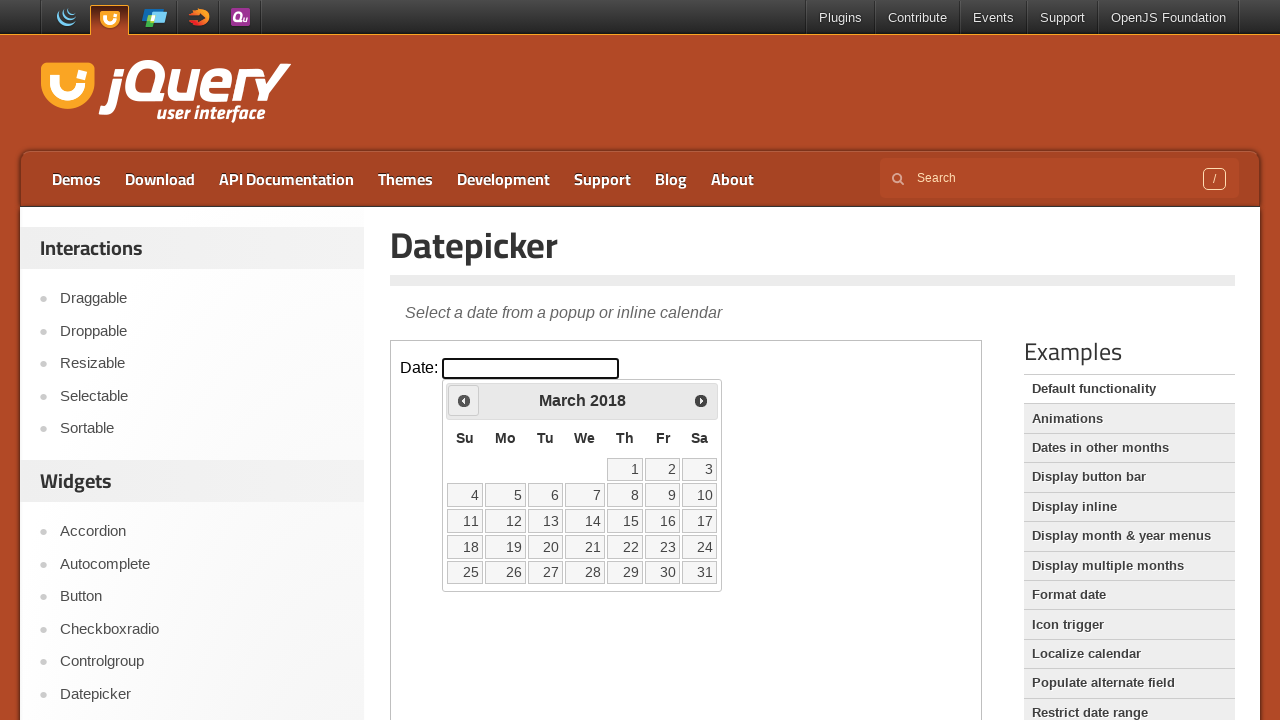

Clicked previous month button to navigate from March 2018 at (464, 400) on iframe >> nth=0 >> internal:control=enter-frame >> span.ui-icon.ui-icon-circle-t
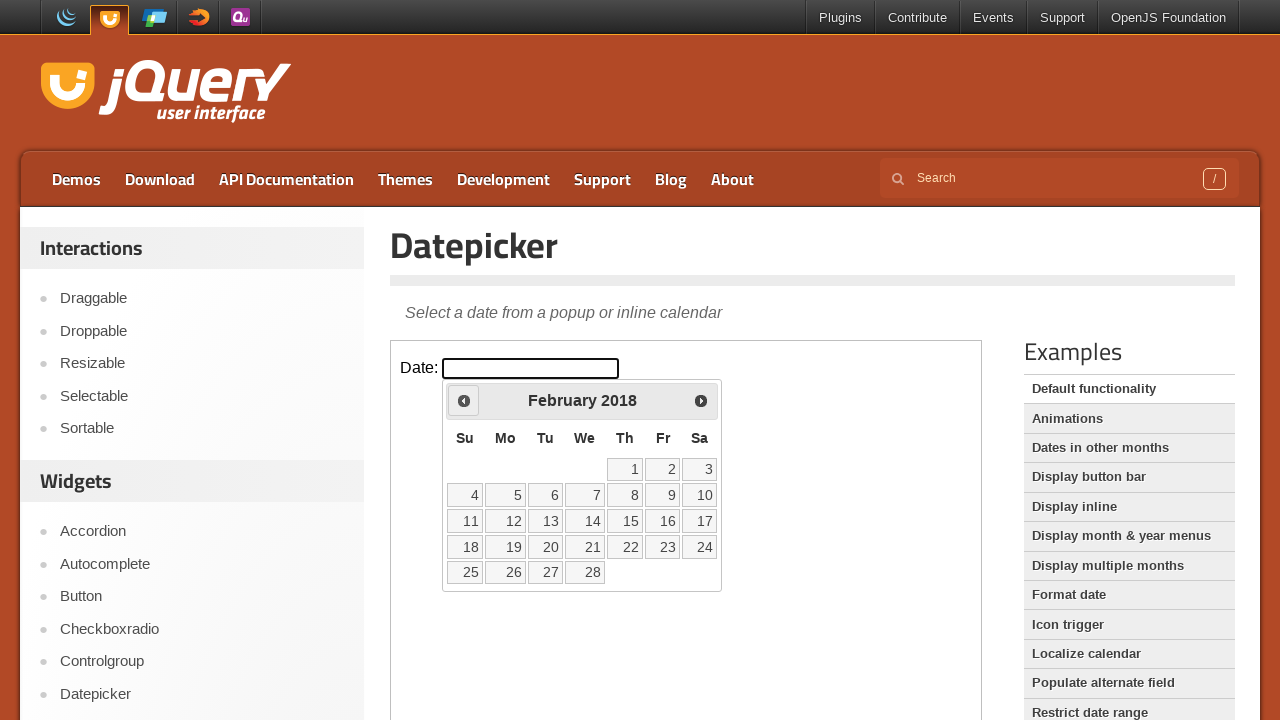

Clicked previous month button to navigate from February 2018 at (464, 400) on iframe >> nth=0 >> internal:control=enter-frame >> span.ui-icon.ui-icon-circle-t
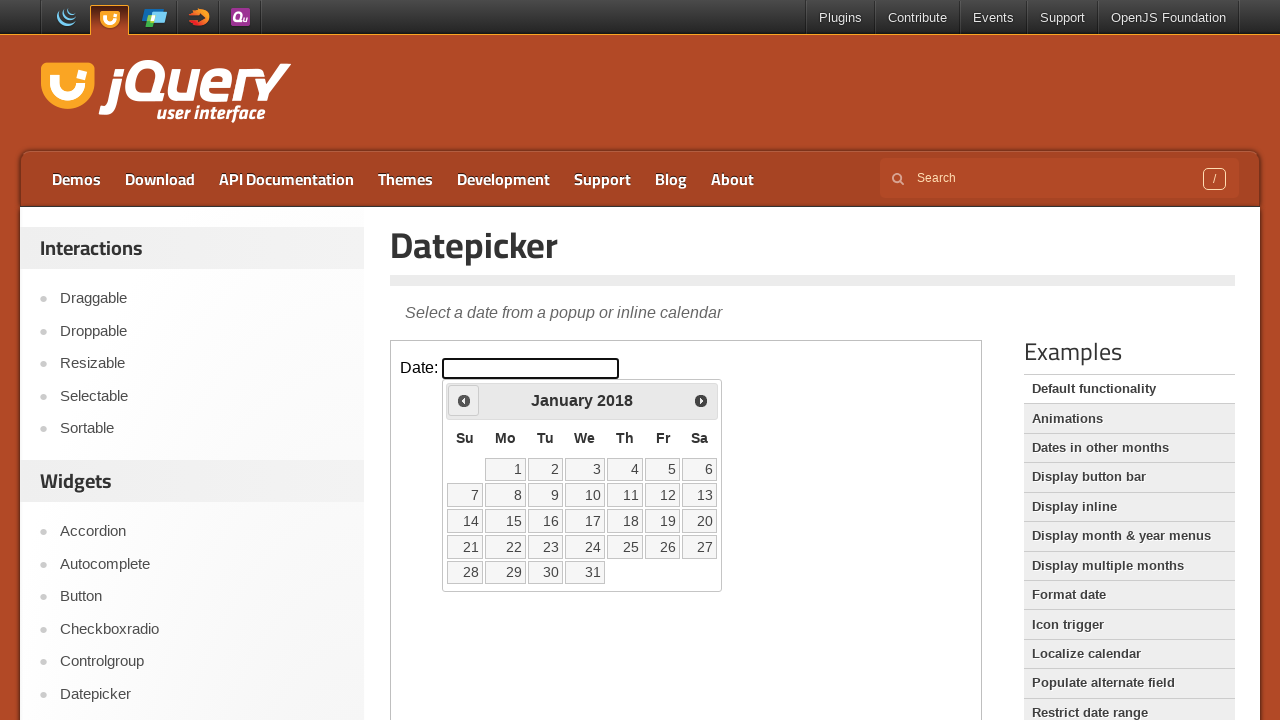

Clicked previous month button to navigate from January 2018 at (464, 400) on iframe >> nth=0 >> internal:control=enter-frame >> span.ui-icon.ui-icon-circle-t
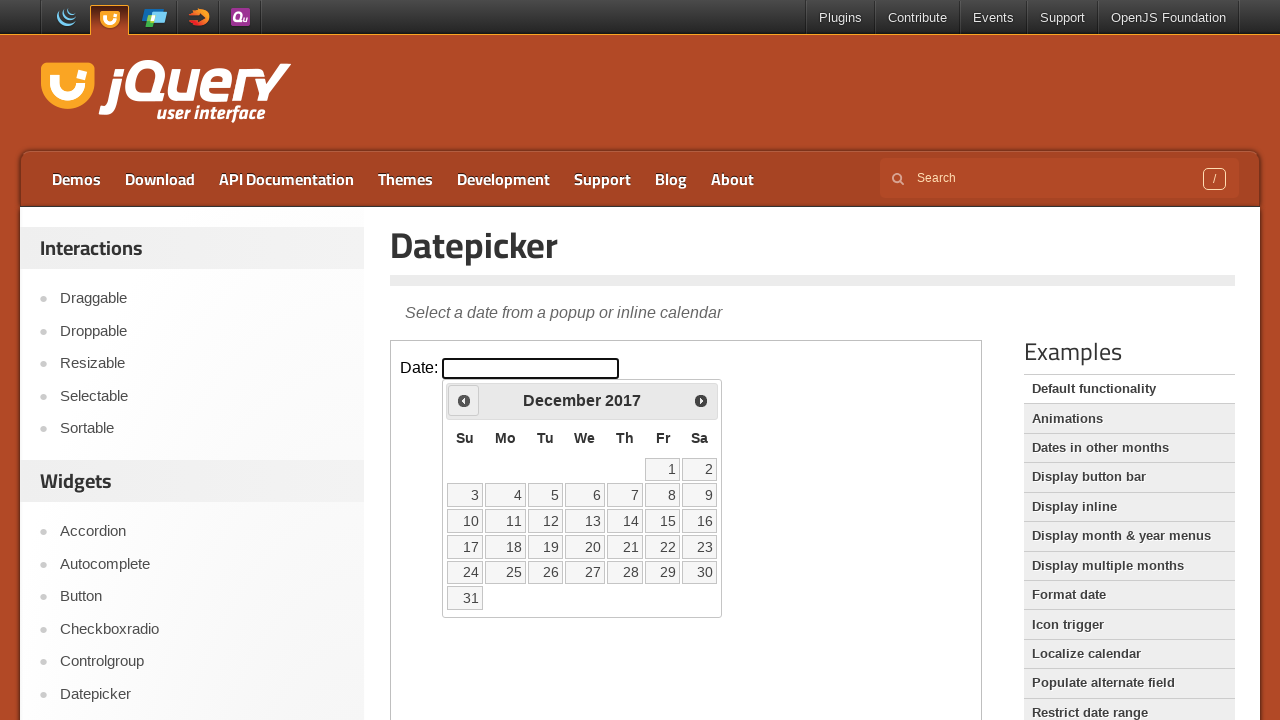

Clicked previous month button to navigate from December 2017 at (464, 400) on iframe >> nth=0 >> internal:control=enter-frame >> span.ui-icon.ui-icon-circle-t
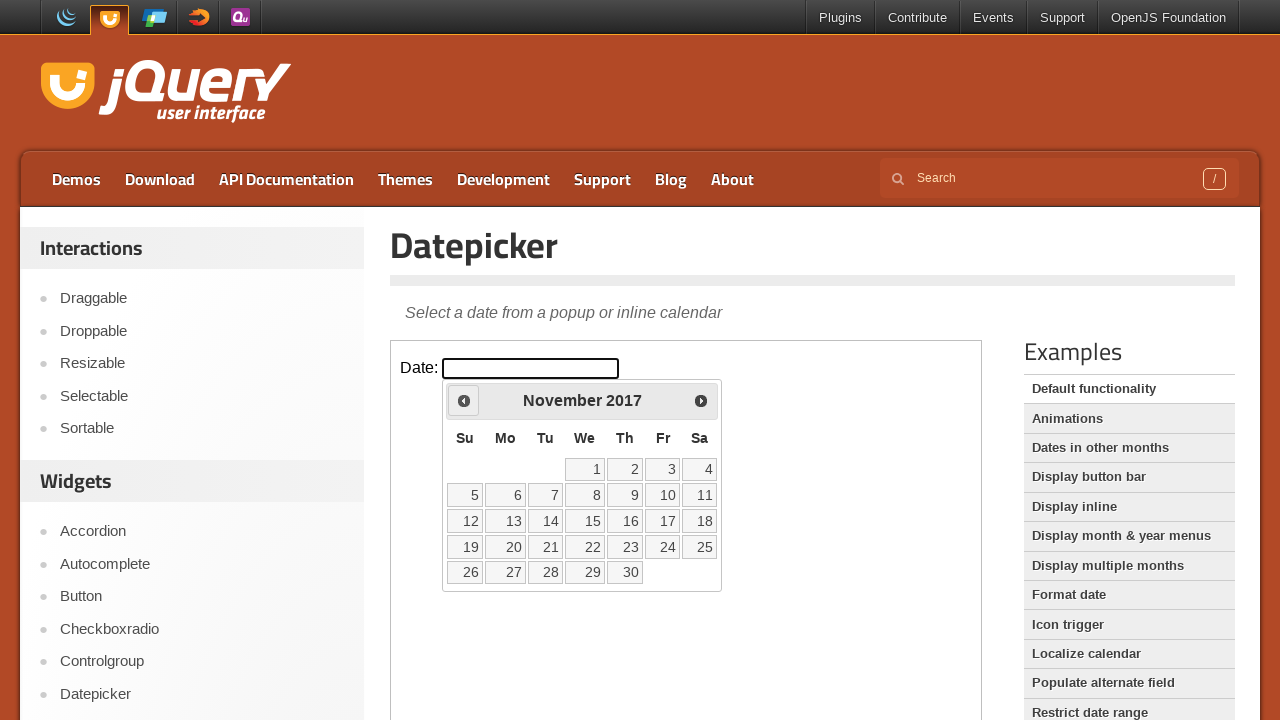

Clicked previous month button to navigate from November 2017 at (464, 400) on iframe >> nth=0 >> internal:control=enter-frame >> span.ui-icon.ui-icon-circle-t
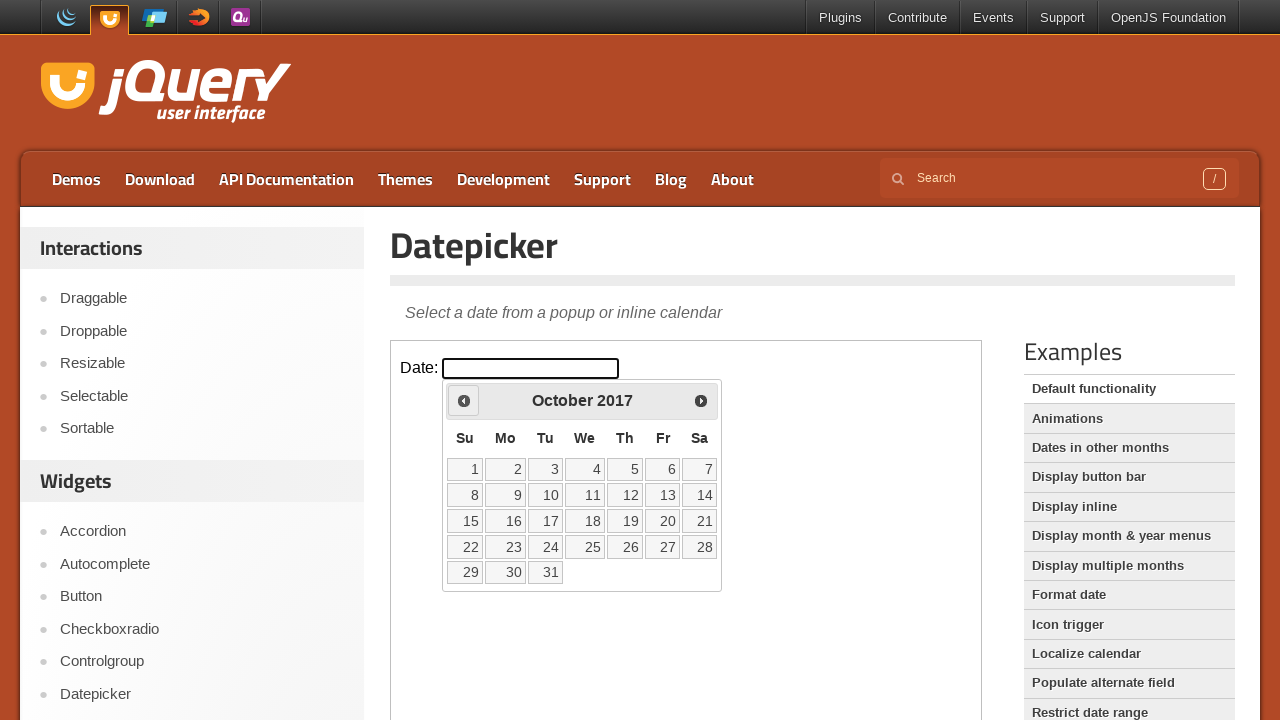

Clicked previous month button to navigate from October 2017 at (464, 400) on iframe >> nth=0 >> internal:control=enter-frame >> span.ui-icon.ui-icon-circle-t
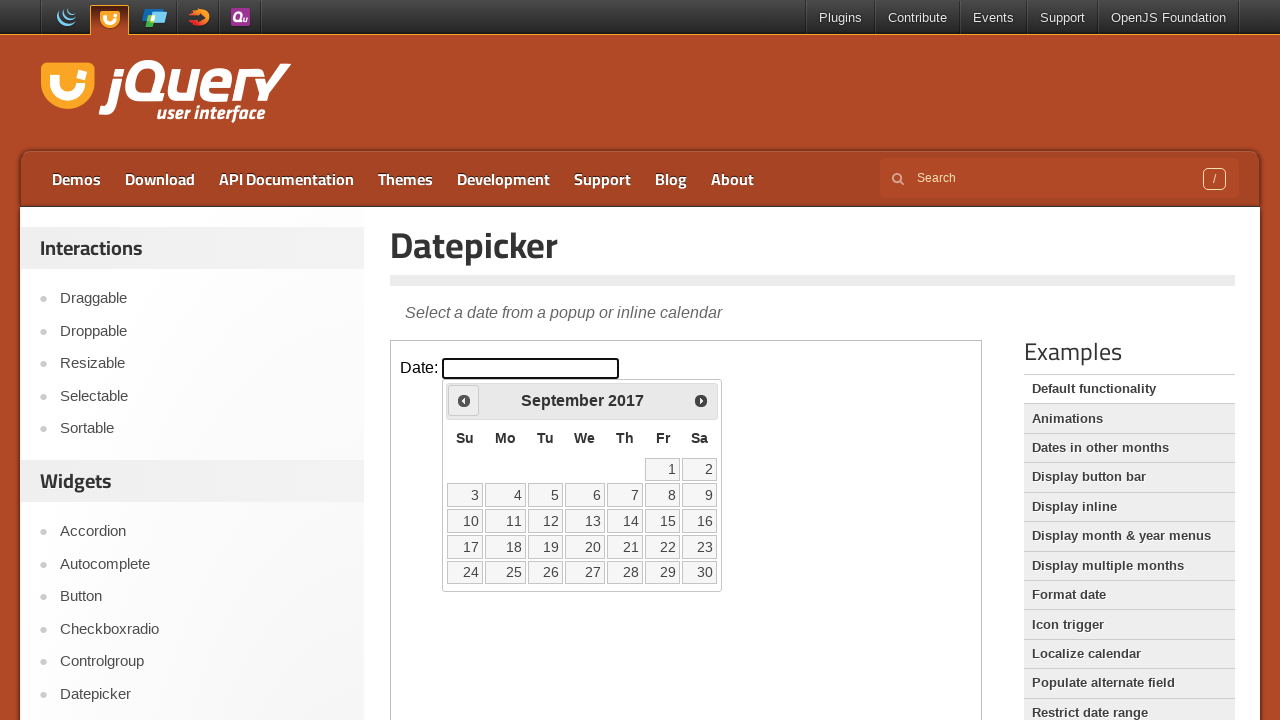

Clicked previous month button to navigate from September 2017 at (464, 400) on iframe >> nth=0 >> internal:control=enter-frame >> span.ui-icon.ui-icon-circle-t
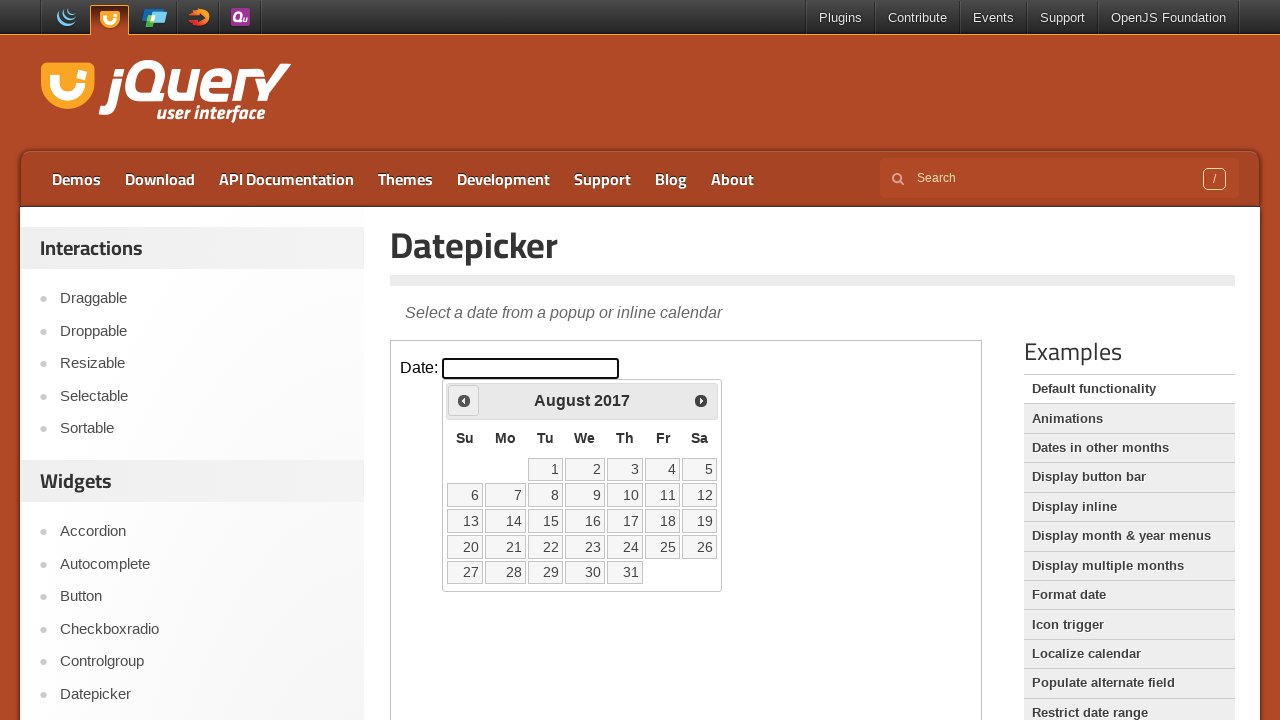

Clicked previous month button to navigate from August 2017 at (464, 400) on iframe >> nth=0 >> internal:control=enter-frame >> span.ui-icon.ui-icon-circle-t
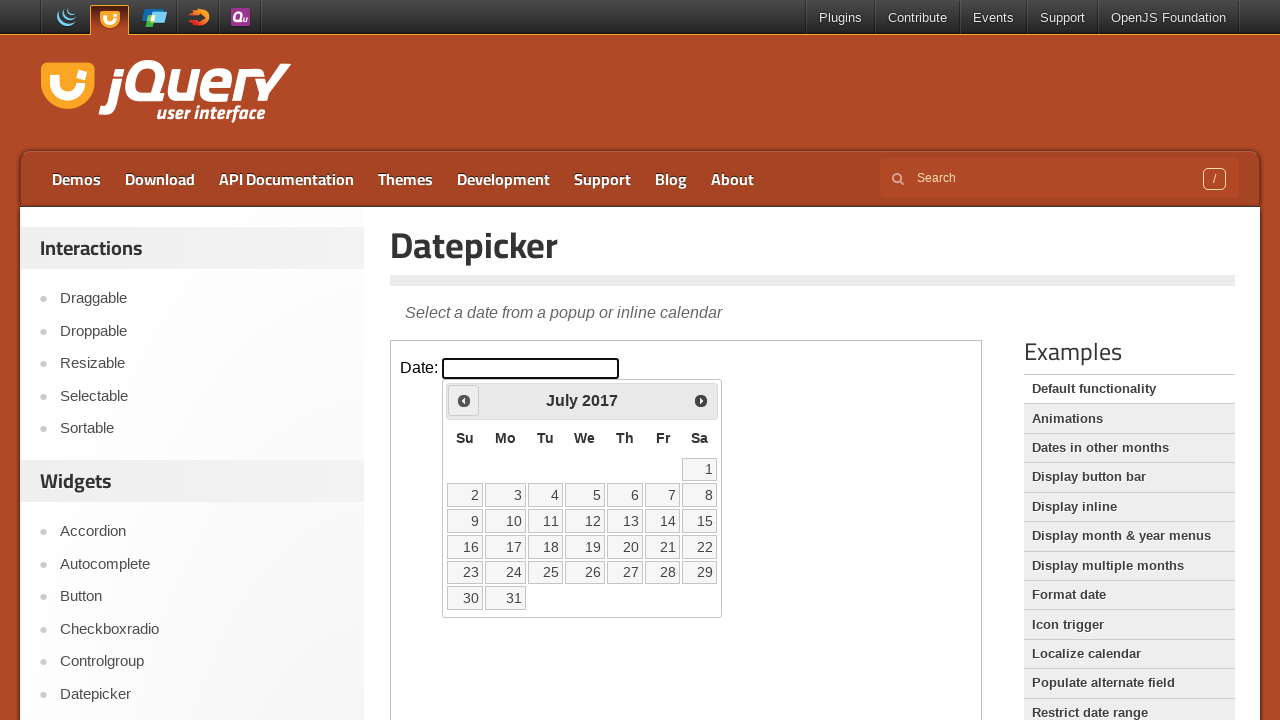

Clicked previous month button to navigate from July 2017 at (464, 400) on iframe >> nth=0 >> internal:control=enter-frame >> span.ui-icon.ui-icon-circle-t
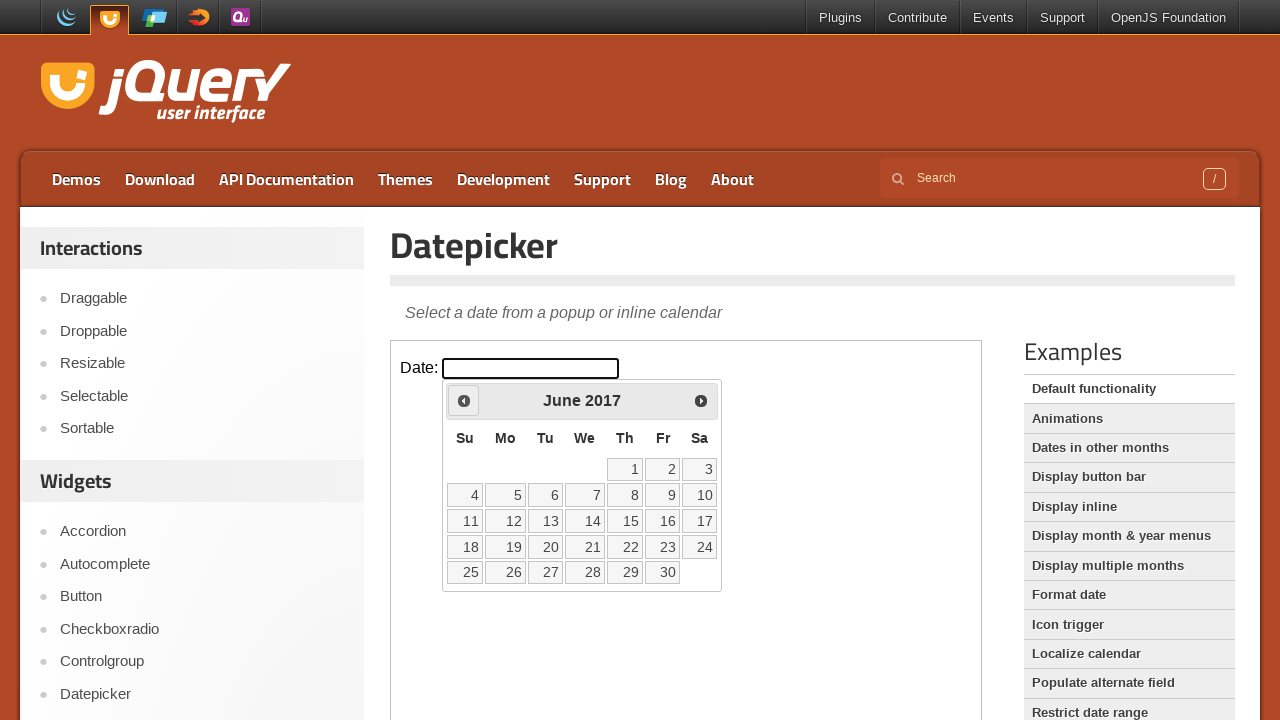

Clicked previous month button to navigate from June 2017 at (464, 400) on iframe >> nth=0 >> internal:control=enter-frame >> span.ui-icon.ui-icon-circle-t
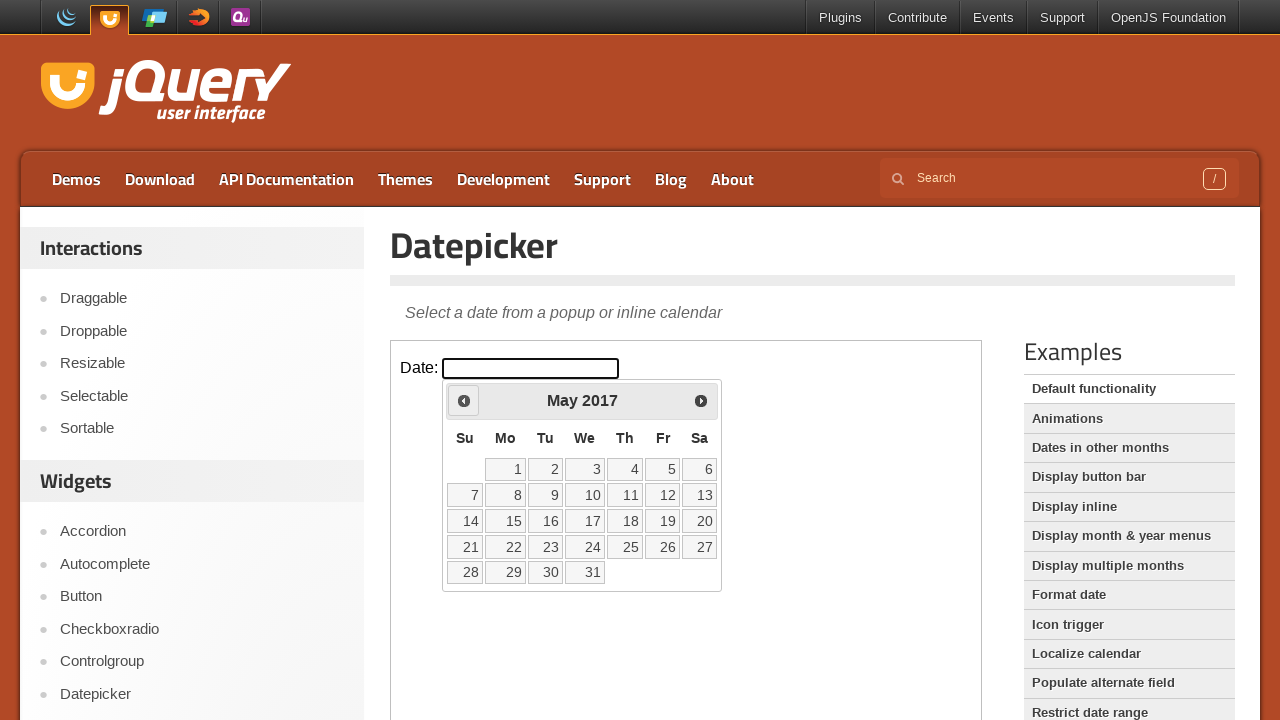

Clicked previous month button to navigate from May 2017 at (464, 400) on iframe >> nth=0 >> internal:control=enter-frame >> span.ui-icon.ui-icon-circle-t
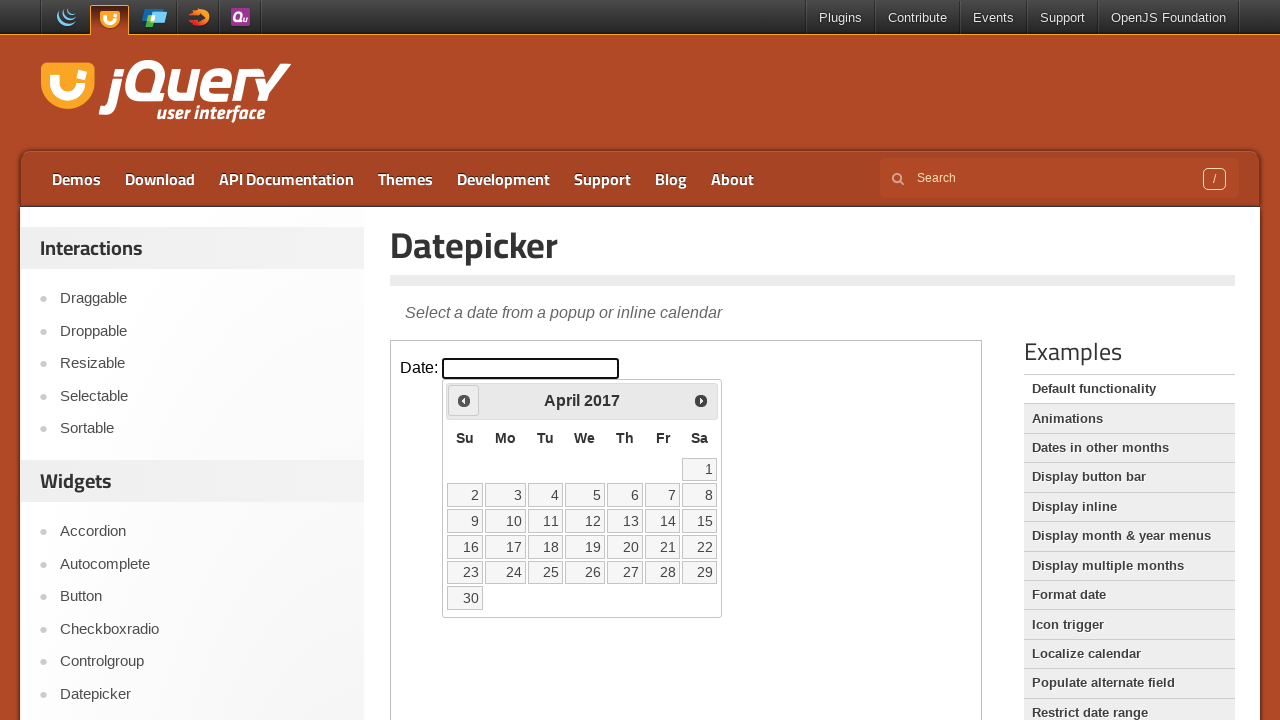

Clicked previous month button to navigate from April 2017 at (464, 400) on iframe >> nth=0 >> internal:control=enter-frame >> span.ui-icon.ui-icon-circle-t
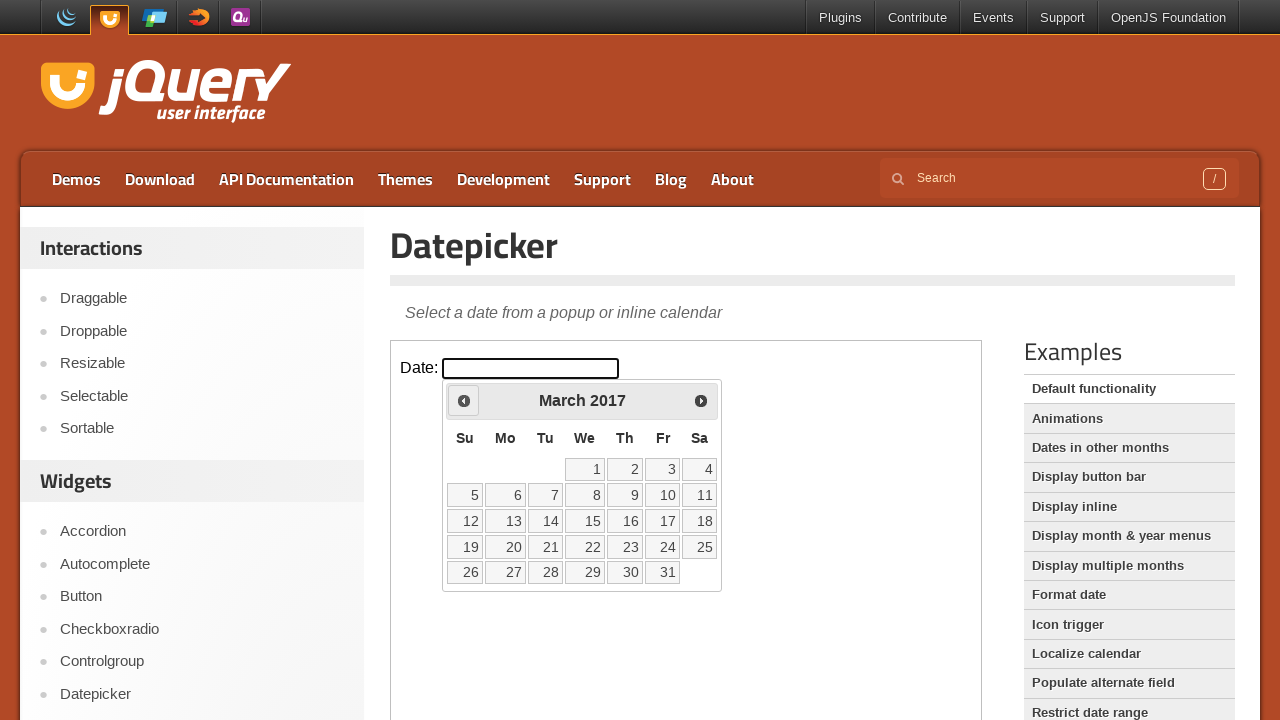

Clicked previous month button to navigate from March 2017 at (464, 400) on iframe >> nth=0 >> internal:control=enter-frame >> span.ui-icon.ui-icon-circle-t
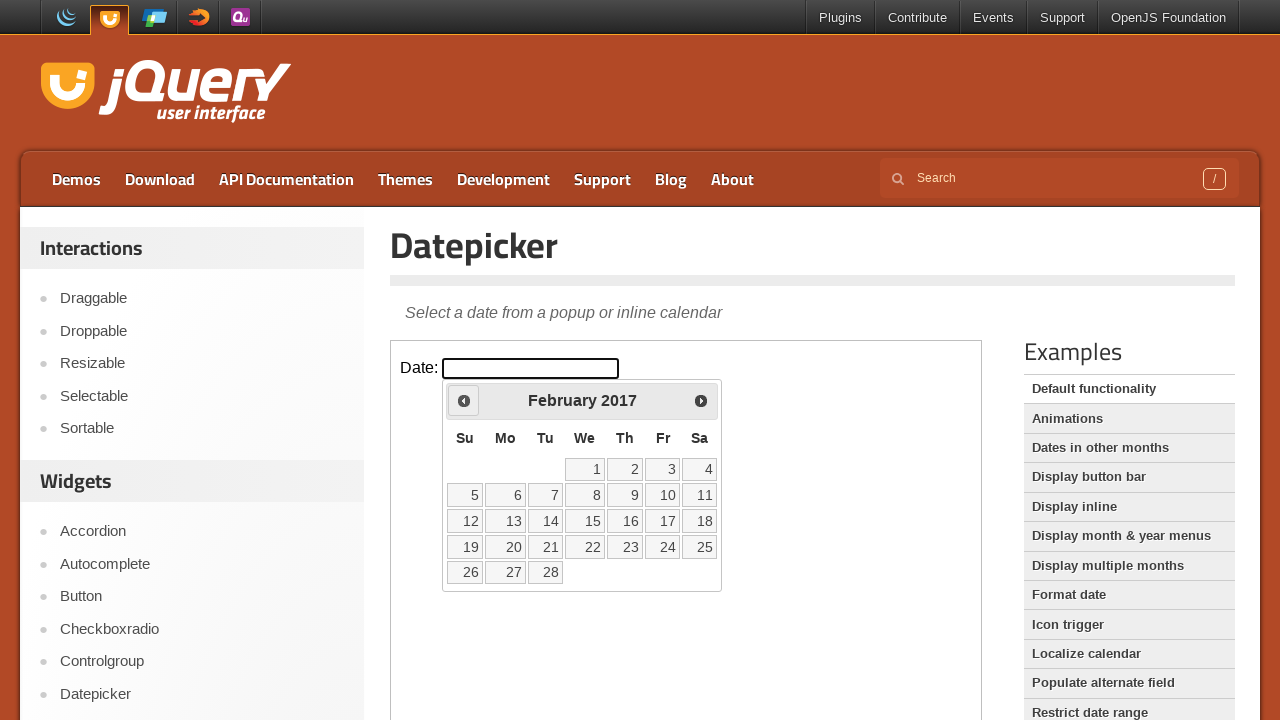

Clicked previous month button to navigate from February 2017 at (464, 400) on iframe >> nth=0 >> internal:control=enter-frame >> span.ui-icon.ui-icon-circle-t
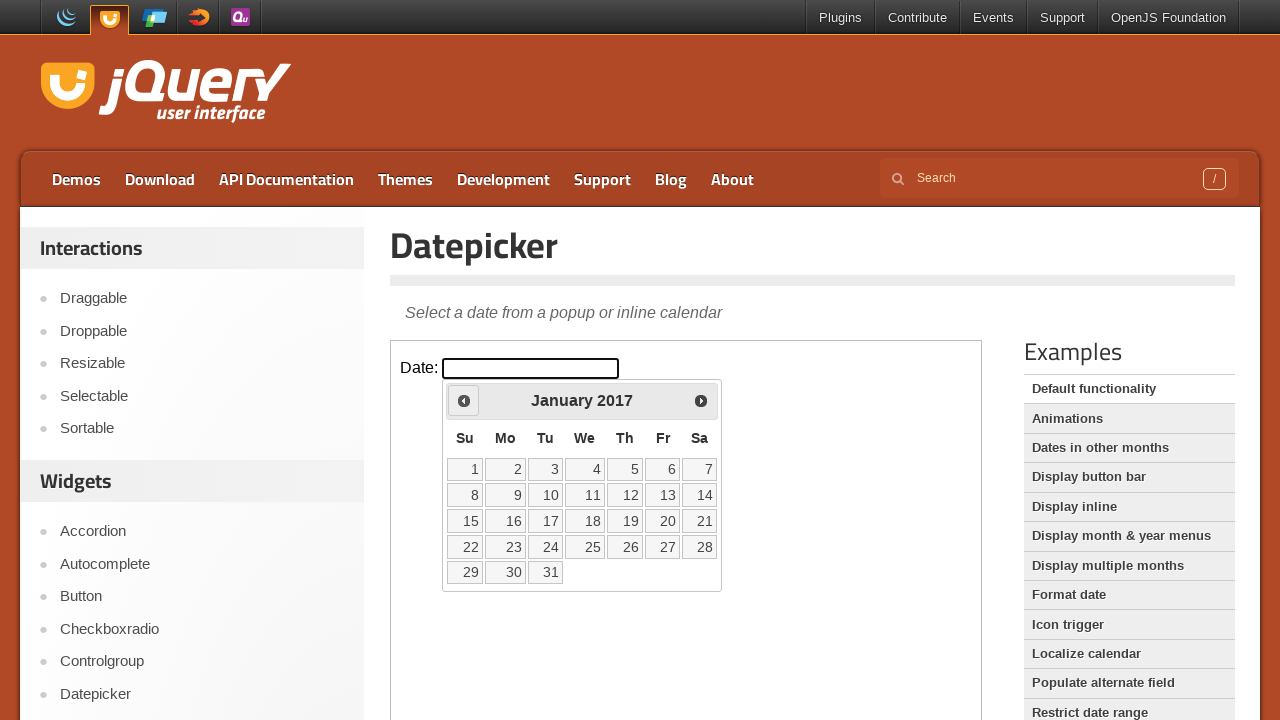

Clicked previous month button to navigate from January 2017 at (464, 400) on iframe >> nth=0 >> internal:control=enter-frame >> span.ui-icon.ui-icon-circle-t
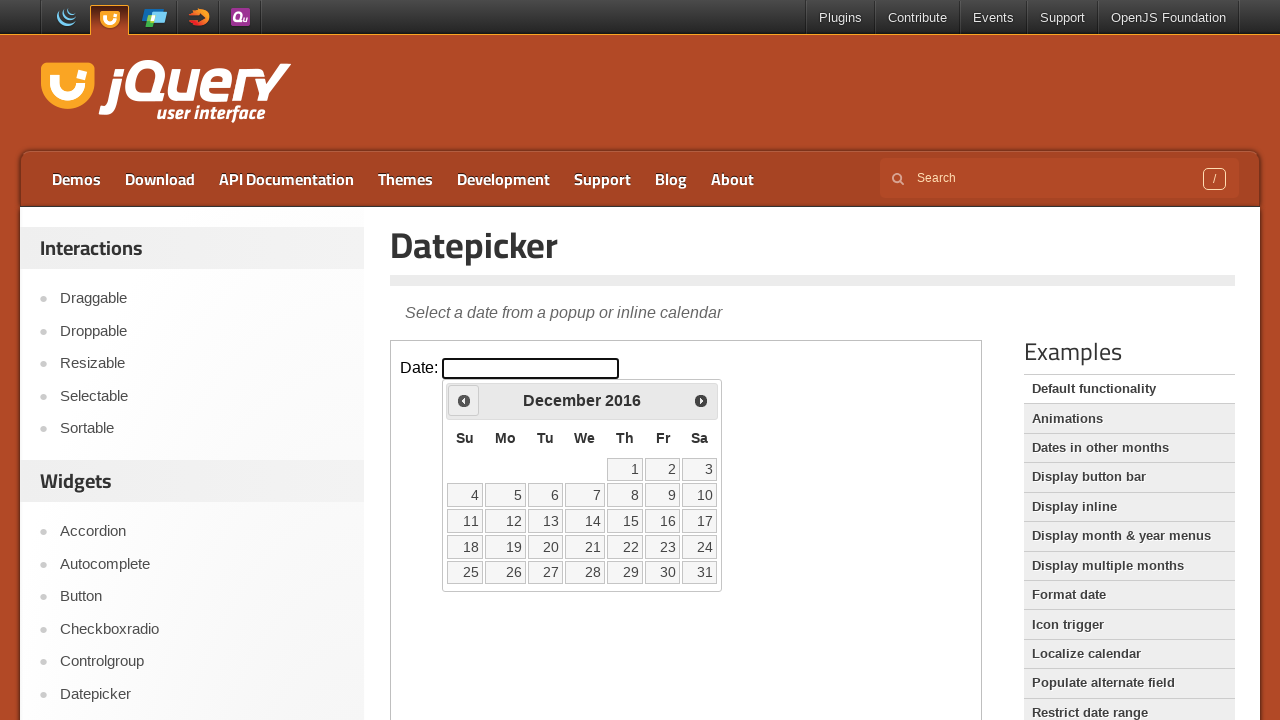

Clicked previous month button to navigate from December 2016 at (464, 400) on iframe >> nth=0 >> internal:control=enter-frame >> span.ui-icon.ui-icon-circle-t
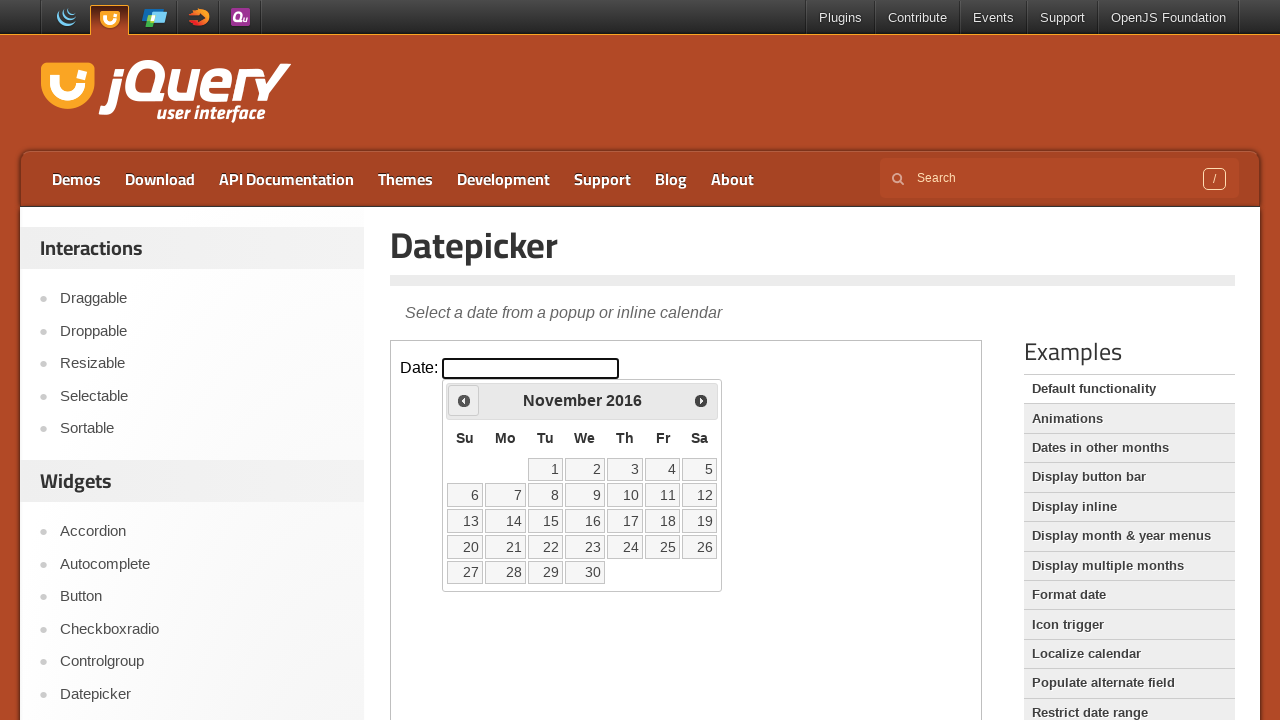

Clicked previous month button to navigate from November 2016 at (464, 400) on iframe >> nth=0 >> internal:control=enter-frame >> span.ui-icon.ui-icon-circle-t
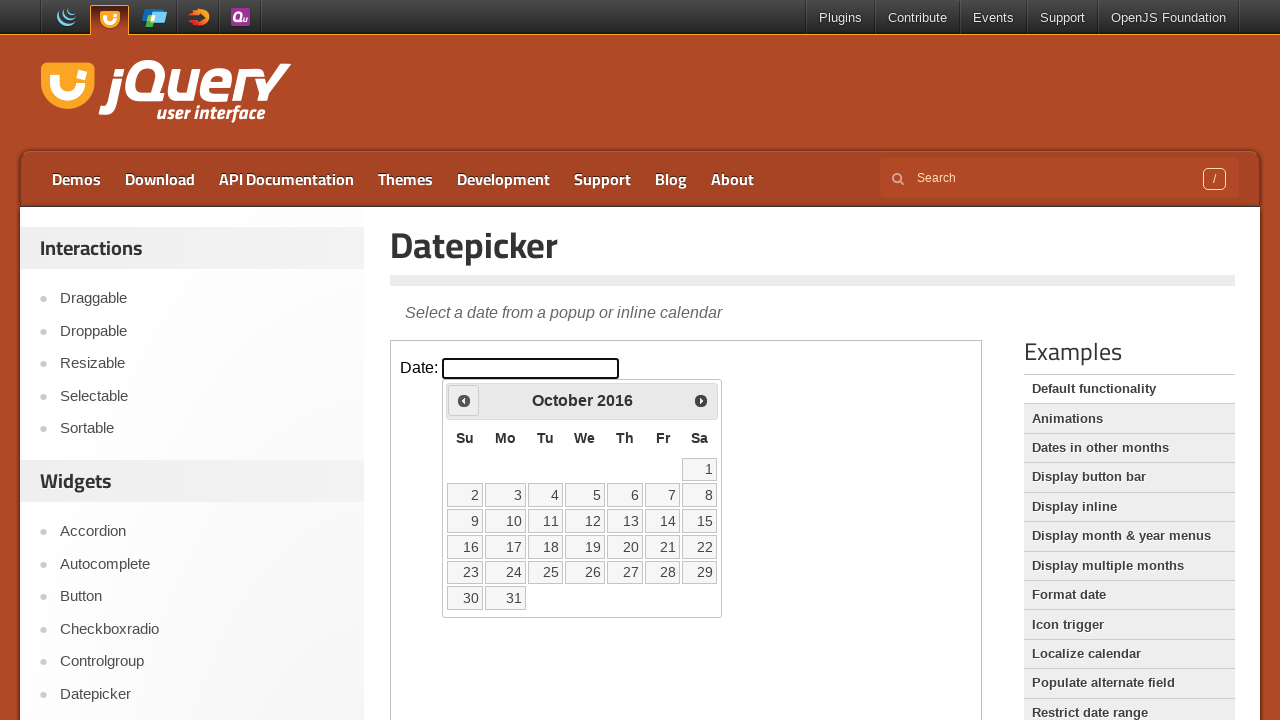

Clicked previous month button to navigate from October 2016 at (464, 400) on iframe >> nth=0 >> internal:control=enter-frame >> span.ui-icon.ui-icon-circle-t
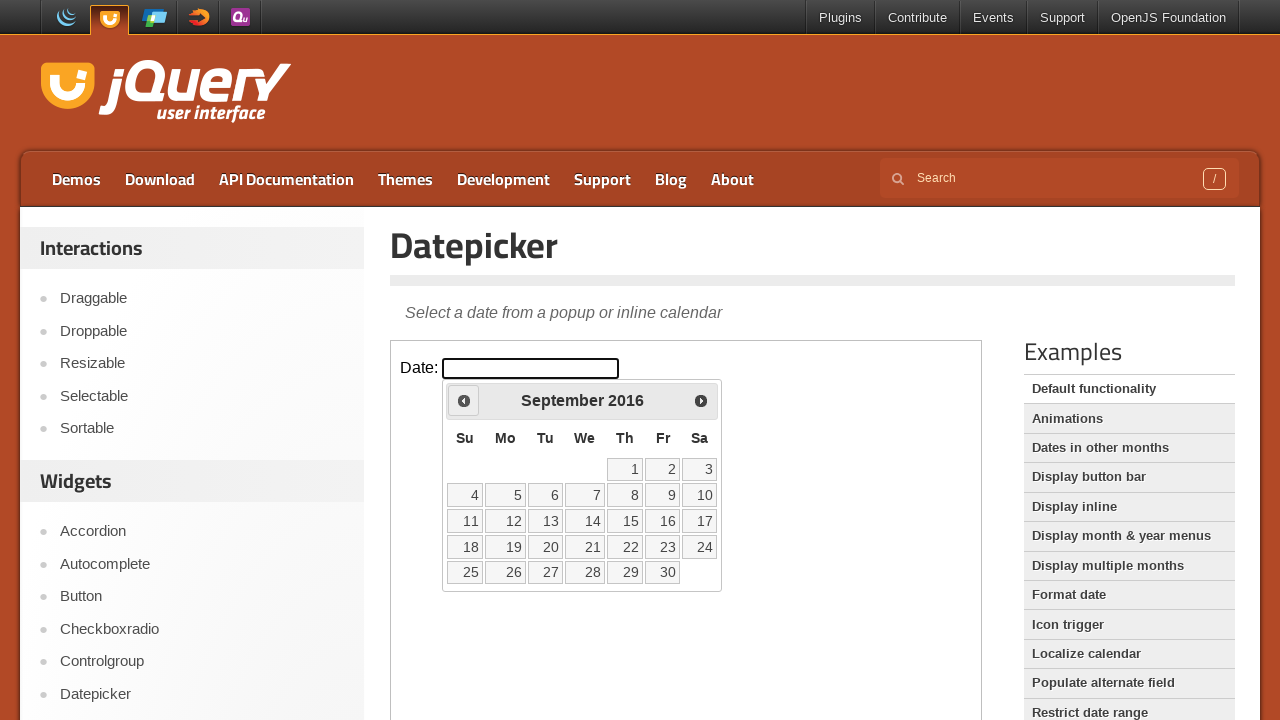

Clicked previous month button to navigate from September 2016 at (464, 400) on iframe >> nth=0 >> internal:control=enter-frame >> span.ui-icon.ui-icon-circle-t
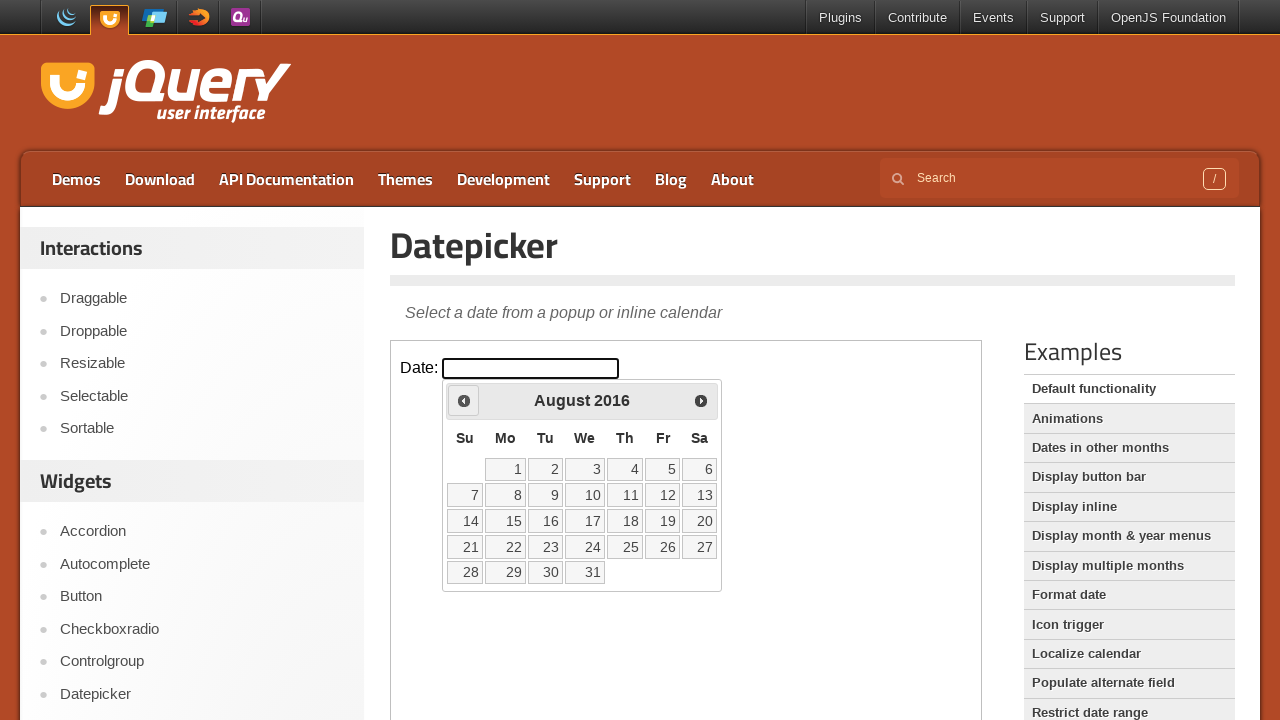

Clicked previous month button to navigate from August 2016 at (464, 400) on iframe >> nth=0 >> internal:control=enter-frame >> span.ui-icon.ui-icon-circle-t
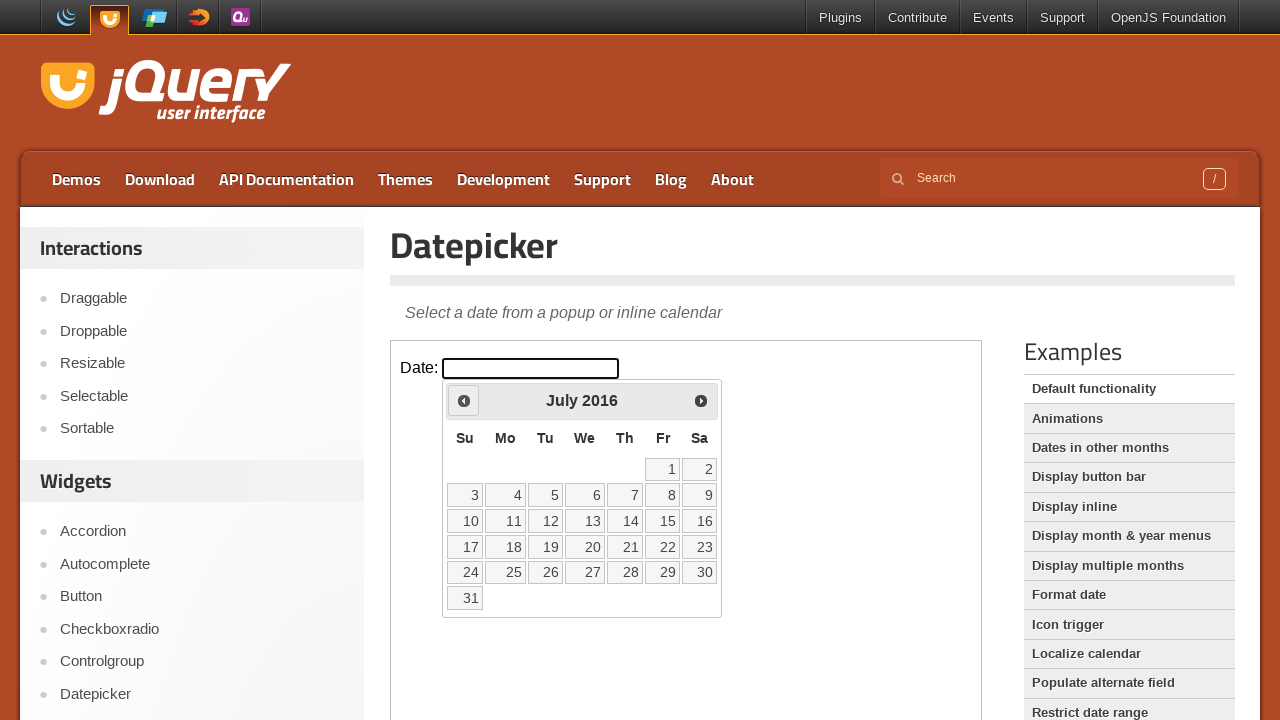

Clicked previous month button to navigate from July 2016 at (464, 400) on iframe >> nth=0 >> internal:control=enter-frame >> span.ui-icon.ui-icon-circle-t
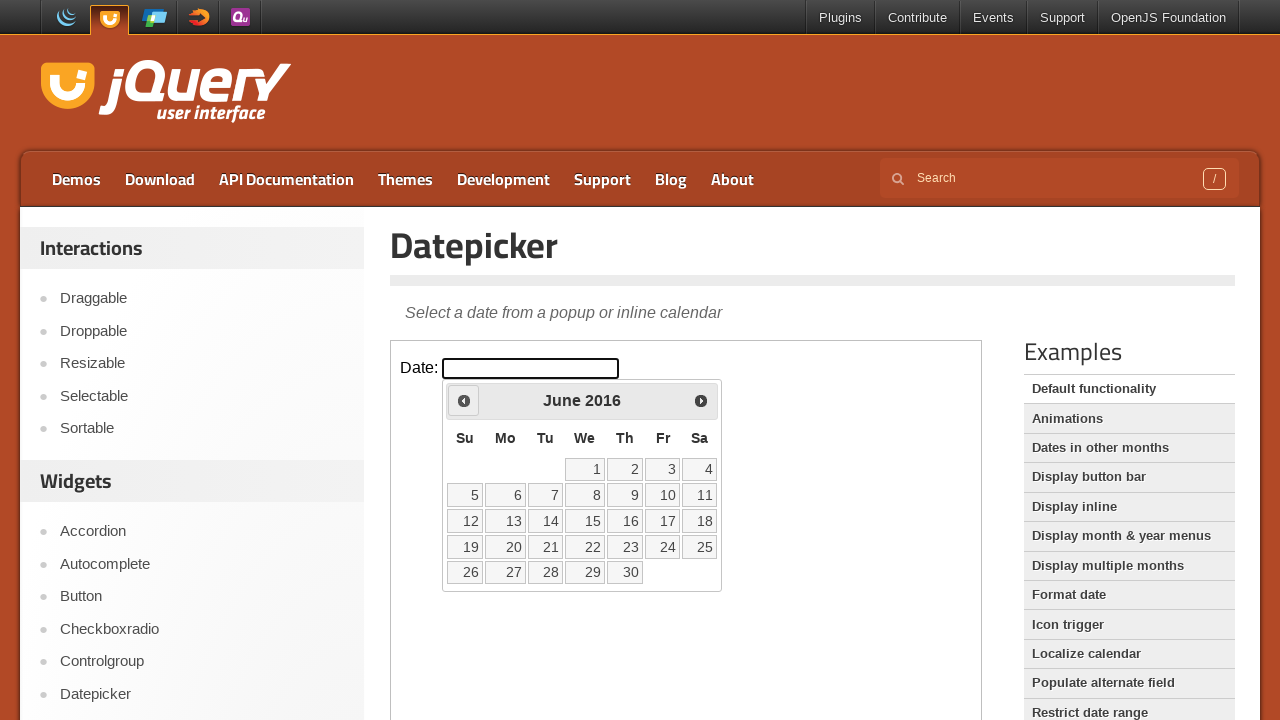

Clicked previous month button to navigate from June 2016 at (464, 400) on iframe >> nth=0 >> internal:control=enter-frame >> span.ui-icon.ui-icon-circle-t
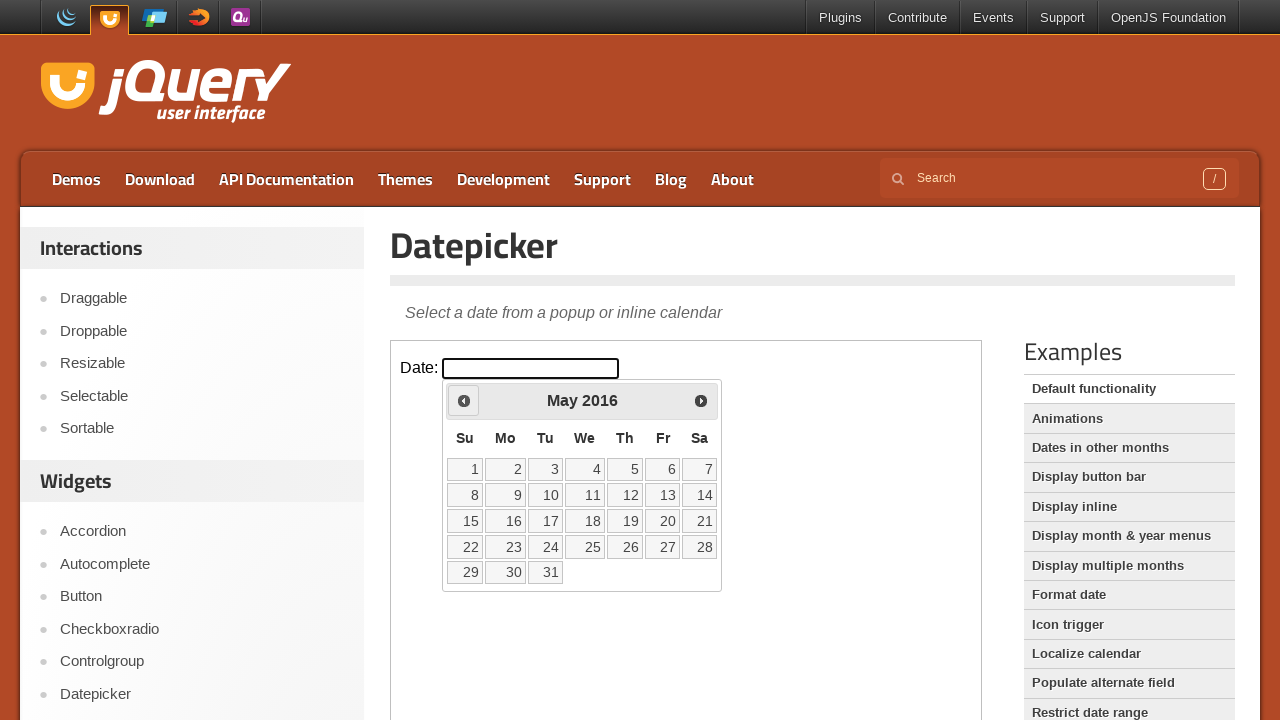

Clicked previous month button to navigate from May 2016 at (464, 400) on iframe >> nth=0 >> internal:control=enter-frame >> span.ui-icon.ui-icon-circle-t
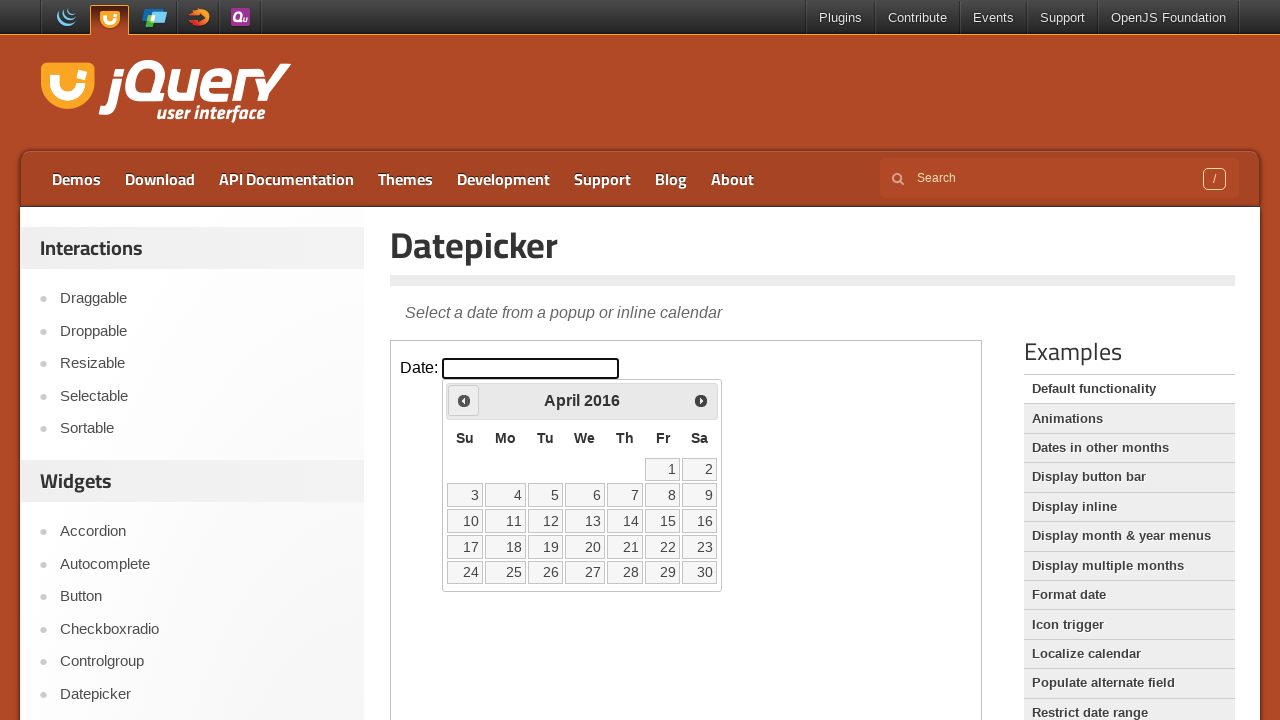

Clicked previous month button to navigate from April 2016 at (464, 400) on iframe >> nth=0 >> internal:control=enter-frame >> span.ui-icon.ui-icon-circle-t
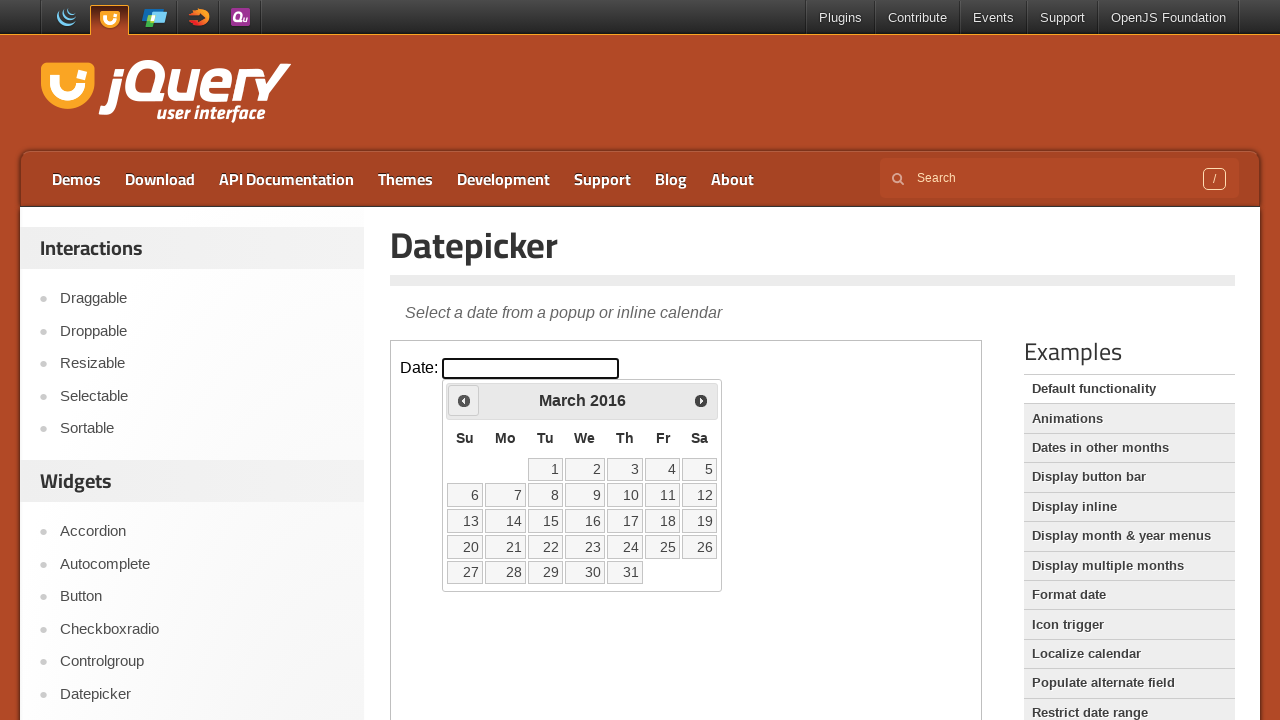

Clicked previous month button to navigate from March 2016 at (464, 400) on iframe >> nth=0 >> internal:control=enter-frame >> span.ui-icon.ui-icon-circle-t
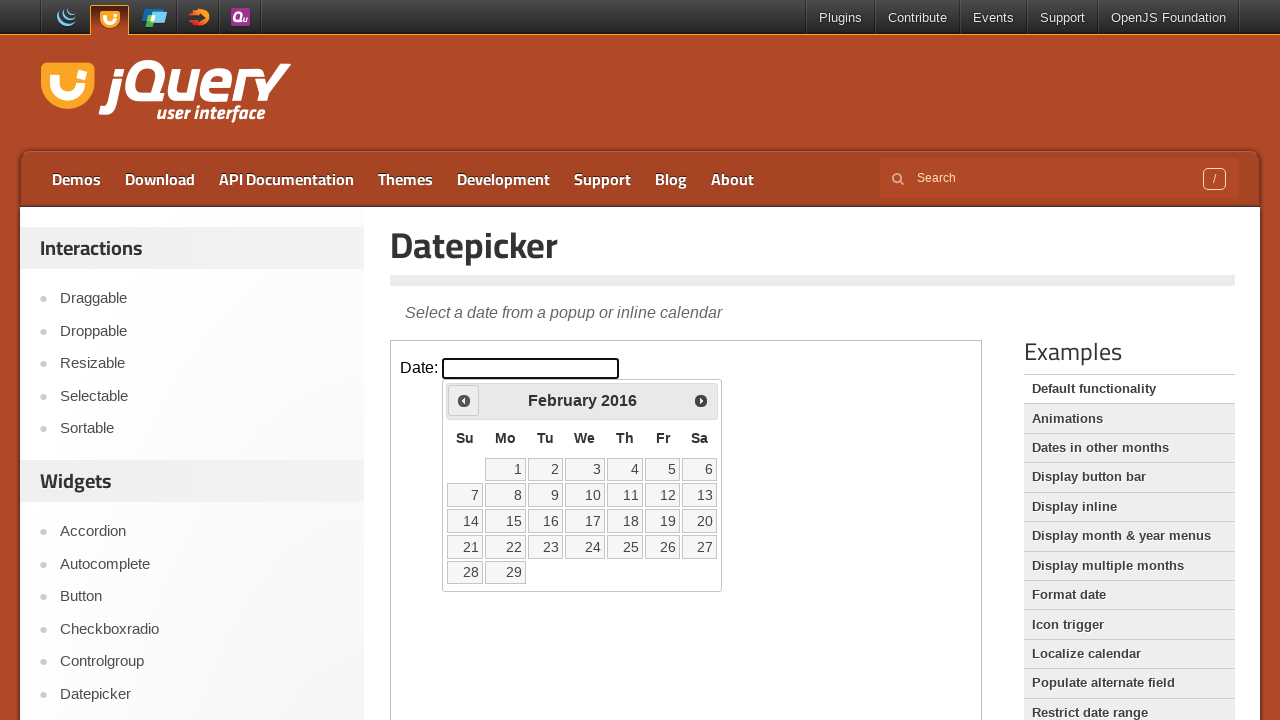

Clicked previous month button to navigate from February 2016 at (464, 400) on iframe >> nth=0 >> internal:control=enter-frame >> span.ui-icon.ui-icon-circle-t
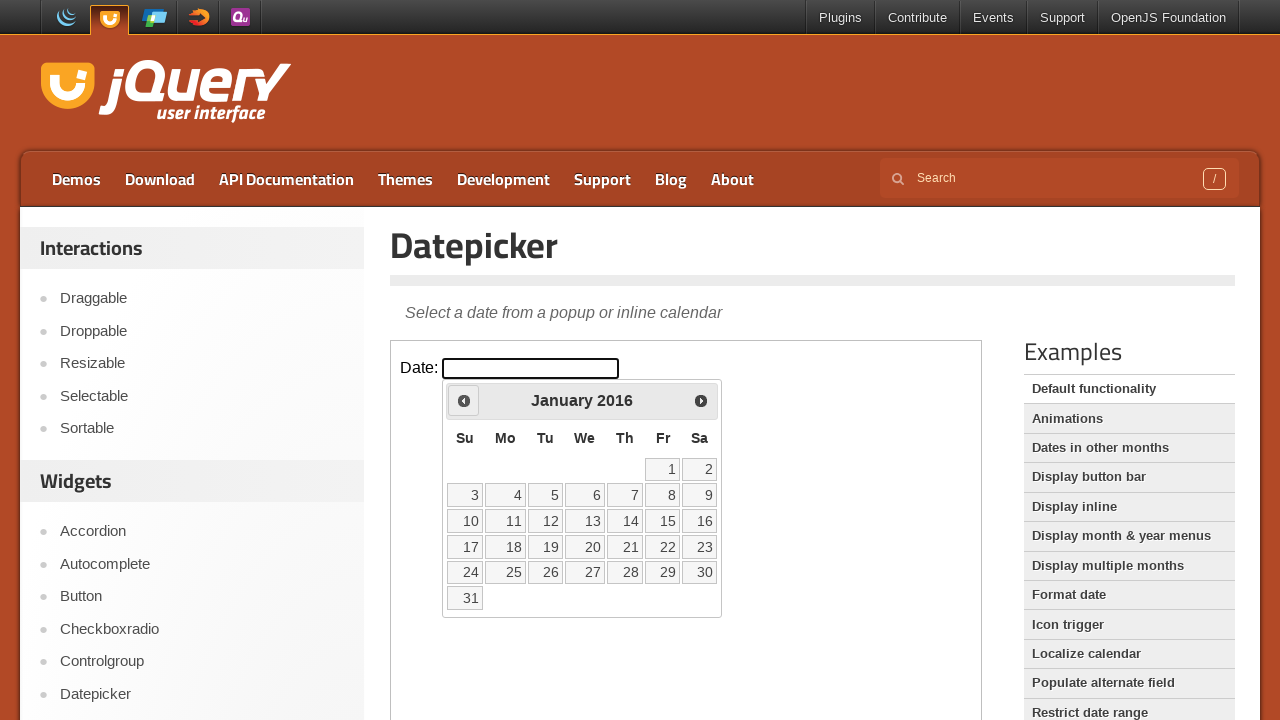

Clicked previous month button to navigate from January 2016 at (464, 400) on iframe >> nth=0 >> internal:control=enter-frame >> span.ui-icon.ui-icon-circle-t
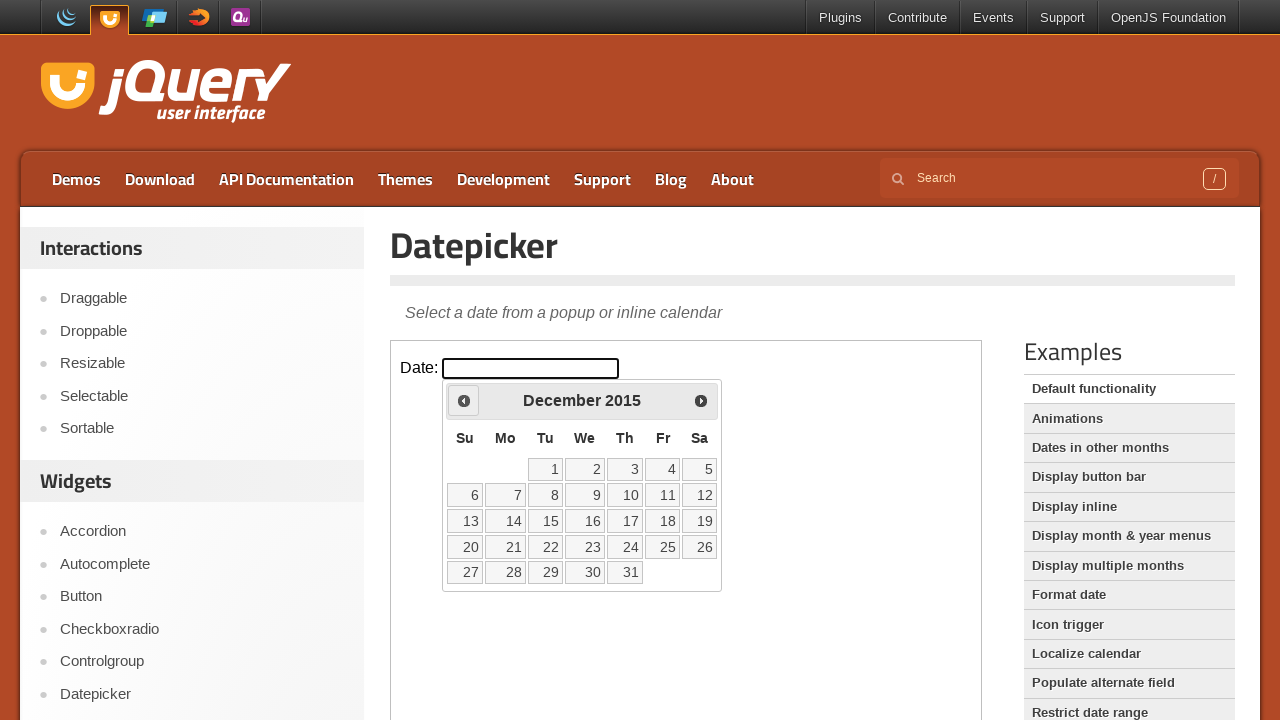

Clicked previous month button to navigate from December 2015 at (464, 400) on iframe >> nth=0 >> internal:control=enter-frame >> span.ui-icon.ui-icon-circle-t
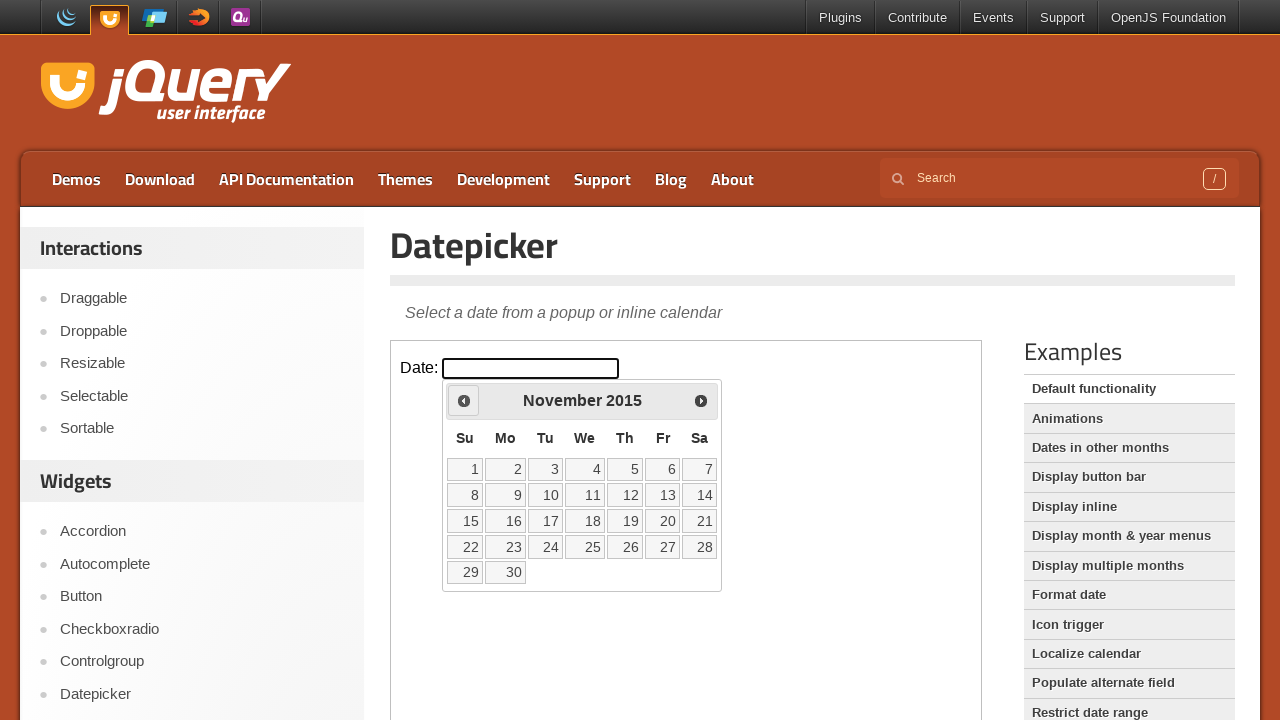

Clicked previous month button to navigate from November 2015 at (464, 400) on iframe >> nth=0 >> internal:control=enter-frame >> span.ui-icon.ui-icon-circle-t
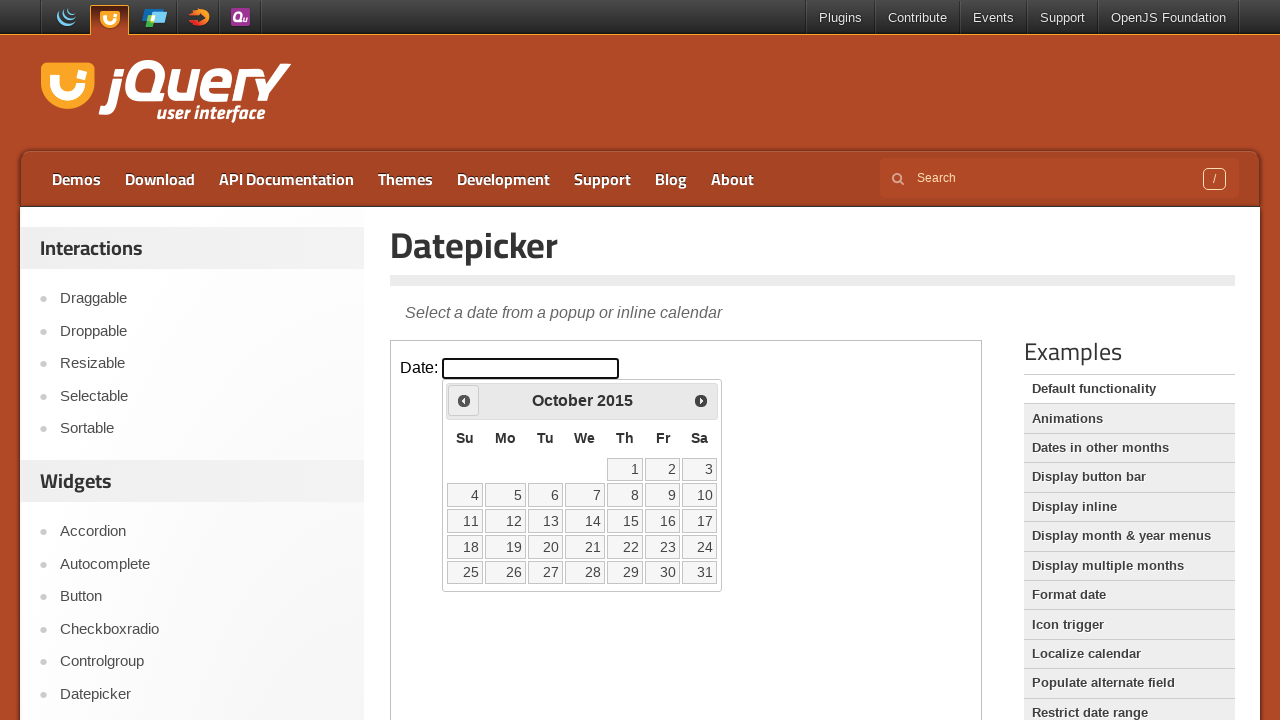

Clicked previous month button to navigate from October 2015 at (464, 400) on iframe >> nth=0 >> internal:control=enter-frame >> span.ui-icon.ui-icon-circle-t
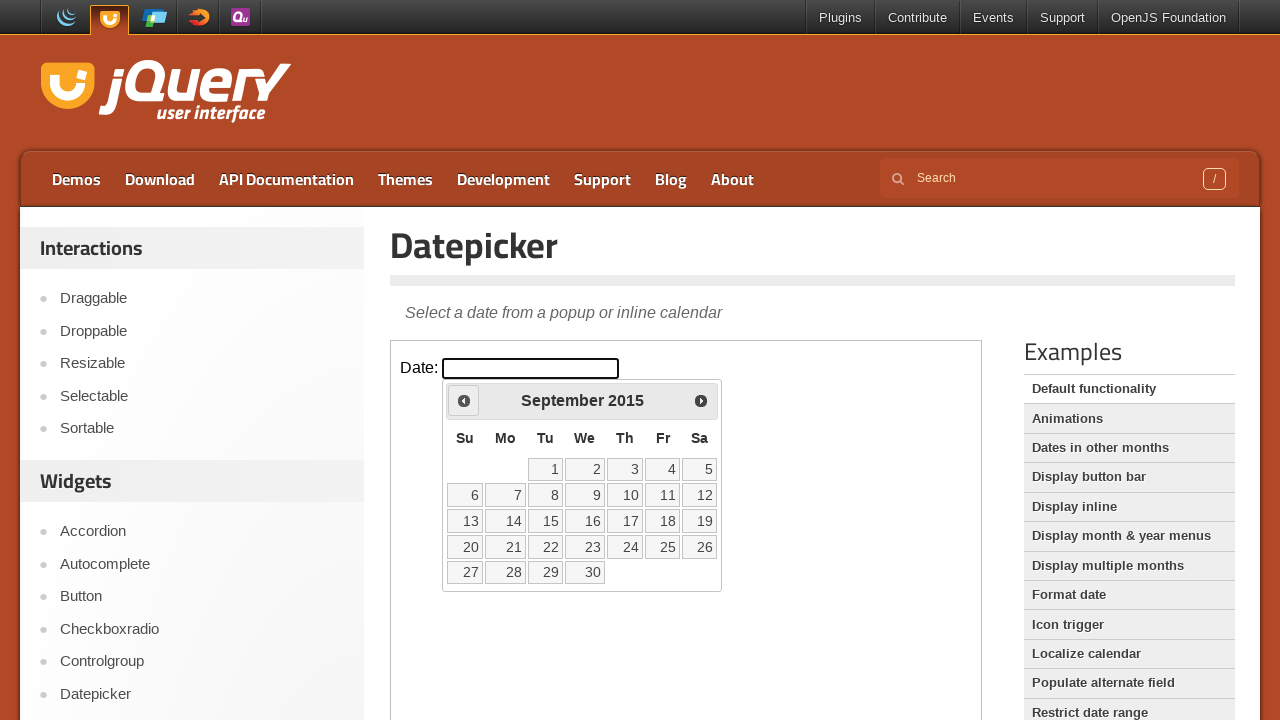

Clicked previous month button to navigate from September 2015 at (464, 400) on iframe >> nth=0 >> internal:control=enter-frame >> span.ui-icon.ui-icon-circle-t
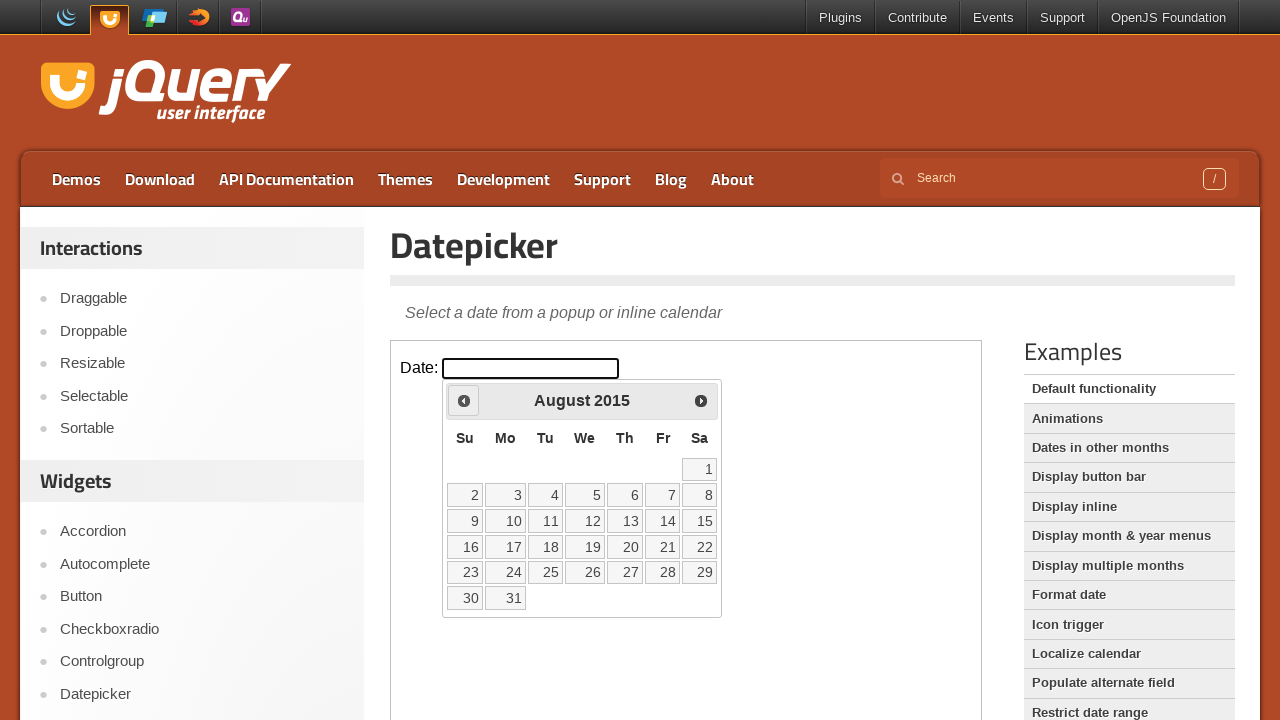

Clicked previous month button to navigate from August 2015 at (464, 400) on iframe >> nth=0 >> internal:control=enter-frame >> span.ui-icon.ui-icon-circle-t
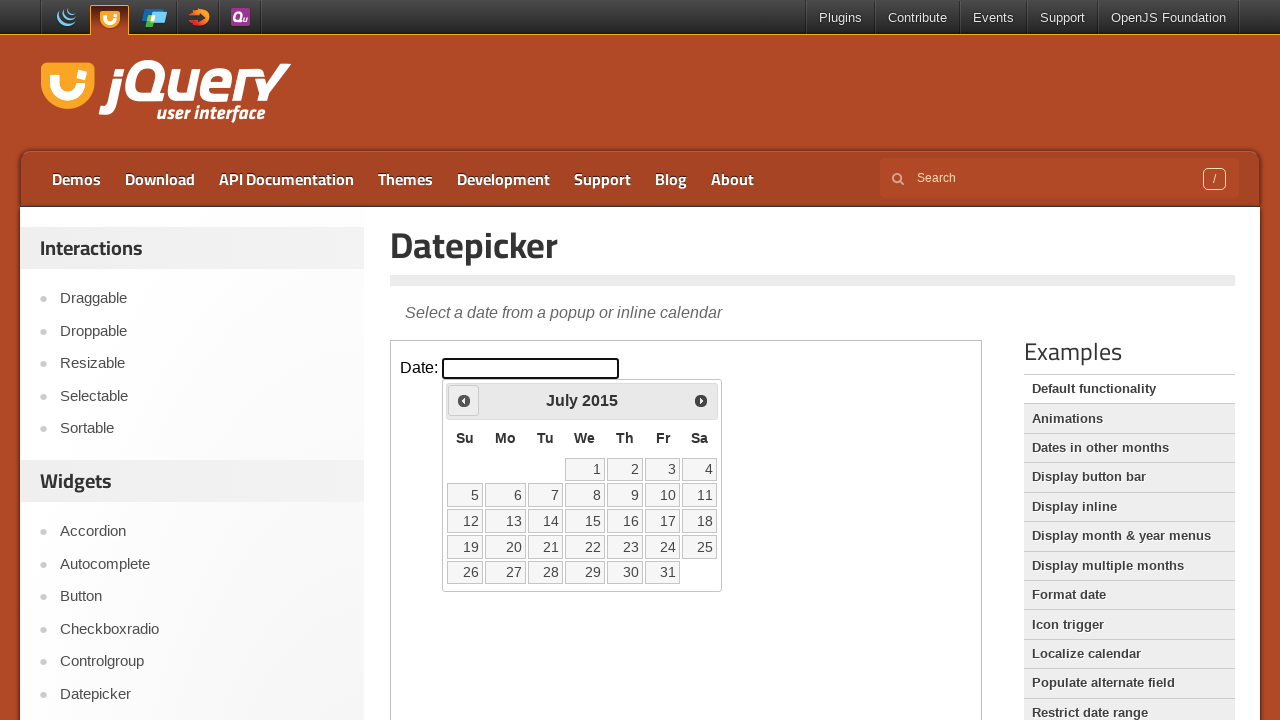

Clicked previous month button to navigate from July 2015 at (464, 400) on iframe >> nth=0 >> internal:control=enter-frame >> span.ui-icon.ui-icon-circle-t
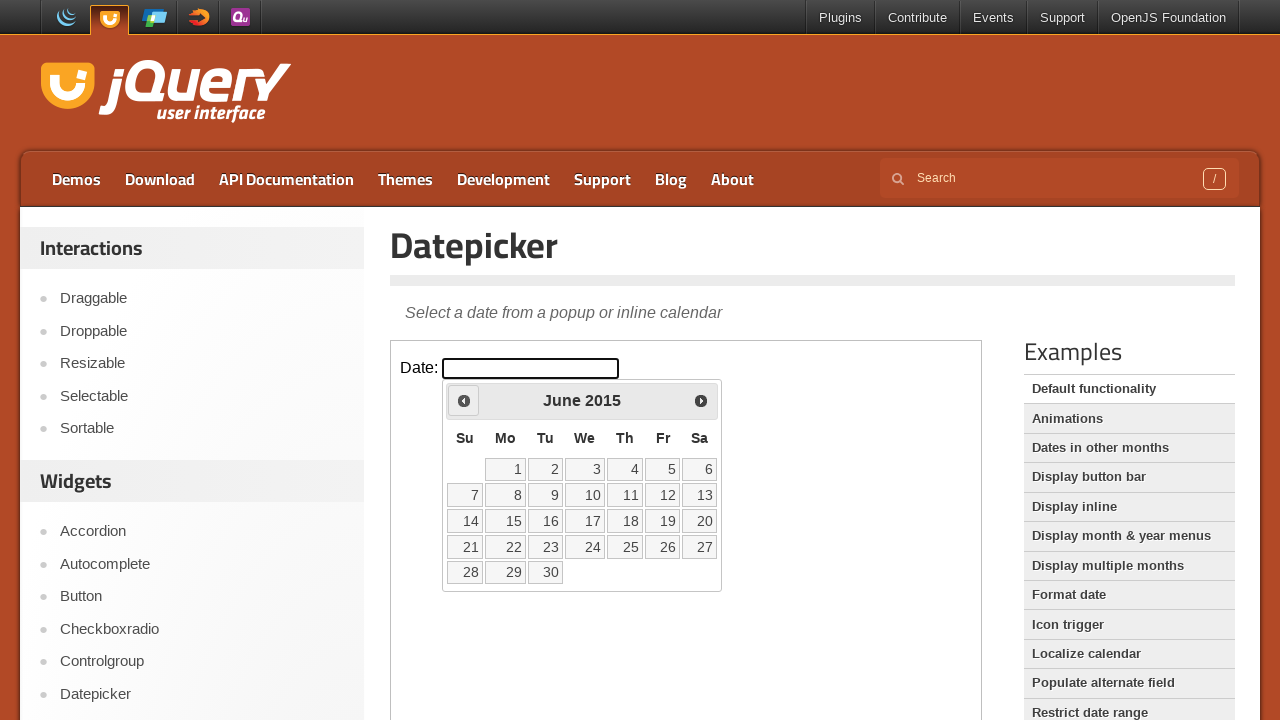

Clicked previous month button to navigate from June 2015 at (464, 400) on iframe >> nth=0 >> internal:control=enter-frame >> span.ui-icon.ui-icon-circle-t
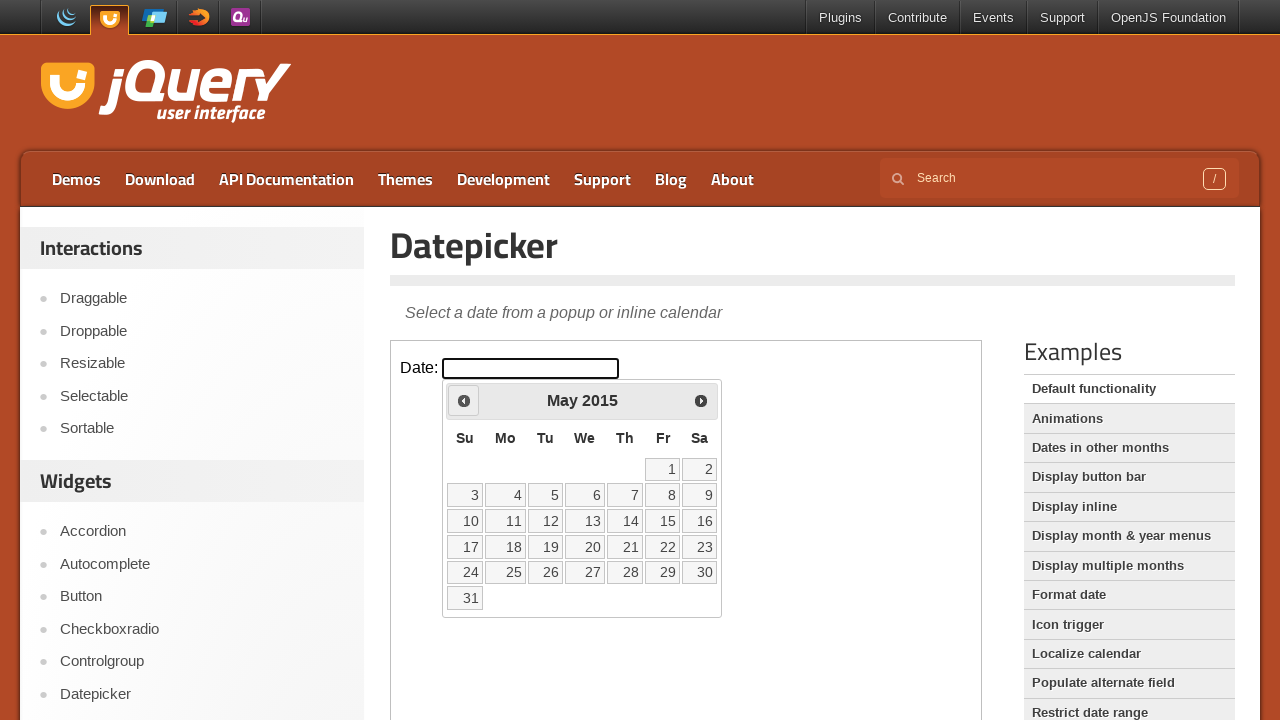

Clicked previous month button to navigate from May 2015 at (464, 400) on iframe >> nth=0 >> internal:control=enter-frame >> span.ui-icon.ui-icon-circle-t
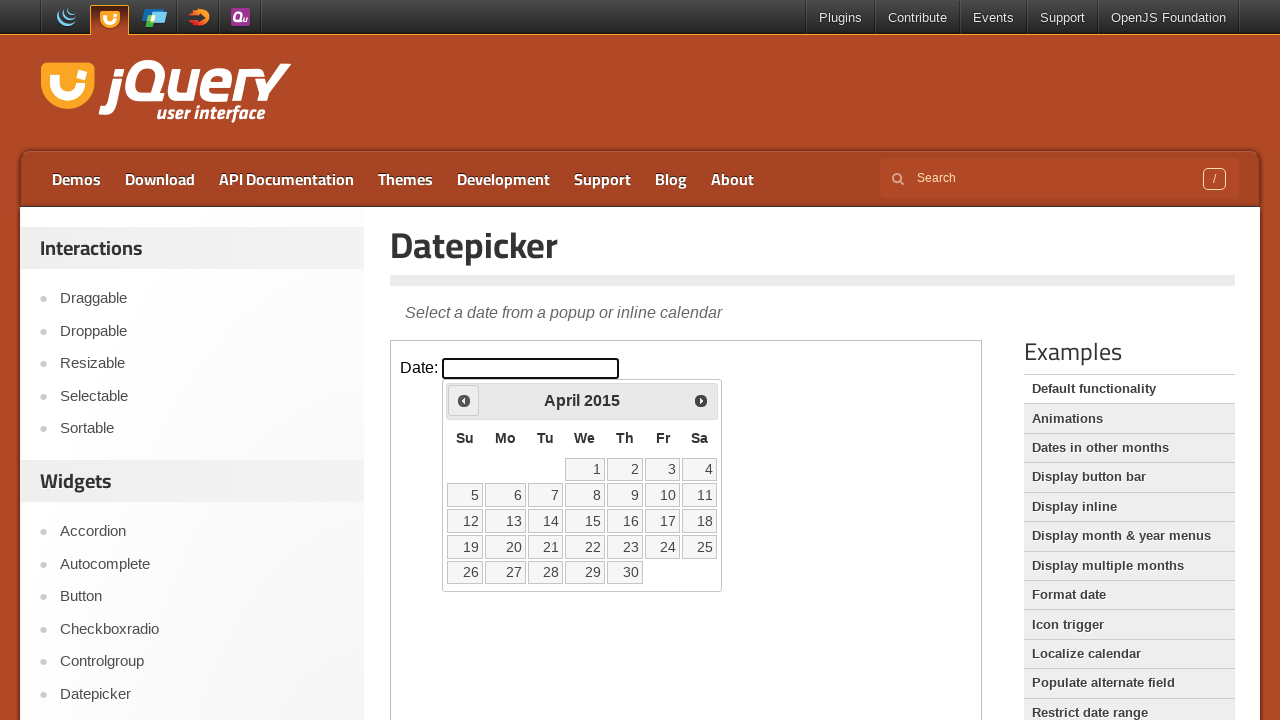

Clicked previous month button to navigate from April 2015 at (464, 400) on iframe >> nth=0 >> internal:control=enter-frame >> span.ui-icon.ui-icon-circle-t
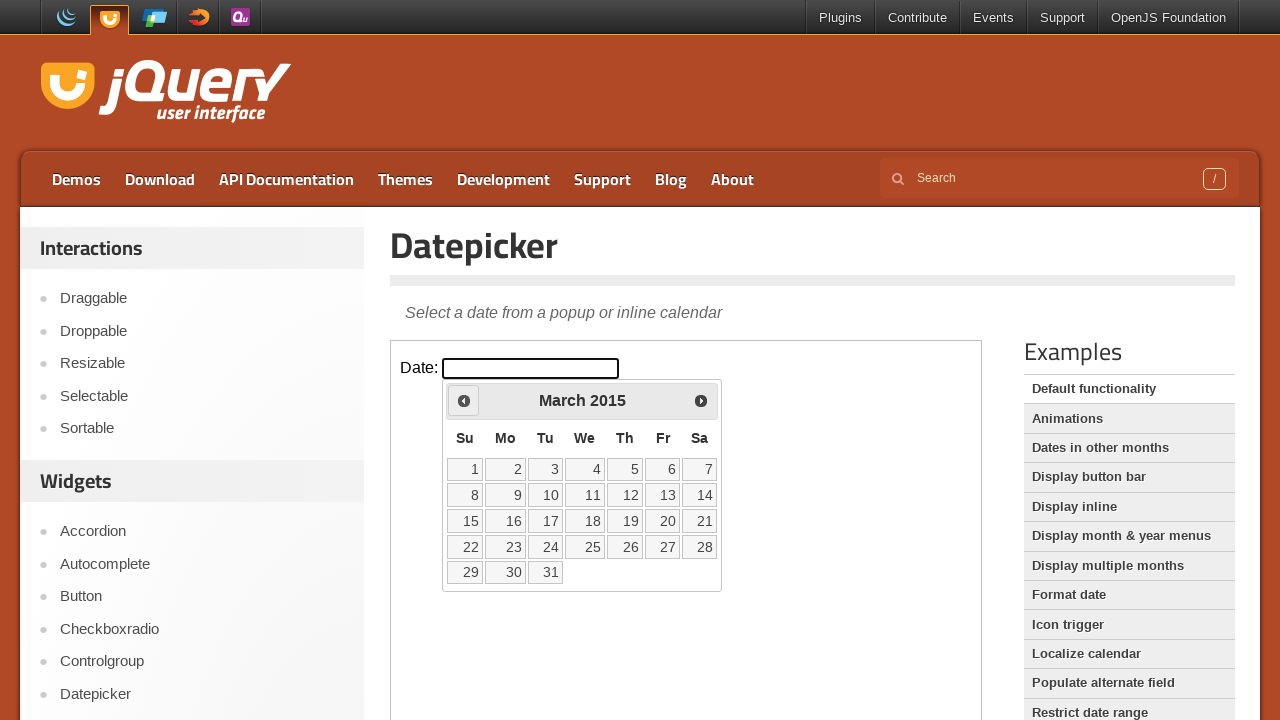

Clicked previous month button to navigate from March 2015 at (464, 400) on iframe >> nth=0 >> internal:control=enter-frame >> span.ui-icon.ui-icon-circle-t
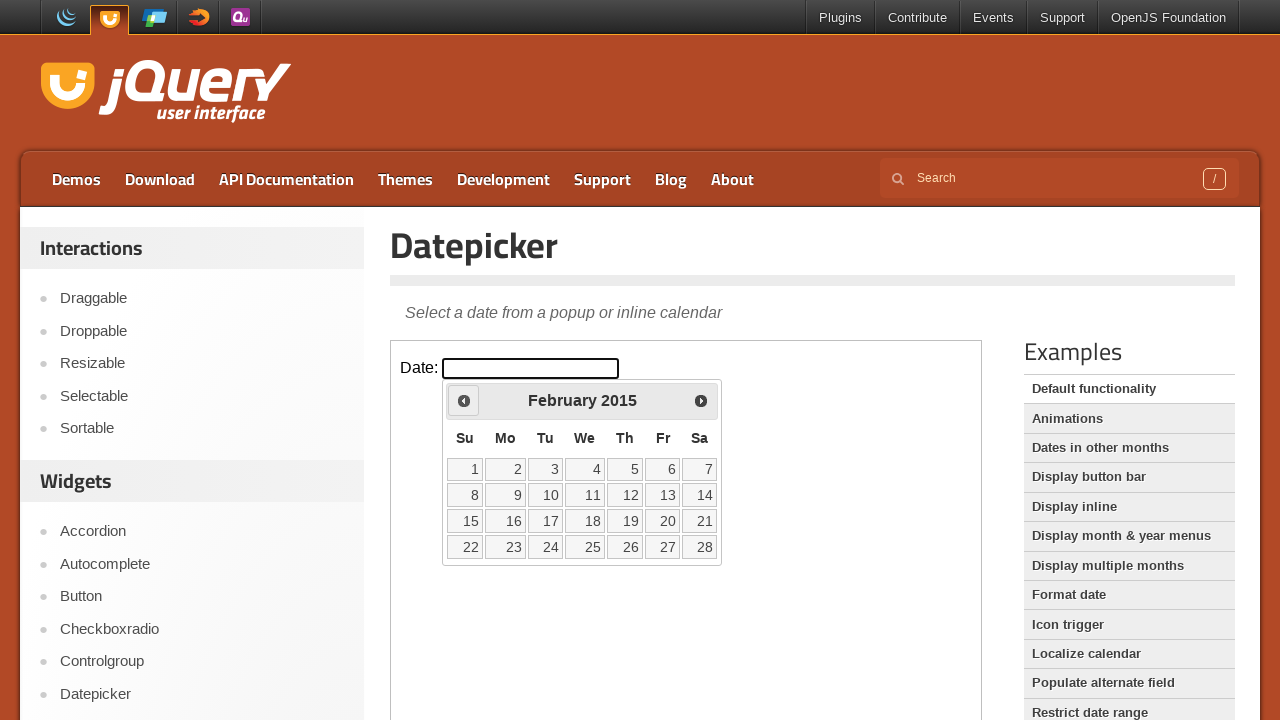

Clicked previous month button to navigate from February 2015 at (464, 400) on iframe >> nth=0 >> internal:control=enter-frame >> span.ui-icon.ui-icon-circle-t
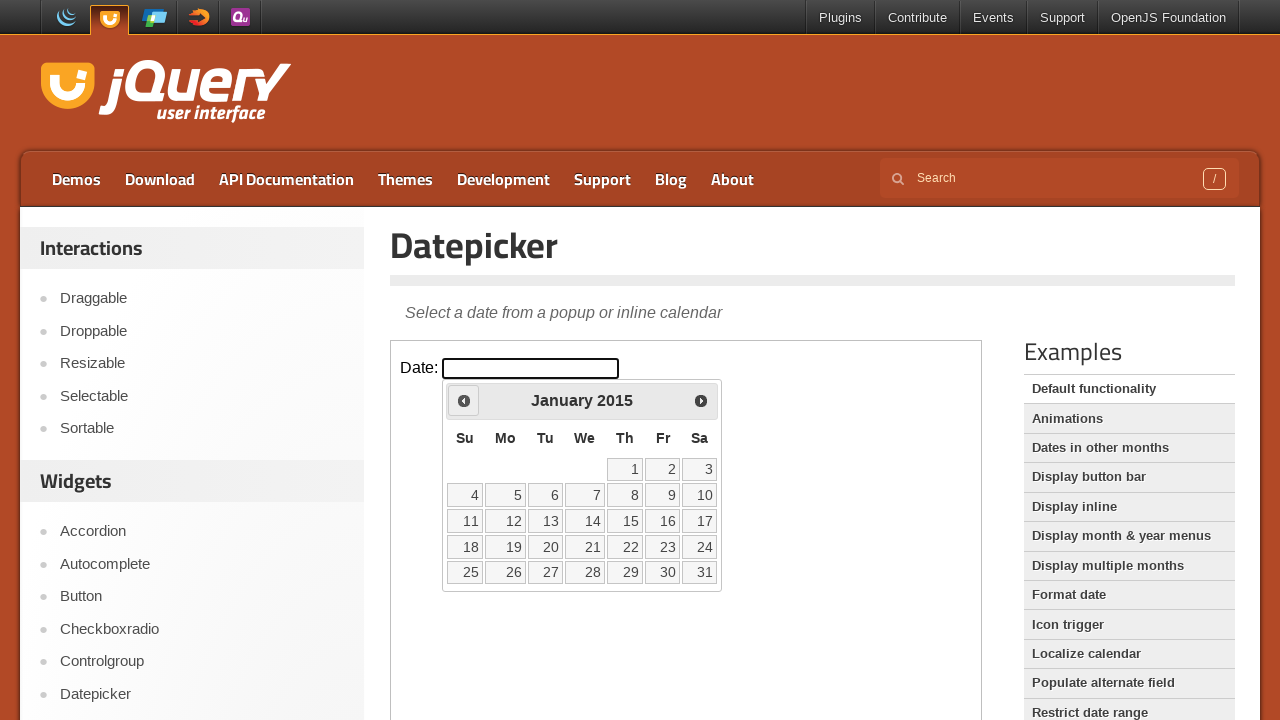

Clicked previous month button to navigate from January 2015 at (464, 400) on iframe >> nth=0 >> internal:control=enter-frame >> span.ui-icon.ui-icon-circle-t
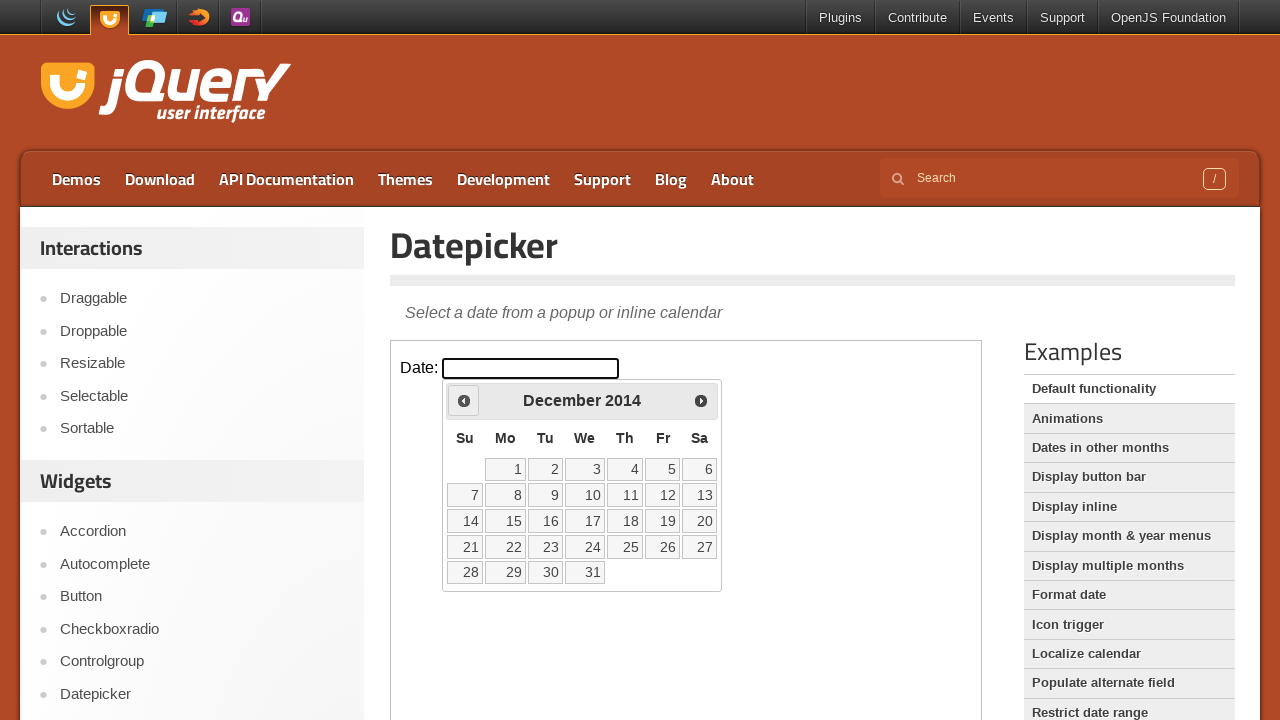

Clicked previous month button to navigate from December 2014 at (464, 400) on iframe >> nth=0 >> internal:control=enter-frame >> span.ui-icon.ui-icon-circle-t
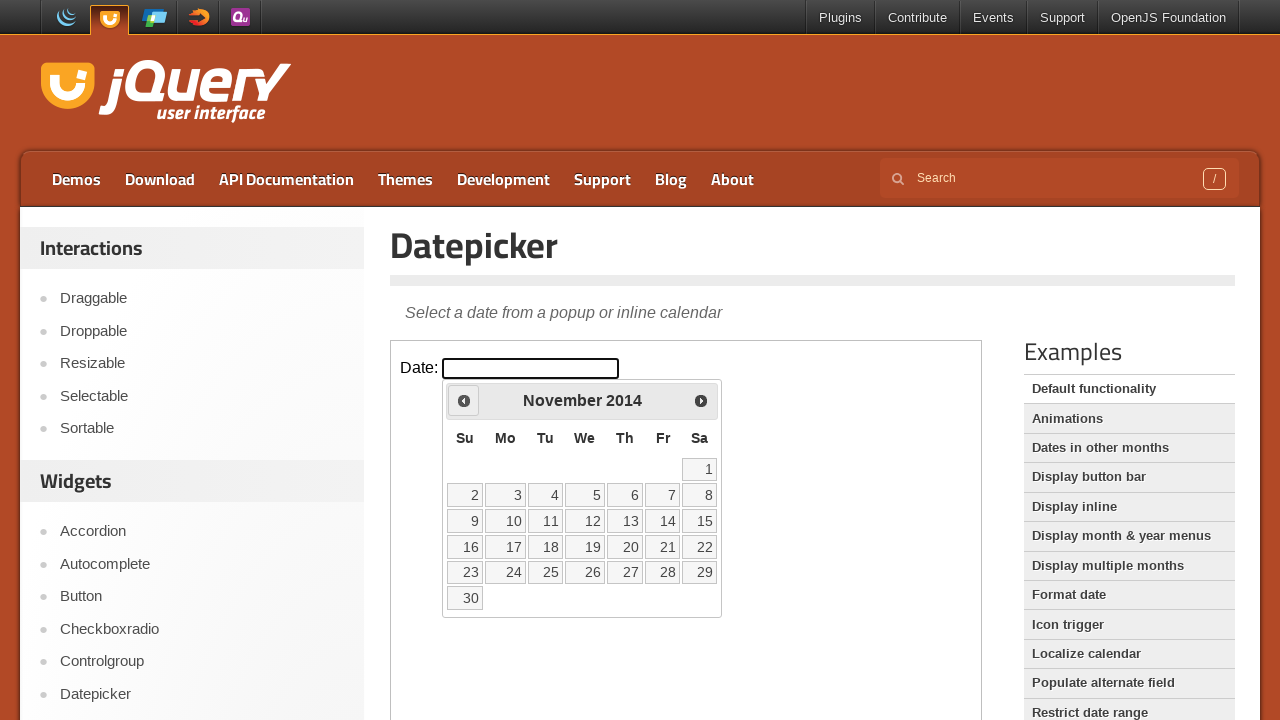

Clicked previous month button to navigate from November 2014 at (464, 400) on iframe >> nth=0 >> internal:control=enter-frame >> span.ui-icon.ui-icon-circle-t
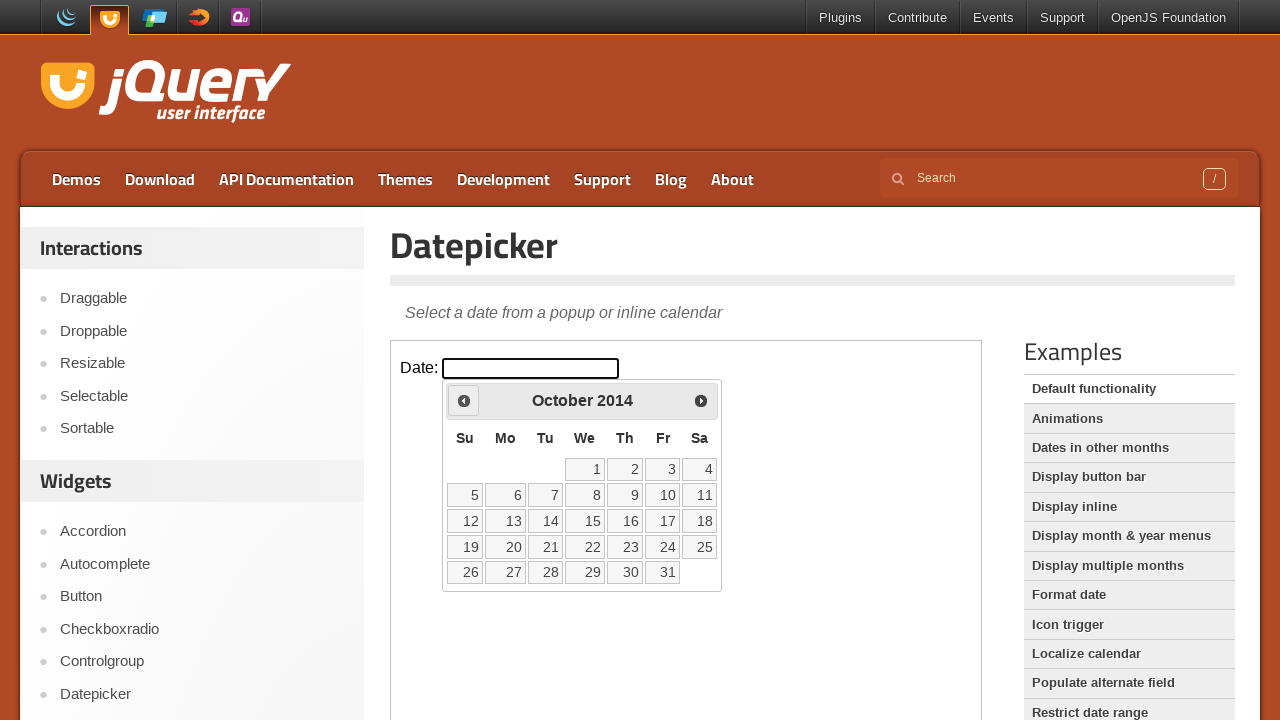

Clicked previous month button to navigate from October 2014 at (464, 400) on iframe >> nth=0 >> internal:control=enter-frame >> span.ui-icon.ui-icon-circle-t
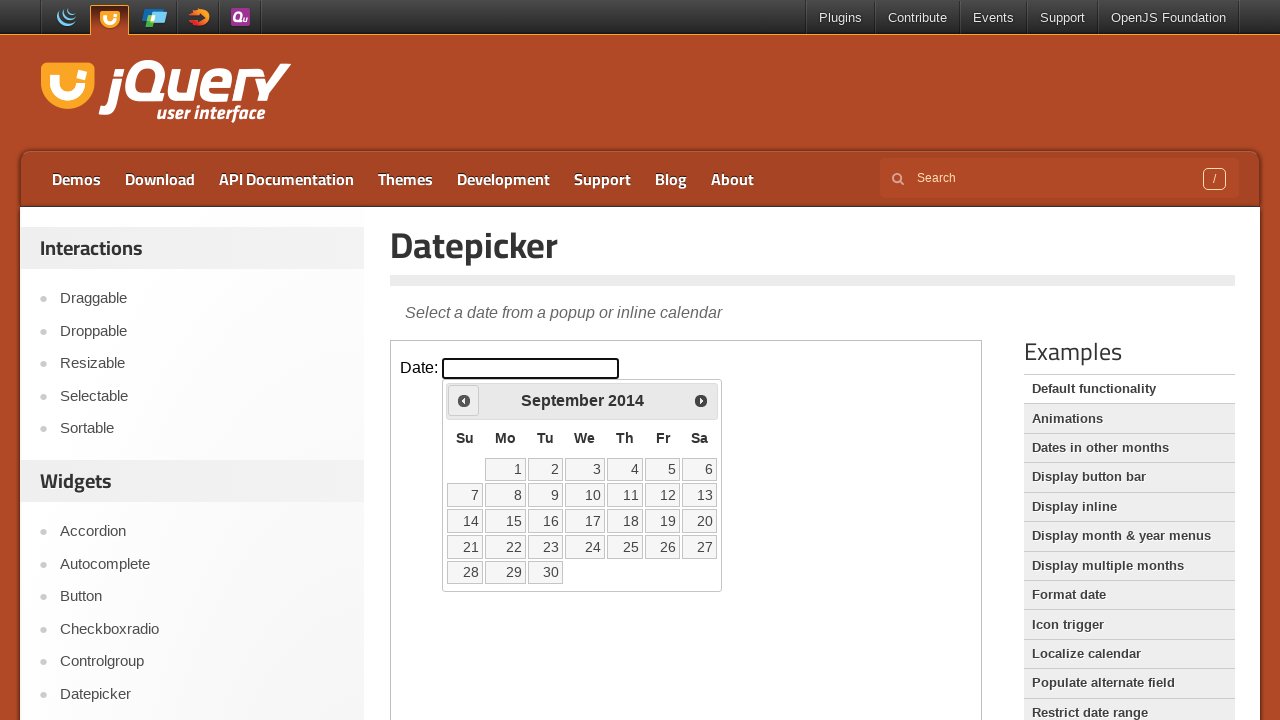

Clicked previous month button to navigate from September 2014 at (464, 400) on iframe >> nth=0 >> internal:control=enter-frame >> span.ui-icon.ui-icon-circle-t
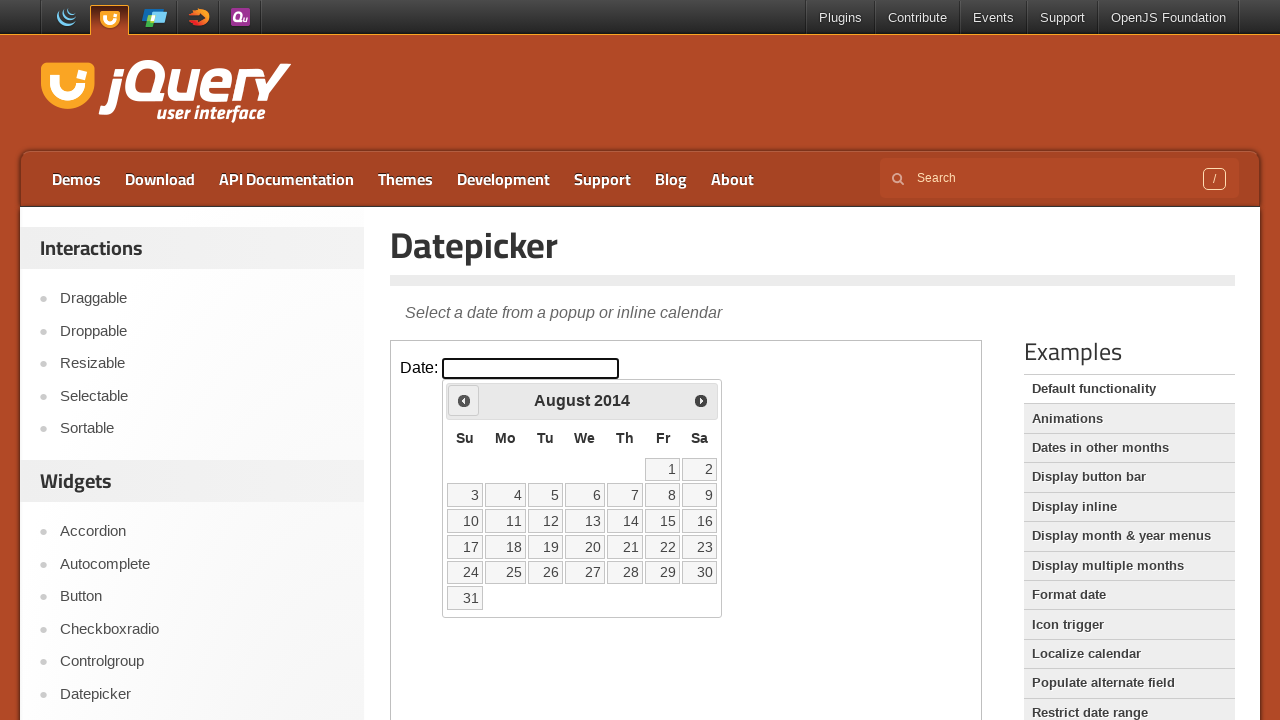

Clicked previous month button to navigate from August 2014 at (464, 400) on iframe >> nth=0 >> internal:control=enter-frame >> span.ui-icon.ui-icon-circle-t
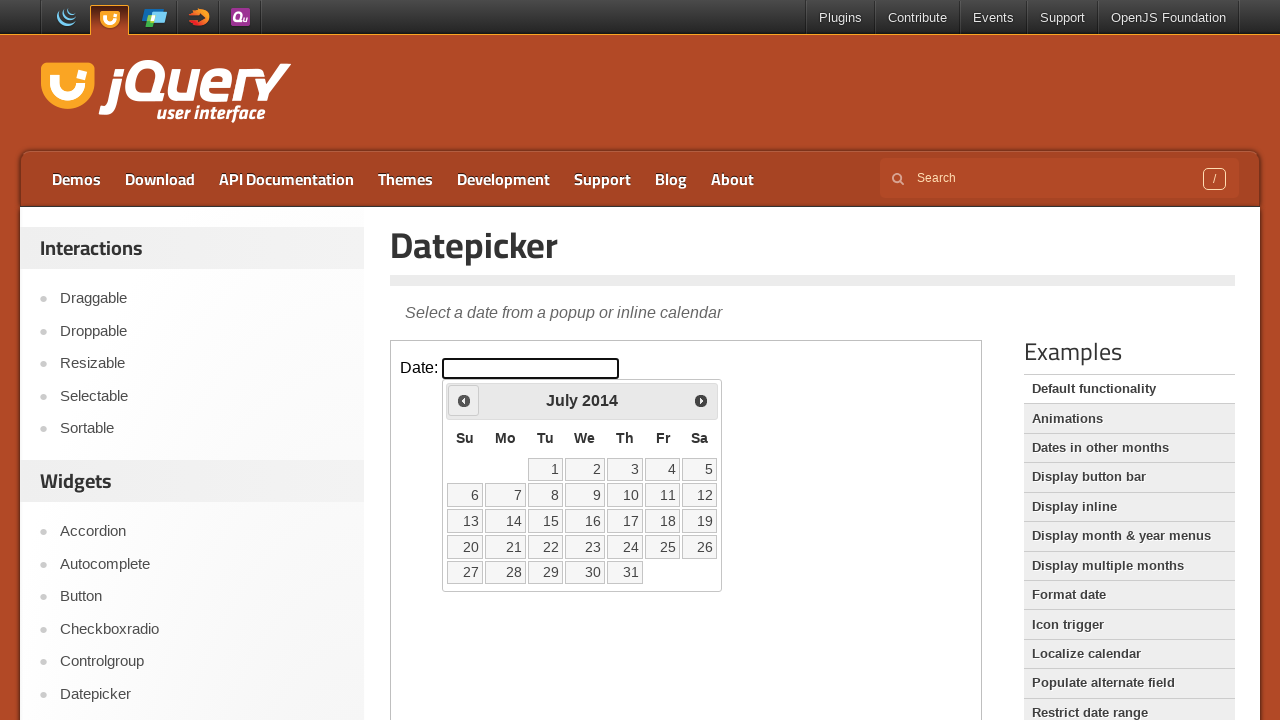

Clicked previous month button to navigate from July 2014 at (464, 400) on iframe >> nth=0 >> internal:control=enter-frame >> span.ui-icon.ui-icon-circle-t
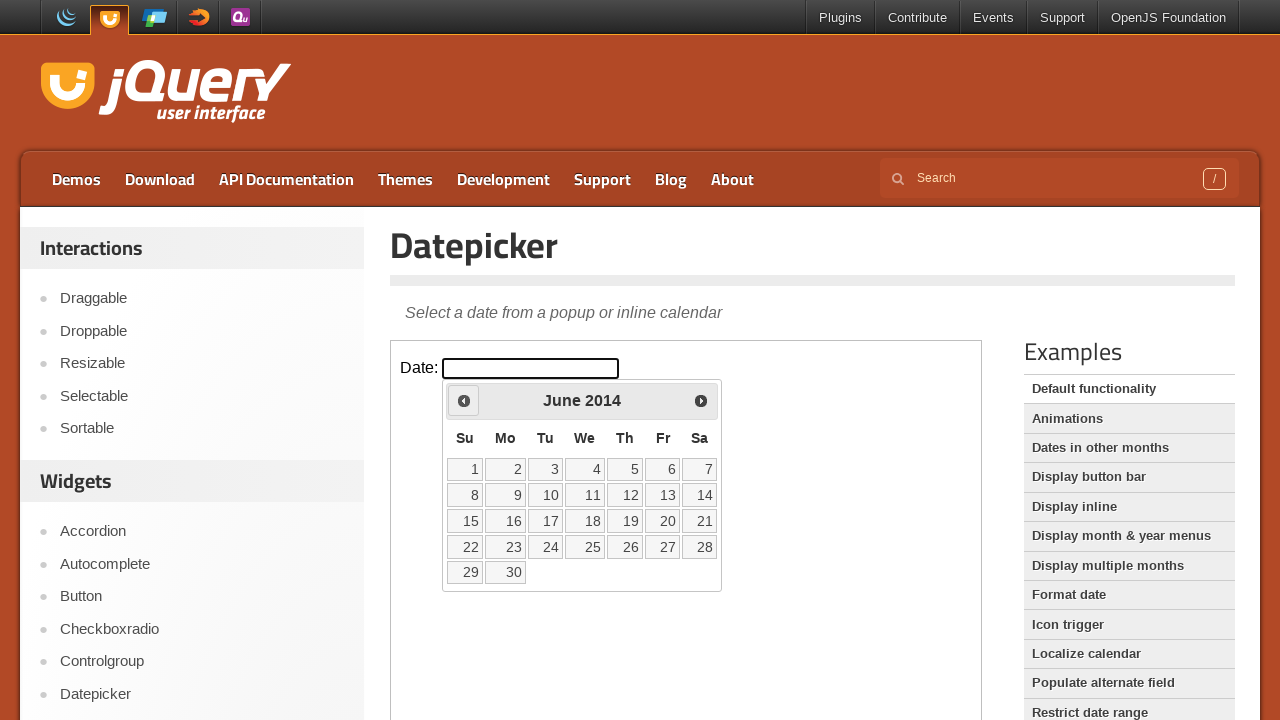

Clicked previous month button to navigate from June 2014 at (464, 400) on iframe >> nth=0 >> internal:control=enter-frame >> span.ui-icon.ui-icon-circle-t
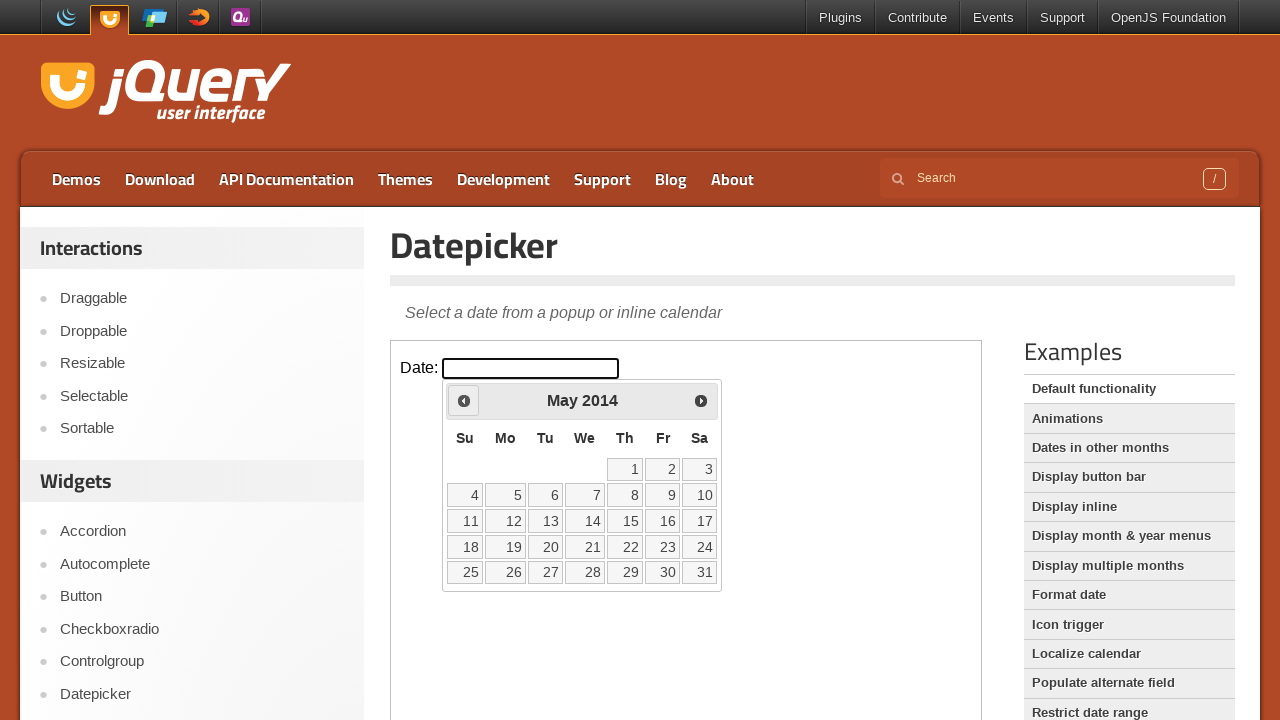

Clicked previous month button to navigate from May 2014 at (464, 400) on iframe >> nth=0 >> internal:control=enter-frame >> span.ui-icon.ui-icon-circle-t
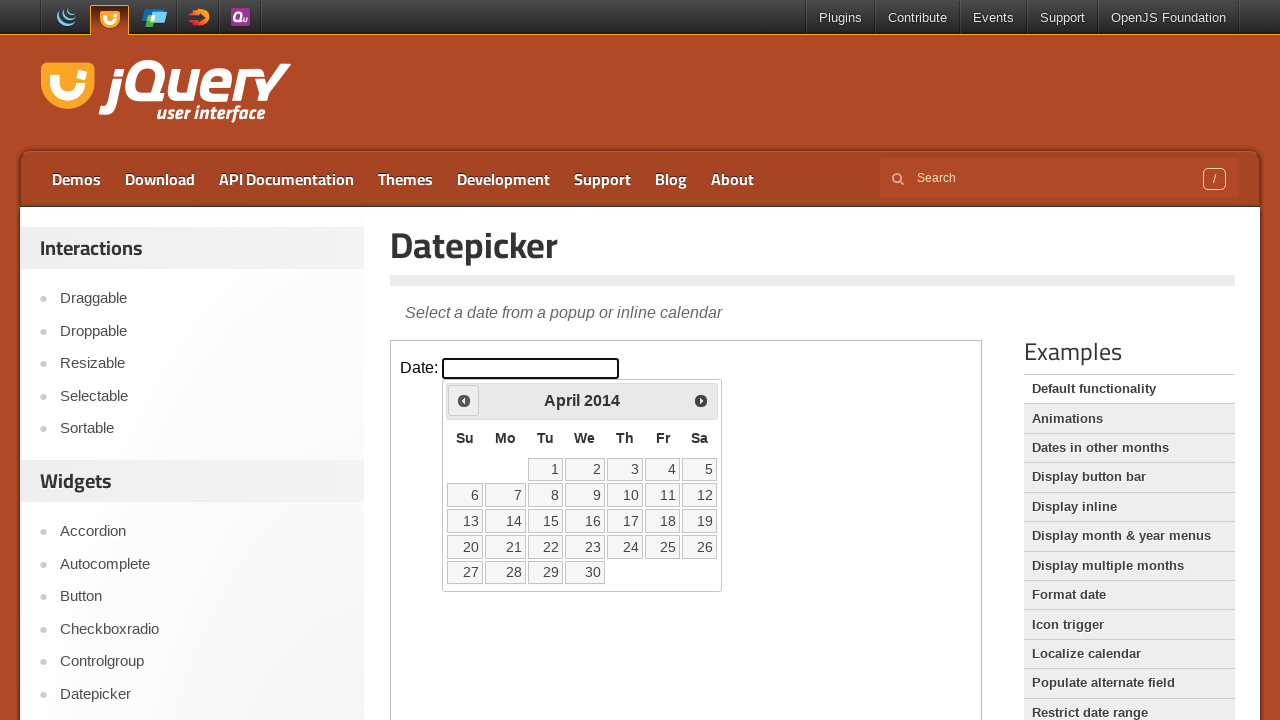

Clicked previous month button to navigate from April 2014 at (464, 400) on iframe >> nth=0 >> internal:control=enter-frame >> span.ui-icon.ui-icon-circle-t
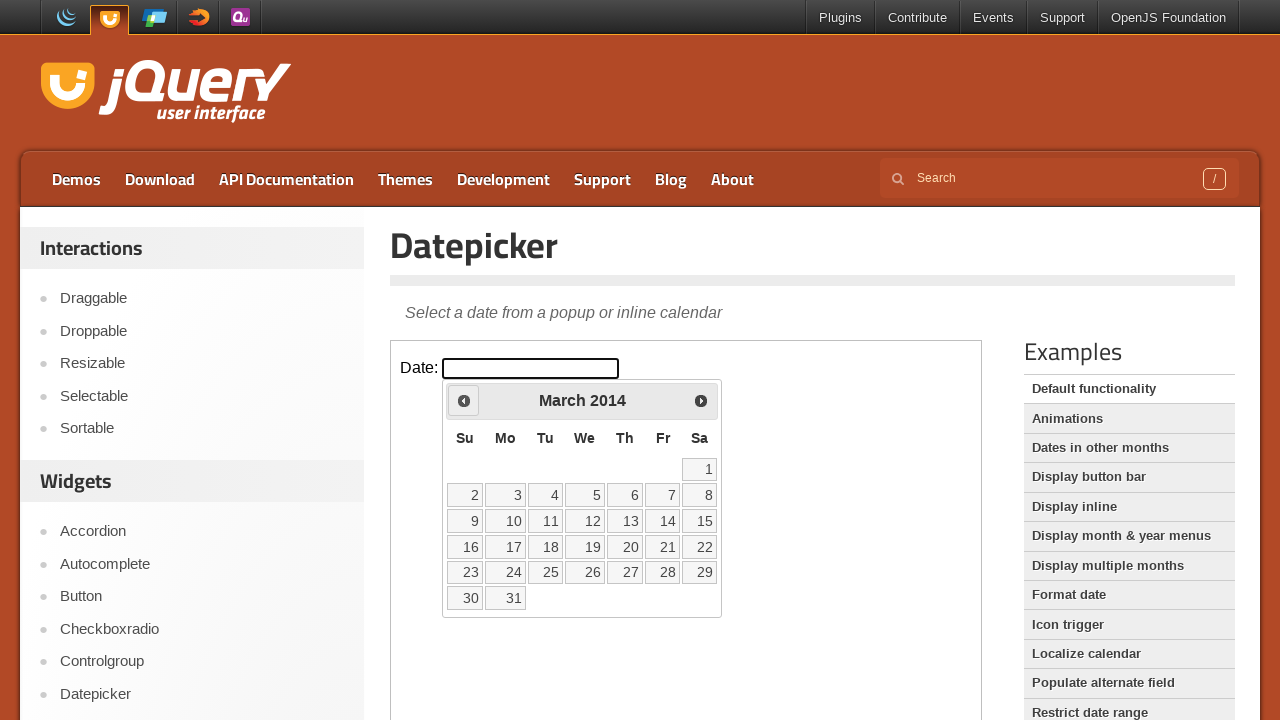

Clicked previous month button to navigate from March 2014 at (464, 400) on iframe >> nth=0 >> internal:control=enter-frame >> span.ui-icon.ui-icon-circle-t
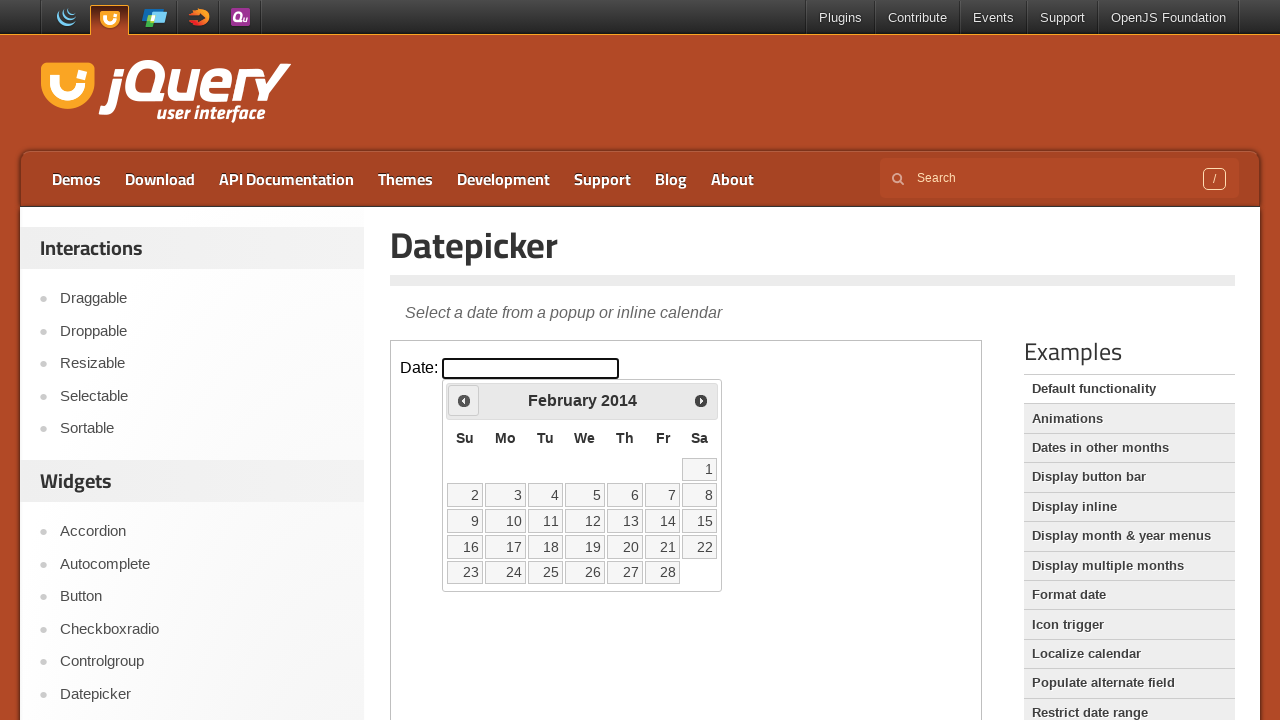

Clicked previous month button to navigate from February 2014 at (464, 400) on iframe >> nth=0 >> internal:control=enter-frame >> span.ui-icon.ui-icon-circle-t
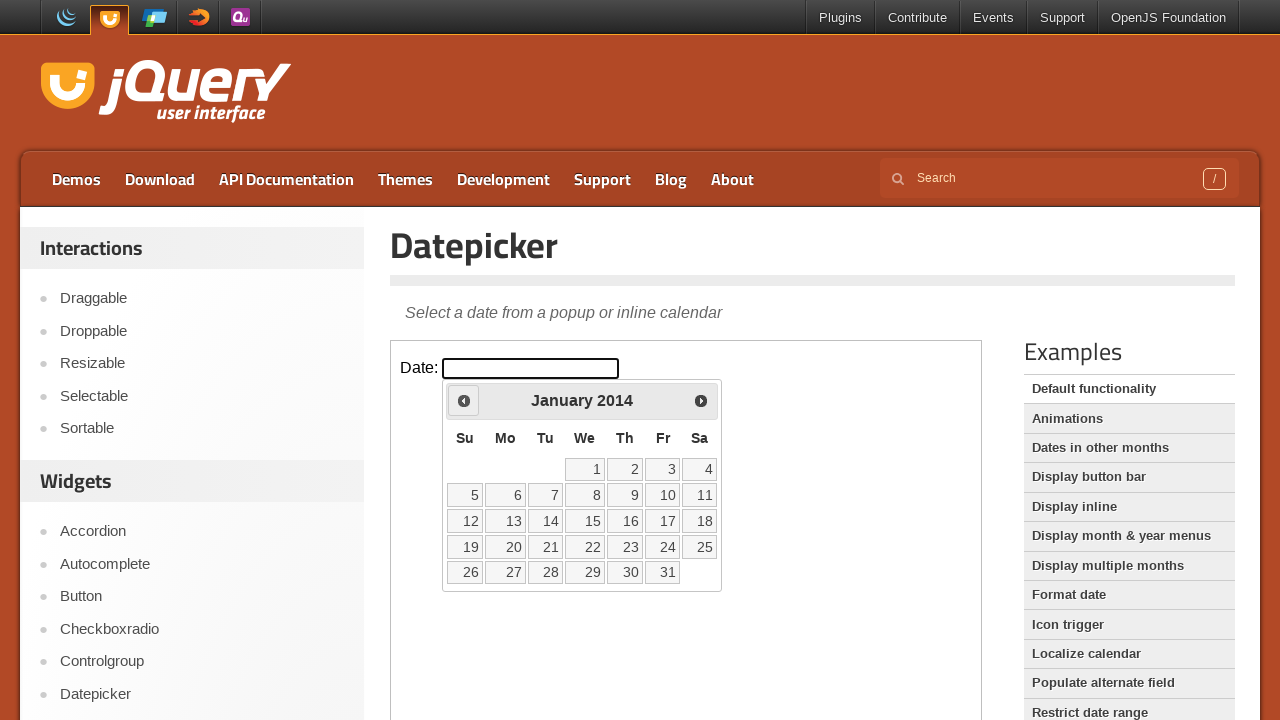

Clicked previous month button to navigate from January 2014 at (464, 400) on iframe >> nth=0 >> internal:control=enter-frame >> span.ui-icon.ui-icon-circle-t
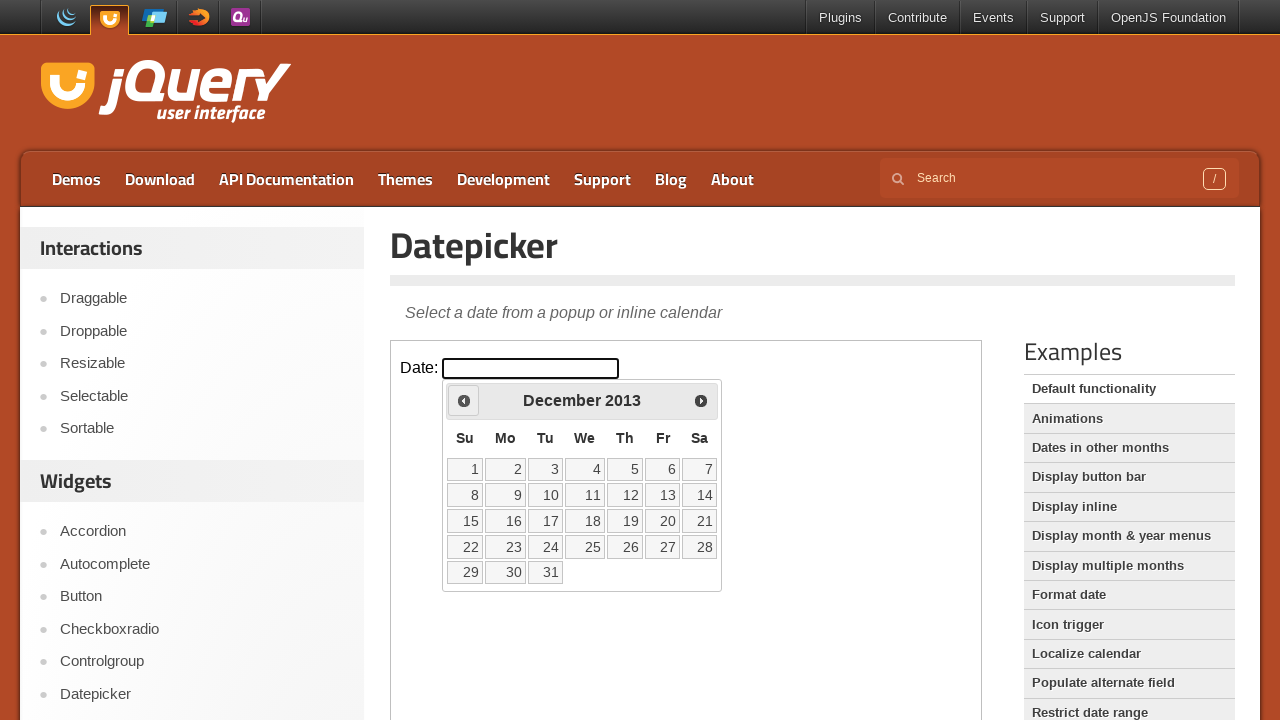

Clicked previous month button to navigate from December 2013 at (464, 400) on iframe >> nth=0 >> internal:control=enter-frame >> span.ui-icon.ui-icon-circle-t
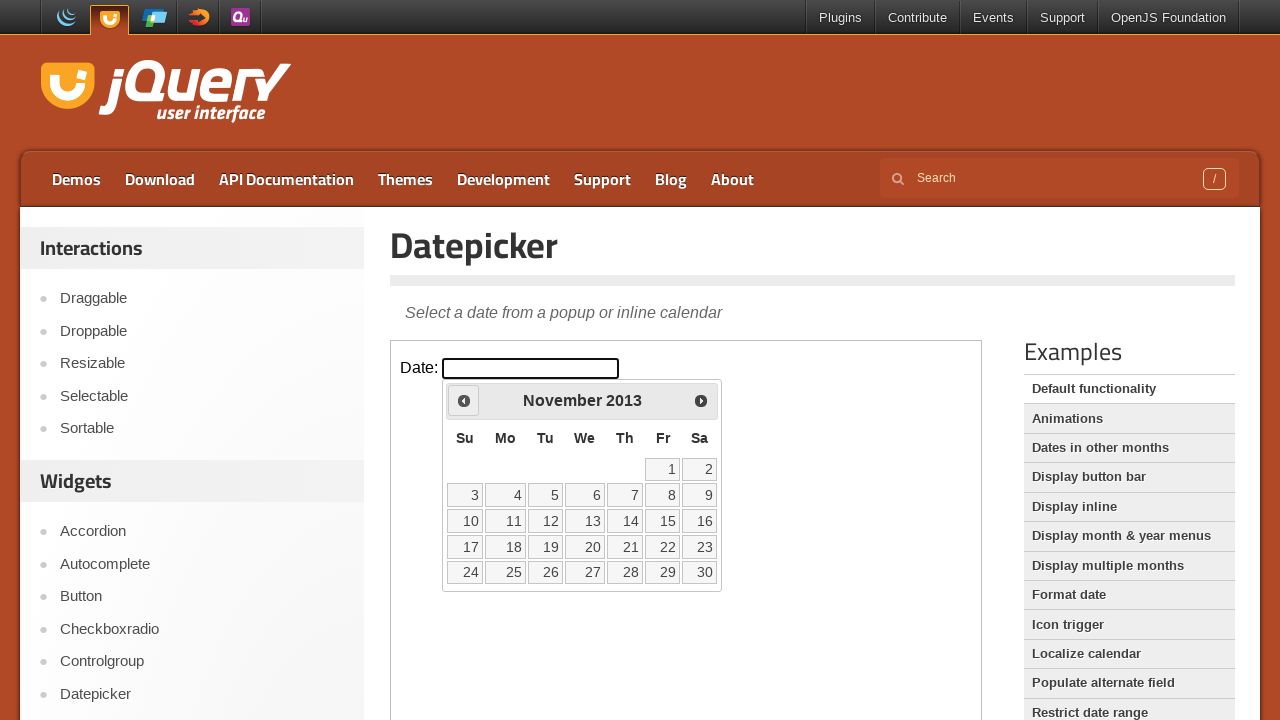

Clicked previous month button to navigate from November 2013 at (464, 400) on iframe >> nth=0 >> internal:control=enter-frame >> span.ui-icon.ui-icon-circle-t
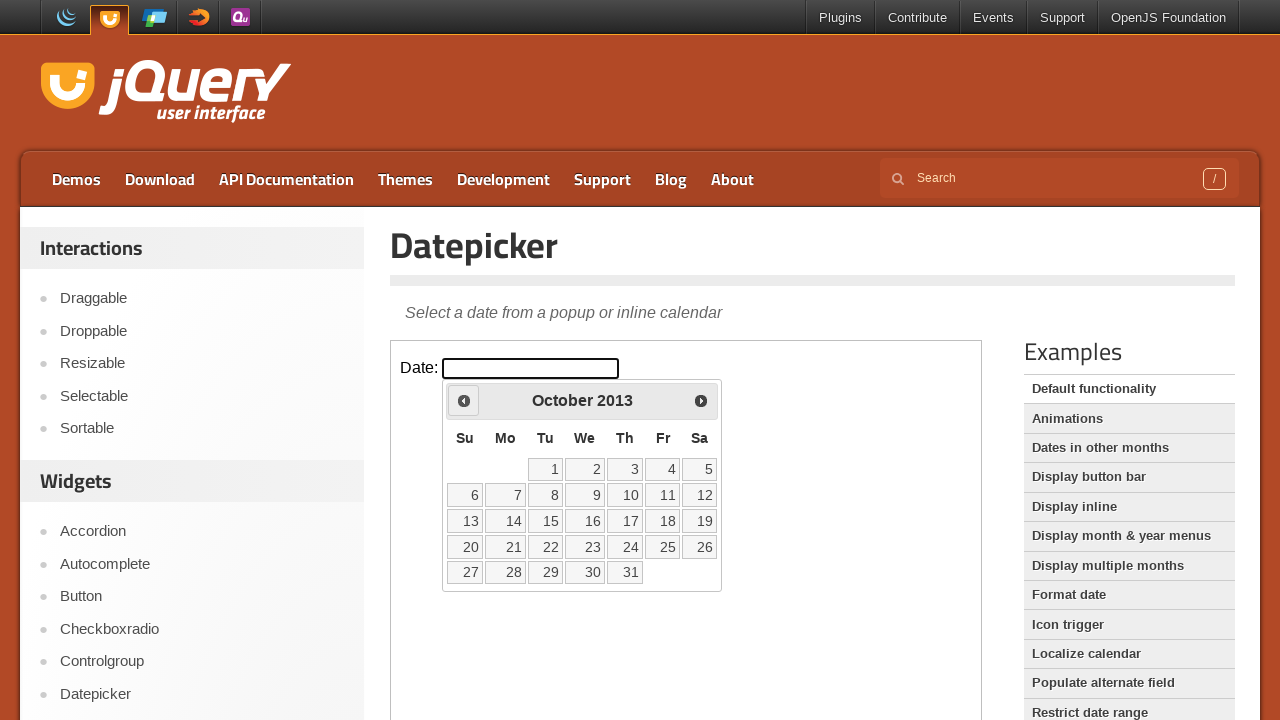

Clicked previous month button to navigate from October 2013 at (464, 400) on iframe >> nth=0 >> internal:control=enter-frame >> span.ui-icon.ui-icon-circle-t
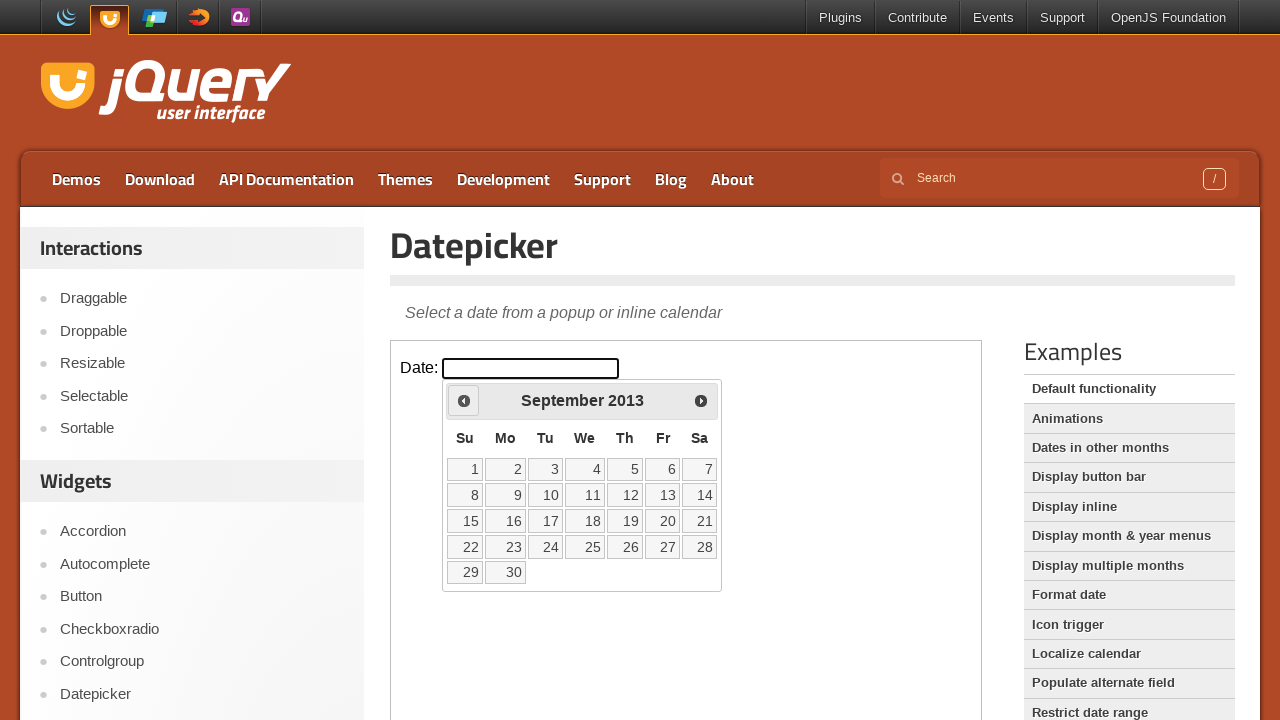

Clicked previous month button to navigate from September 2013 at (464, 400) on iframe >> nth=0 >> internal:control=enter-frame >> span.ui-icon.ui-icon-circle-t
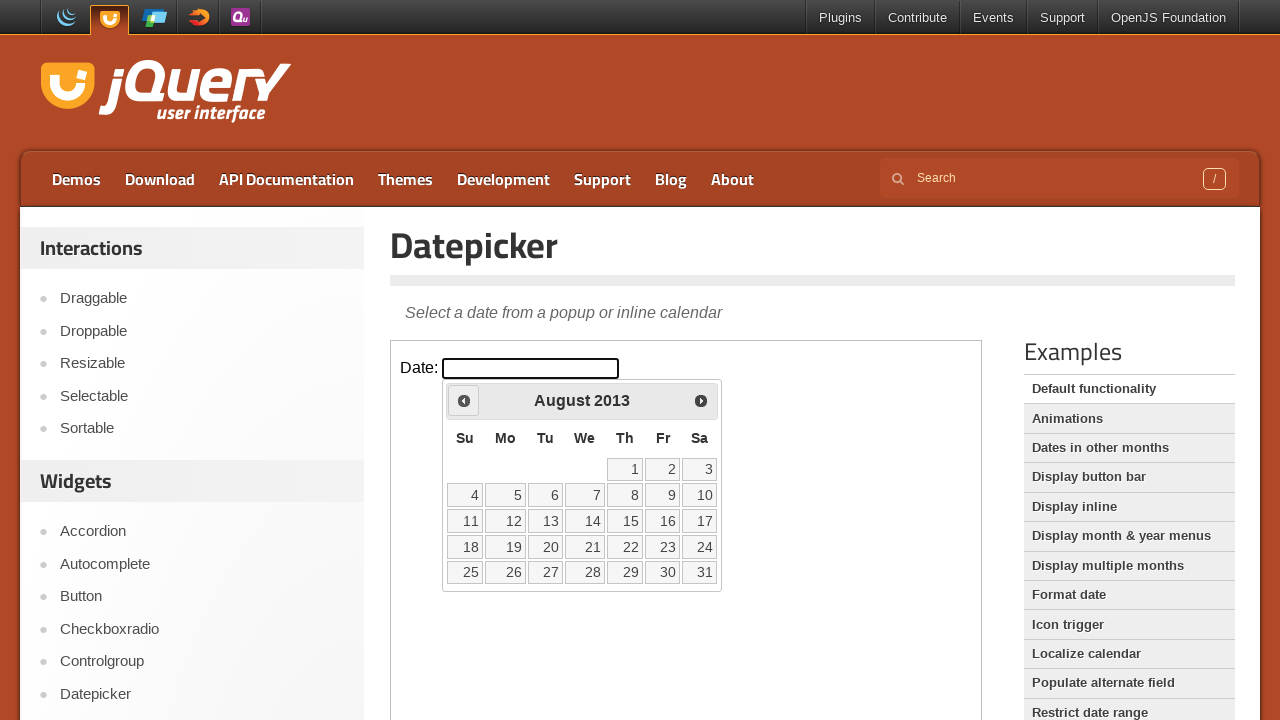

Clicked previous month button to navigate from August 2013 at (464, 400) on iframe >> nth=0 >> internal:control=enter-frame >> span.ui-icon.ui-icon-circle-t
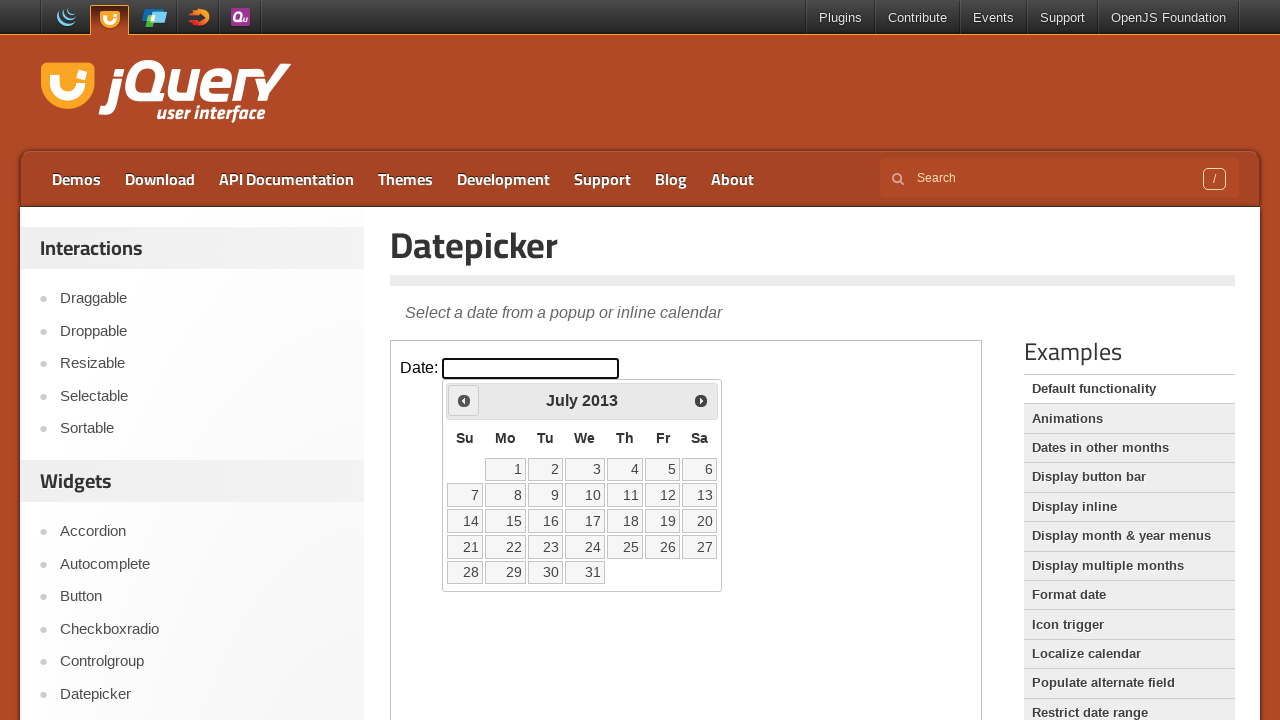

Clicked previous month button to navigate from July 2013 at (464, 400) on iframe >> nth=0 >> internal:control=enter-frame >> span.ui-icon.ui-icon-circle-t
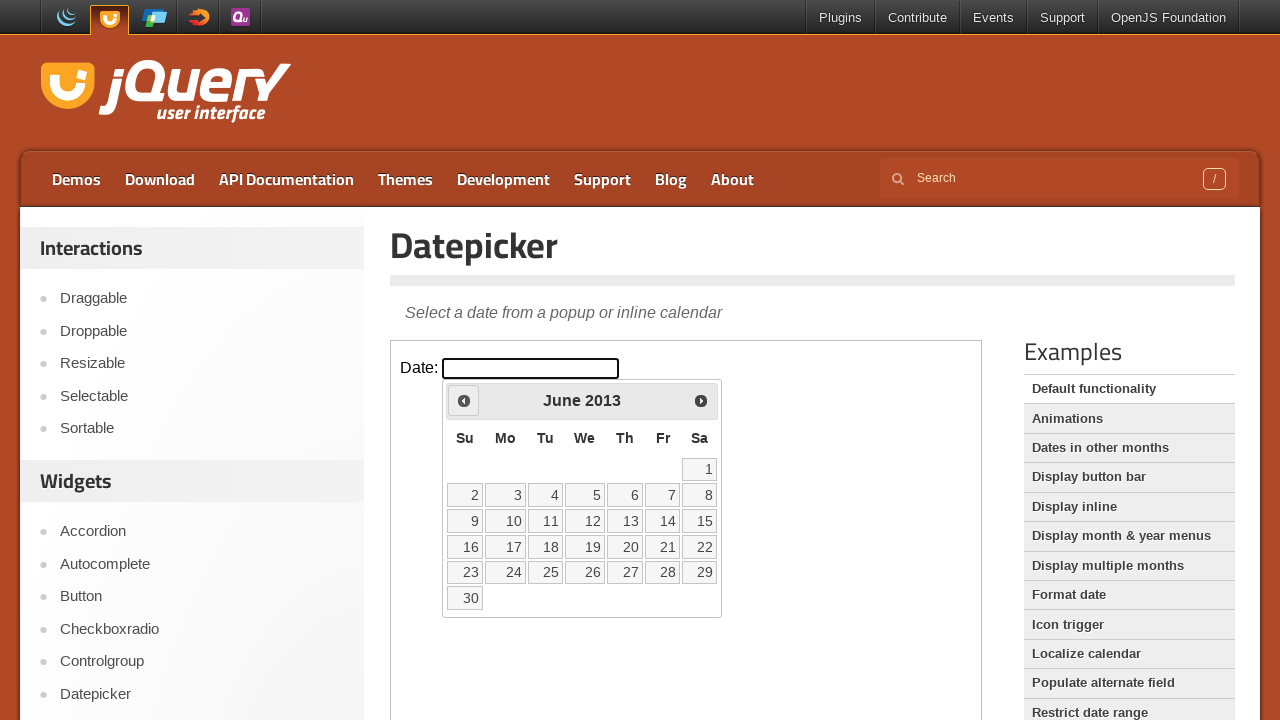

Clicked previous month button to navigate from June 2013 at (464, 400) on iframe >> nth=0 >> internal:control=enter-frame >> span.ui-icon.ui-icon-circle-t
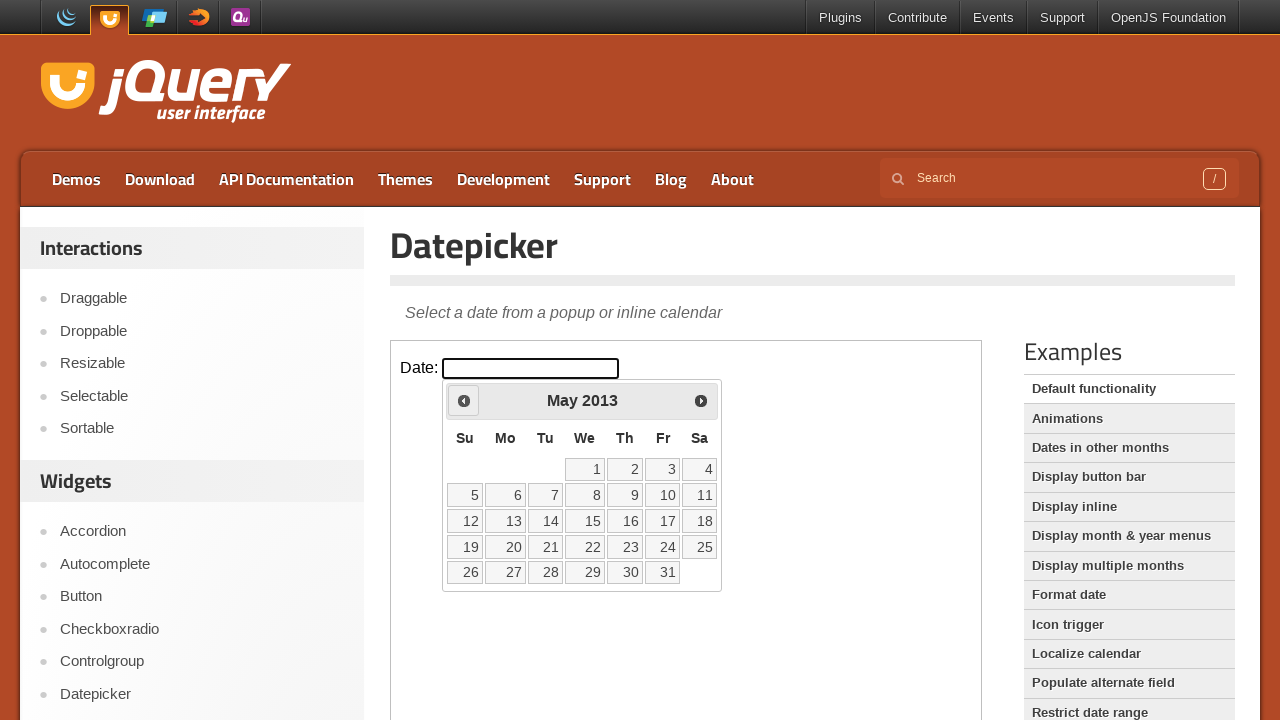

Clicked previous month button to navigate from May 2013 at (464, 400) on iframe >> nth=0 >> internal:control=enter-frame >> span.ui-icon.ui-icon-circle-t
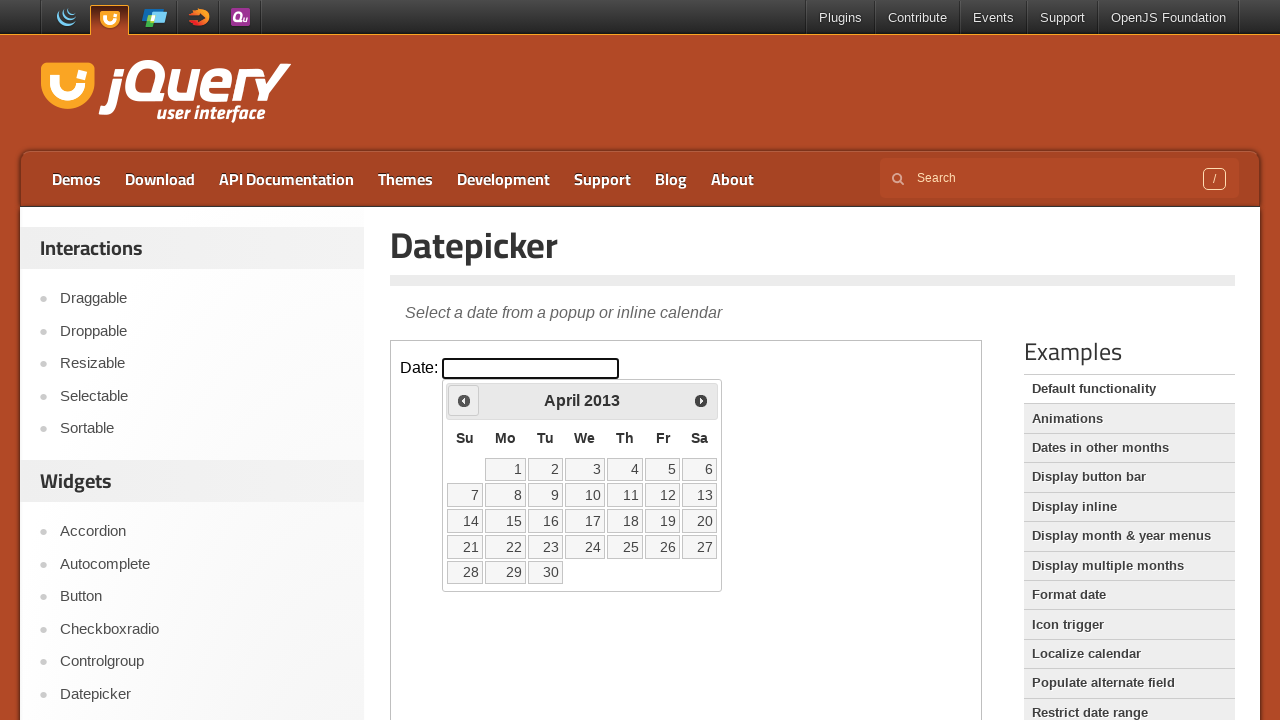

Clicked previous month button to navigate from April 2013 at (464, 400) on iframe >> nth=0 >> internal:control=enter-frame >> span.ui-icon.ui-icon-circle-t
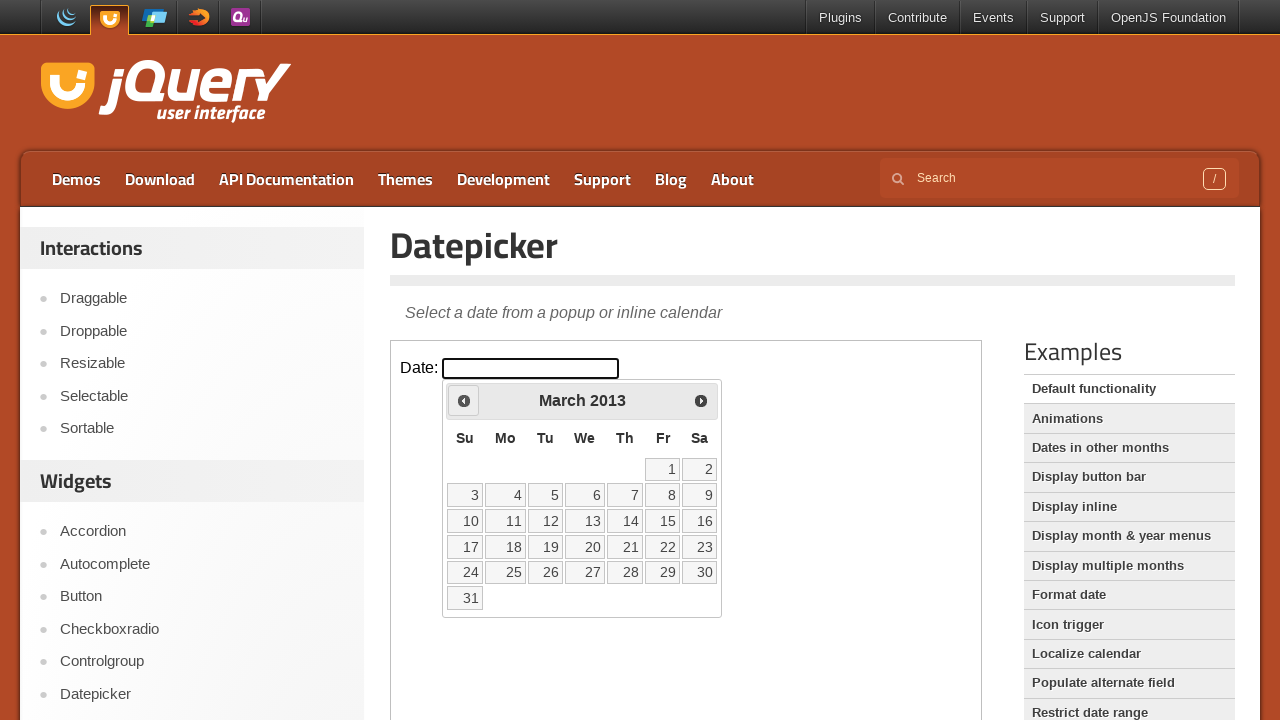

Clicked previous month button to navigate from March 2013 at (464, 400) on iframe >> nth=0 >> internal:control=enter-frame >> span.ui-icon.ui-icon-circle-t
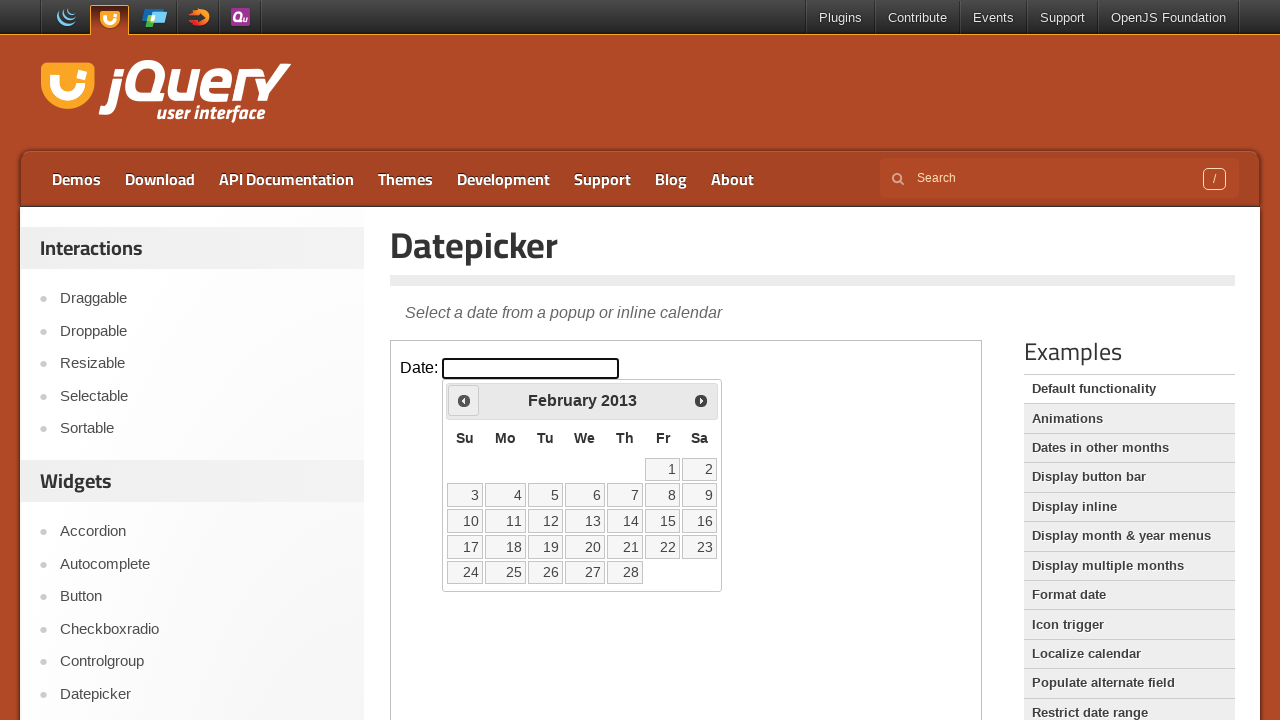

Clicked previous month button to navigate from February 2013 at (464, 400) on iframe >> nth=0 >> internal:control=enter-frame >> span.ui-icon.ui-icon-circle-t
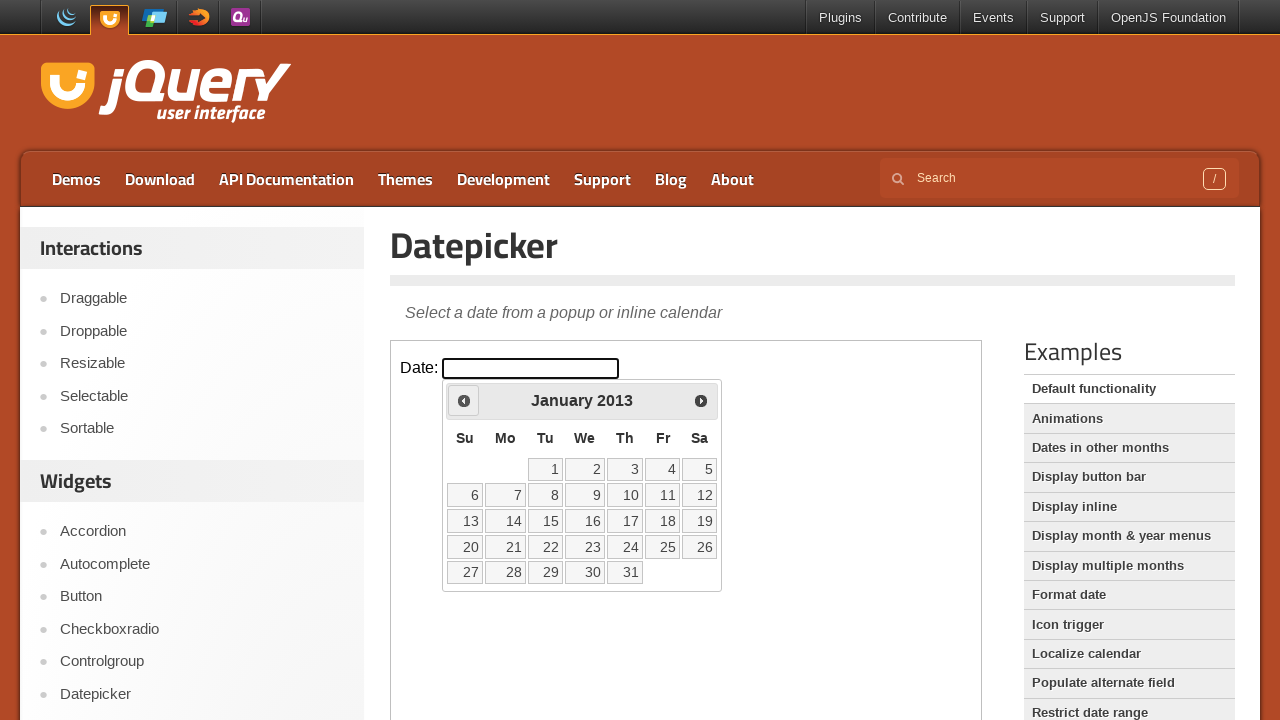

Clicked previous month button to navigate from January 2013 at (464, 400) on iframe >> nth=0 >> internal:control=enter-frame >> span.ui-icon.ui-icon-circle-t
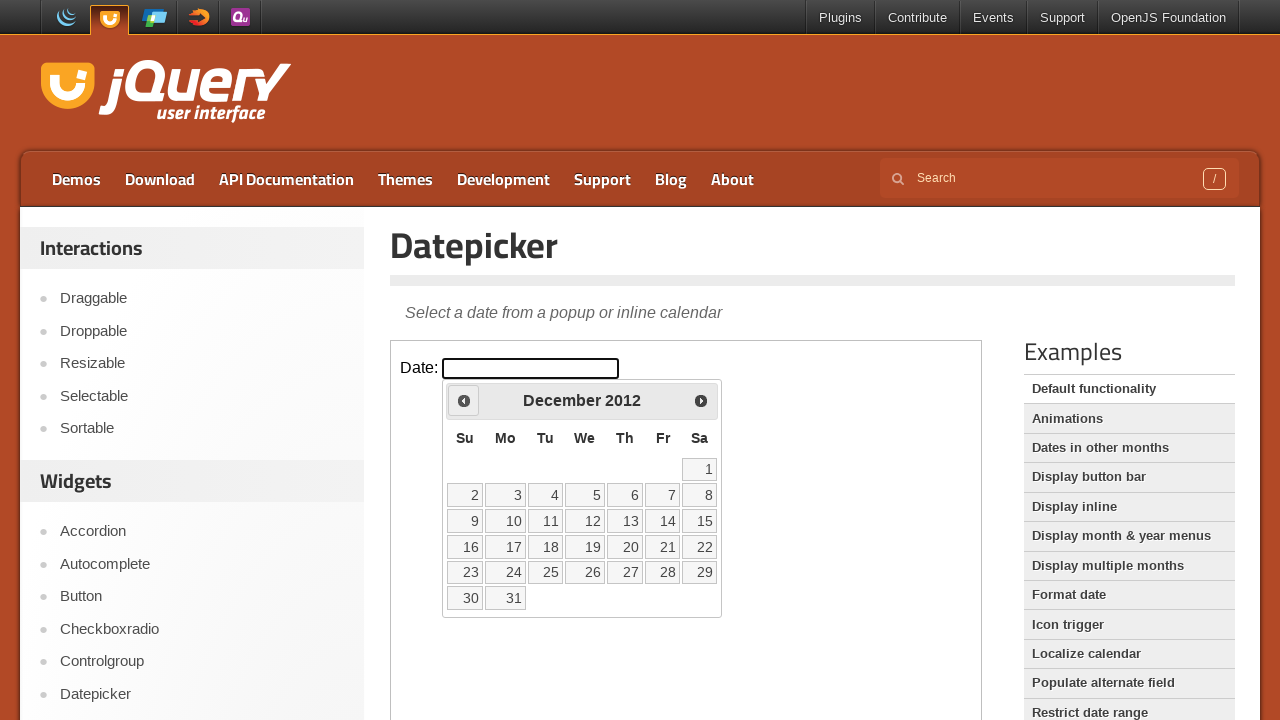

Clicked previous month button to navigate from December 2012 at (464, 400) on iframe >> nth=0 >> internal:control=enter-frame >> span.ui-icon.ui-icon-circle-t
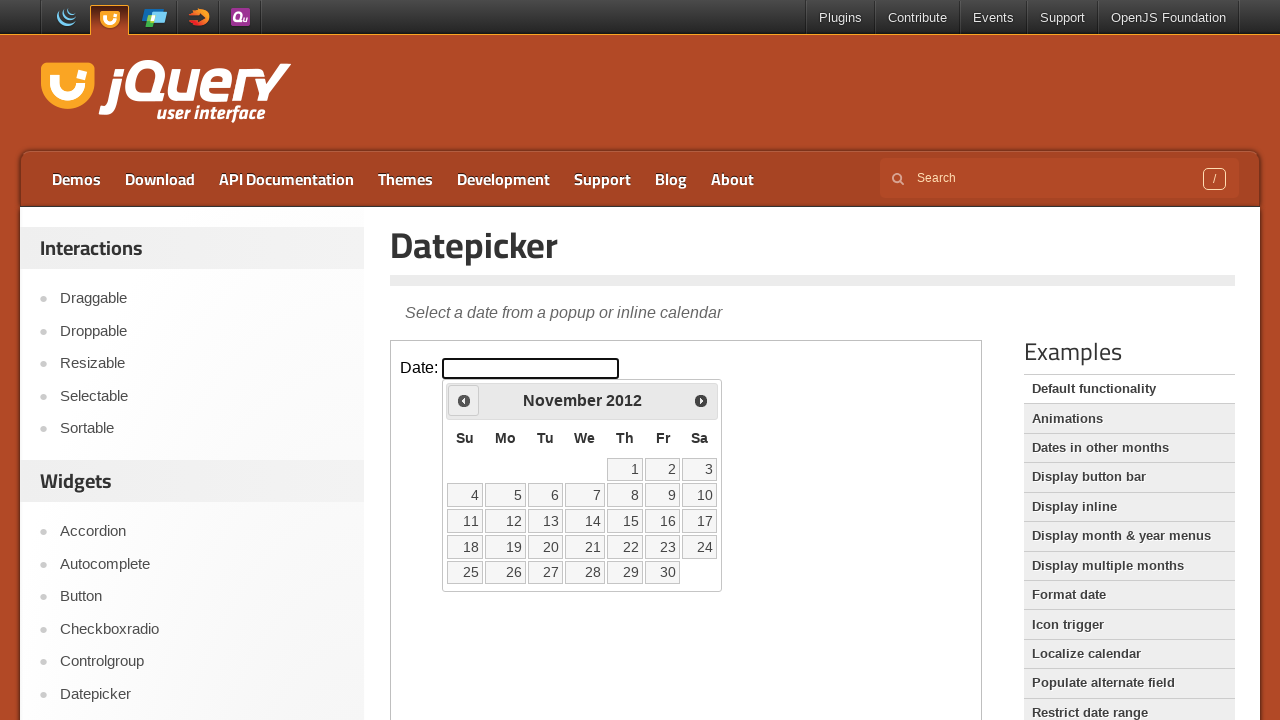

Clicked previous month button to navigate from November 2012 at (464, 400) on iframe >> nth=0 >> internal:control=enter-frame >> span.ui-icon.ui-icon-circle-t
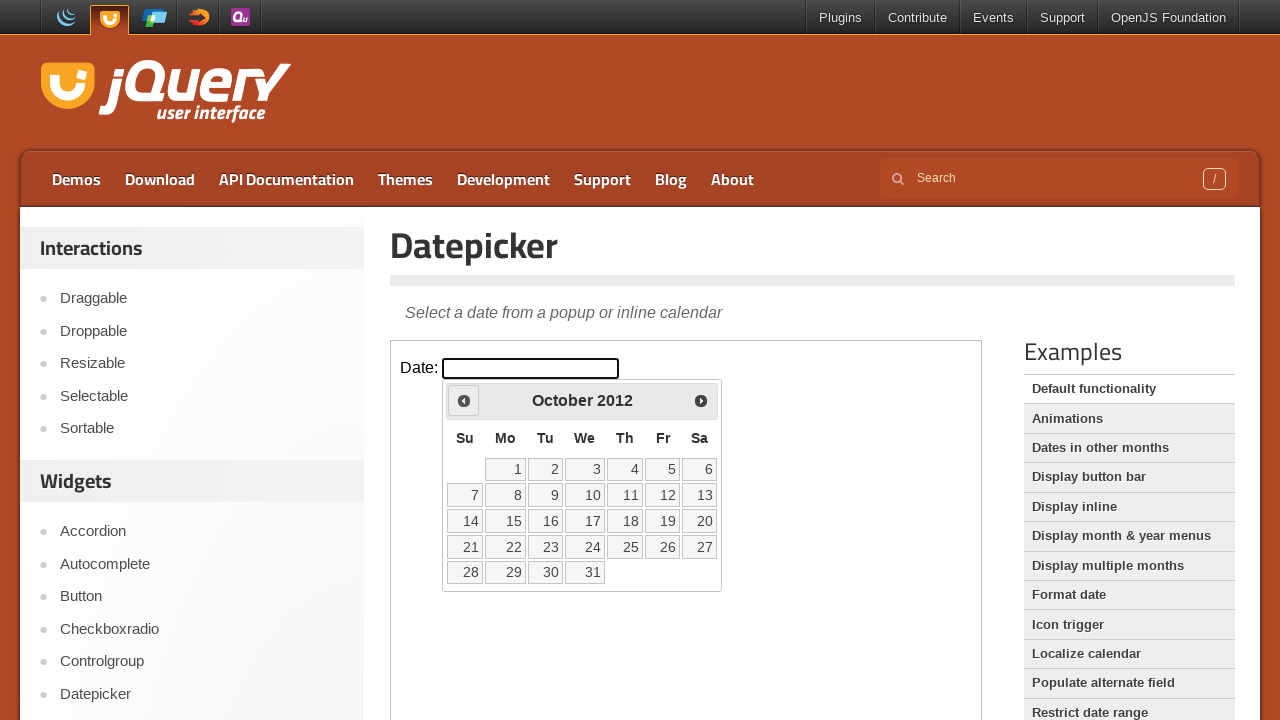

Clicked previous month button to navigate from October 2012 at (464, 400) on iframe >> nth=0 >> internal:control=enter-frame >> span.ui-icon.ui-icon-circle-t
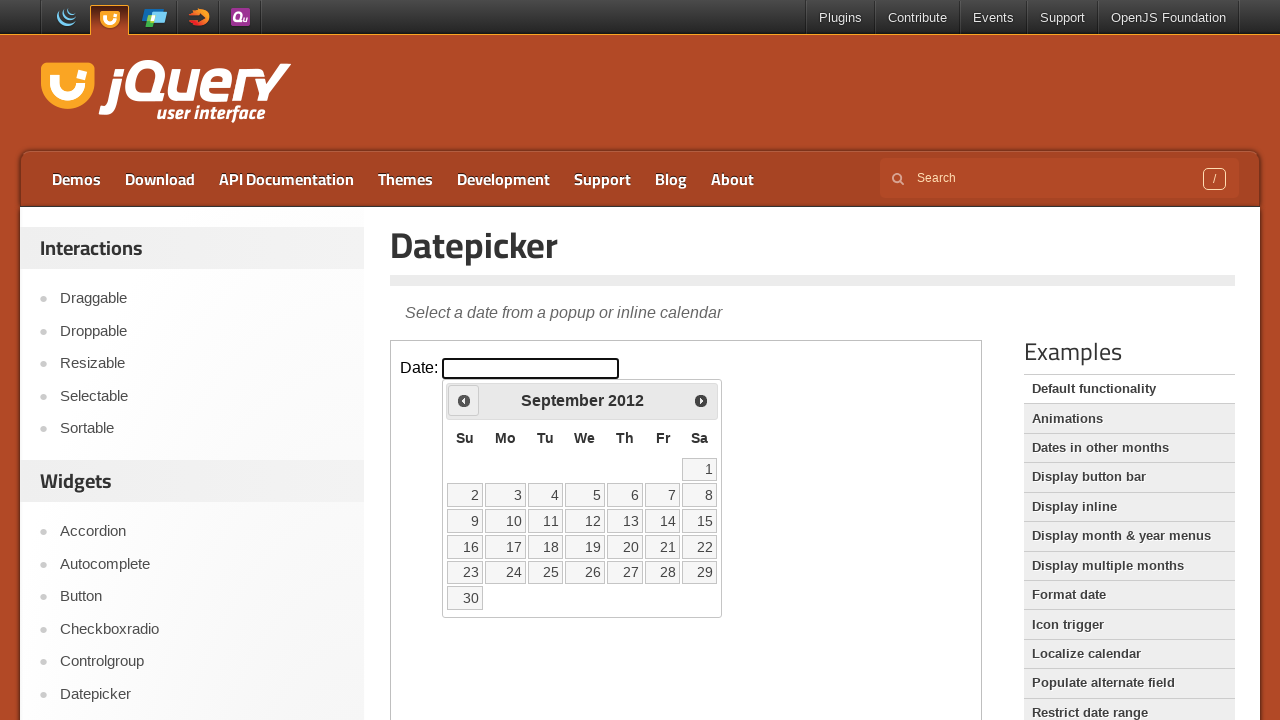

Clicked previous month button to navigate from September 2012 at (464, 400) on iframe >> nth=0 >> internal:control=enter-frame >> span.ui-icon.ui-icon-circle-t
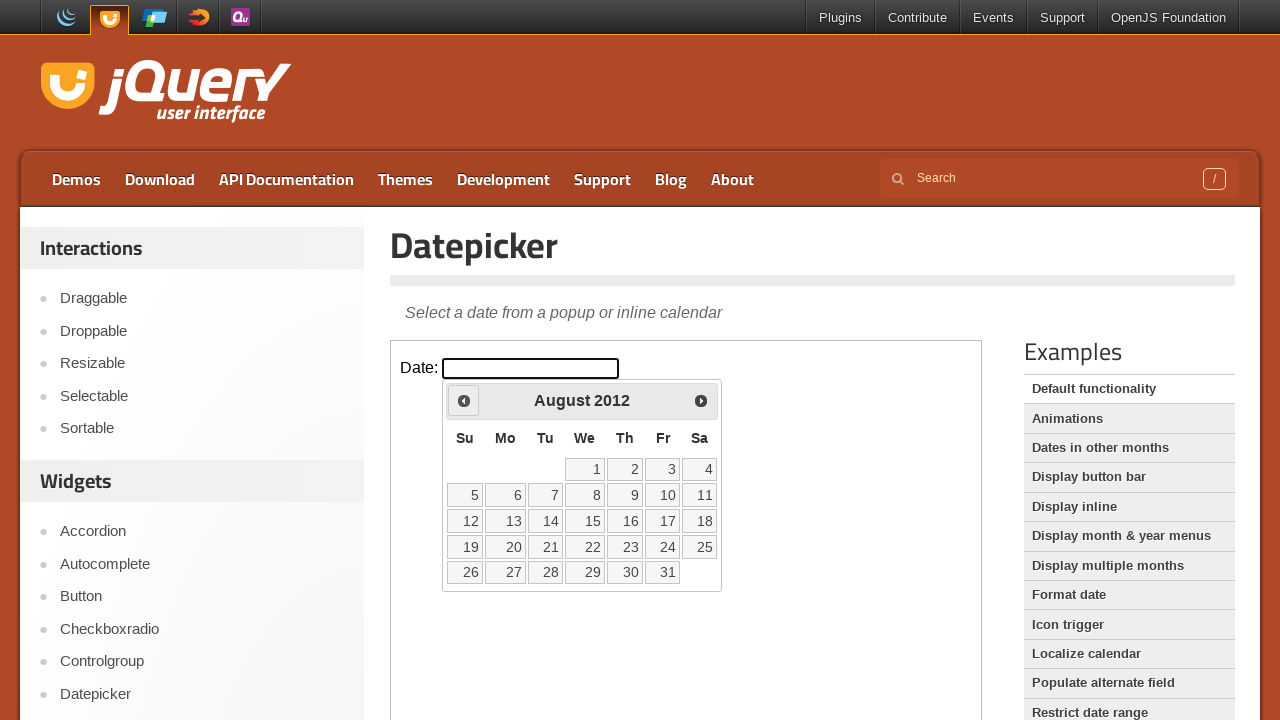

Clicked previous month button to navigate from August 2012 at (464, 400) on iframe >> nth=0 >> internal:control=enter-frame >> span.ui-icon.ui-icon-circle-t
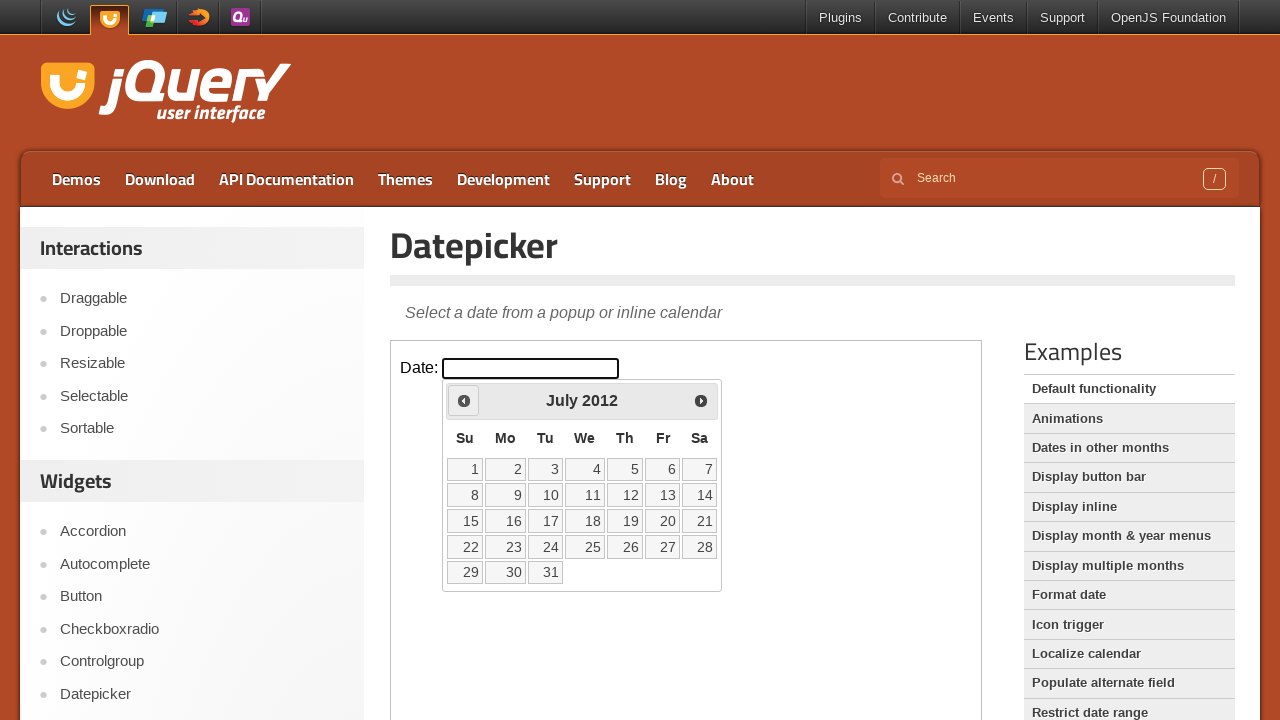

Clicked previous month button to navigate from July 2012 at (464, 400) on iframe >> nth=0 >> internal:control=enter-frame >> span.ui-icon.ui-icon-circle-t
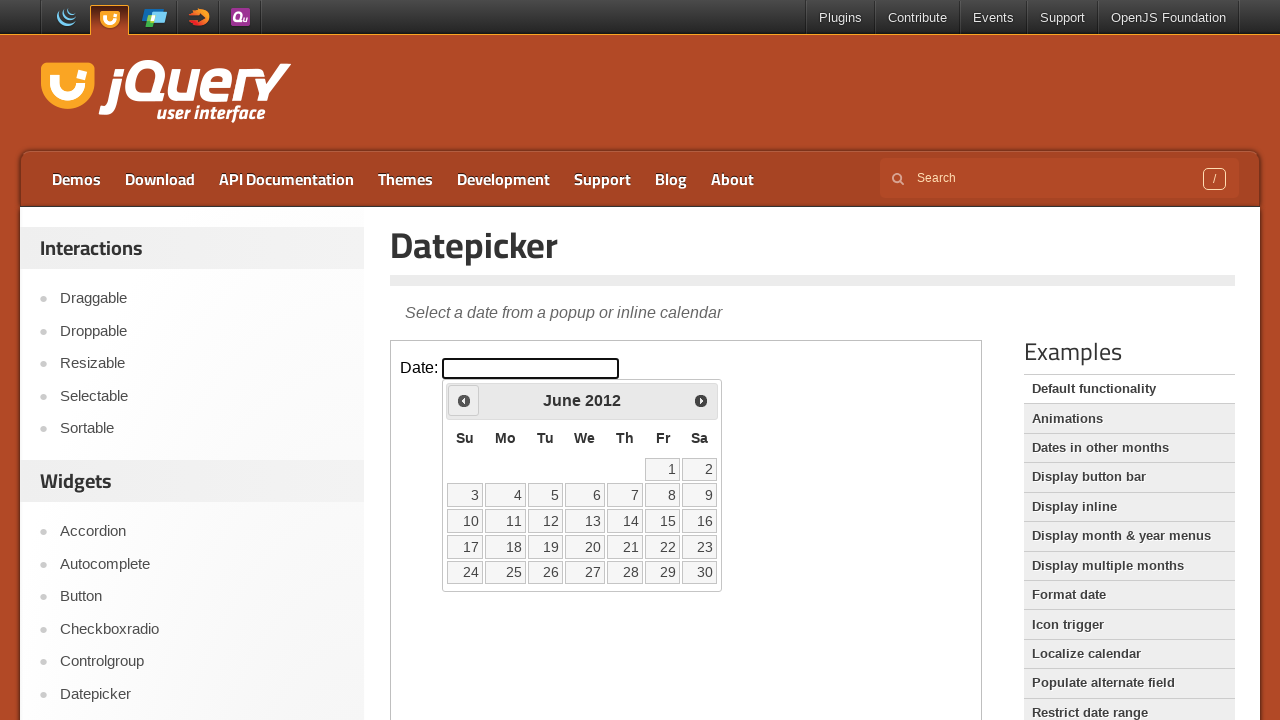

Clicked previous month button to navigate from June 2012 at (464, 400) on iframe >> nth=0 >> internal:control=enter-frame >> span.ui-icon.ui-icon-circle-t
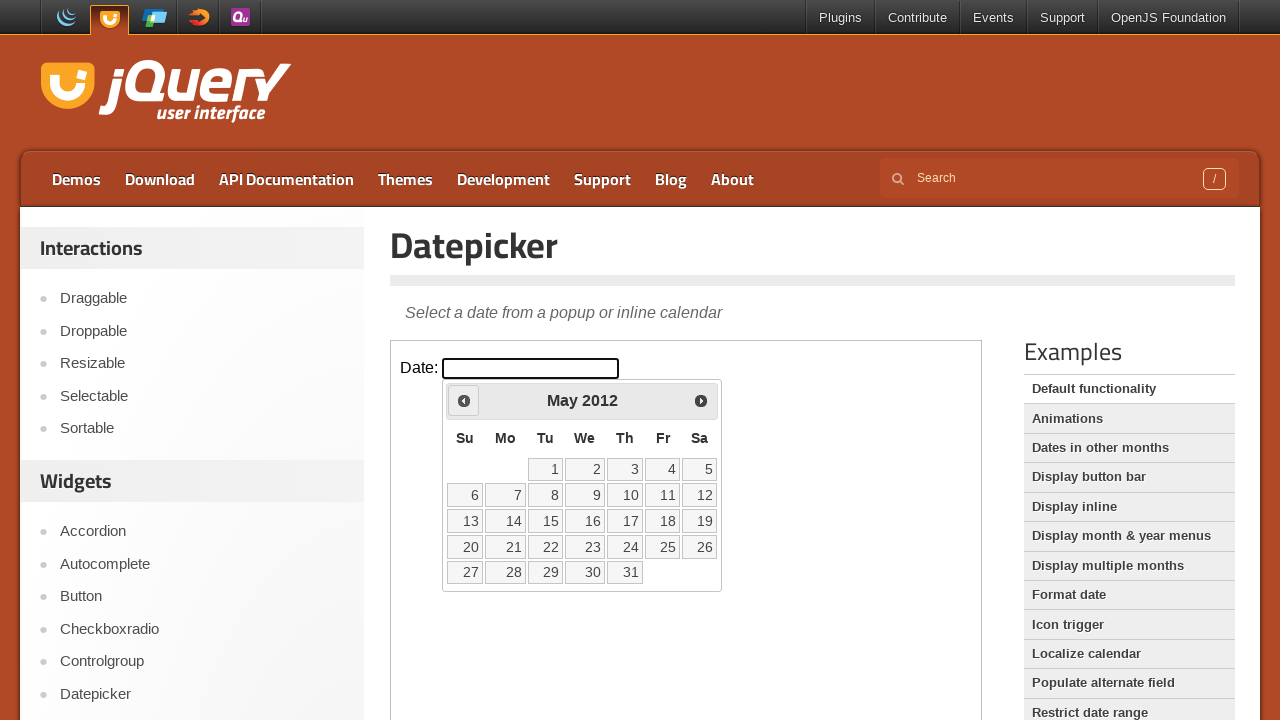

Clicked previous month button to navigate from May 2012 at (464, 400) on iframe >> nth=0 >> internal:control=enter-frame >> span.ui-icon.ui-icon-circle-t
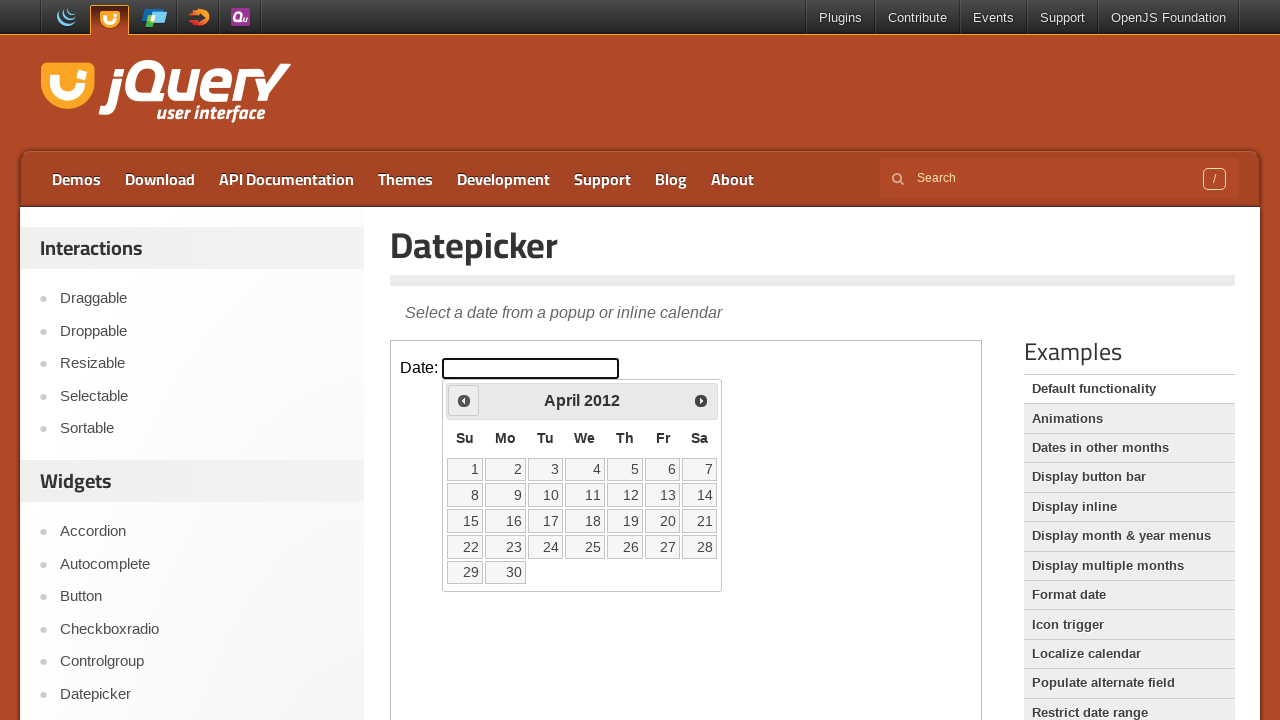

Clicked previous month button to navigate from April 2012 at (464, 400) on iframe >> nth=0 >> internal:control=enter-frame >> span.ui-icon.ui-icon-circle-t
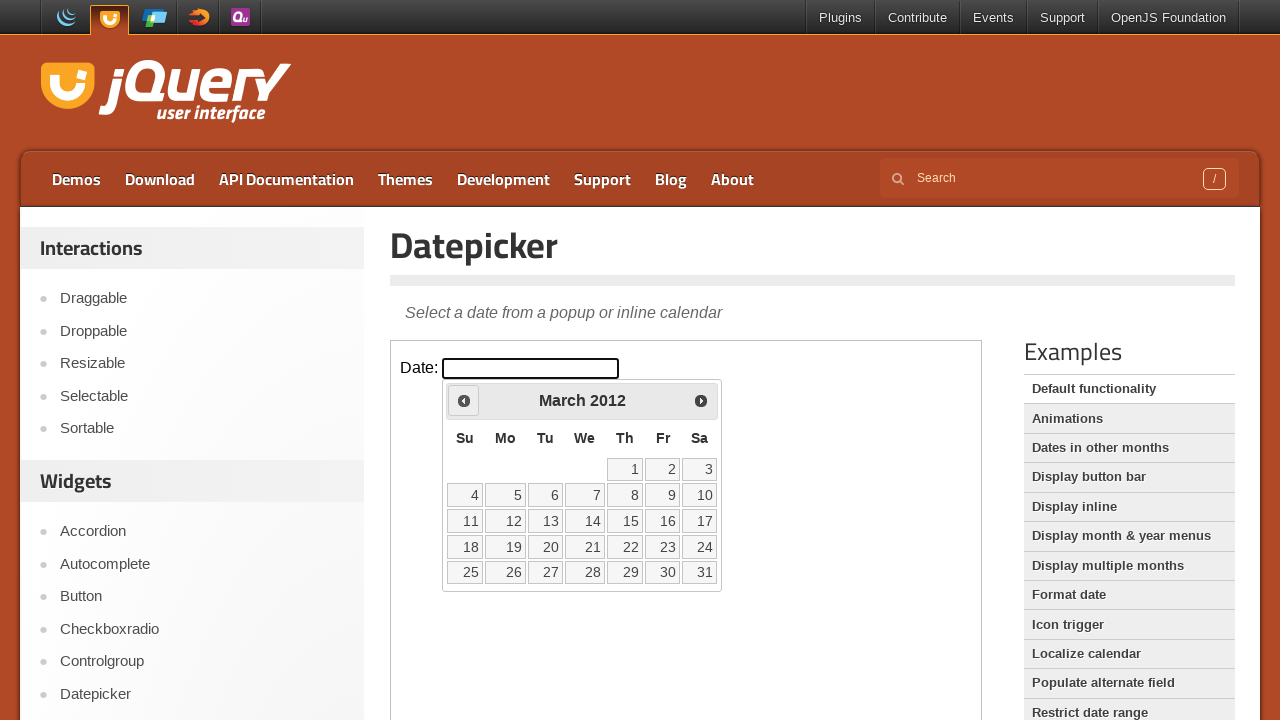

Clicked previous month button to navigate from March 2012 at (464, 400) on iframe >> nth=0 >> internal:control=enter-frame >> span.ui-icon.ui-icon-circle-t
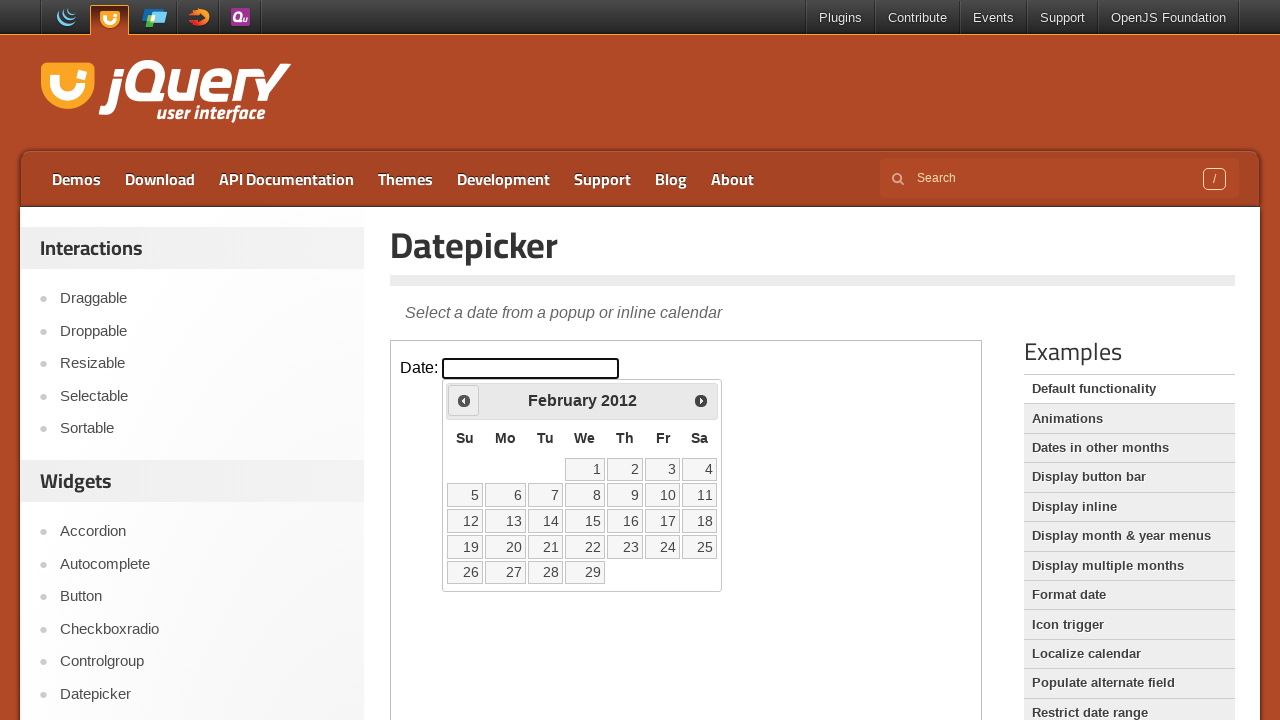

Clicked previous month button to navigate from February 2012 at (464, 400) on iframe >> nth=0 >> internal:control=enter-frame >> span.ui-icon.ui-icon-circle-t
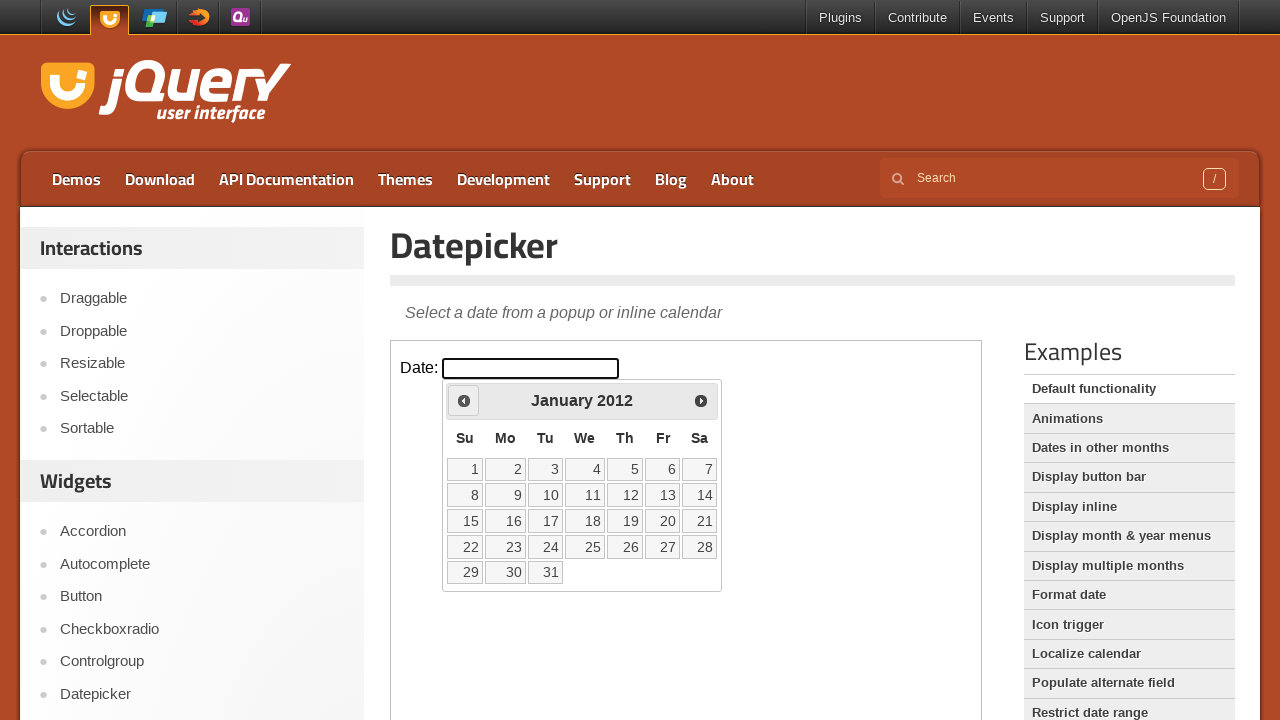

Clicked previous month button to navigate from January 2012 at (464, 400) on iframe >> nth=0 >> internal:control=enter-frame >> span.ui-icon.ui-icon-circle-t
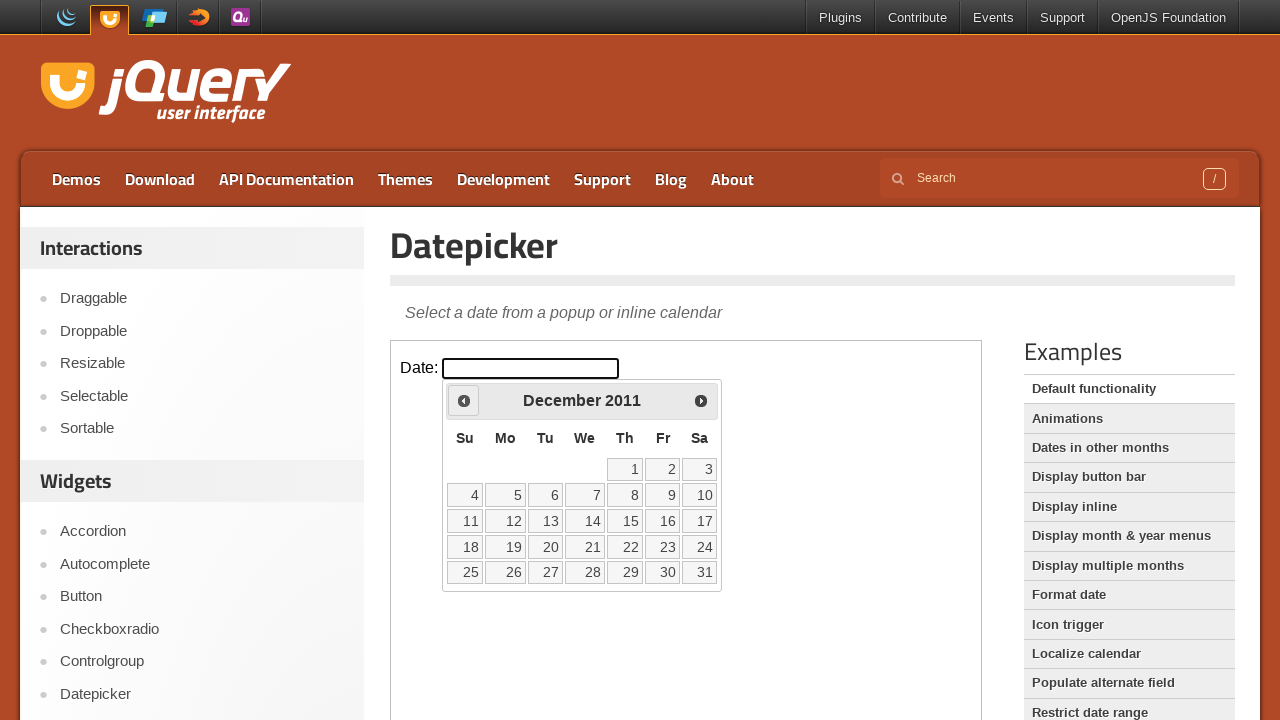

Clicked previous month button to navigate from December 2011 at (464, 400) on iframe >> nth=0 >> internal:control=enter-frame >> span.ui-icon.ui-icon-circle-t
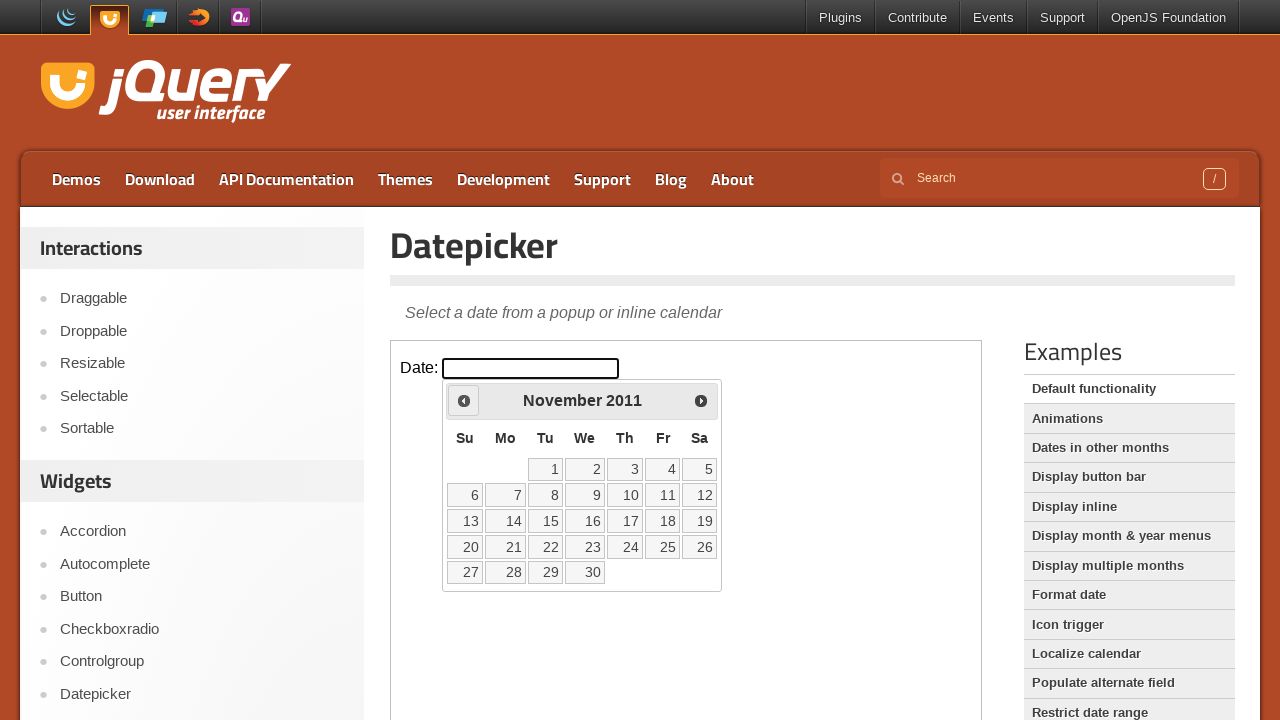

Clicked previous month button to navigate from November 2011 at (464, 400) on iframe >> nth=0 >> internal:control=enter-frame >> span.ui-icon.ui-icon-circle-t
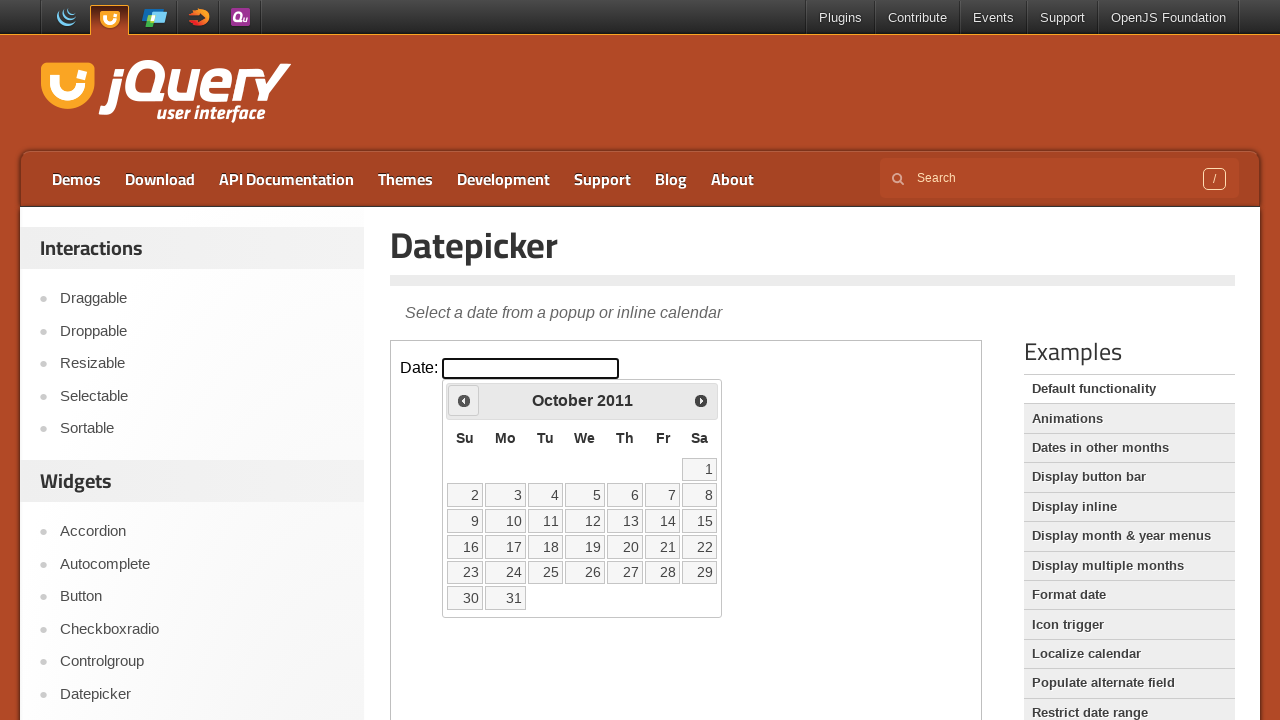

Clicked previous month button to navigate from October 2011 at (464, 400) on iframe >> nth=0 >> internal:control=enter-frame >> span.ui-icon.ui-icon-circle-t
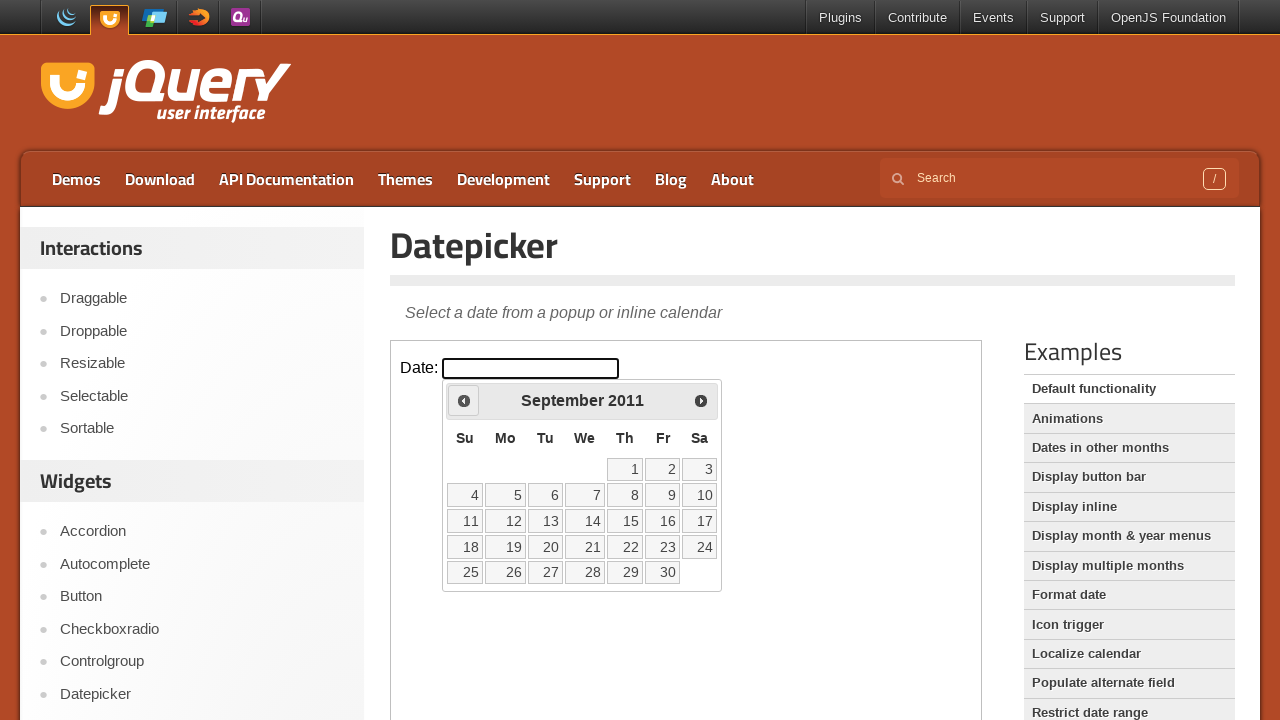

Clicked previous month button to navigate from September 2011 at (464, 400) on iframe >> nth=0 >> internal:control=enter-frame >> span.ui-icon.ui-icon-circle-t
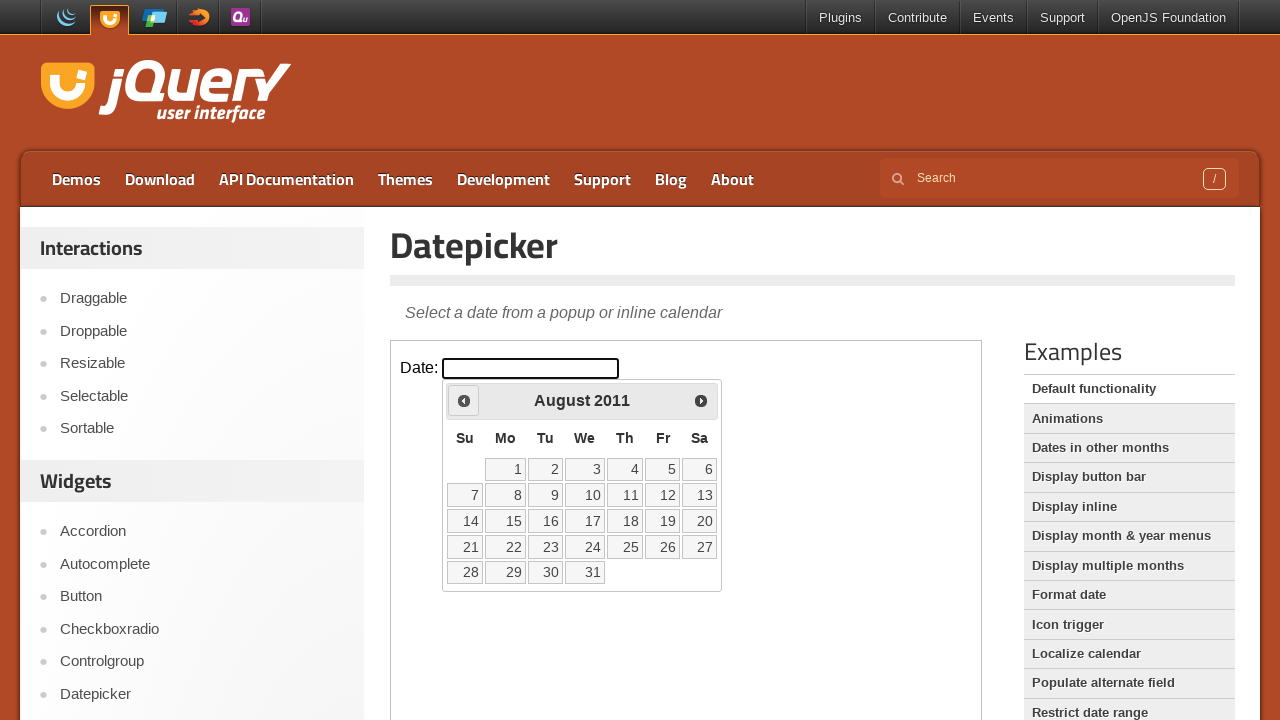

Clicked previous month button to navigate from August 2011 at (464, 400) on iframe >> nth=0 >> internal:control=enter-frame >> span.ui-icon.ui-icon-circle-t
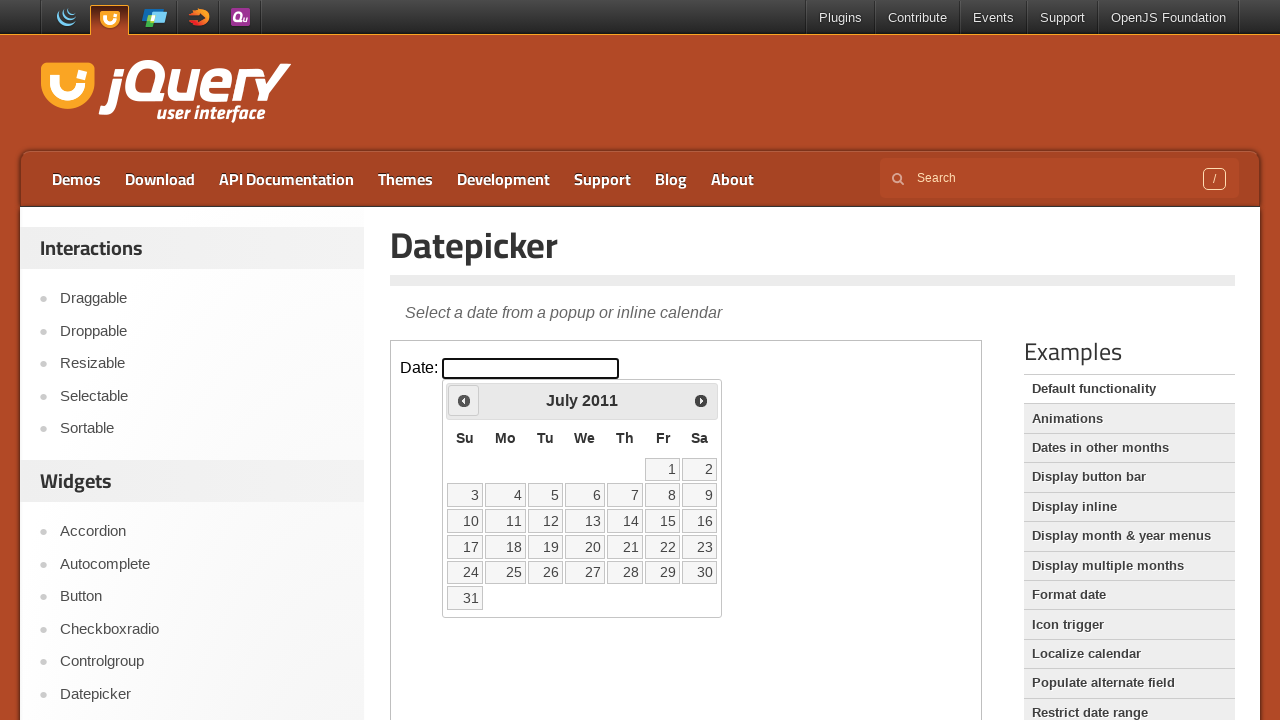

Clicked previous month button to navigate from July 2011 at (464, 400) on iframe >> nth=0 >> internal:control=enter-frame >> span.ui-icon.ui-icon-circle-t
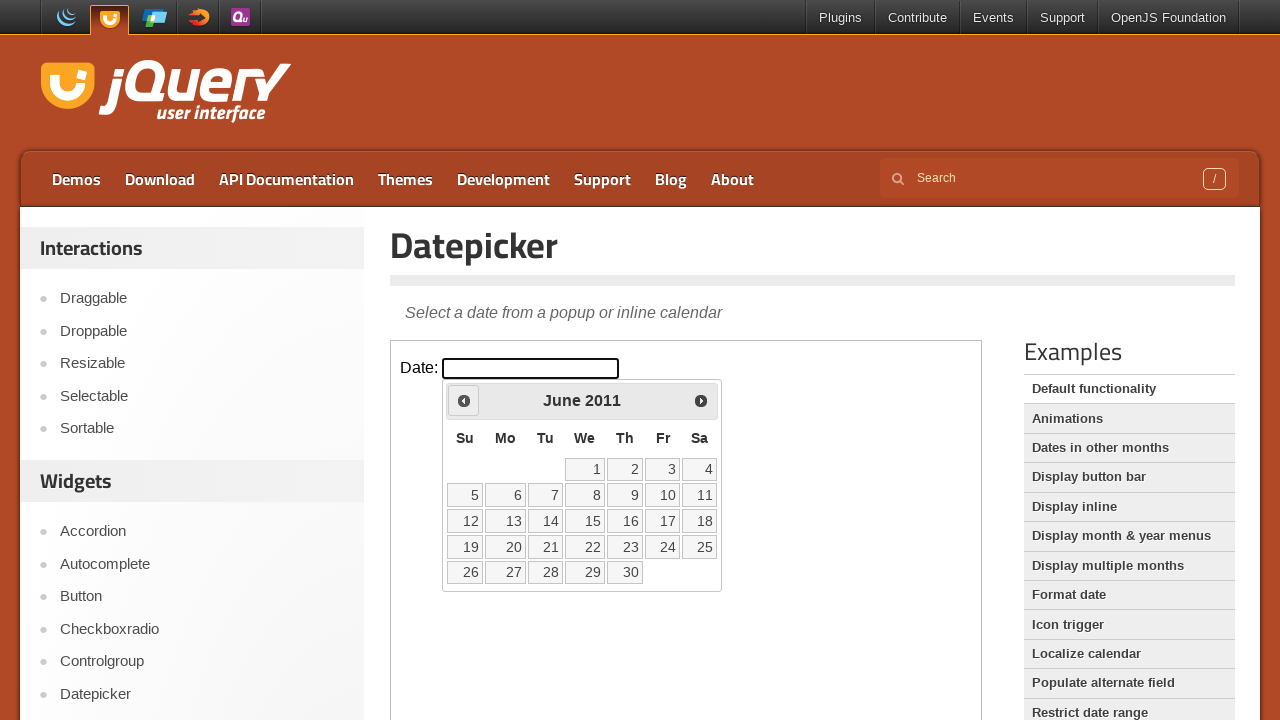

Clicked previous month button to navigate from June 2011 at (464, 400) on iframe >> nth=0 >> internal:control=enter-frame >> span.ui-icon.ui-icon-circle-t
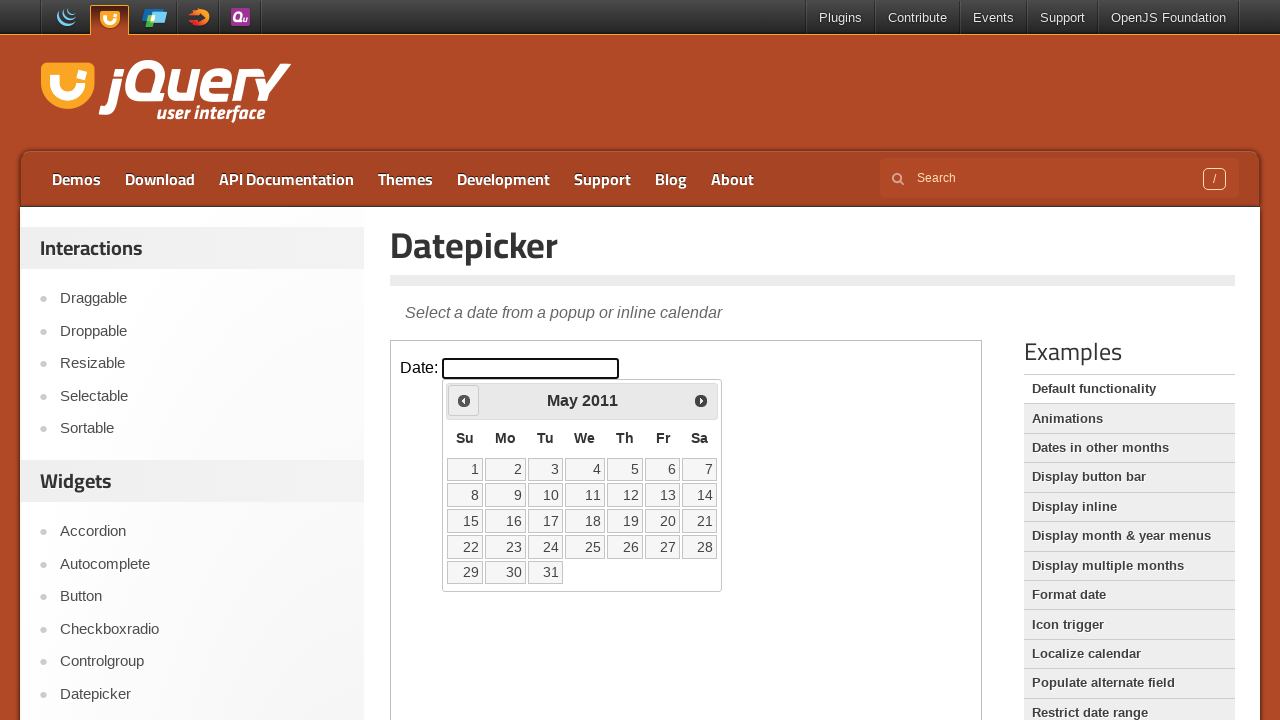

Clicked previous month button to navigate from May 2011 at (464, 400) on iframe >> nth=0 >> internal:control=enter-frame >> span.ui-icon.ui-icon-circle-t
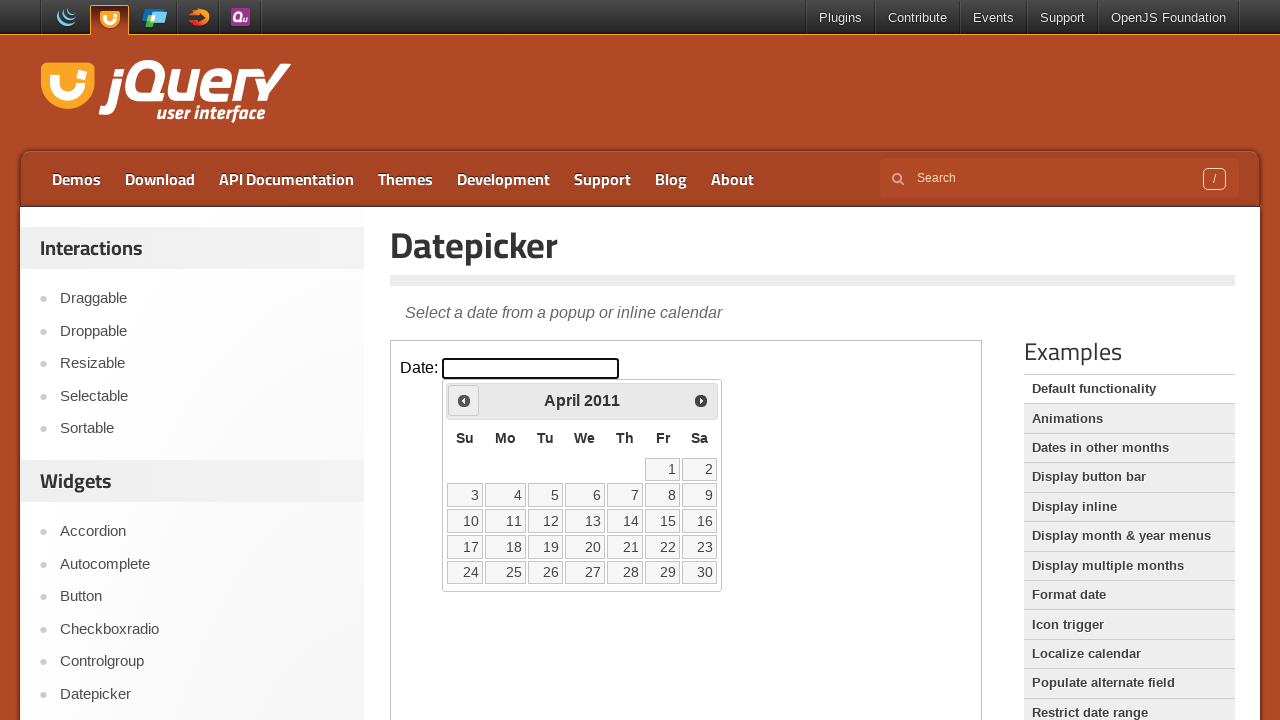

Clicked previous month button to navigate from April 2011 at (464, 400) on iframe >> nth=0 >> internal:control=enter-frame >> span.ui-icon.ui-icon-circle-t
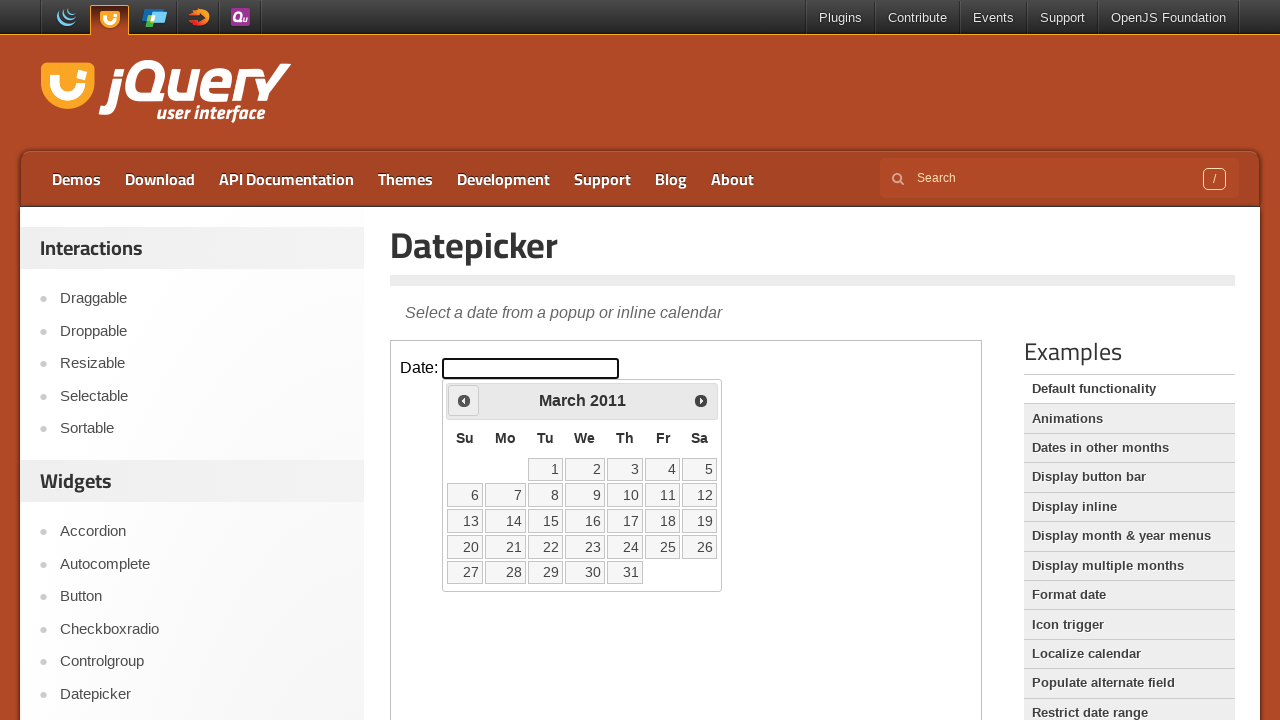

Clicked previous month button to navigate from March 2011 at (464, 400) on iframe >> nth=0 >> internal:control=enter-frame >> span.ui-icon.ui-icon-circle-t
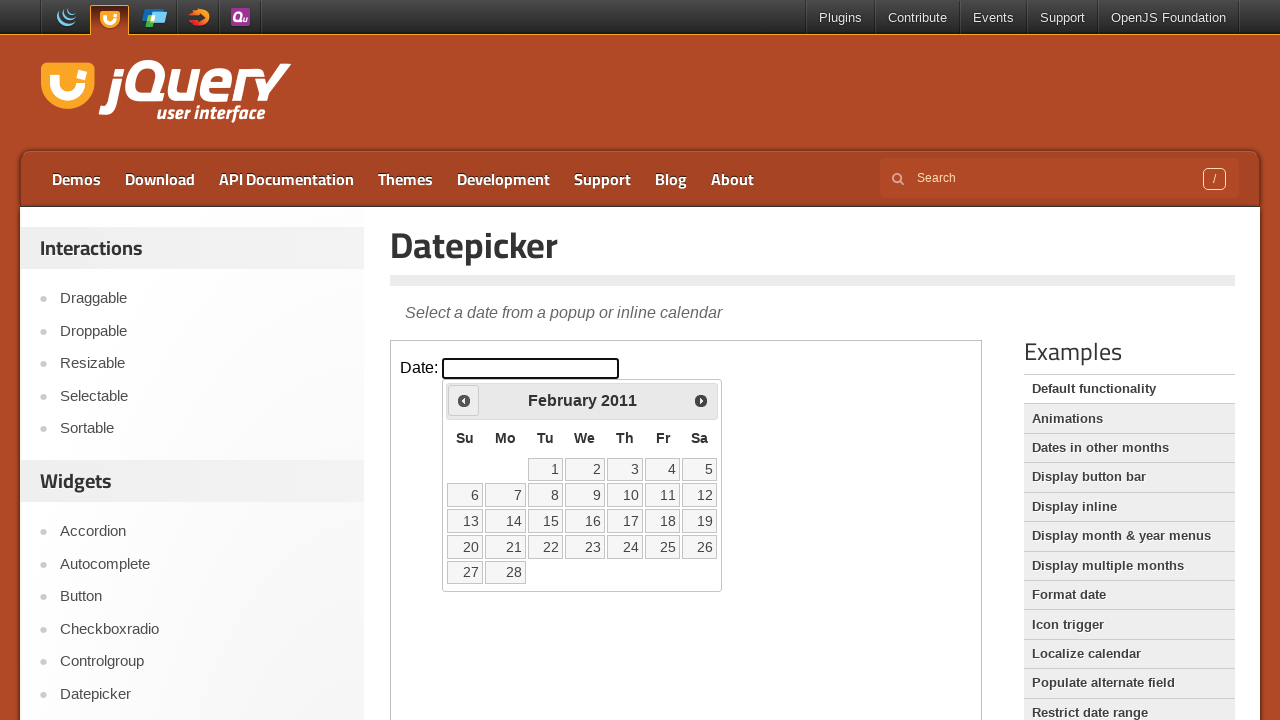

Clicked previous month button to navigate from February 2011 at (464, 400) on iframe >> nth=0 >> internal:control=enter-frame >> span.ui-icon.ui-icon-circle-t
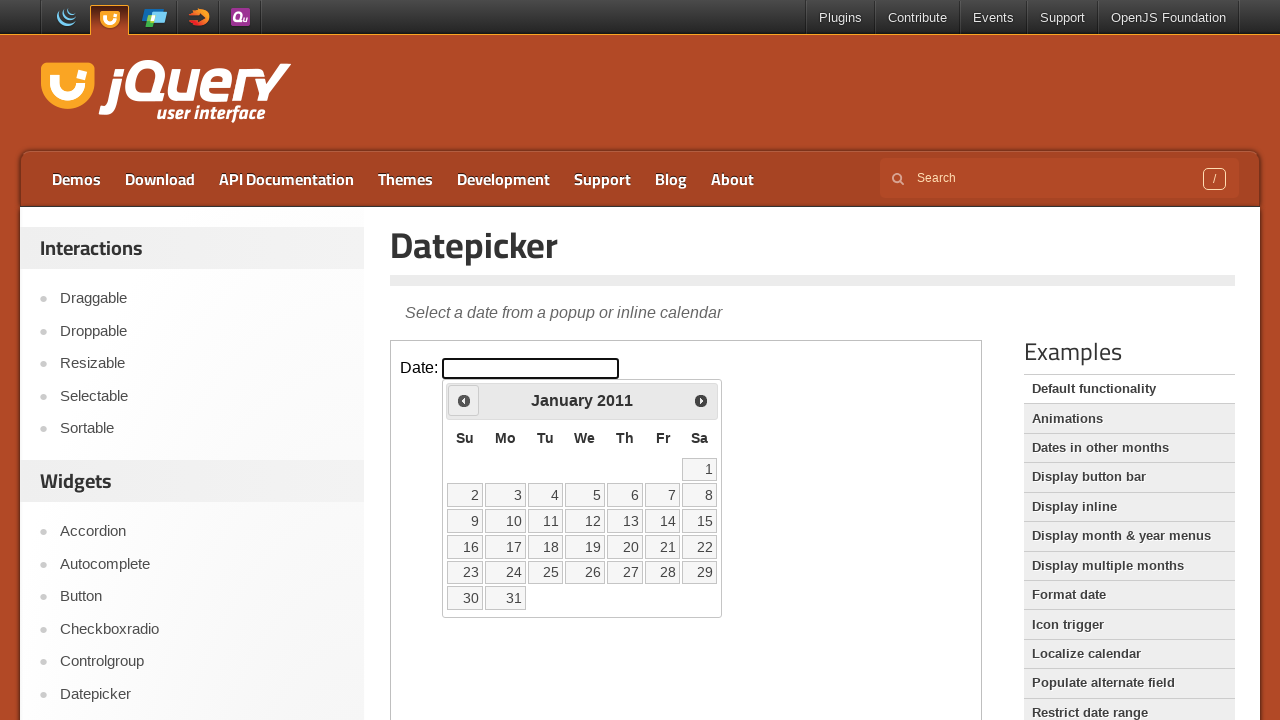

Clicked previous month button to navigate from January 2011 at (464, 400) on iframe >> nth=0 >> internal:control=enter-frame >> span.ui-icon.ui-icon-circle-t
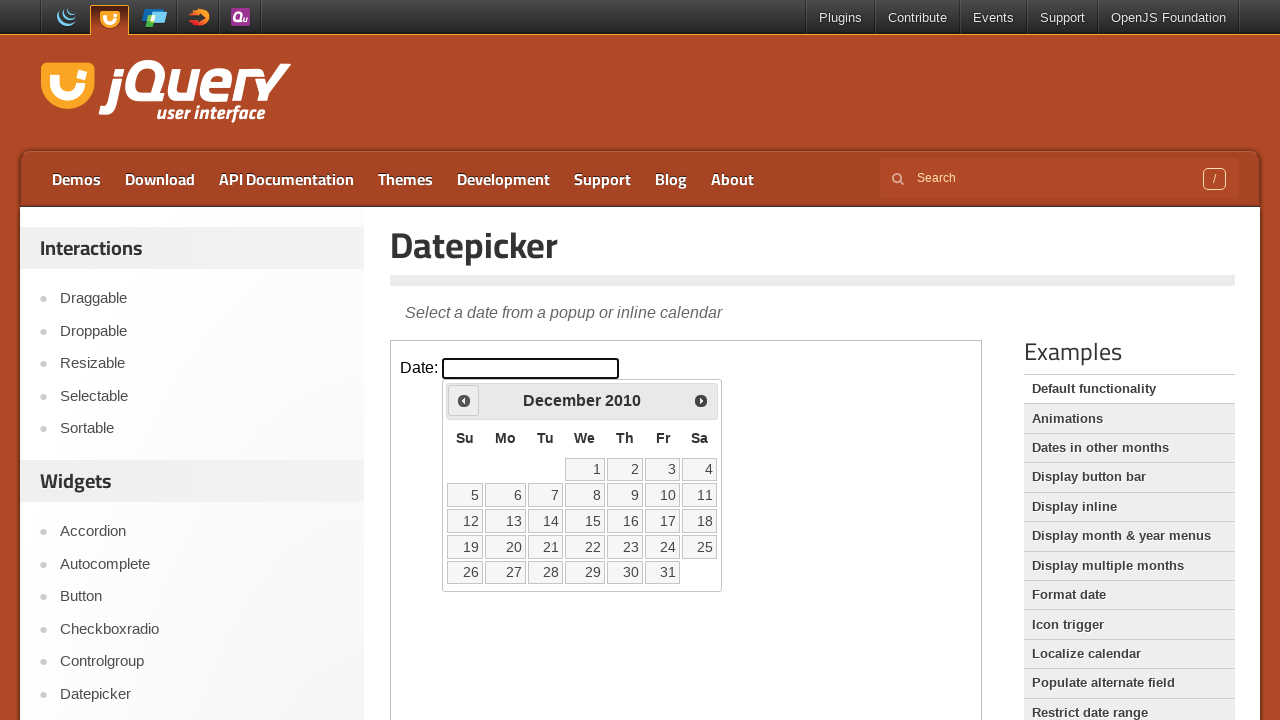

Clicked previous month button to navigate from December 2010 at (464, 400) on iframe >> nth=0 >> internal:control=enter-frame >> span.ui-icon.ui-icon-circle-t
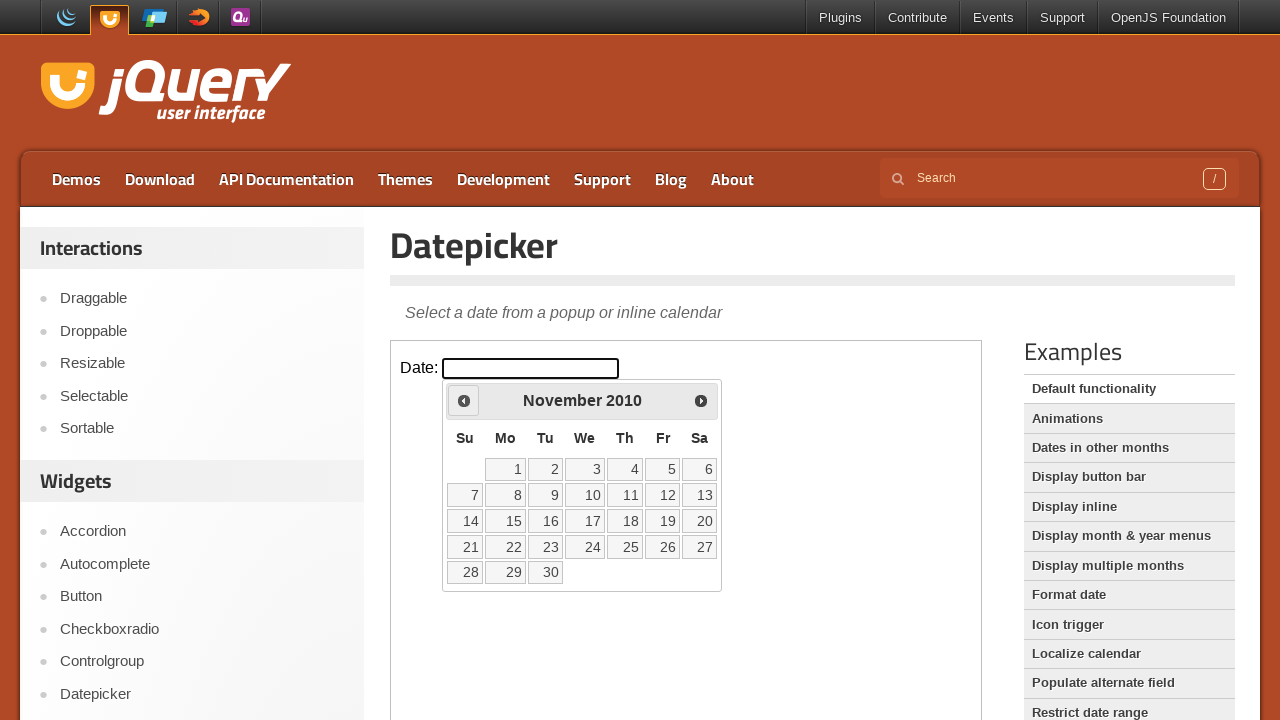

Clicked previous month button to navigate from November 2010 at (464, 400) on iframe >> nth=0 >> internal:control=enter-frame >> span.ui-icon.ui-icon-circle-t
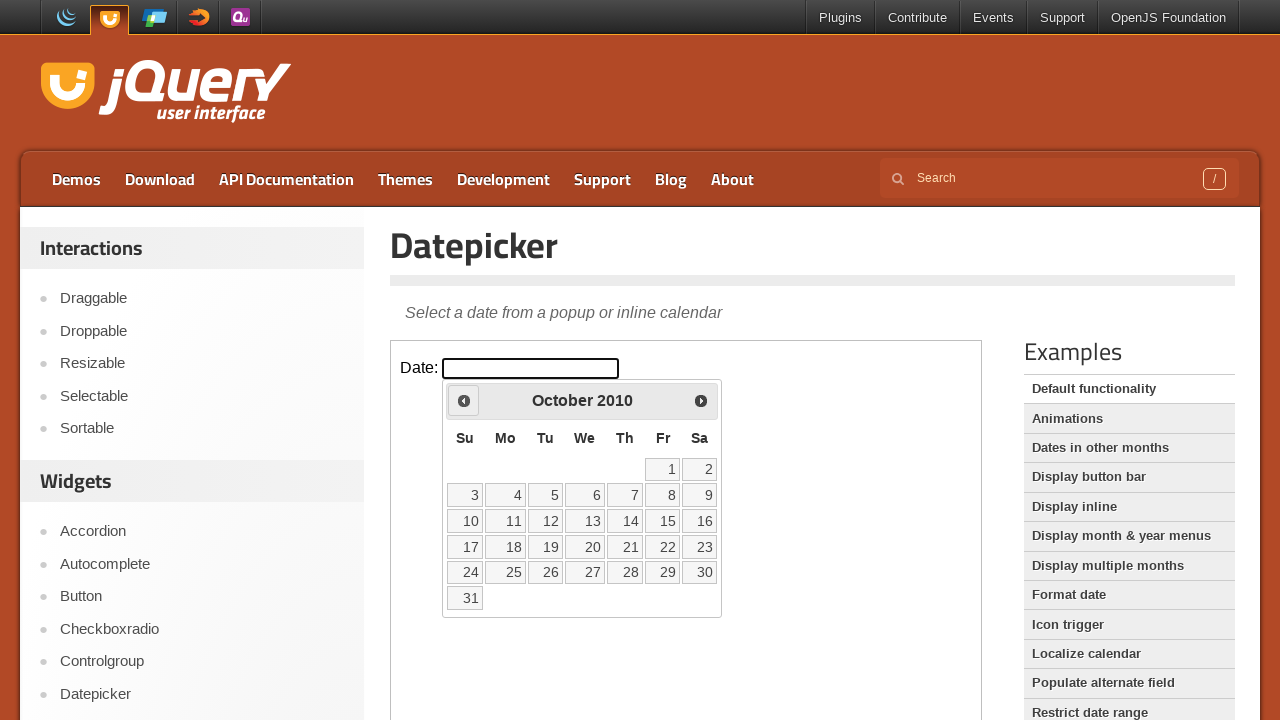

Clicked previous month button to navigate from October 2010 at (464, 400) on iframe >> nth=0 >> internal:control=enter-frame >> span.ui-icon.ui-icon-circle-t
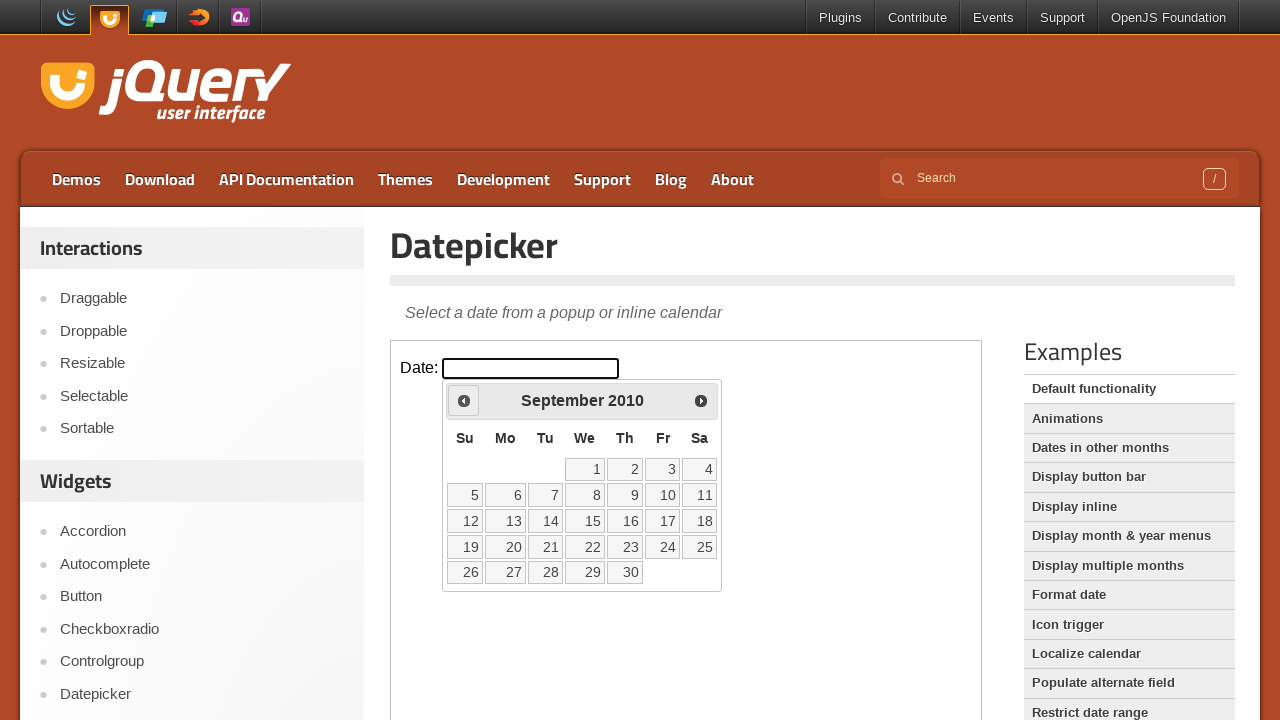

Clicked previous month button to navigate from September 2010 at (464, 400) on iframe >> nth=0 >> internal:control=enter-frame >> span.ui-icon.ui-icon-circle-t
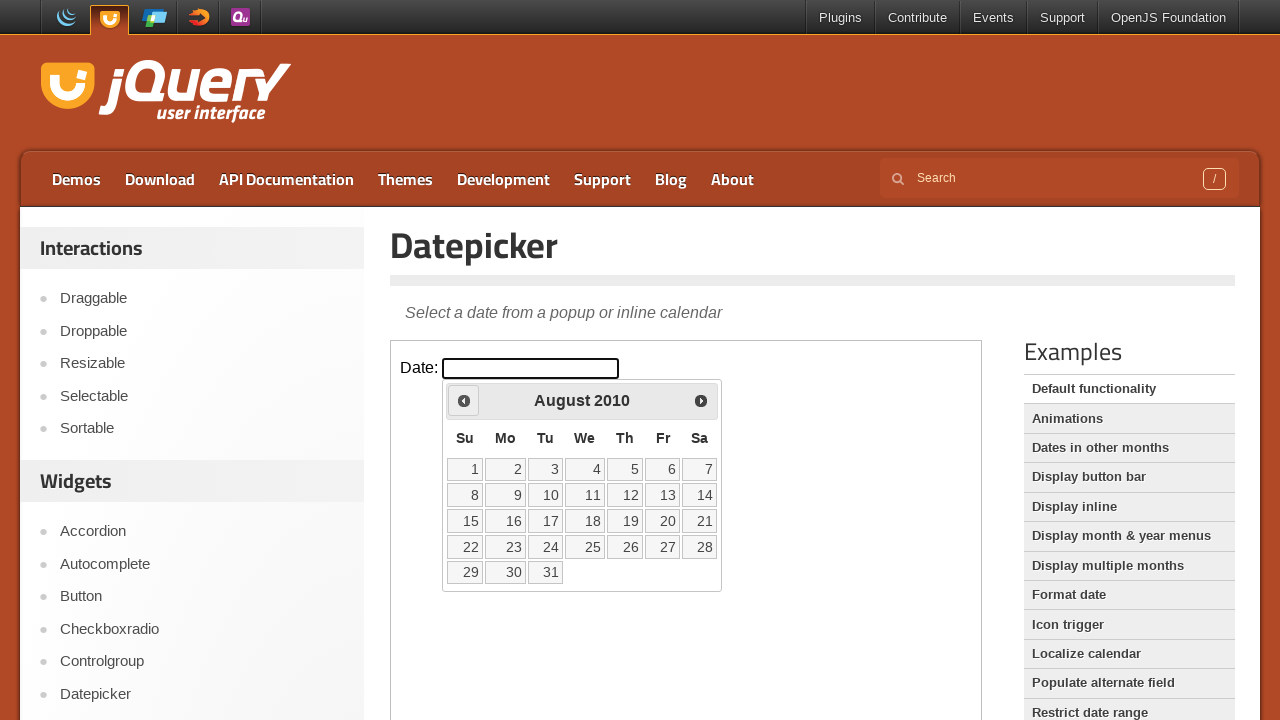

Clicked previous month button to navigate from August 2010 at (464, 400) on iframe >> nth=0 >> internal:control=enter-frame >> span.ui-icon.ui-icon-circle-t
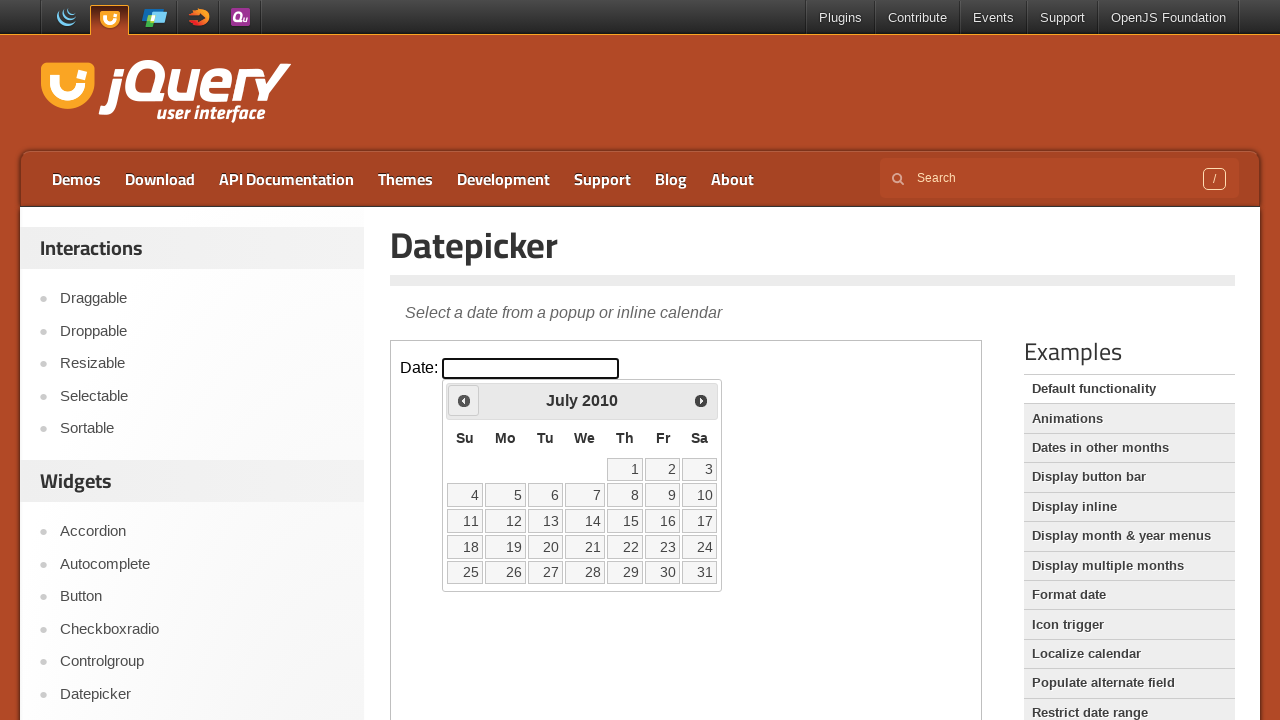

Clicked previous month button to navigate from July 2010 at (464, 400) on iframe >> nth=0 >> internal:control=enter-frame >> span.ui-icon.ui-icon-circle-t
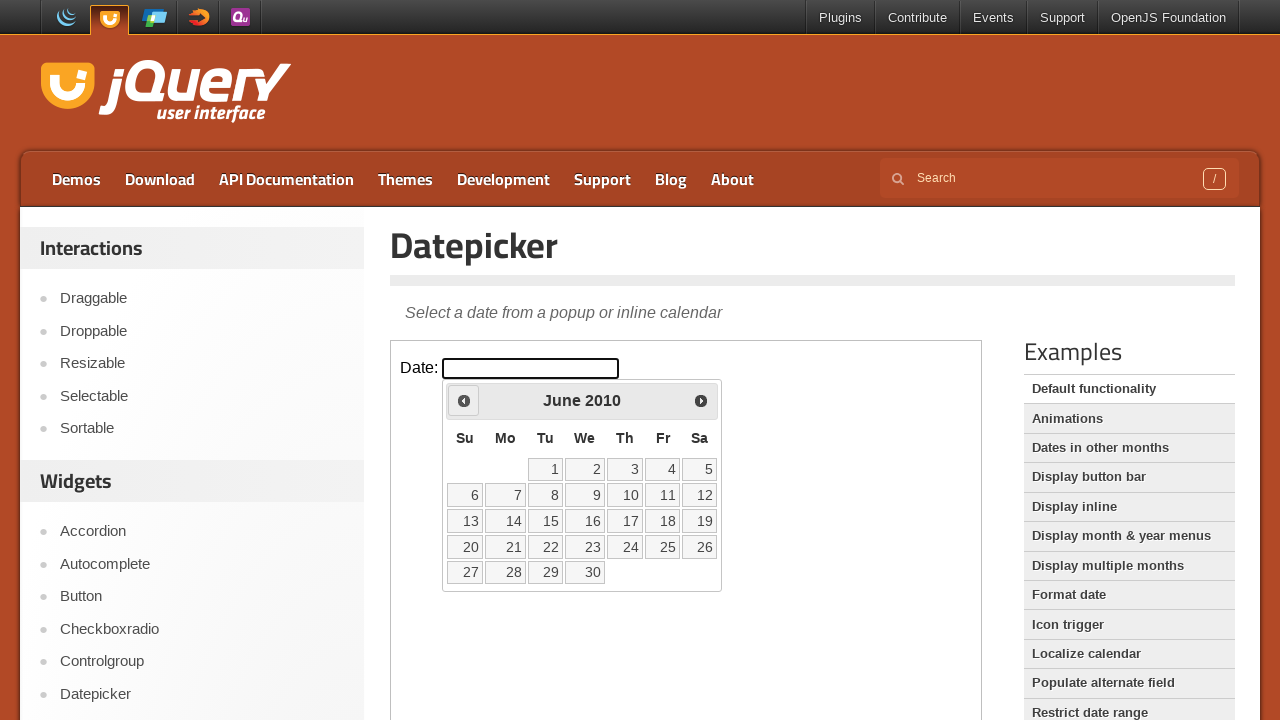

Clicked previous month button to navigate from June 2010 at (464, 400) on iframe >> nth=0 >> internal:control=enter-frame >> span.ui-icon.ui-icon-circle-t
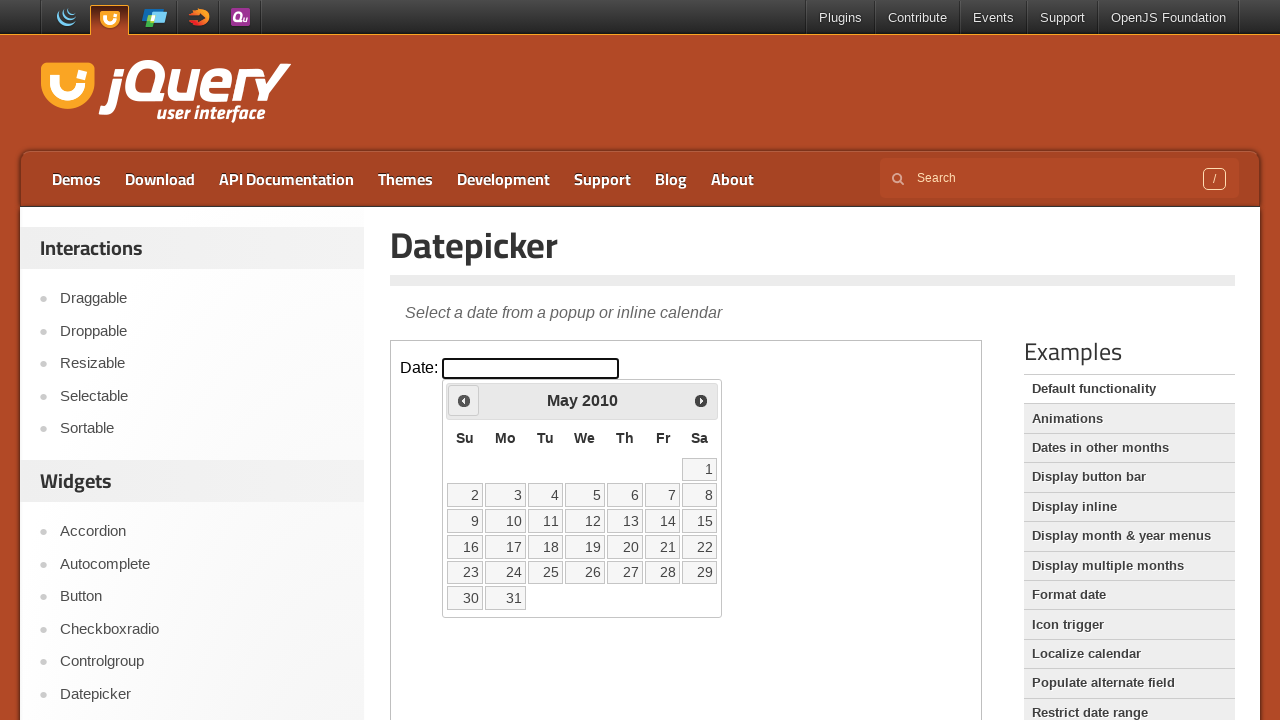

Clicked previous month button to navigate from May 2010 at (464, 400) on iframe >> nth=0 >> internal:control=enter-frame >> span.ui-icon.ui-icon-circle-t
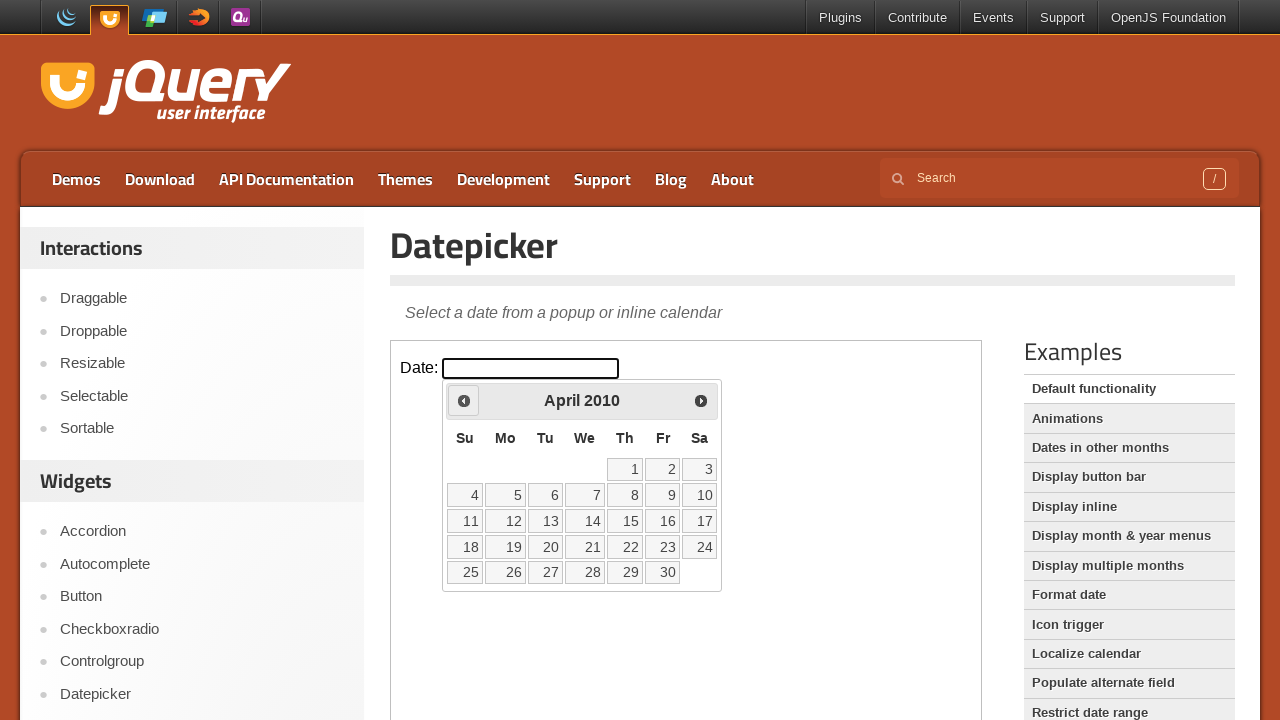

Clicked previous month button to navigate from April 2010 at (464, 400) on iframe >> nth=0 >> internal:control=enter-frame >> span.ui-icon.ui-icon-circle-t
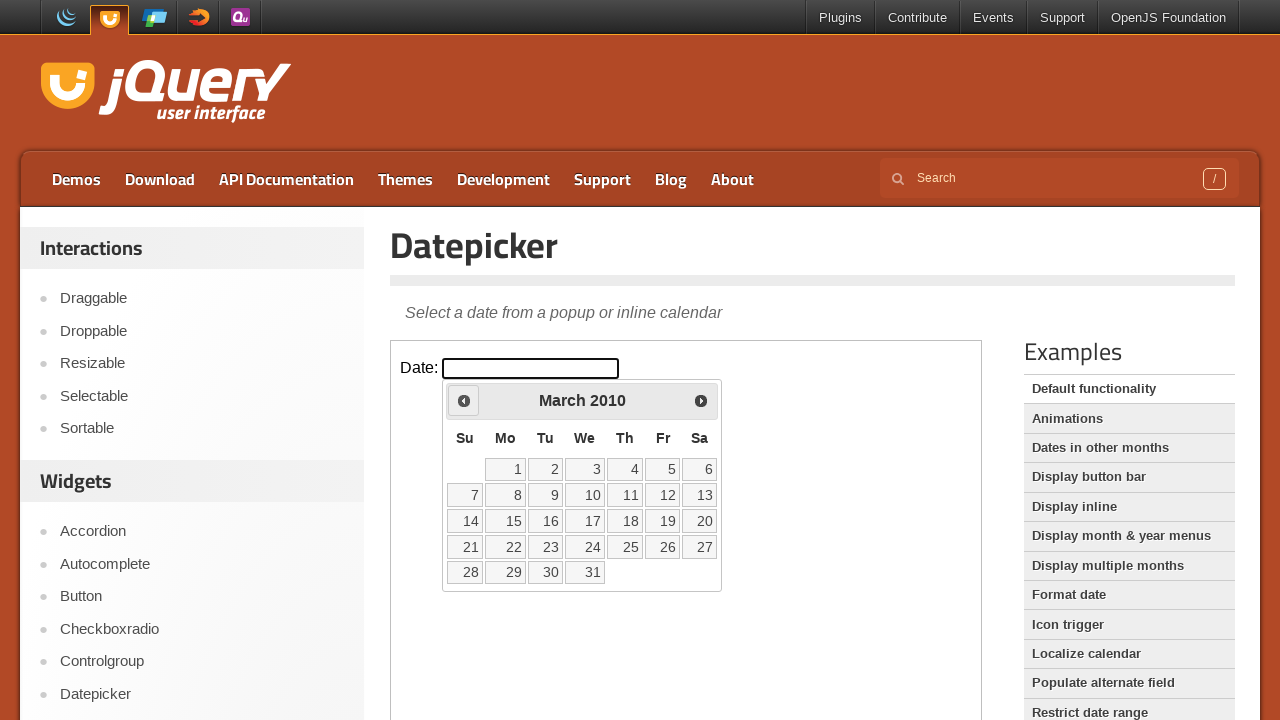

Clicked previous month button to navigate from March 2010 at (464, 400) on iframe >> nth=0 >> internal:control=enter-frame >> span.ui-icon.ui-icon-circle-t
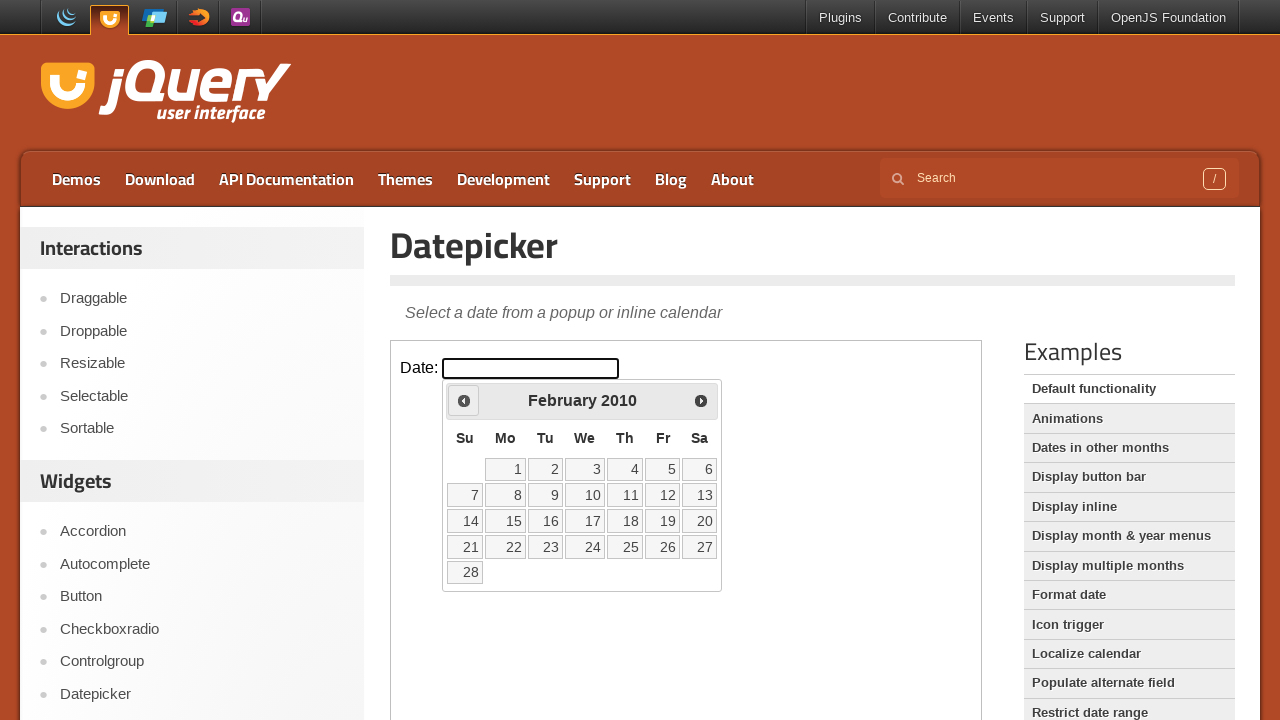

Clicked previous month button to navigate from February 2010 at (464, 400) on iframe >> nth=0 >> internal:control=enter-frame >> span.ui-icon.ui-icon-circle-t
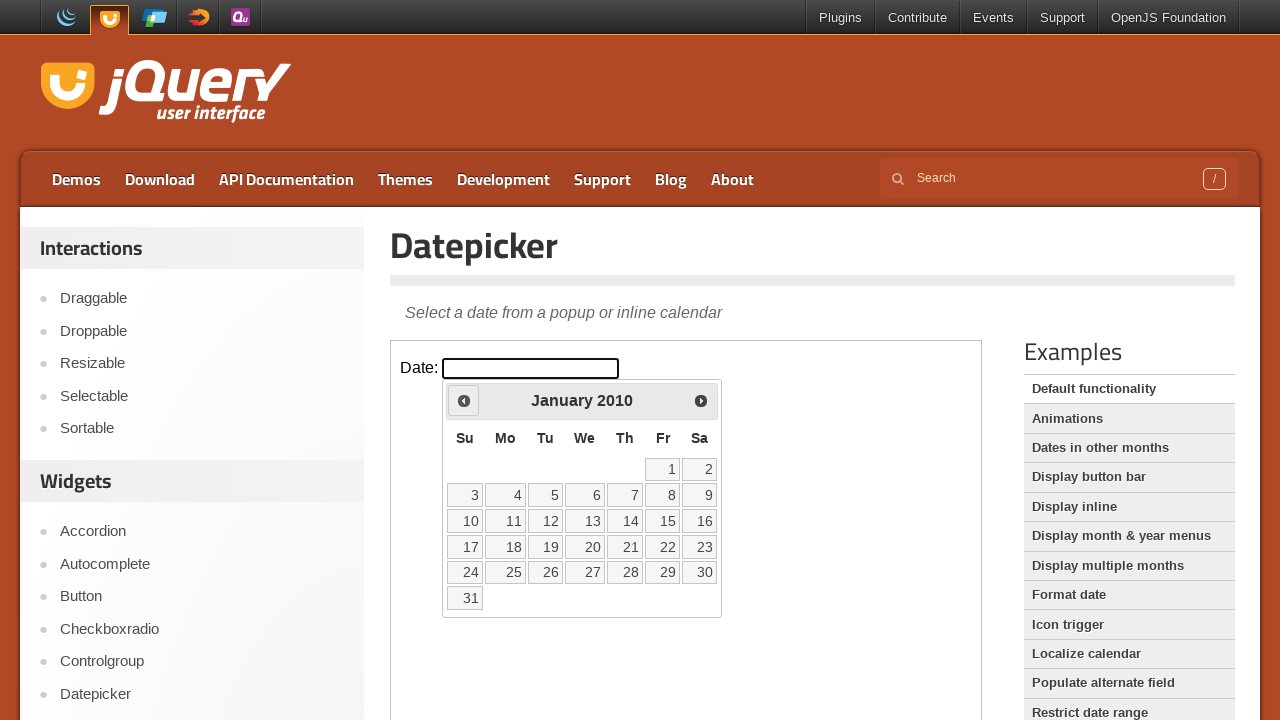

Clicked previous month button to navigate from January 2010 at (464, 400) on iframe >> nth=0 >> internal:control=enter-frame >> span.ui-icon.ui-icon-circle-t
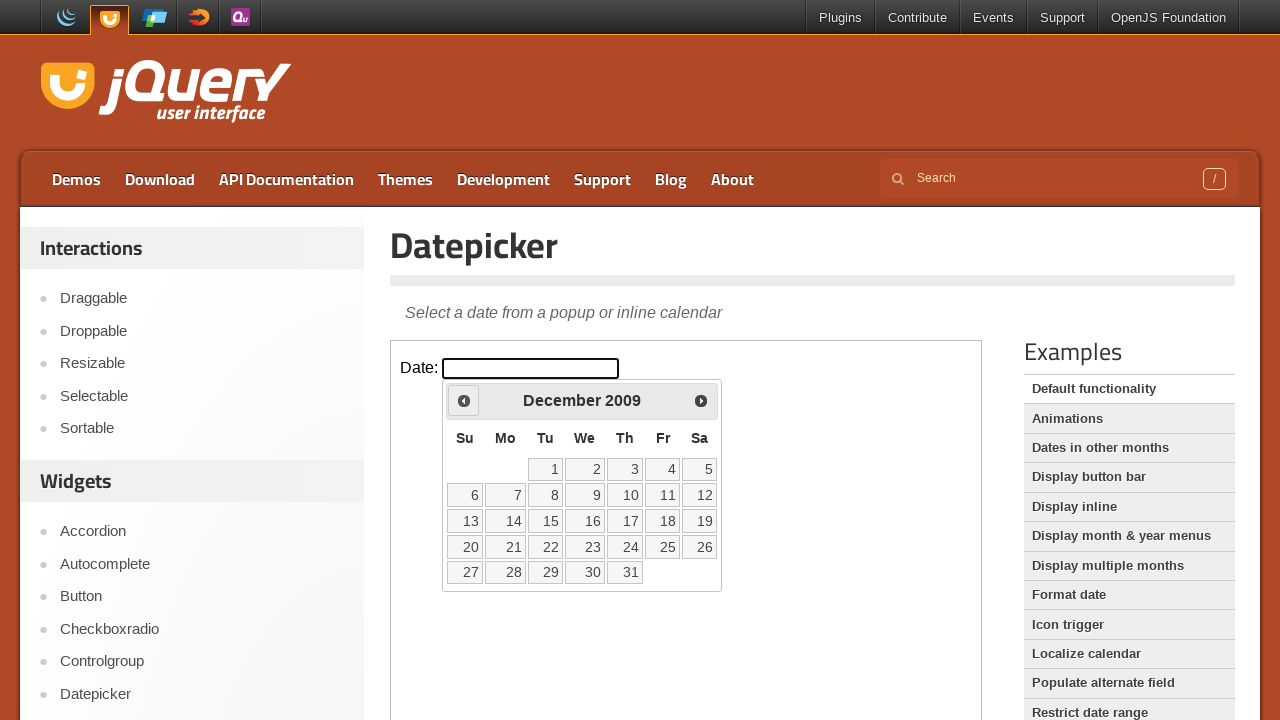

Clicked previous month button to navigate from December 2009 at (464, 400) on iframe >> nth=0 >> internal:control=enter-frame >> span.ui-icon.ui-icon-circle-t
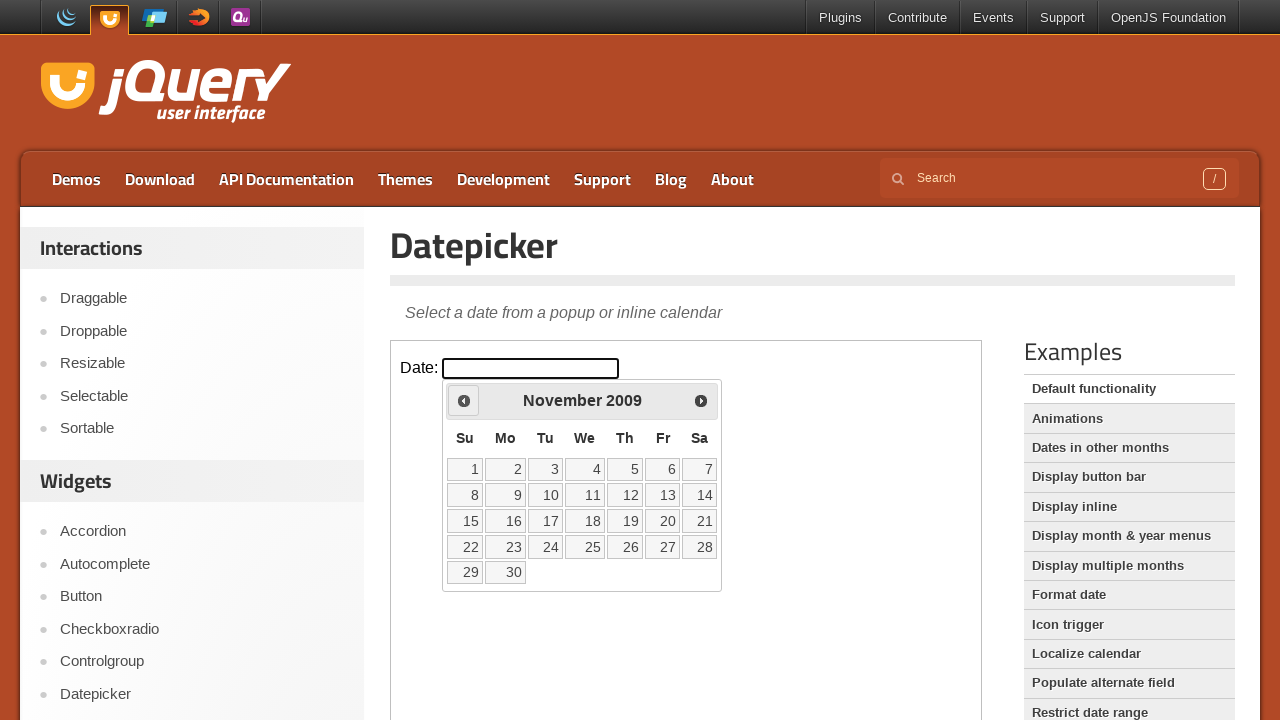

Clicked previous month button to navigate from November 2009 at (464, 400) on iframe >> nth=0 >> internal:control=enter-frame >> span.ui-icon.ui-icon-circle-t
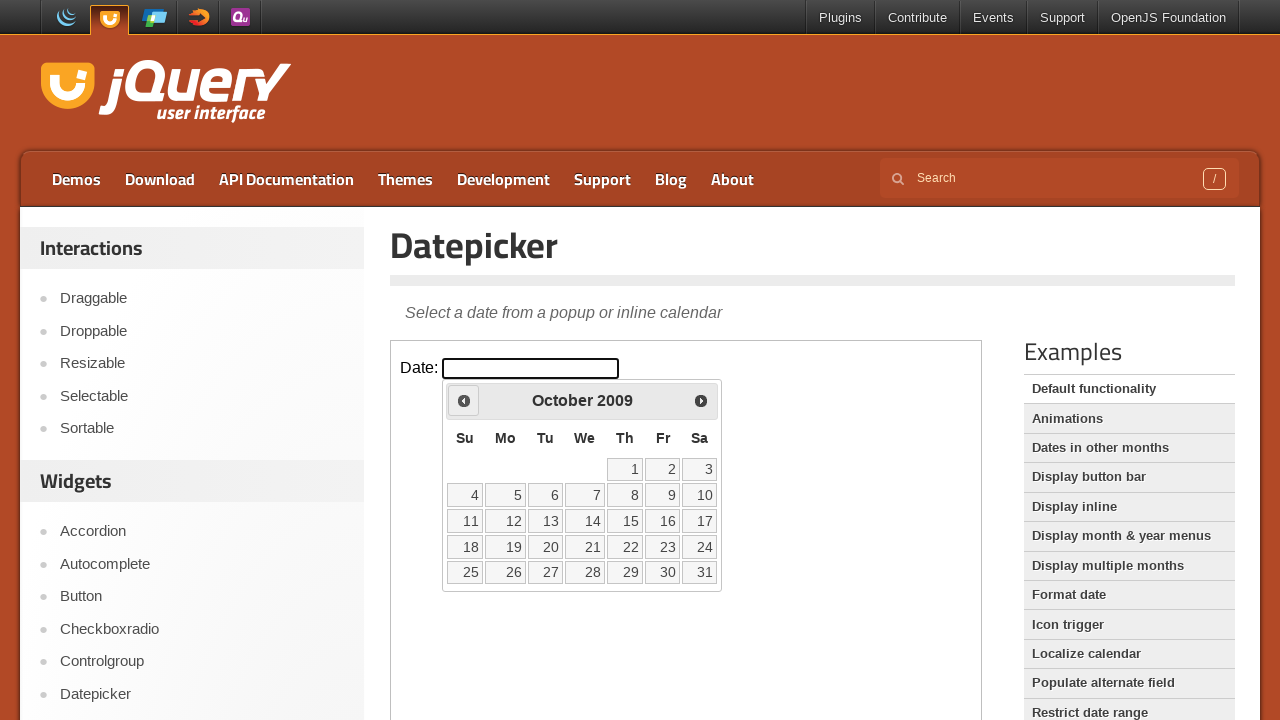

Clicked previous month button to navigate from October 2009 at (464, 400) on iframe >> nth=0 >> internal:control=enter-frame >> span.ui-icon.ui-icon-circle-t
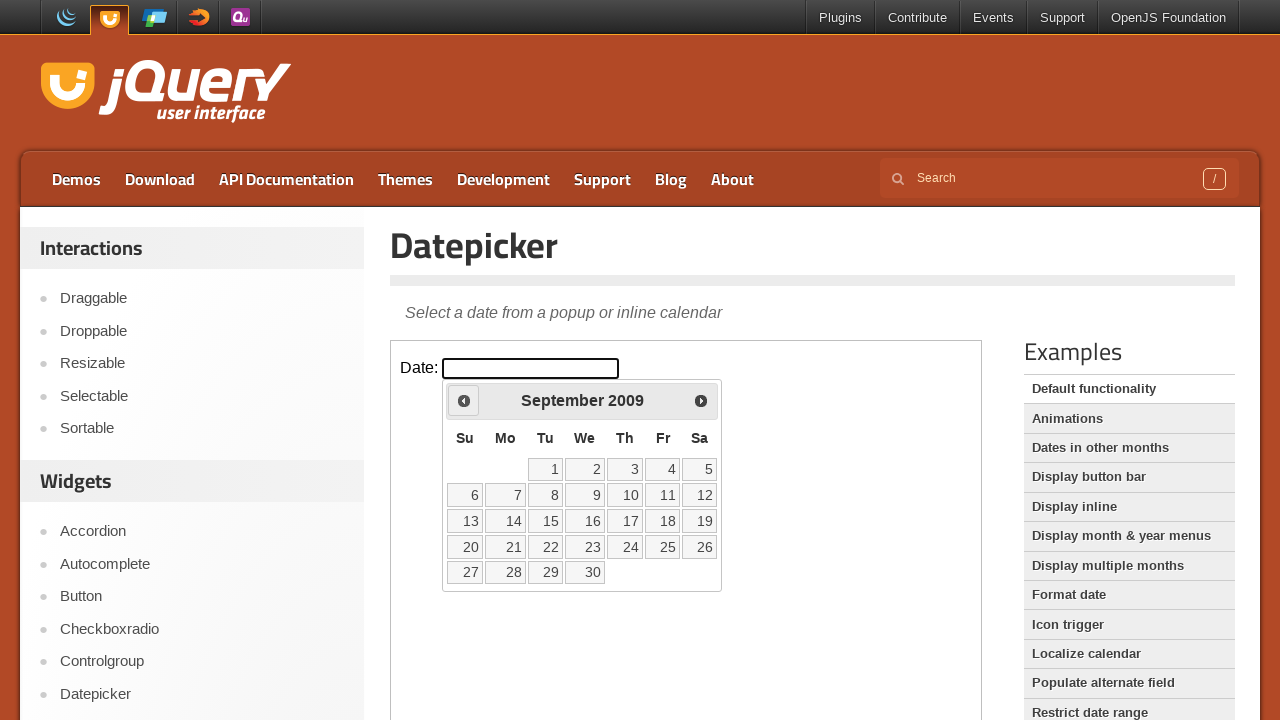

Clicked previous month button to navigate from September 2009 at (464, 400) on iframe >> nth=0 >> internal:control=enter-frame >> span.ui-icon.ui-icon-circle-t
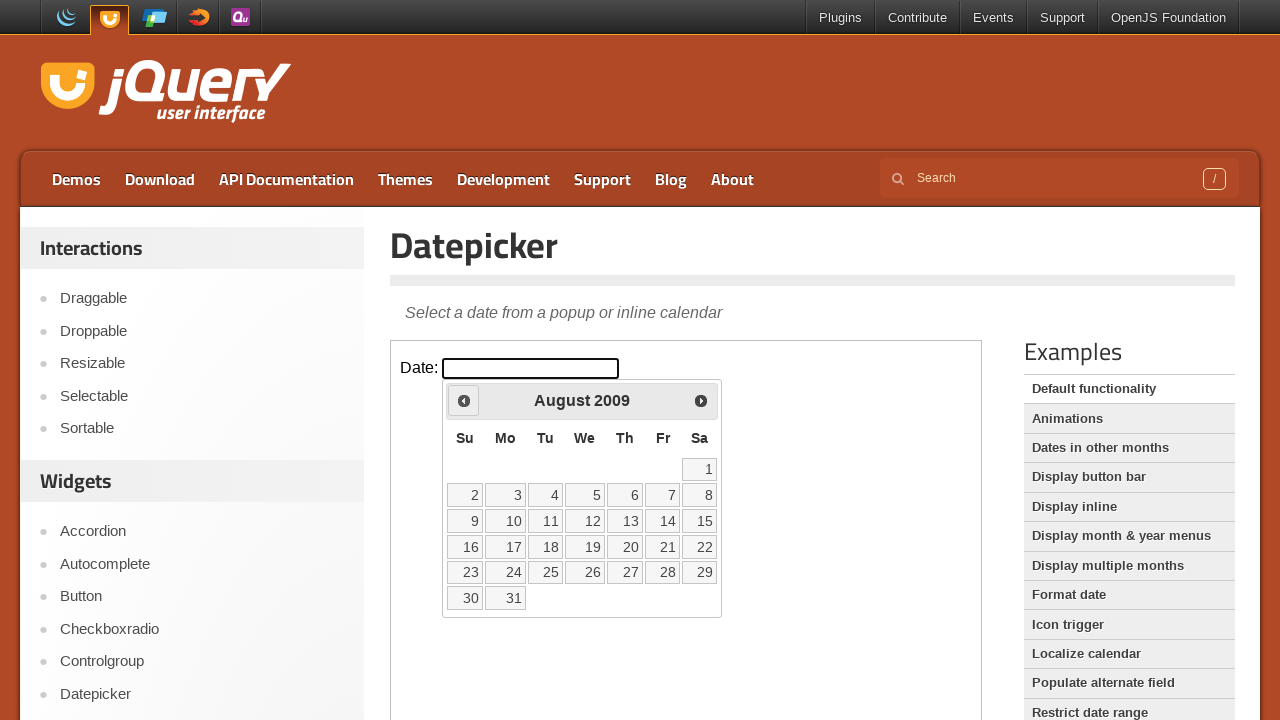

Clicked previous month button to navigate from August 2009 at (464, 400) on iframe >> nth=0 >> internal:control=enter-frame >> span.ui-icon.ui-icon-circle-t
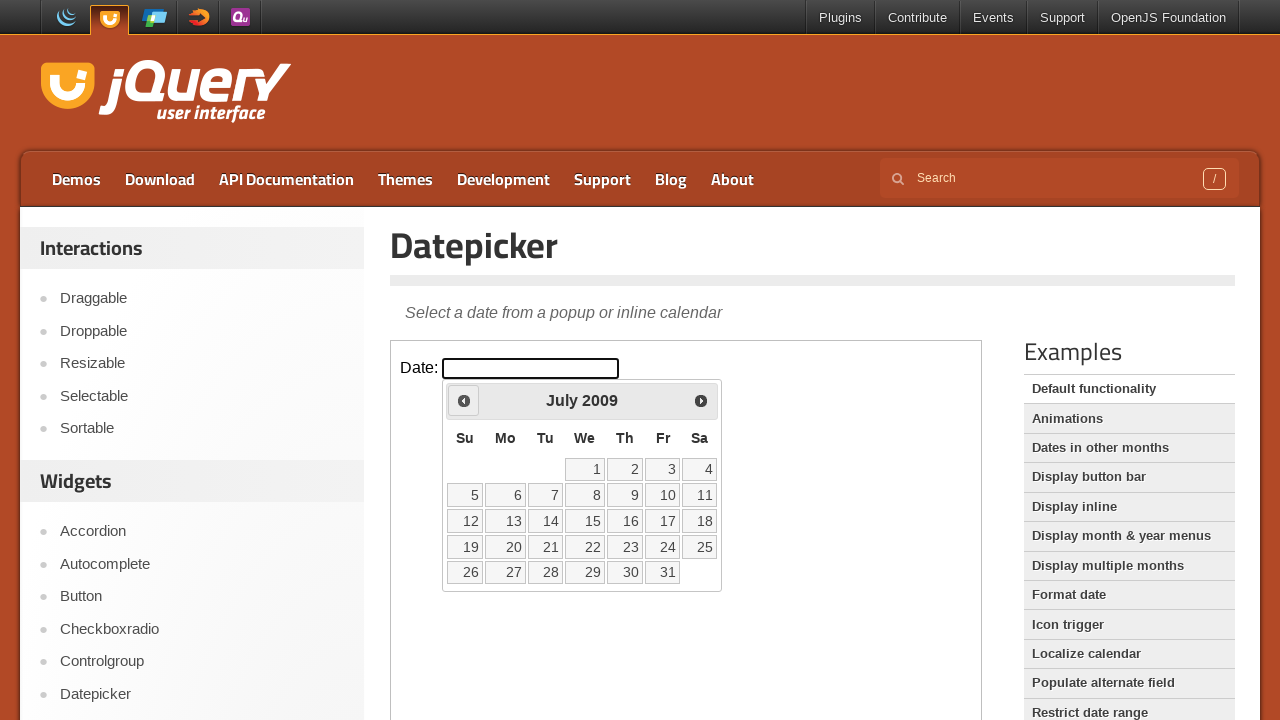

Clicked previous month button to navigate from July 2009 at (464, 400) on iframe >> nth=0 >> internal:control=enter-frame >> span.ui-icon.ui-icon-circle-t
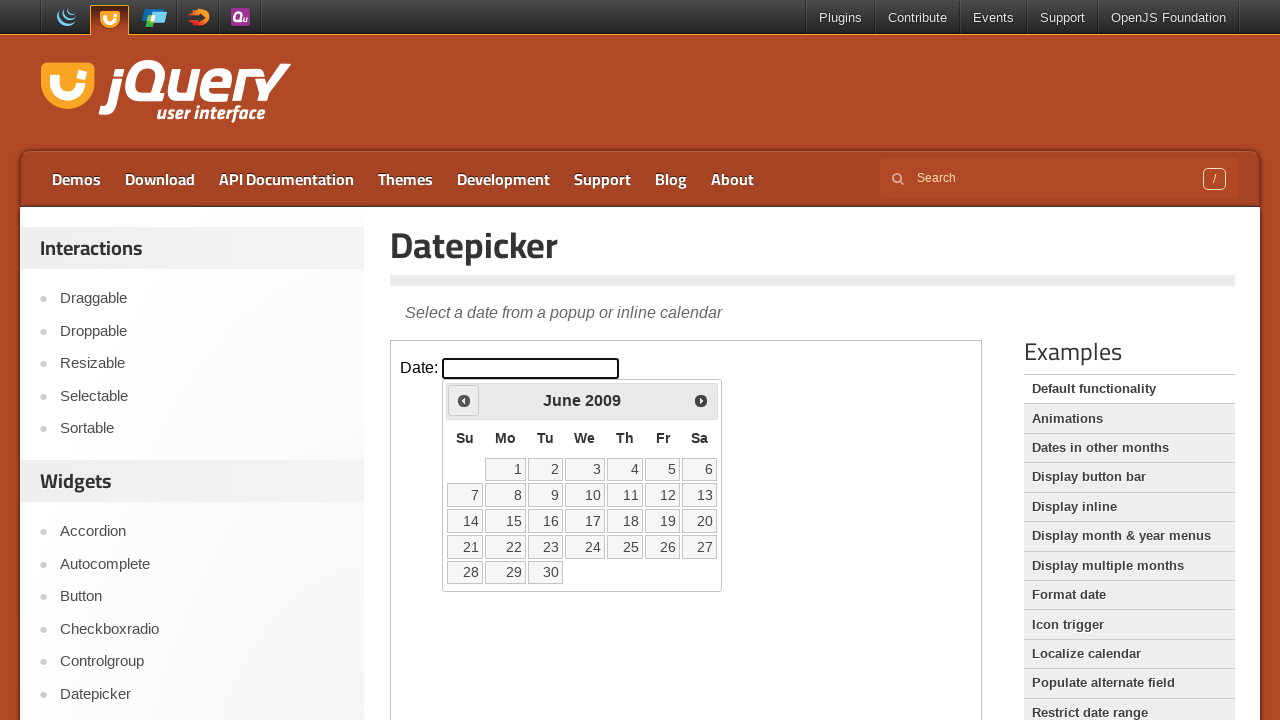

Clicked previous month button to navigate from June 2009 at (464, 400) on iframe >> nth=0 >> internal:control=enter-frame >> span.ui-icon.ui-icon-circle-t
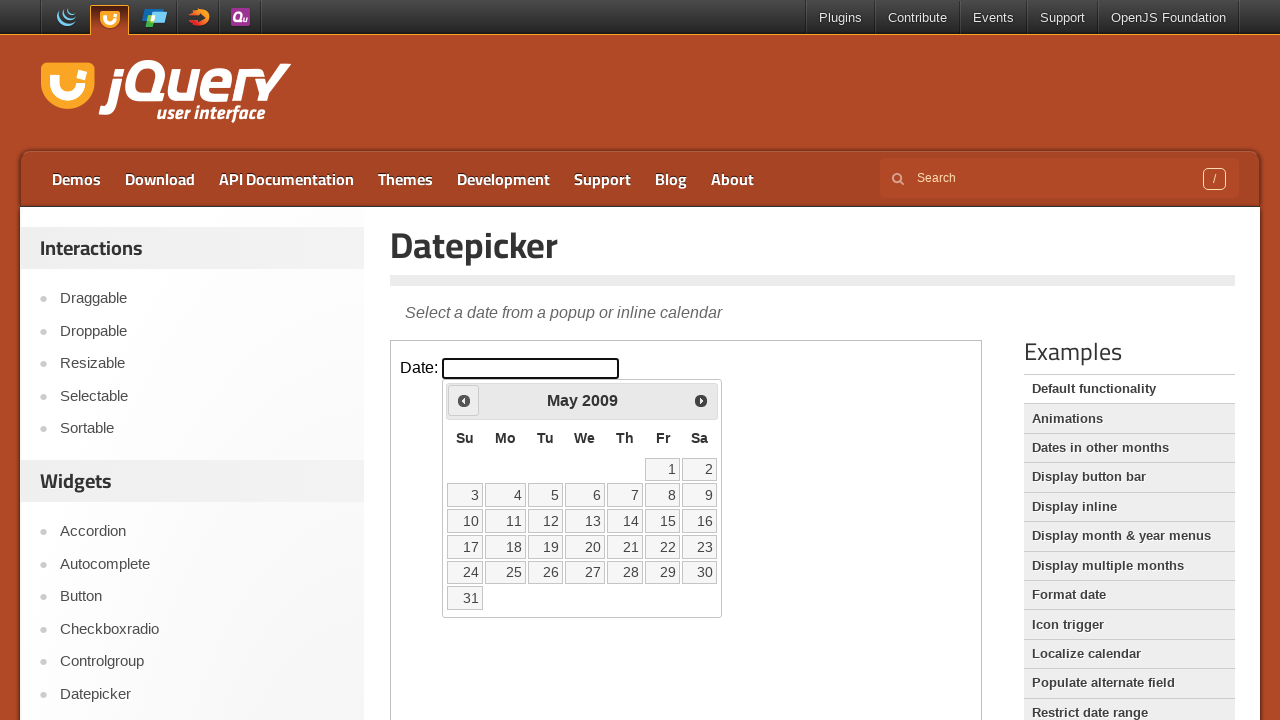

Clicked previous month button to navigate from May 2009 at (464, 400) on iframe >> nth=0 >> internal:control=enter-frame >> span.ui-icon.ui-icon-circle-t
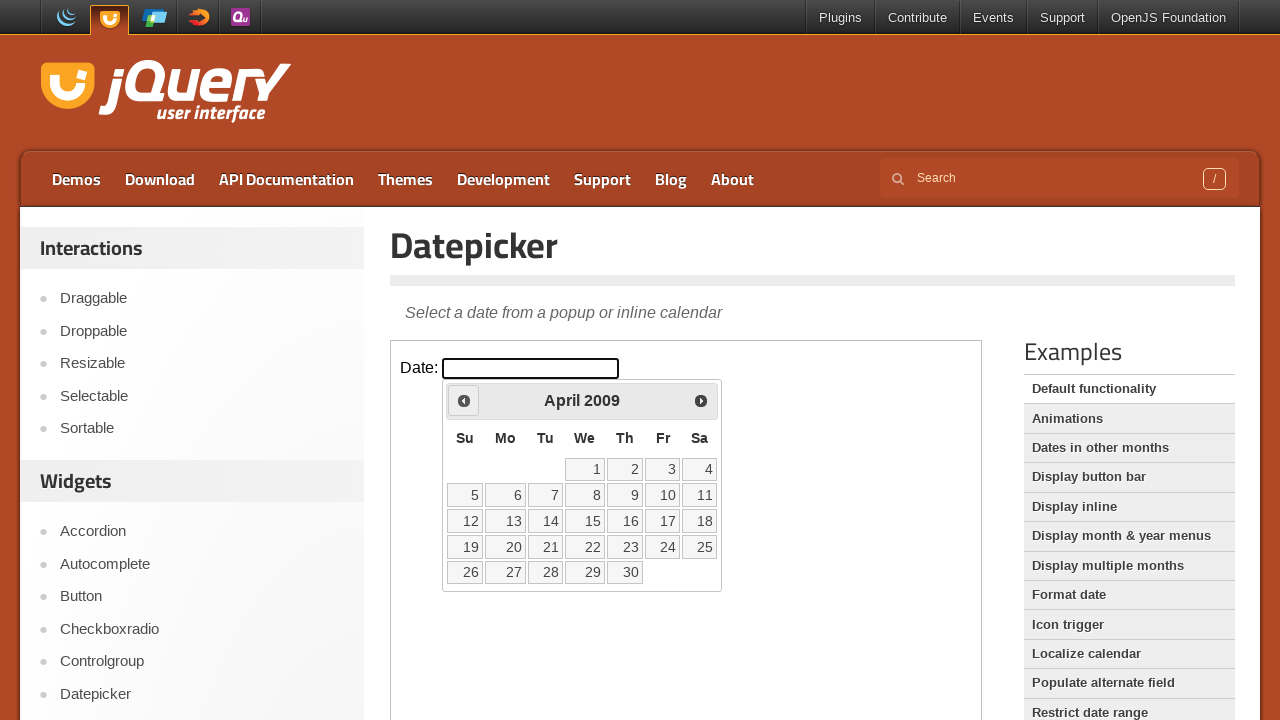

Clicked previous month button to navigate from April 2009 at (464, 400) on iframe >> nth=0 >> internal:control=enter-frame >> span.ui-icon.ui-icon-circle-t
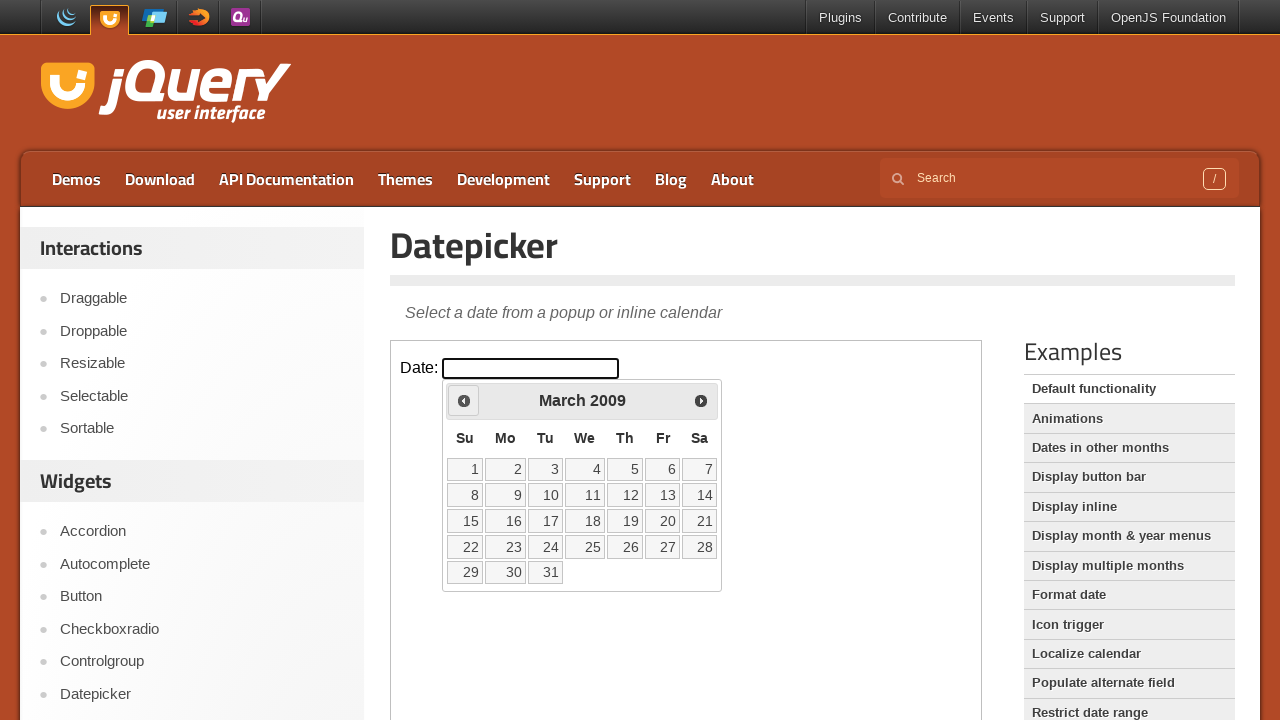

Clicked previous month button to navigate from March 2009 at (464, 400) on iframe >> nth=0 >> internal:control=enter-frame >> span.ui-icon.ui-icon-circle-t
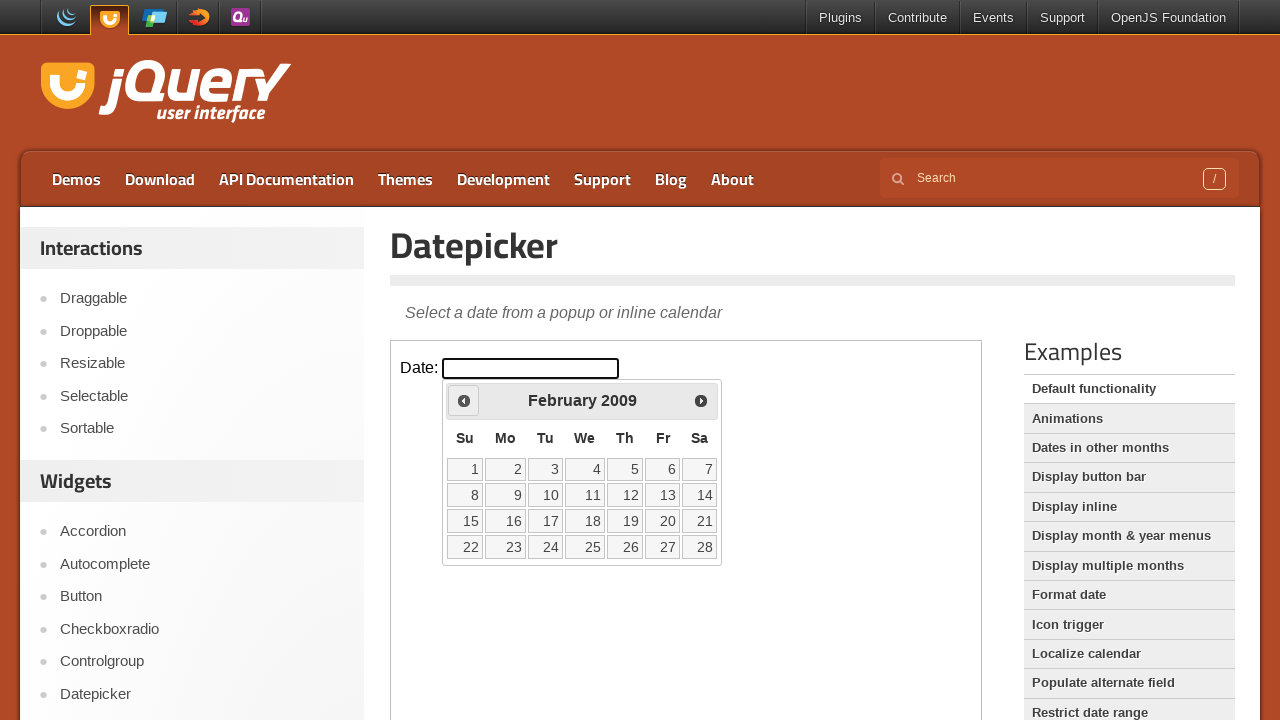

Clicked previous month button to navigate from February 2009 at (464, 400) on iframe >> nth=0 >> internal:control=enter-frame >> span.ui-icon.ui-icon-circle-t
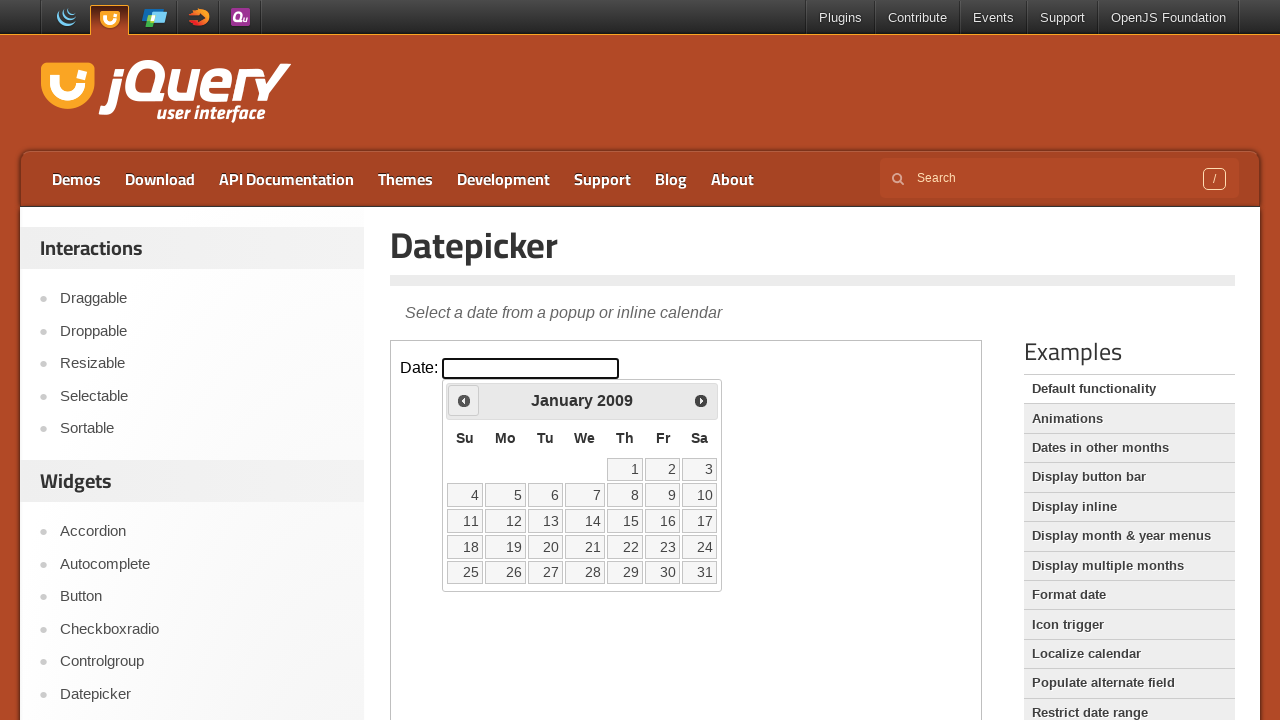

Clicked previous month button to navigate from January 2009 at (464, 400) on iframe >> nth=0 >> internal:control=enter-frame >> span.ui-icon.ui-icon-circle-t
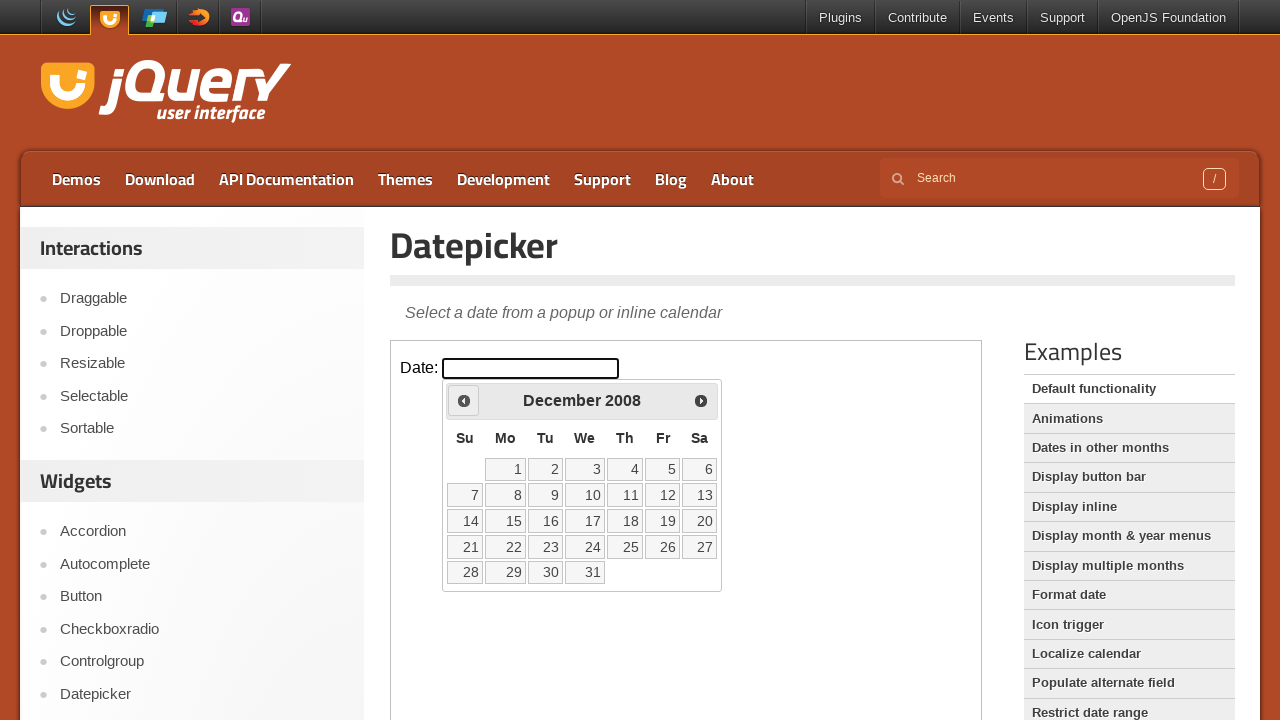

Clicked previous month button to navigate from December 2008 at (464, 400) on iframe >> nth=0 >> internal:control=enter-frame >> span.ui-icon.ui-icon-circle-t
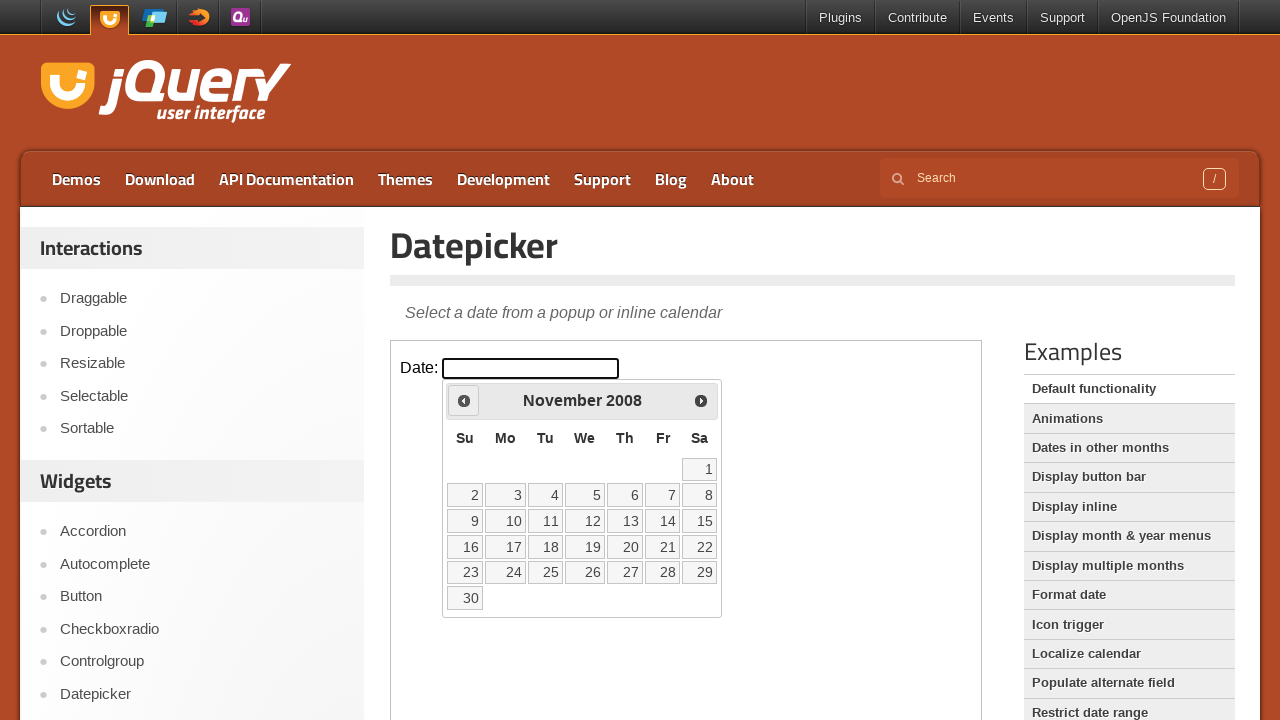

Clicked previous month button to navigate from November 2008 at (464, 400) on iframe >> nth=0 >> internal:control=enter-frame >> span.ui-icon.ui-icon-circle-t
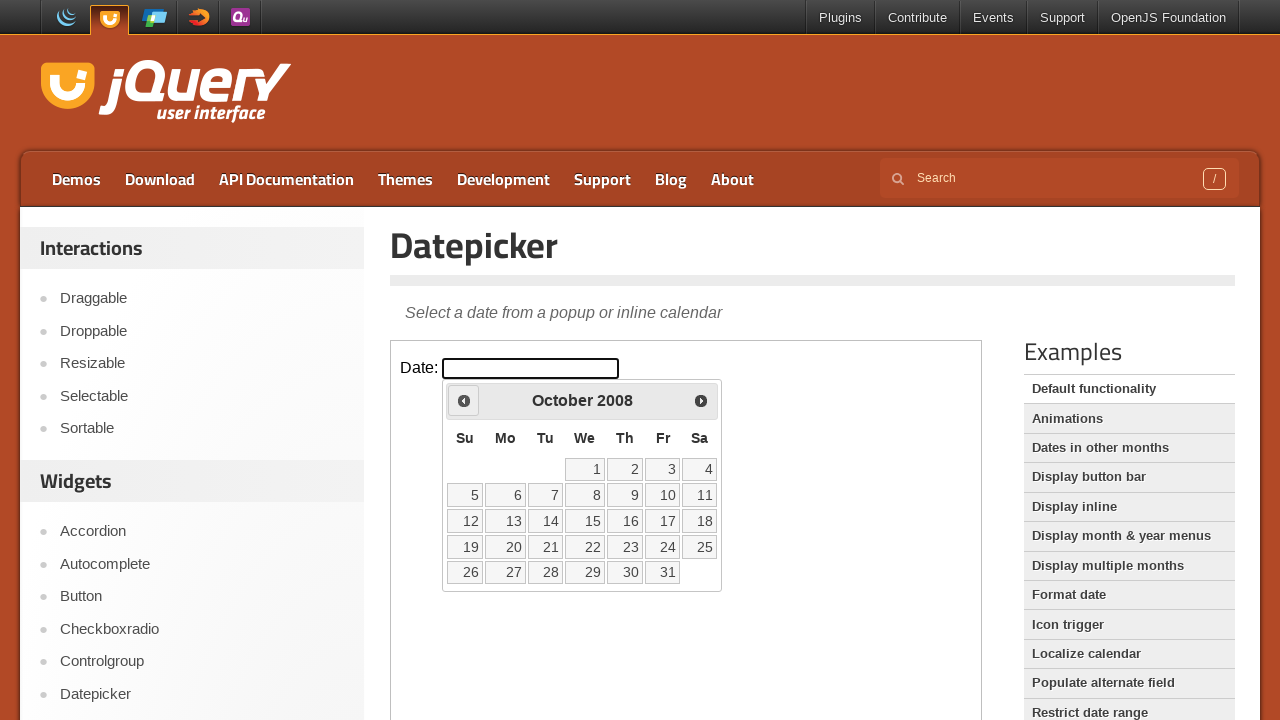

Clicked previous month button to navigate from October 2008 at (464, 400) on iframe >> nth=0 >> internal:control=enter-frame >> span.ui-icon.ui-icon-circle-t
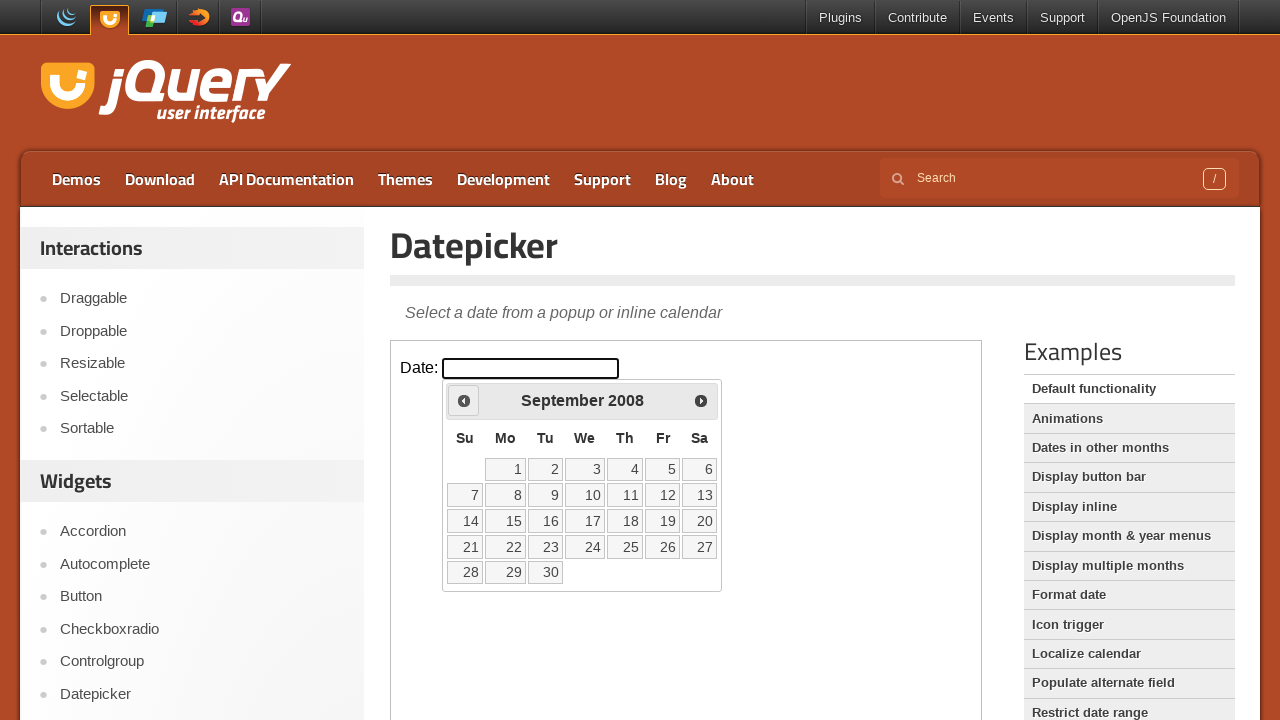

Reached target date of September 2008
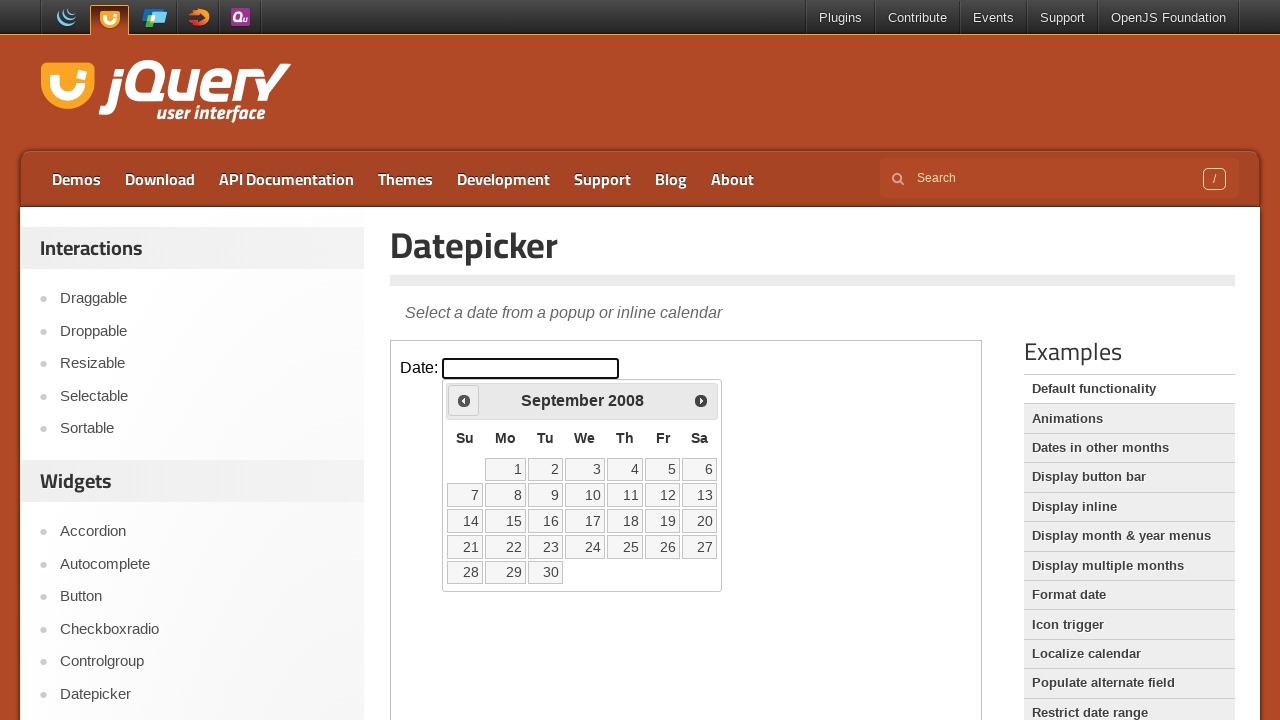

Located all available date elements in the calendar
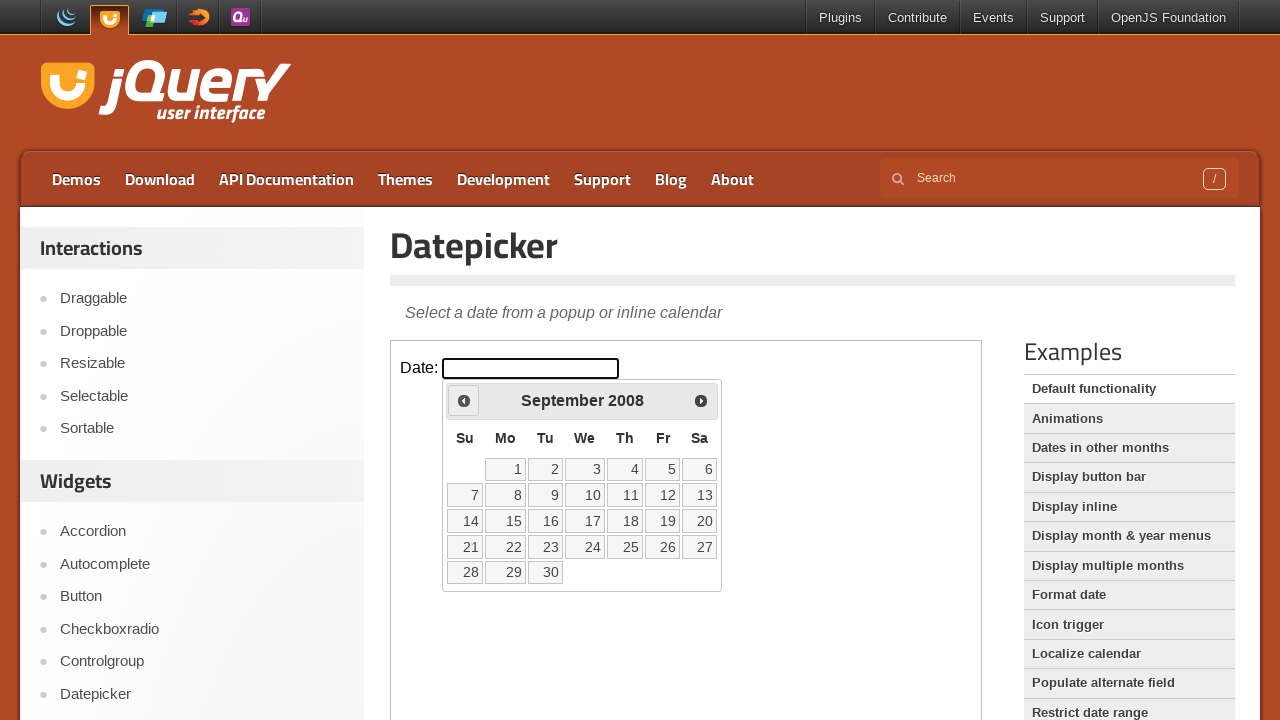

Selected date 5 from September 2008 calendar at (663, 469) on iframe >> nth=0 >> internal:control=enter-frame >> table.ui-datepicker-calendar 
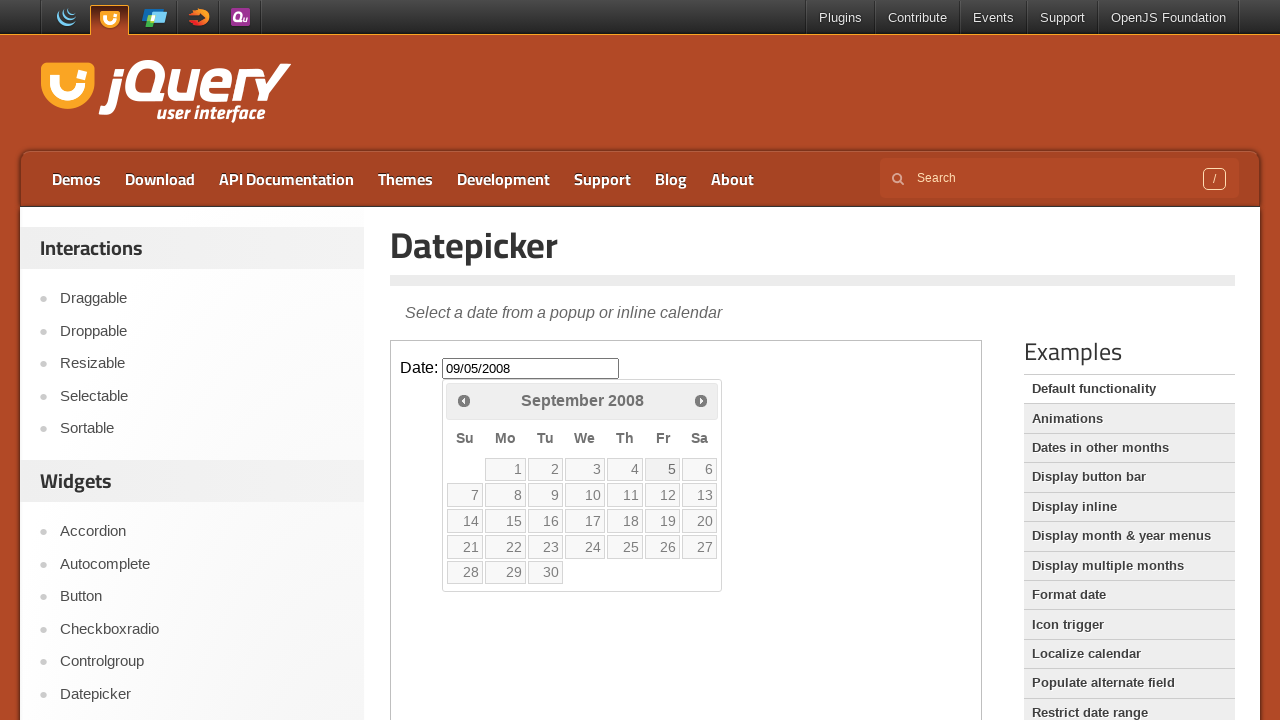

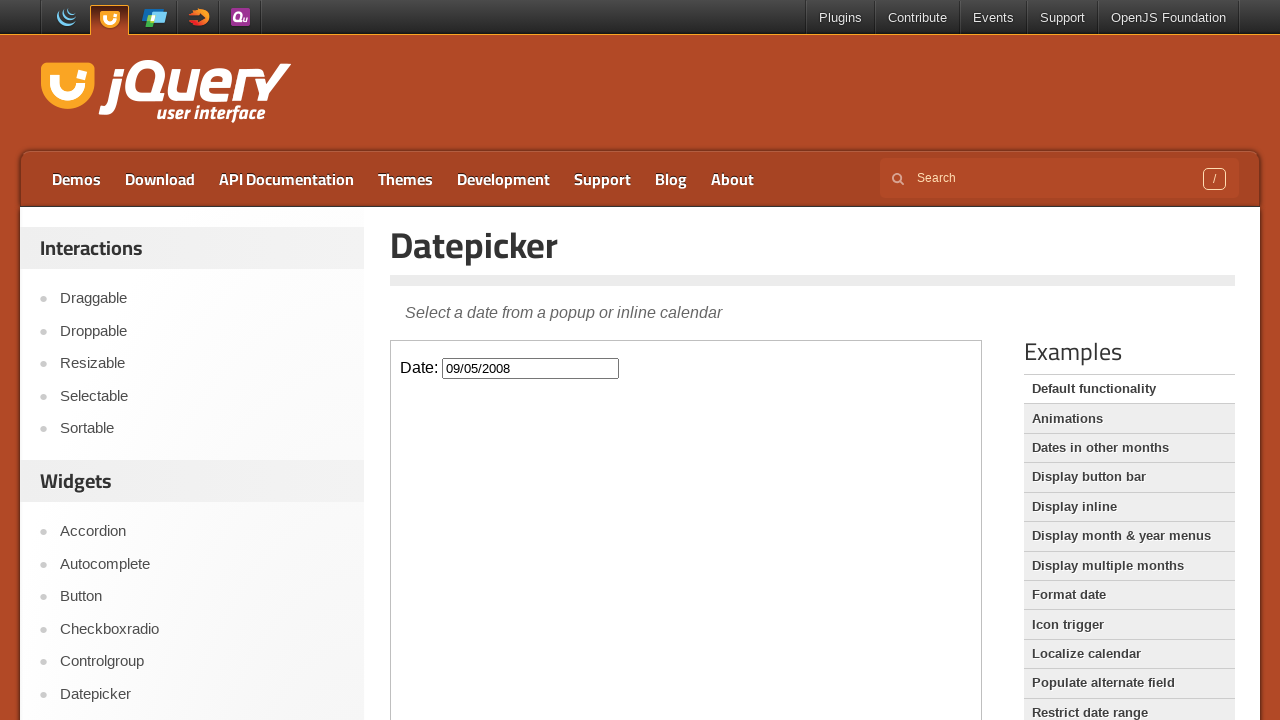